Navigates to OrangeHRM free trial page and iterates through all country options in the country dropdown

Starting URL: https://www.orangehrm.com/30-day-free-trial/

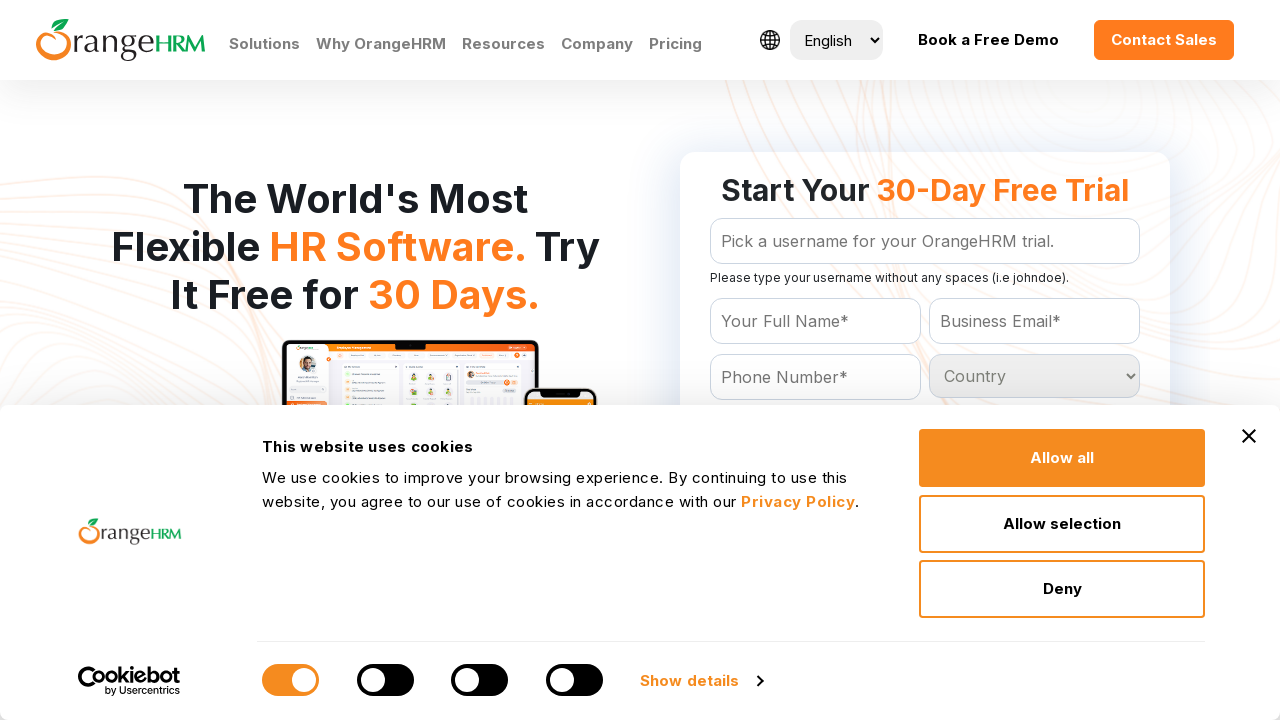

Waited for country dropdown to be present
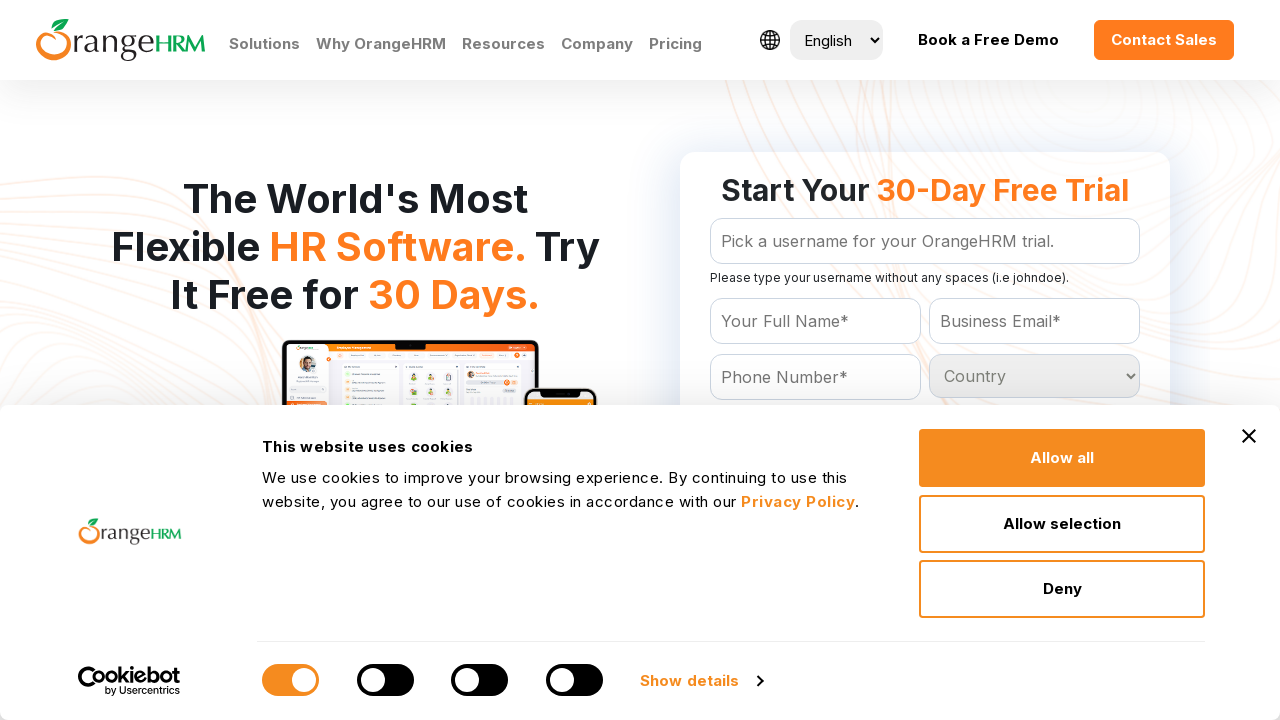

Retrieved all country option elements from dropdown
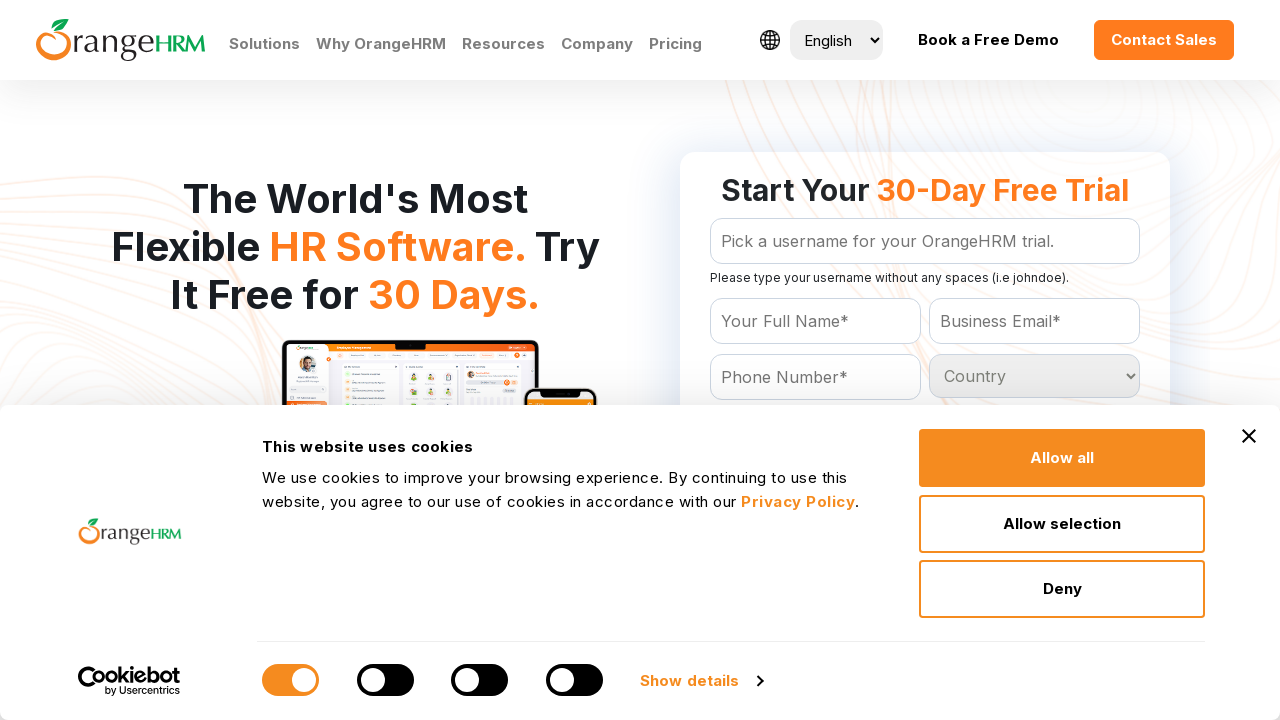

Retrieved country option: Country
	
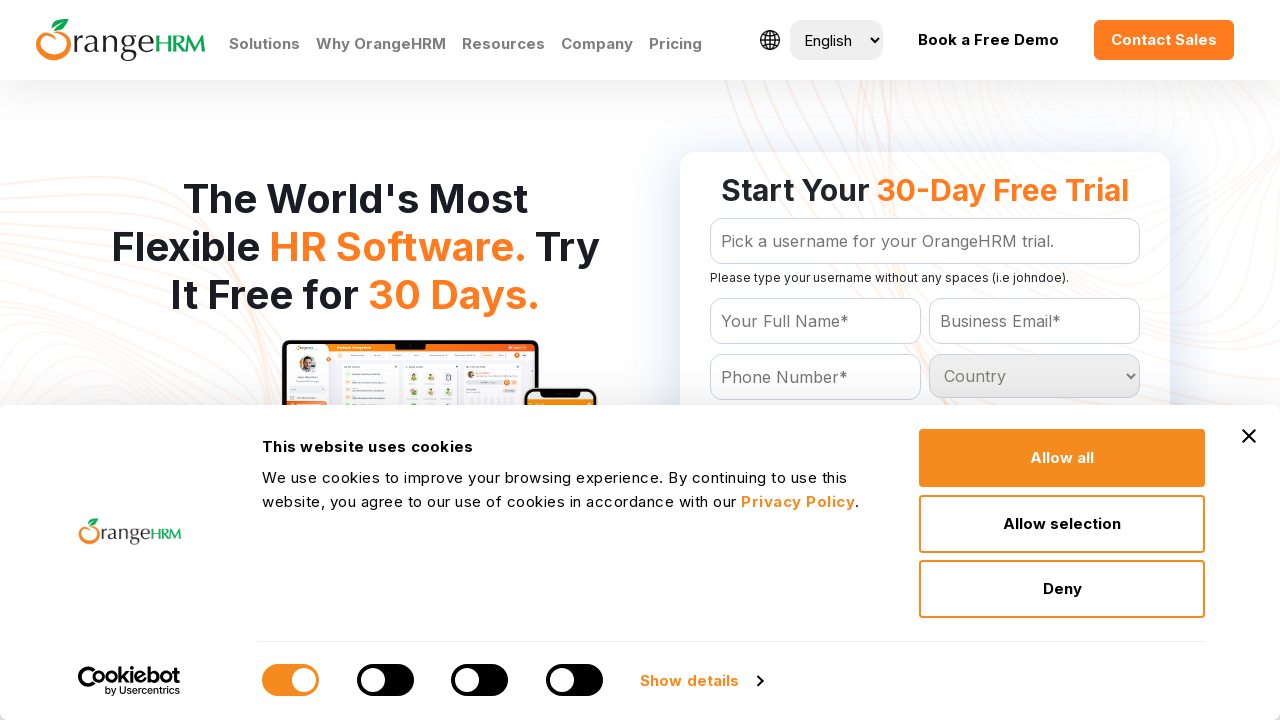

Retrieved country option: Afghanistan
	
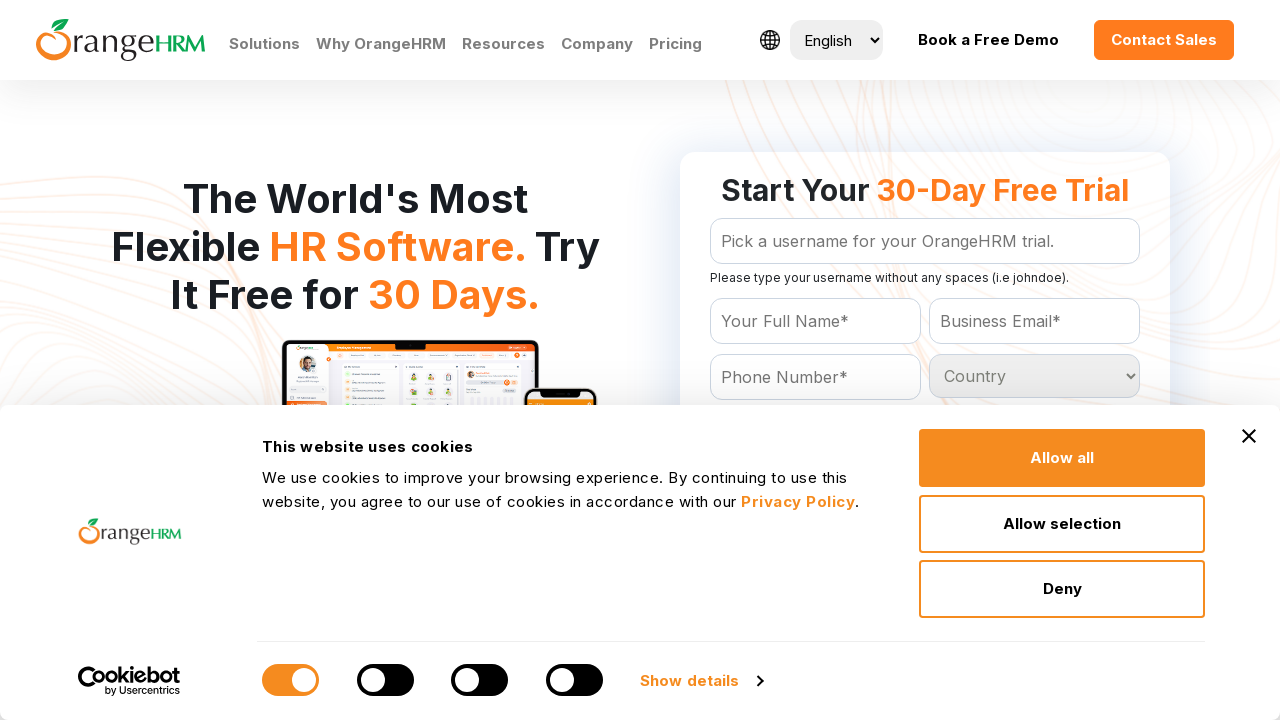

Retrieved country option: Albania
	
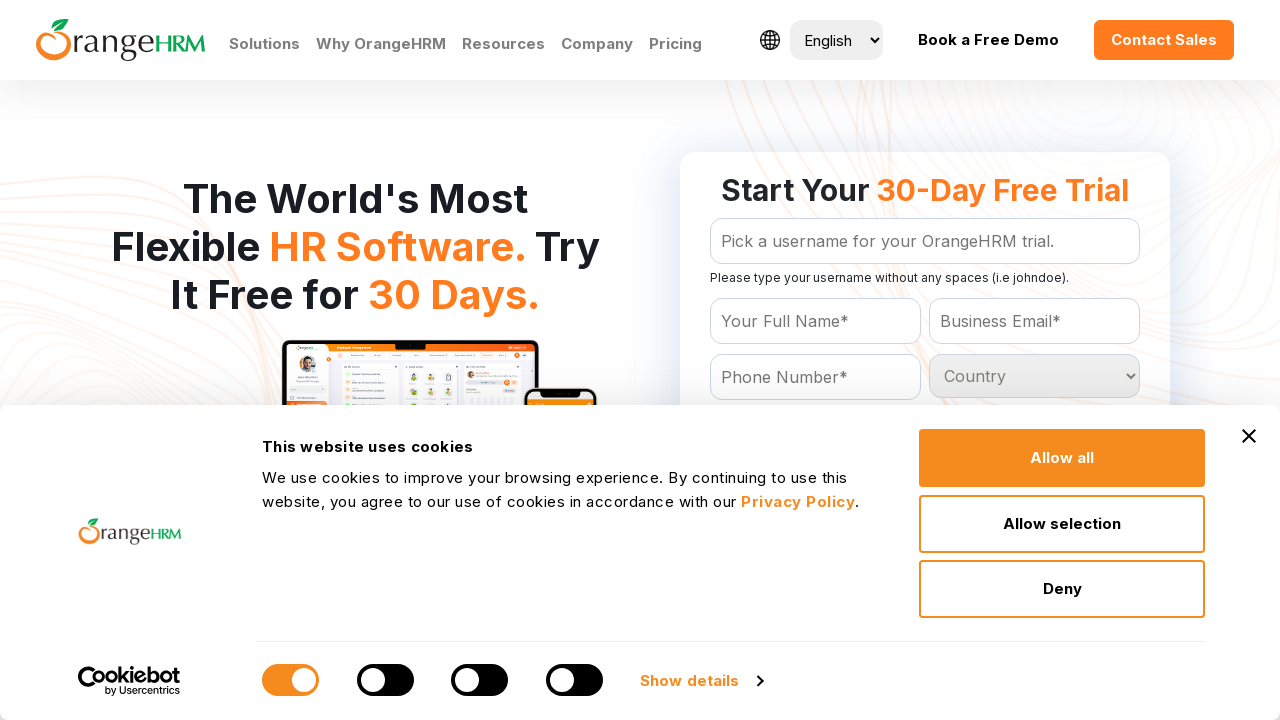

Retrieved country option: Algeria
	
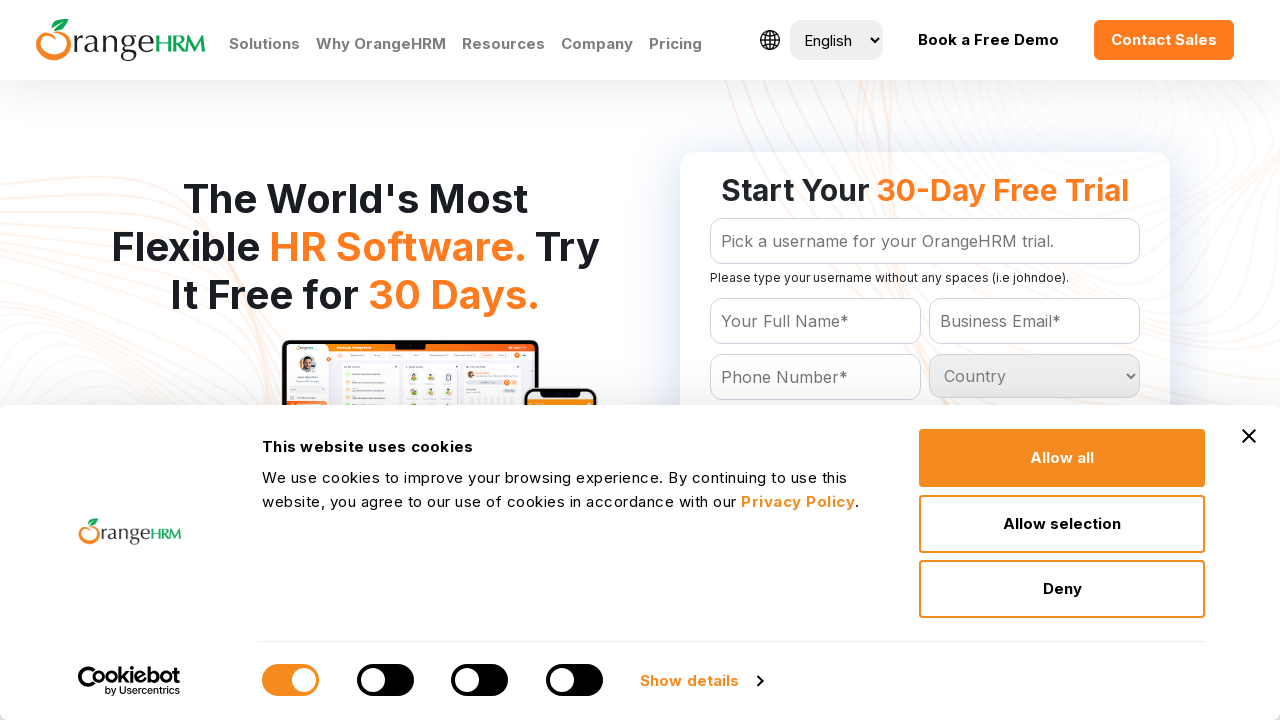

Retrieved country option: American Samoa
	
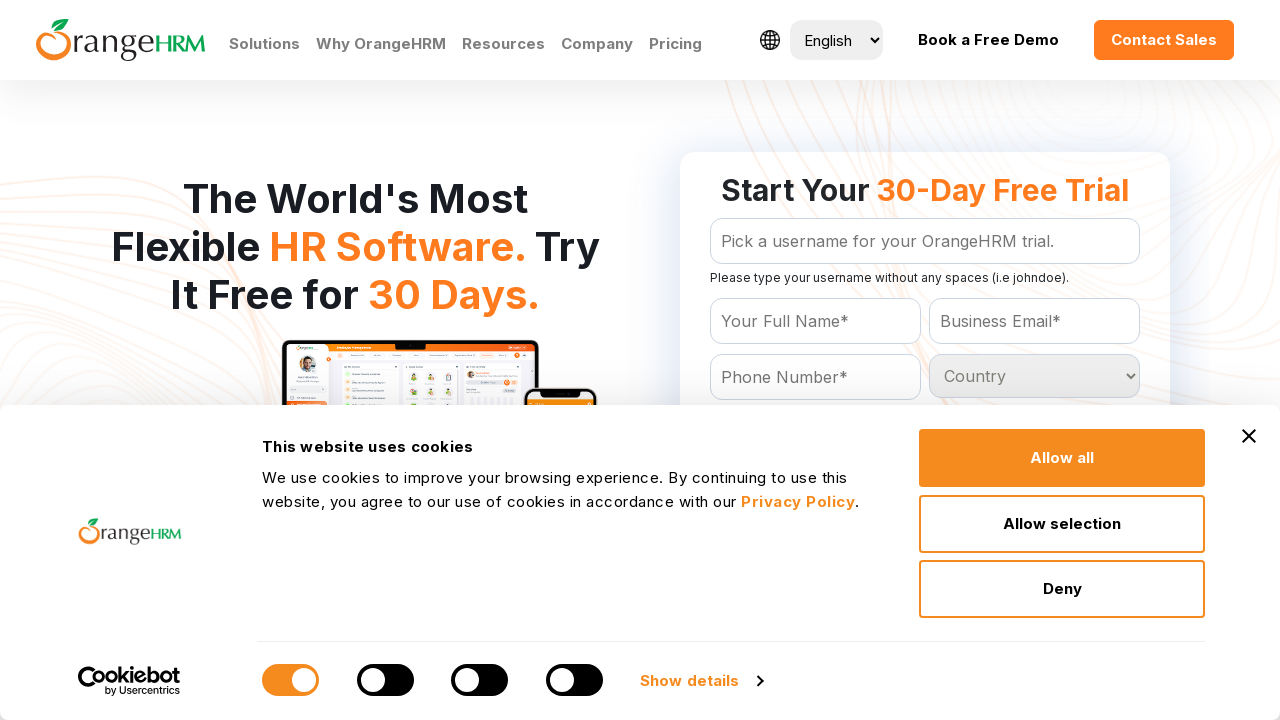

Retrieved country option: Andorra
	
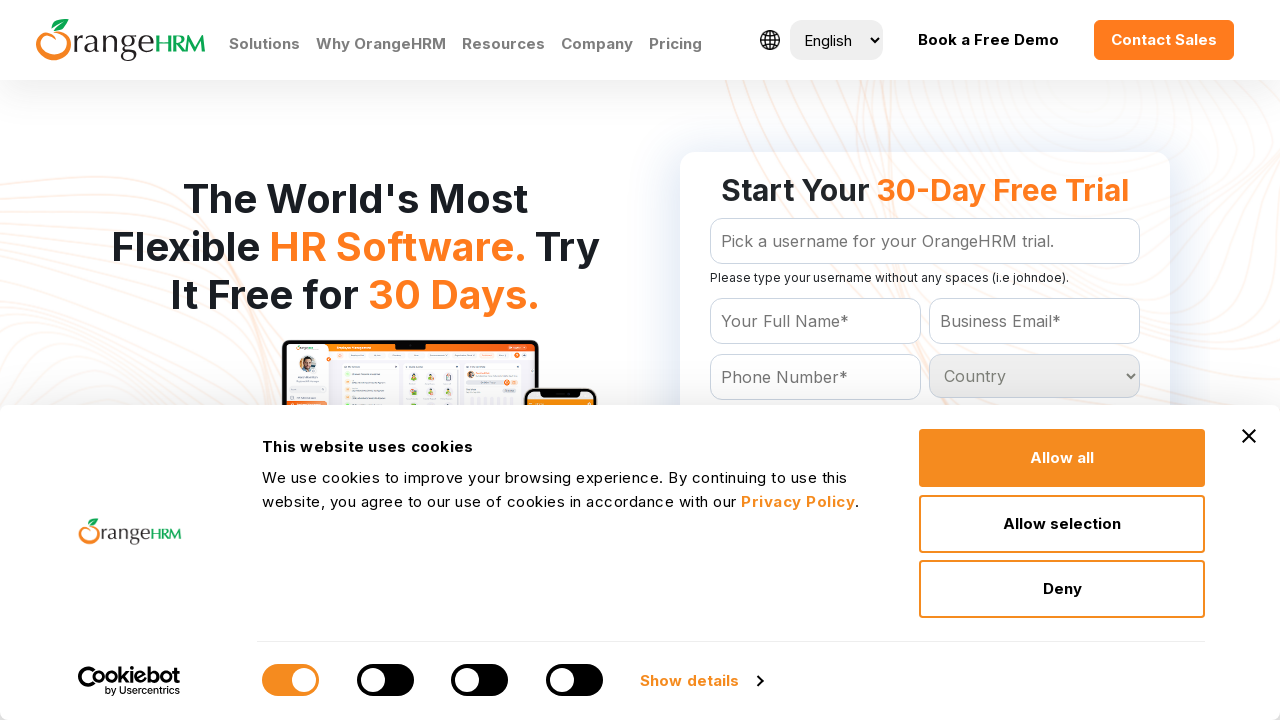

Retrieved country option: Angola
	
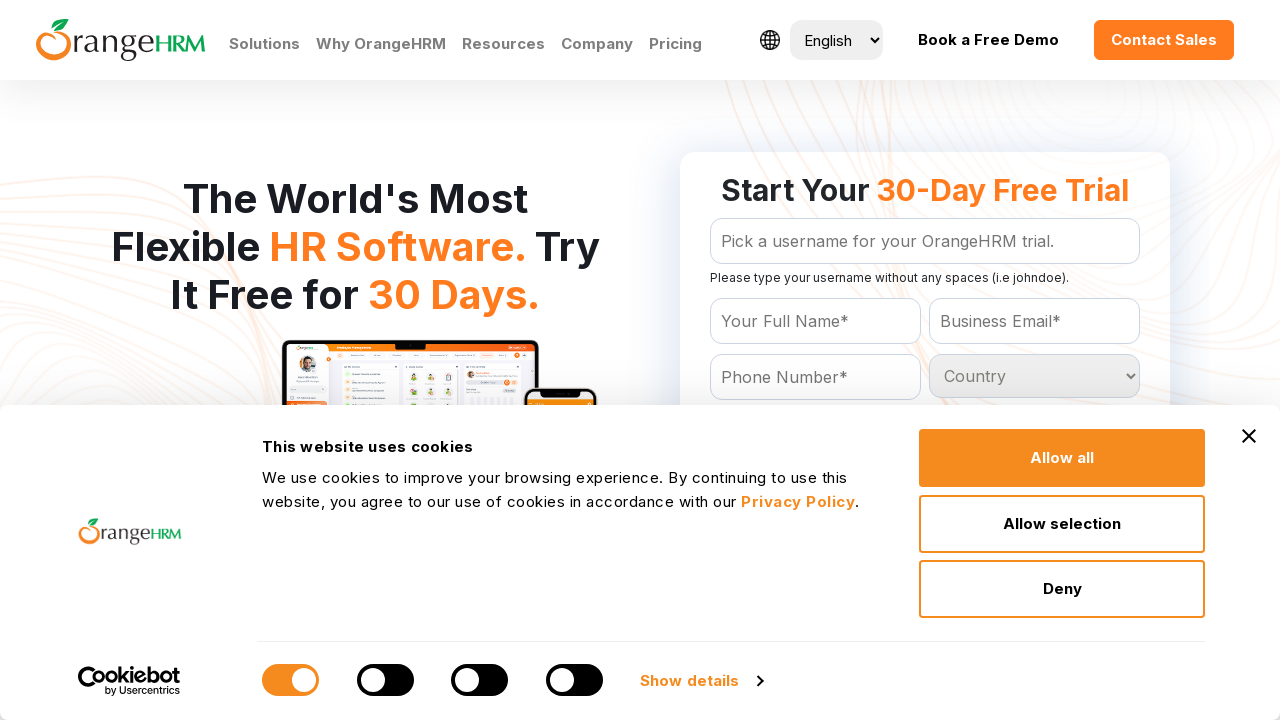

Retrieved country option: Anguilla
	
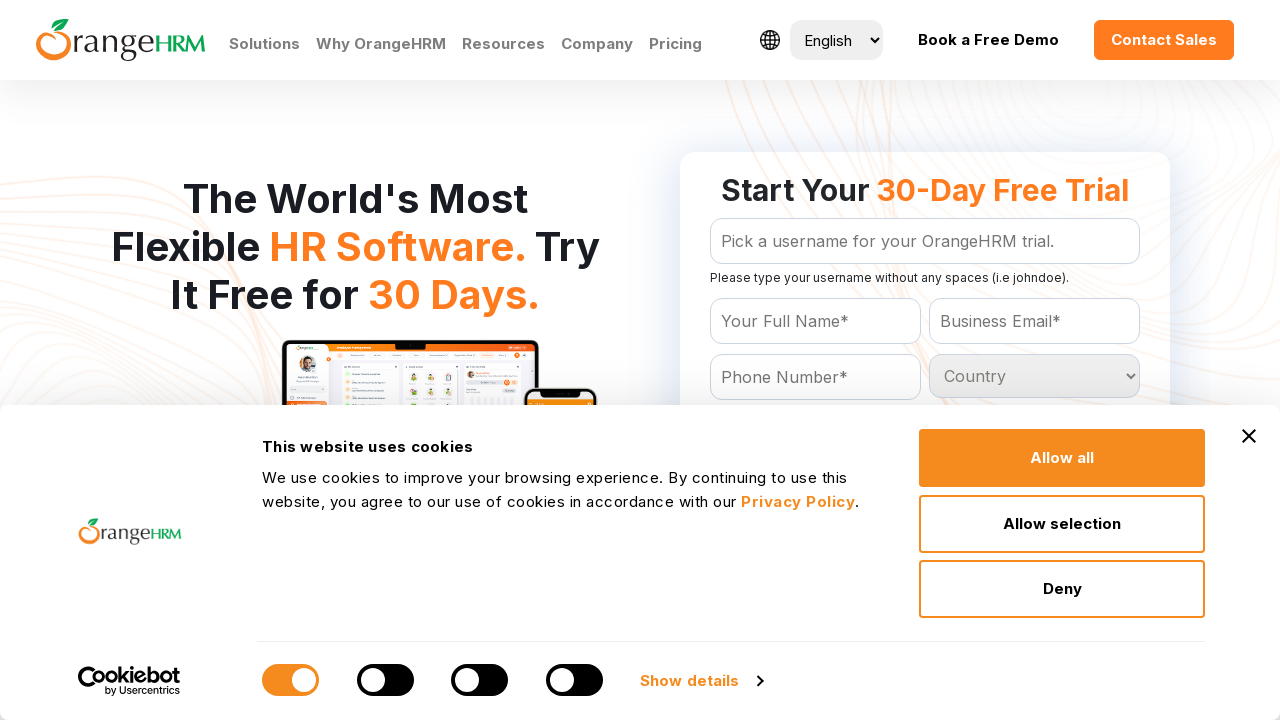

Retrieved country option: Antigua and Barbuda
	
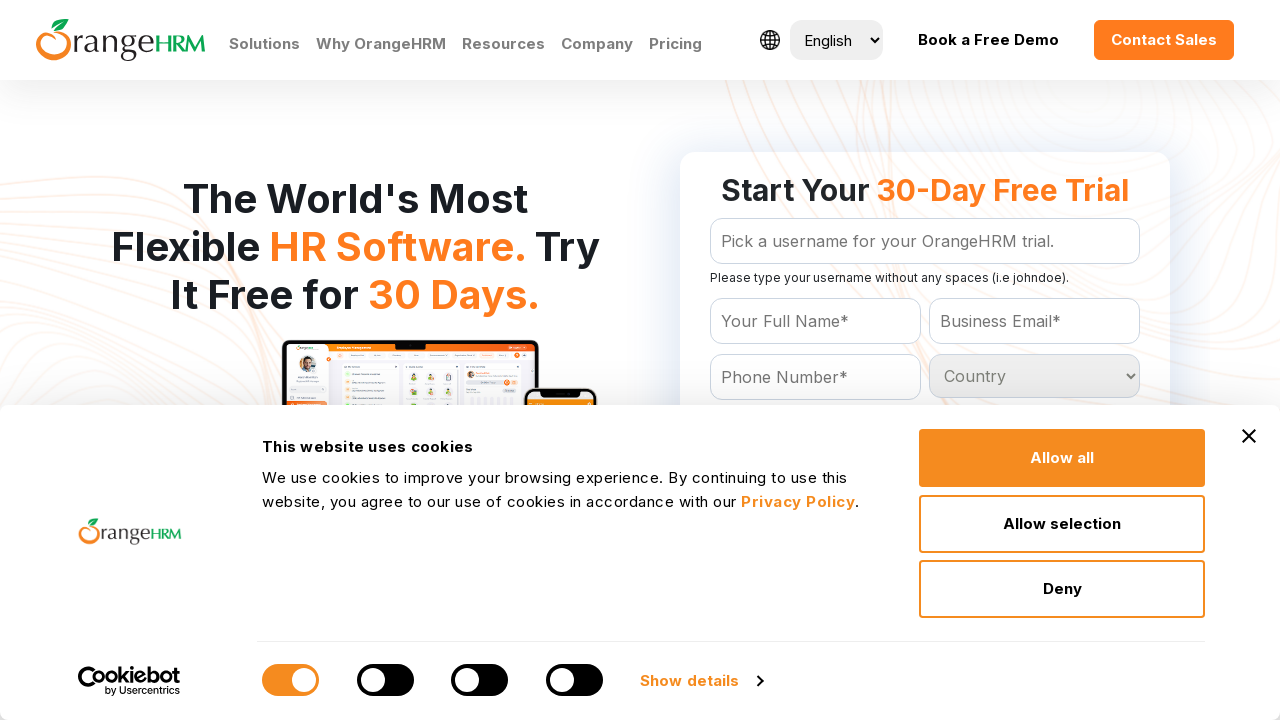

Retrieved country option: Argentina
	
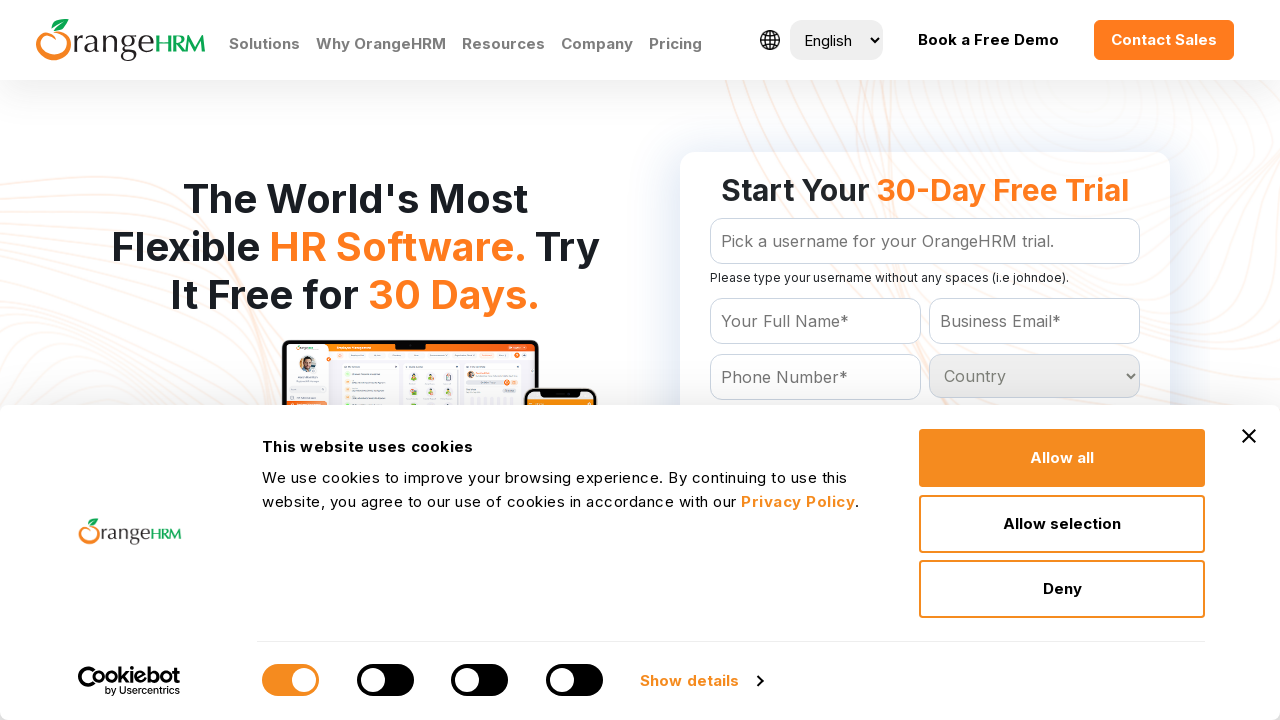

Retrieved country option: Armenia
	
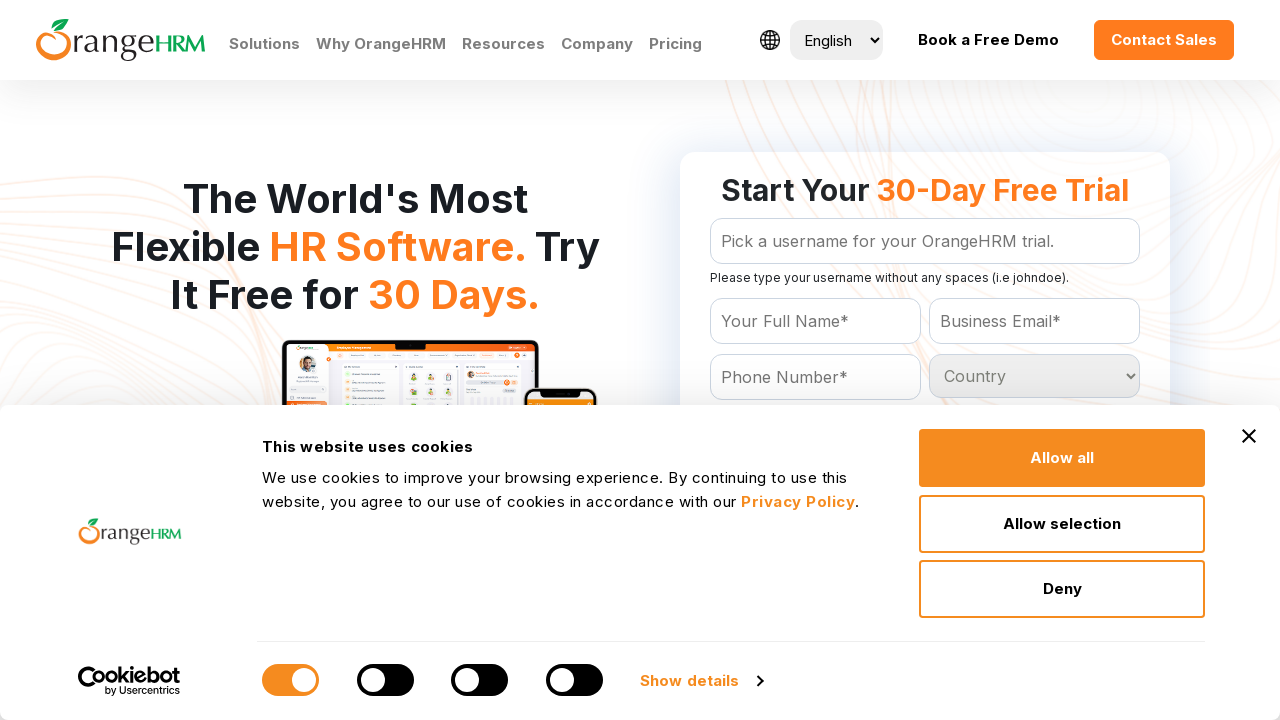

Retrieved country option: Aruba
	
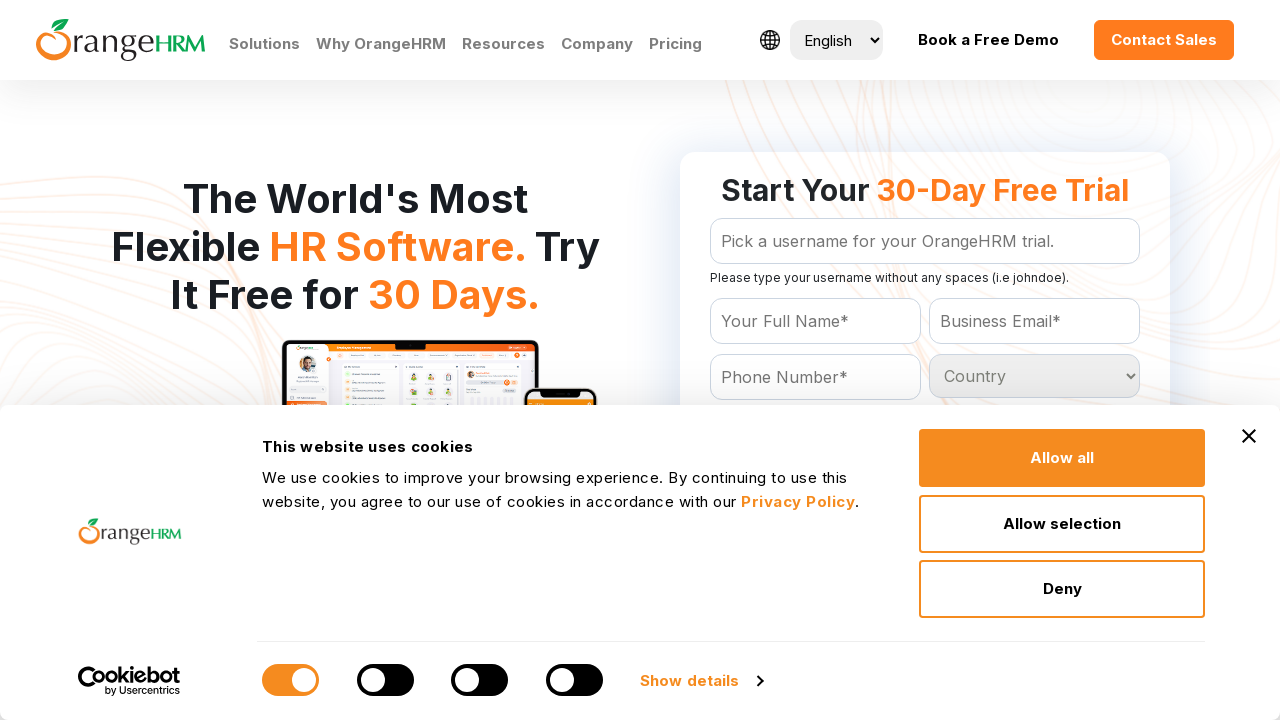

Retrieved country option: Australia
	
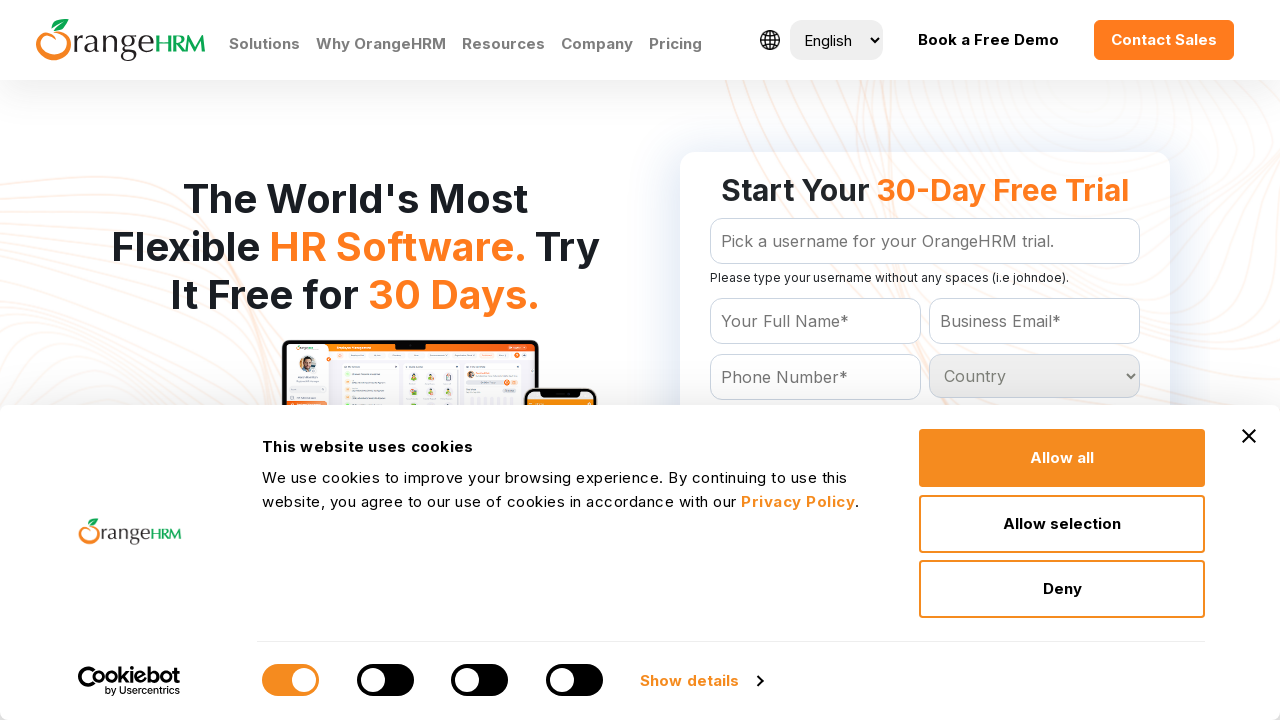

Retrieved country option: Austria
	
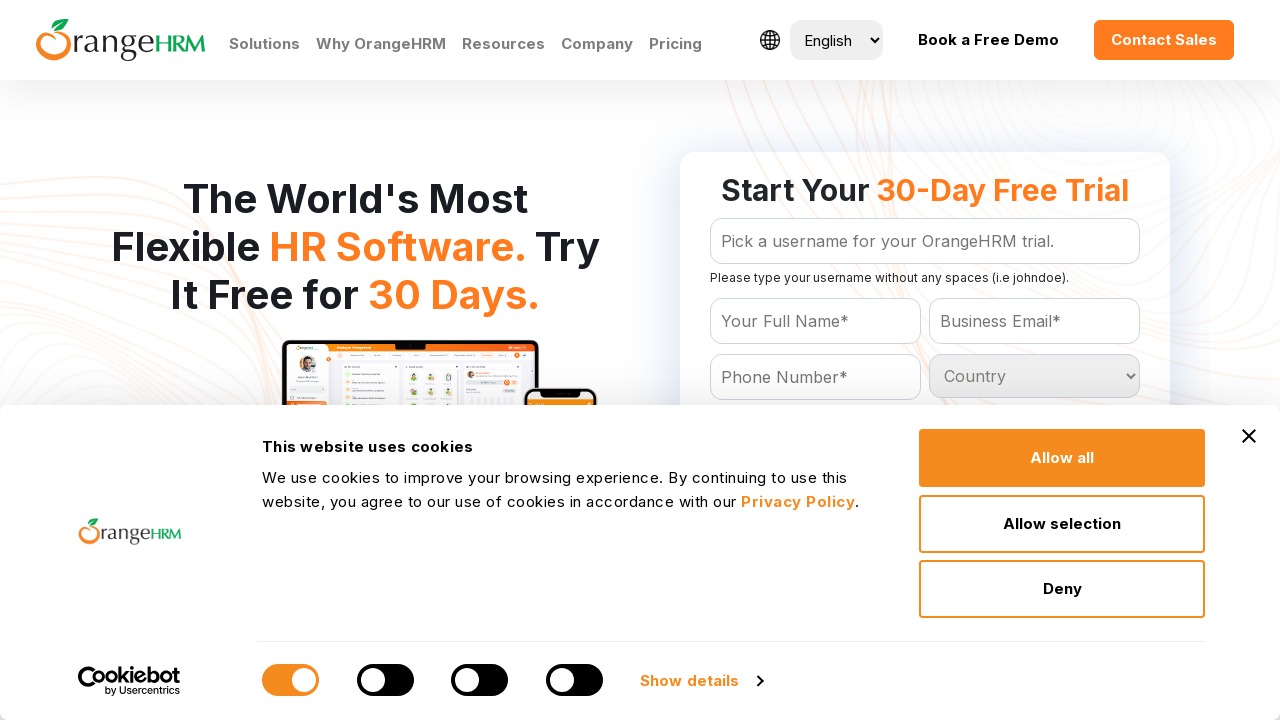

Retrieved country option: Azerbaijan
	
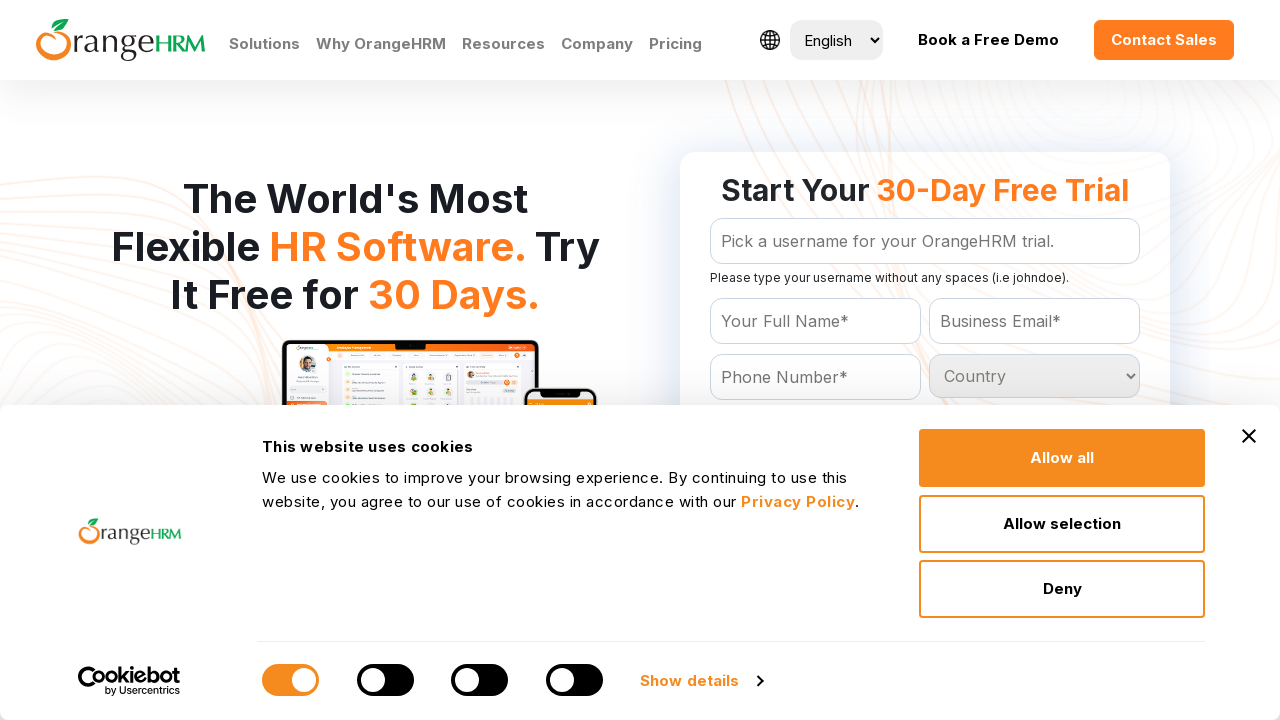

Retrieved country option: Bahamas
	
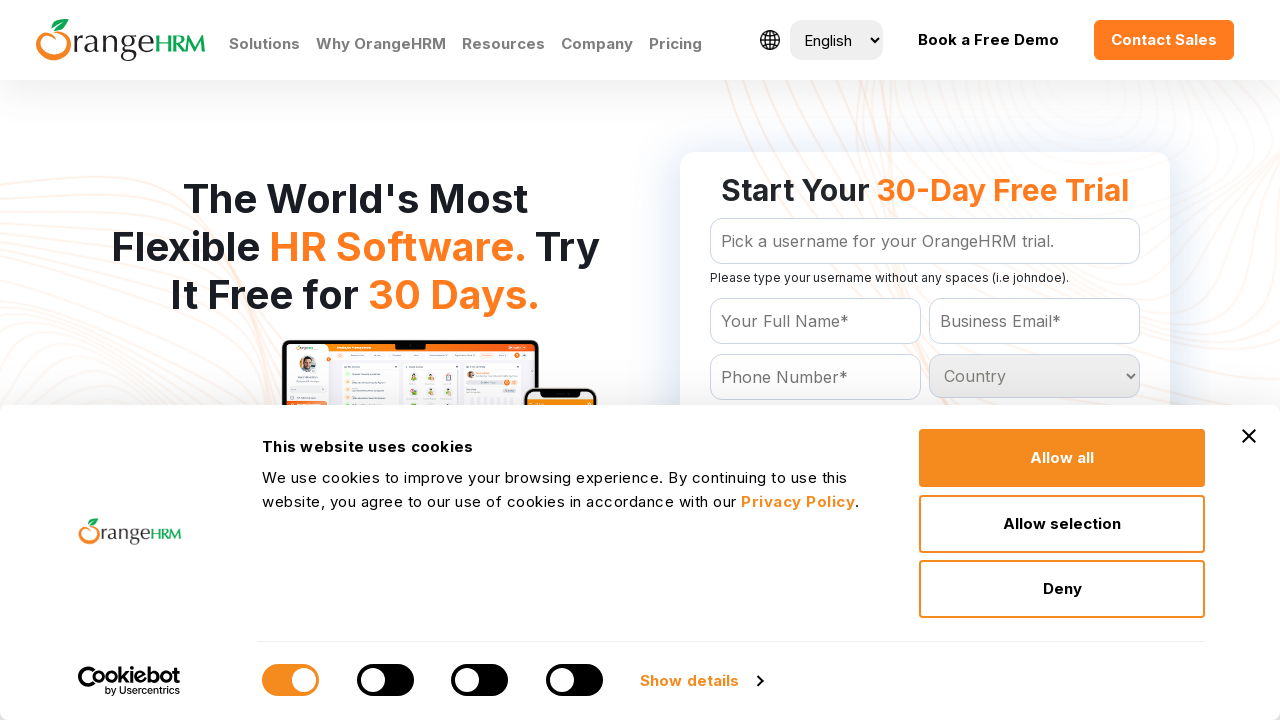

Retrieved country option: Bahrain
	
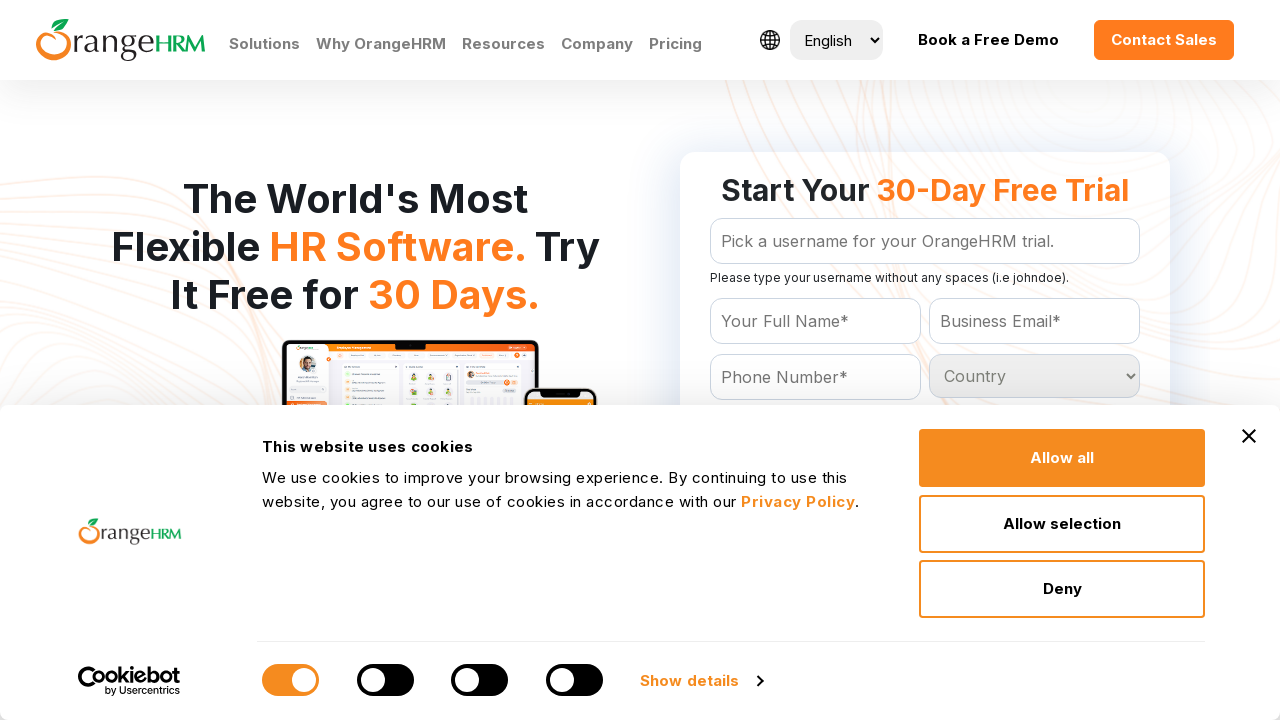

Retrieved country option: Bangladesh
	
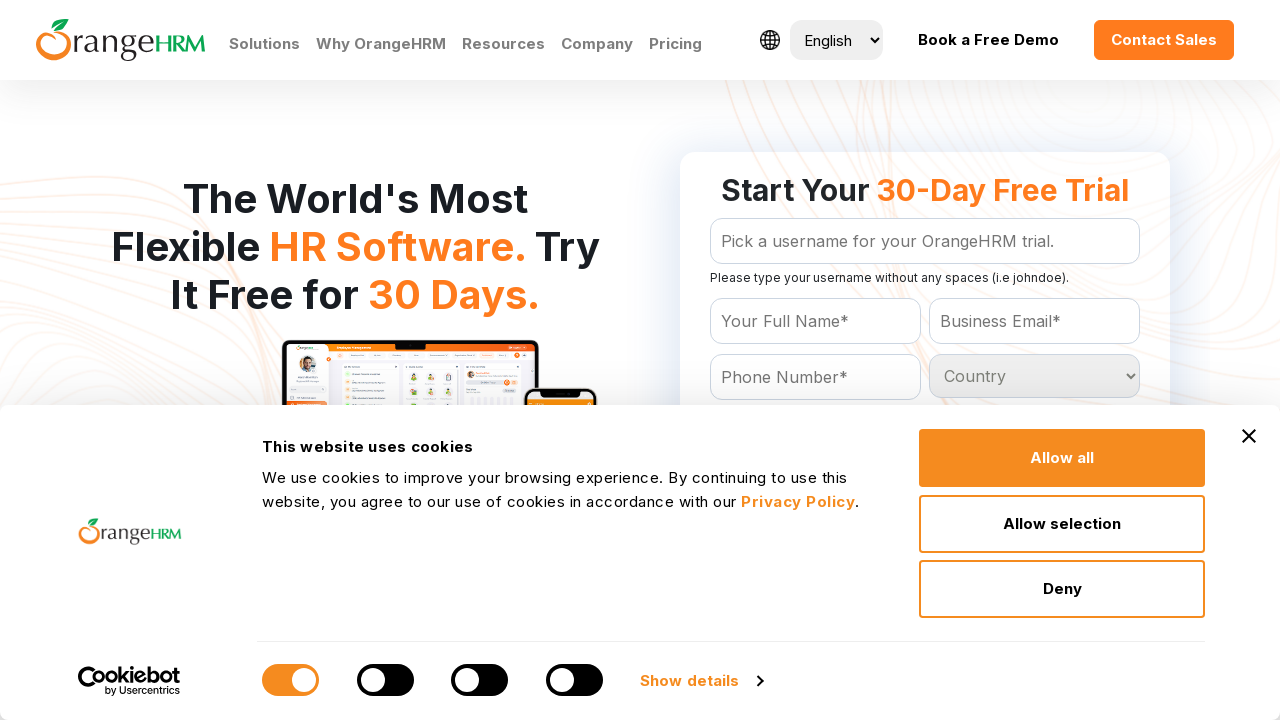

Retrieved country option: Barbados
	
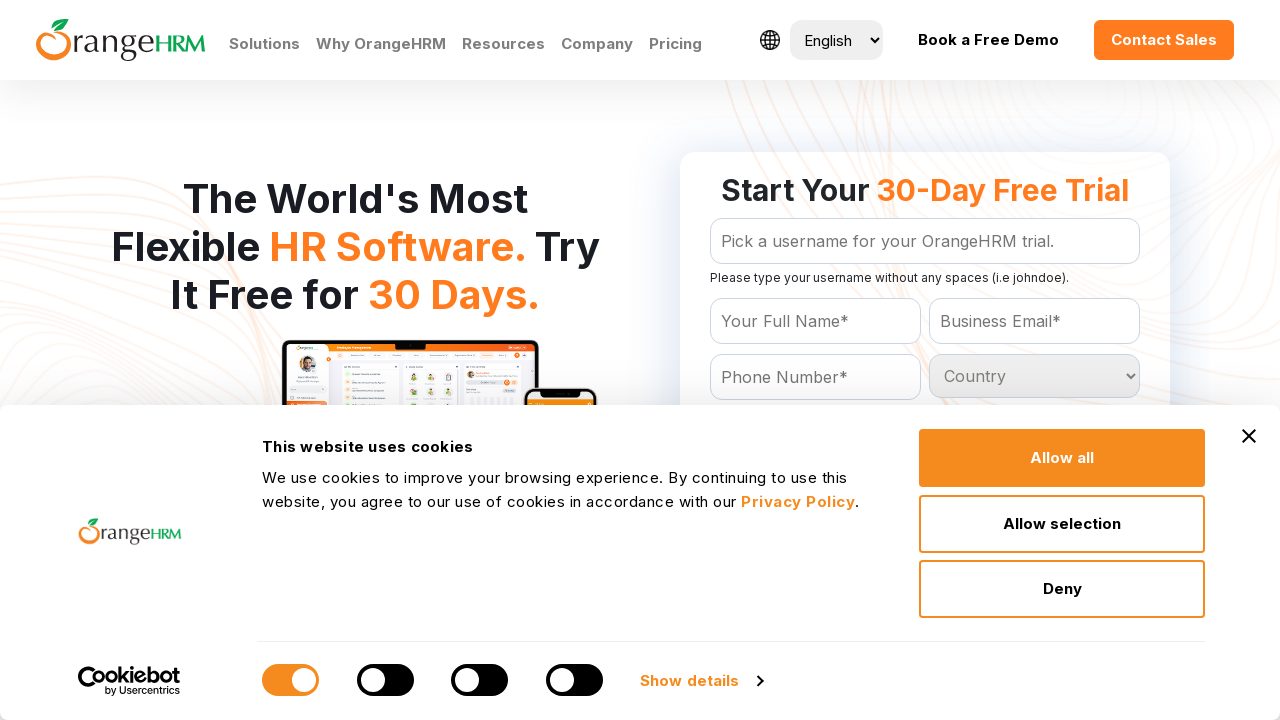

Retrieved country option: Belarus
	
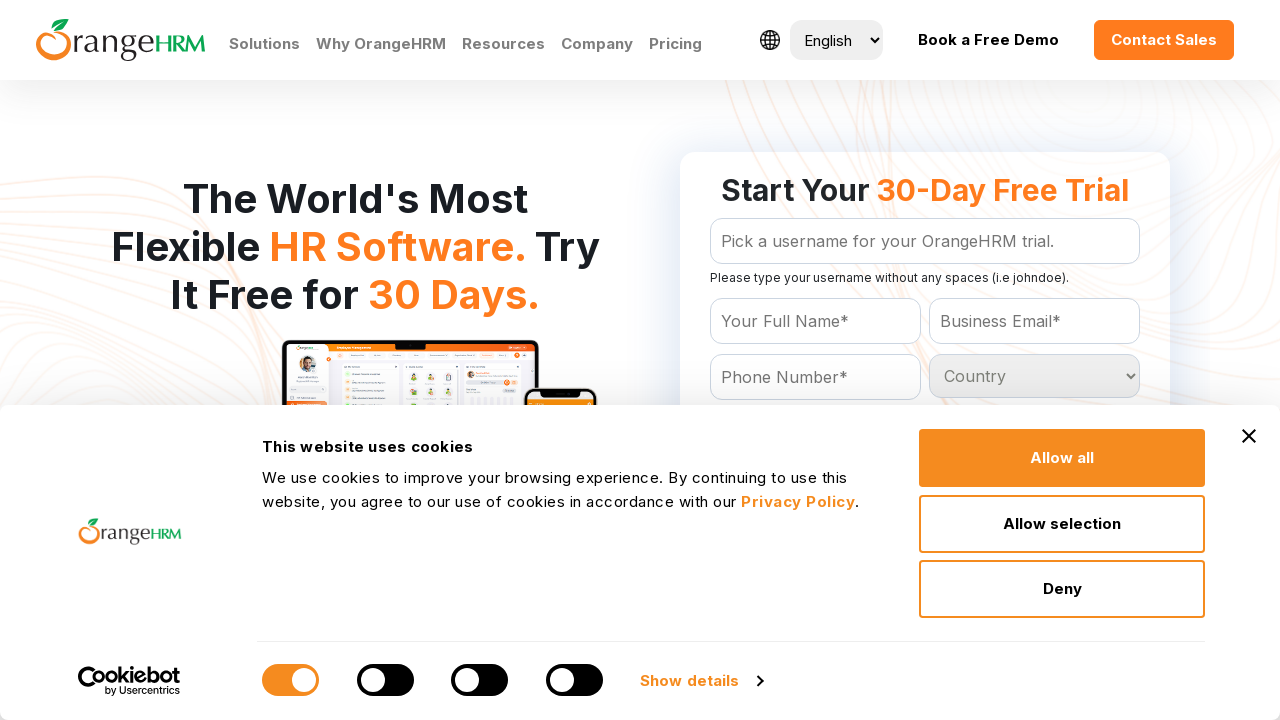

Retrieved country option: Belgium
	
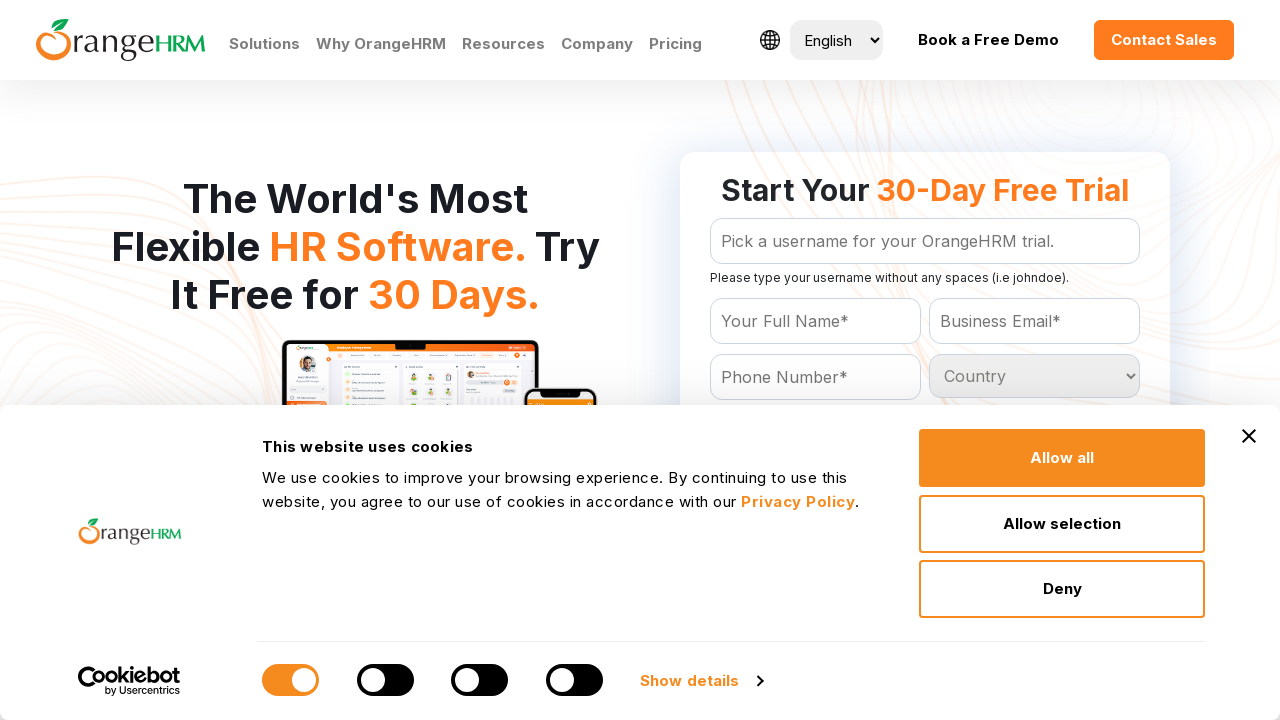

Retrieved country option: Belize
	
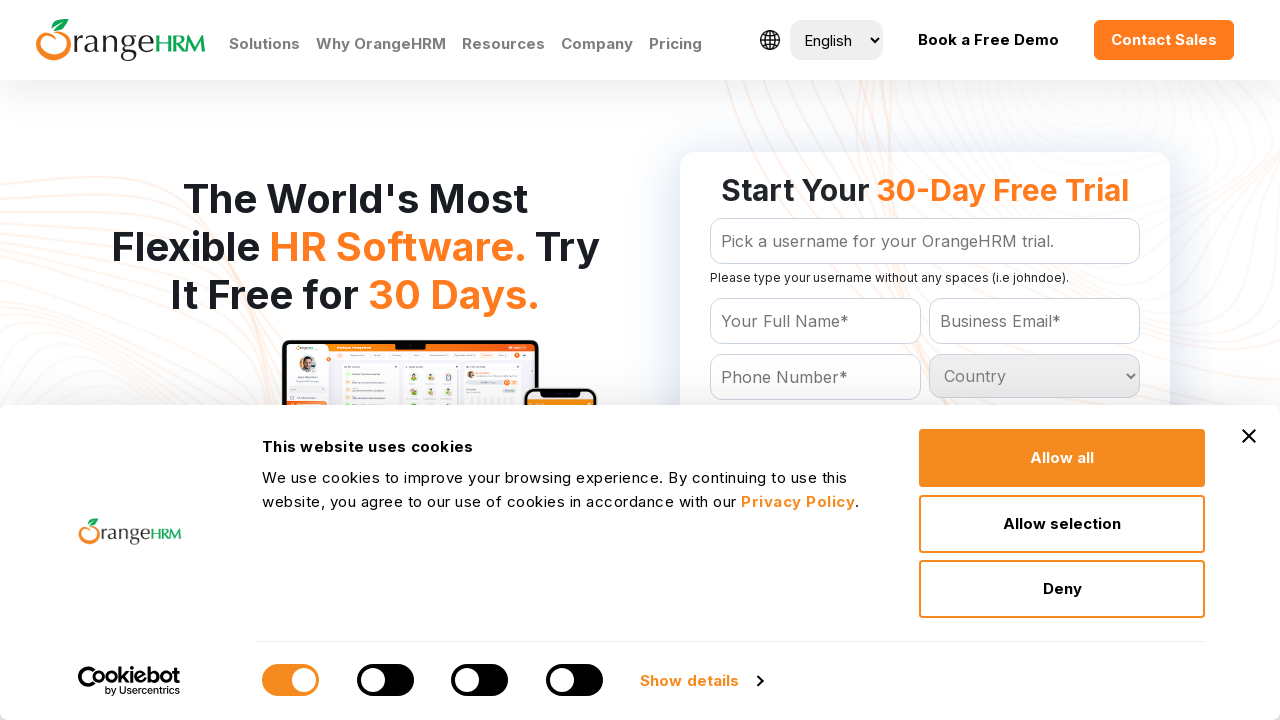

Retrieved country option: Benin
	
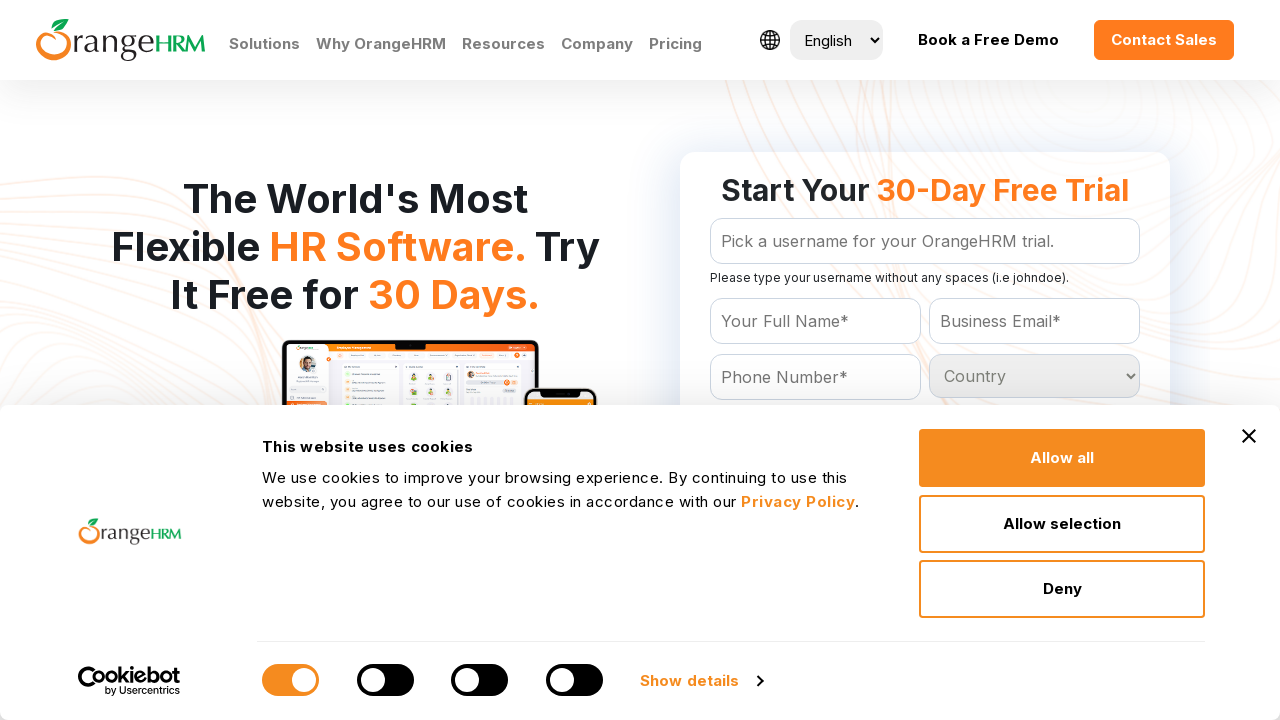

Retrieved country option: Bermuda
	
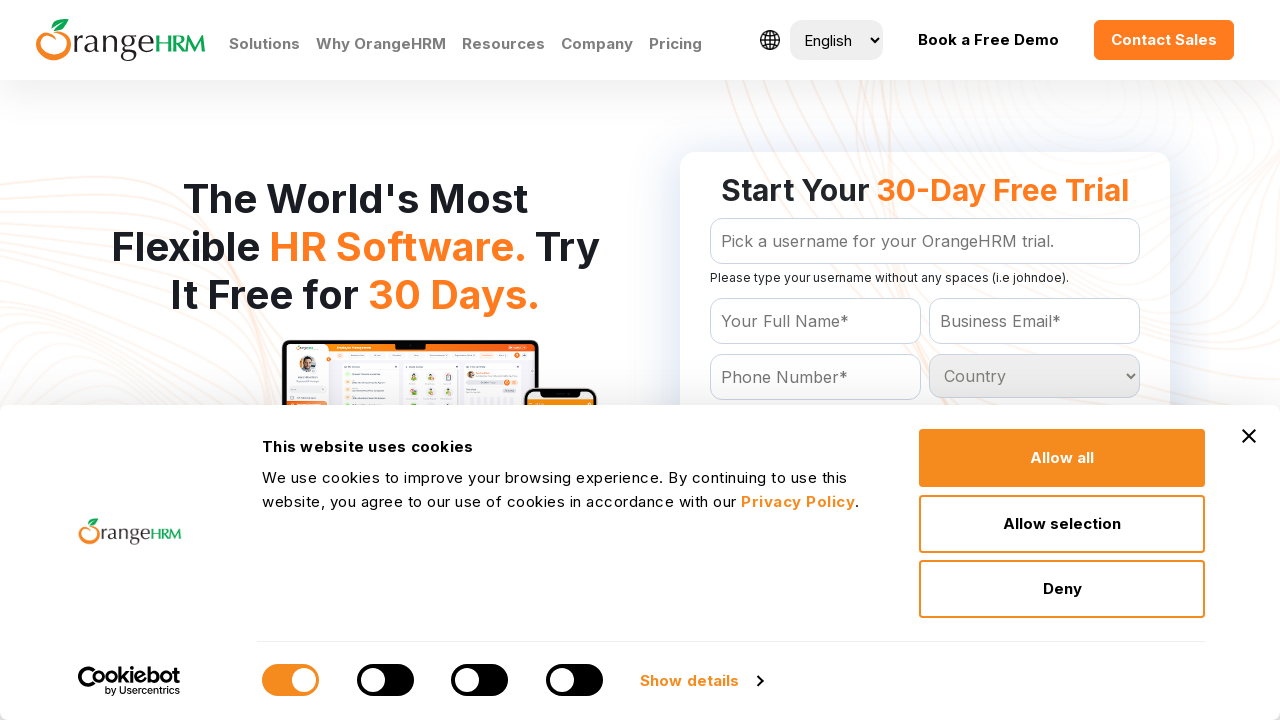

Retrieved country option: Bhutan
	
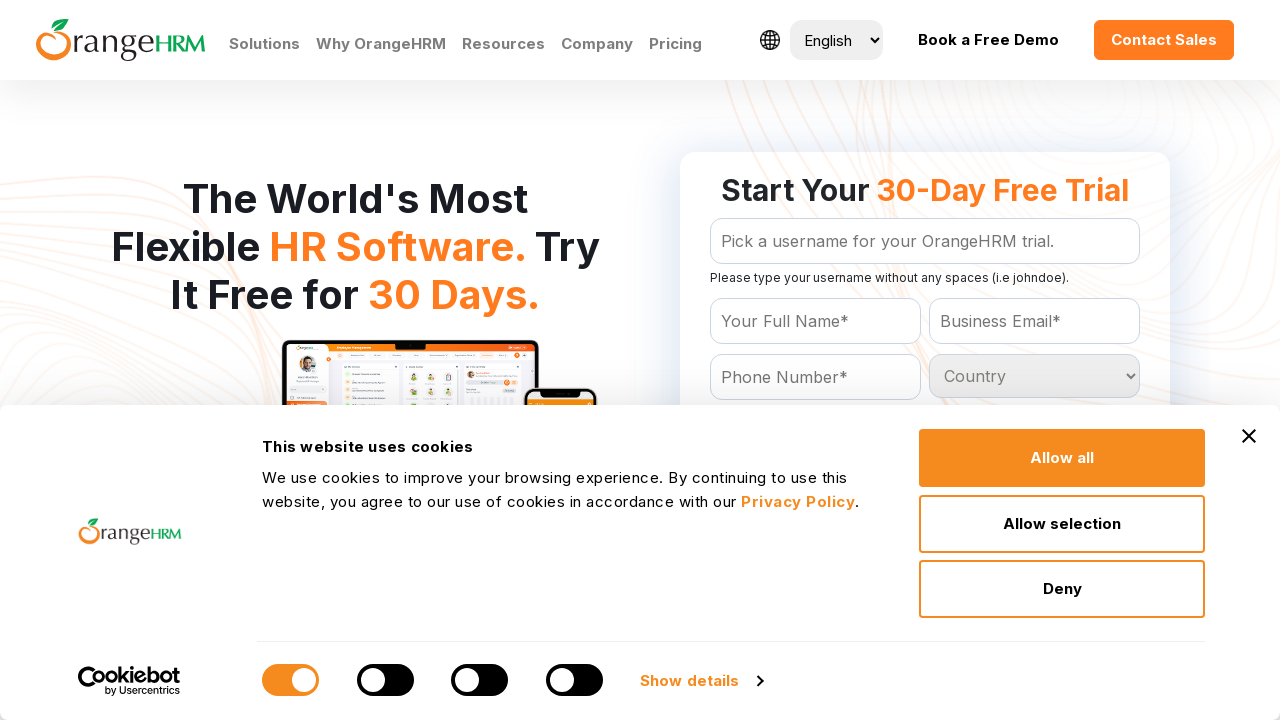

Retrieved country option: Bolivia
	
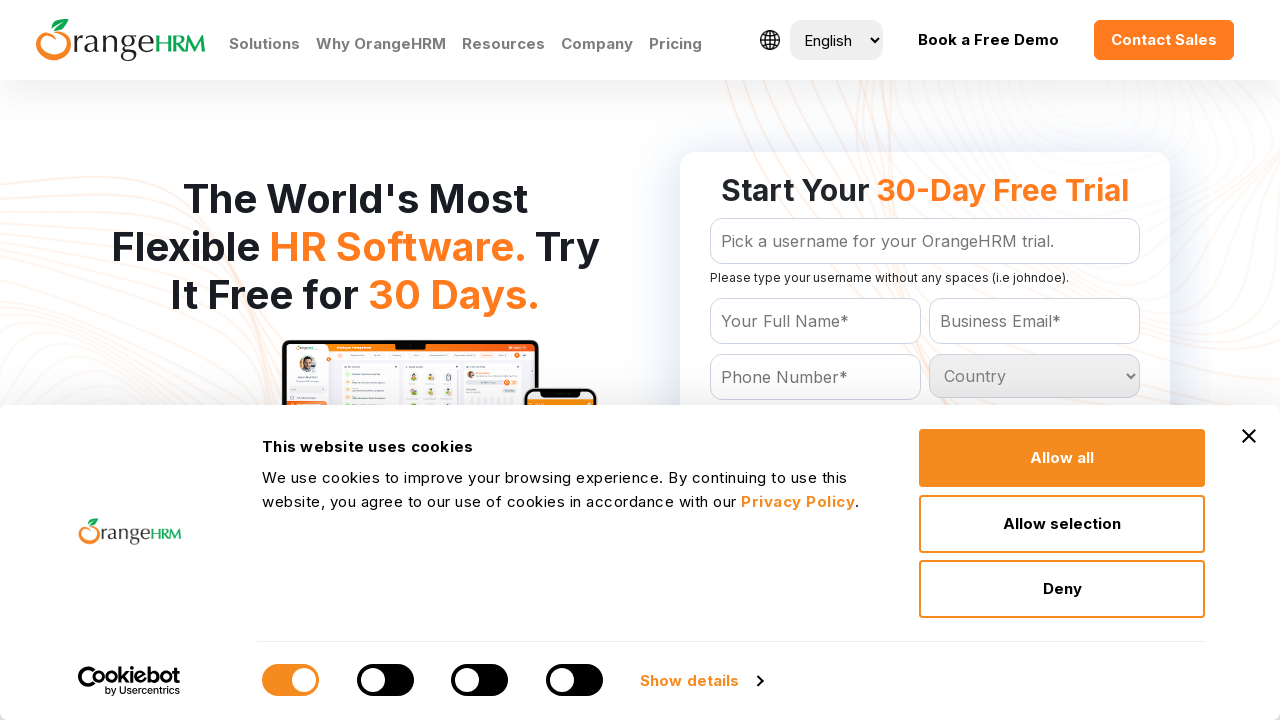

Retrieved country option: Bosnia and Herzegowina
	
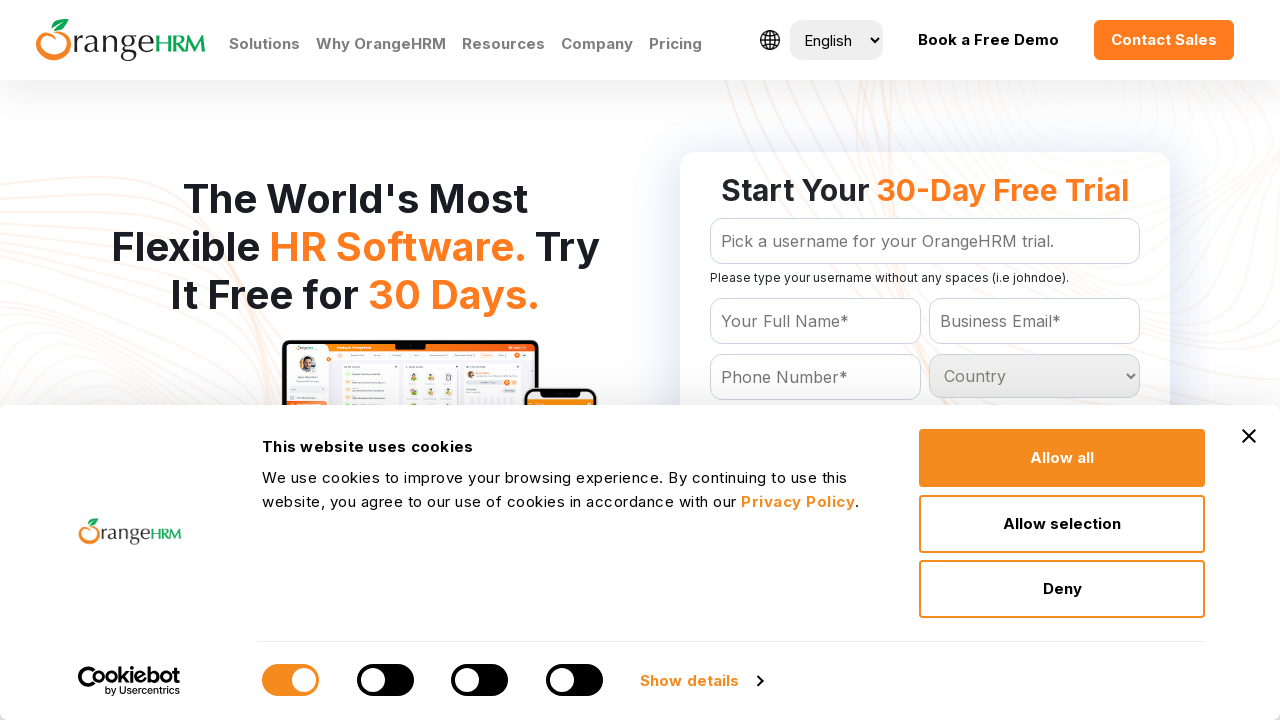

Retrieved country option: Botswana
	
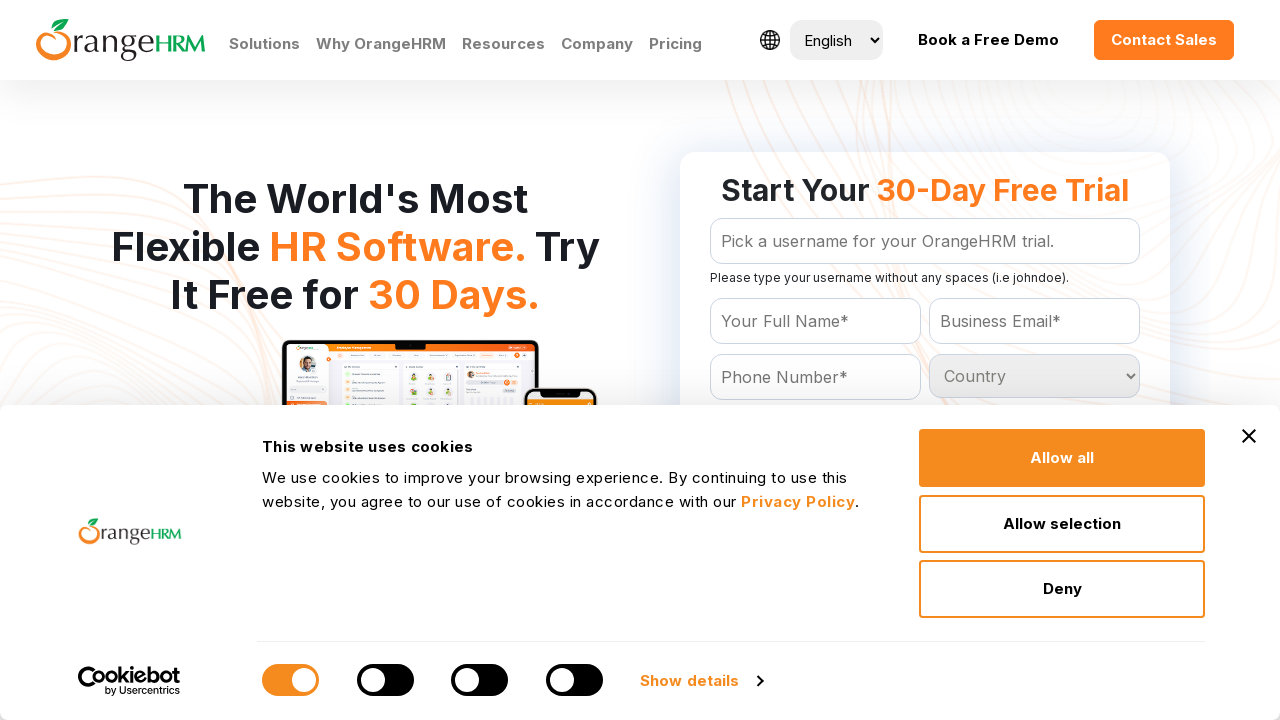

Retrieved country option: Bouvet Island
	
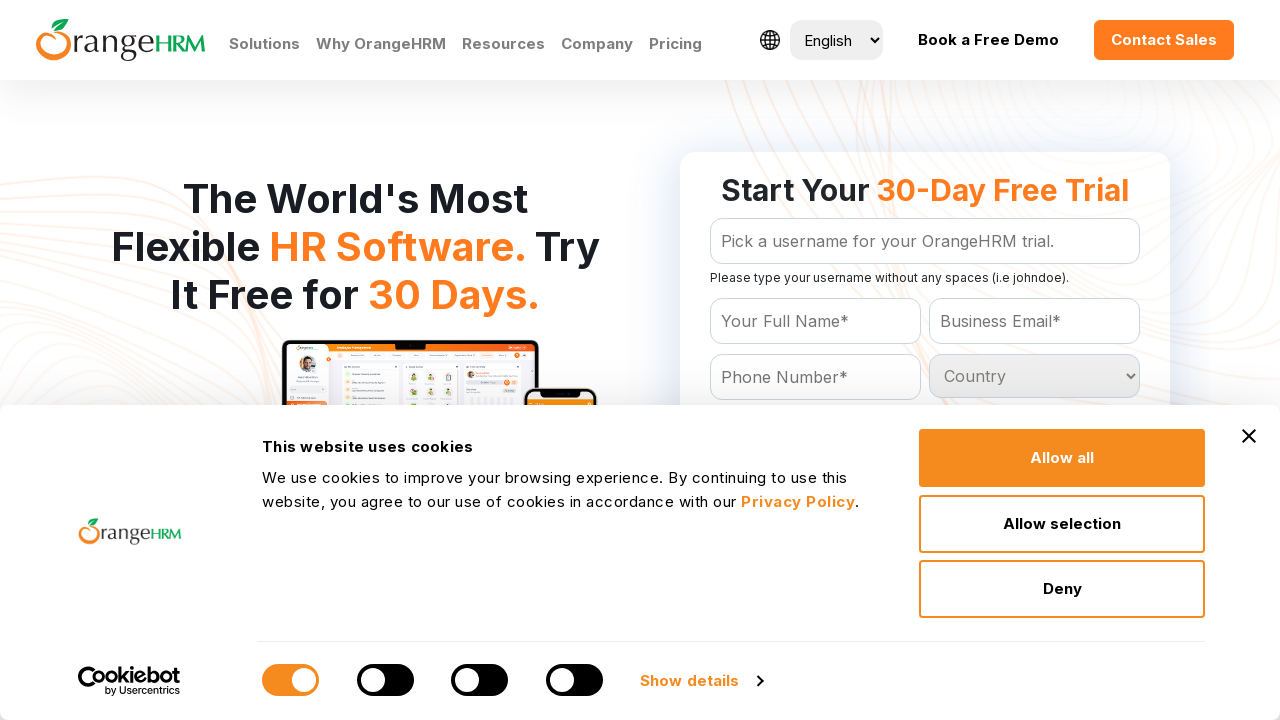

Retrieved country option: Brazil
	
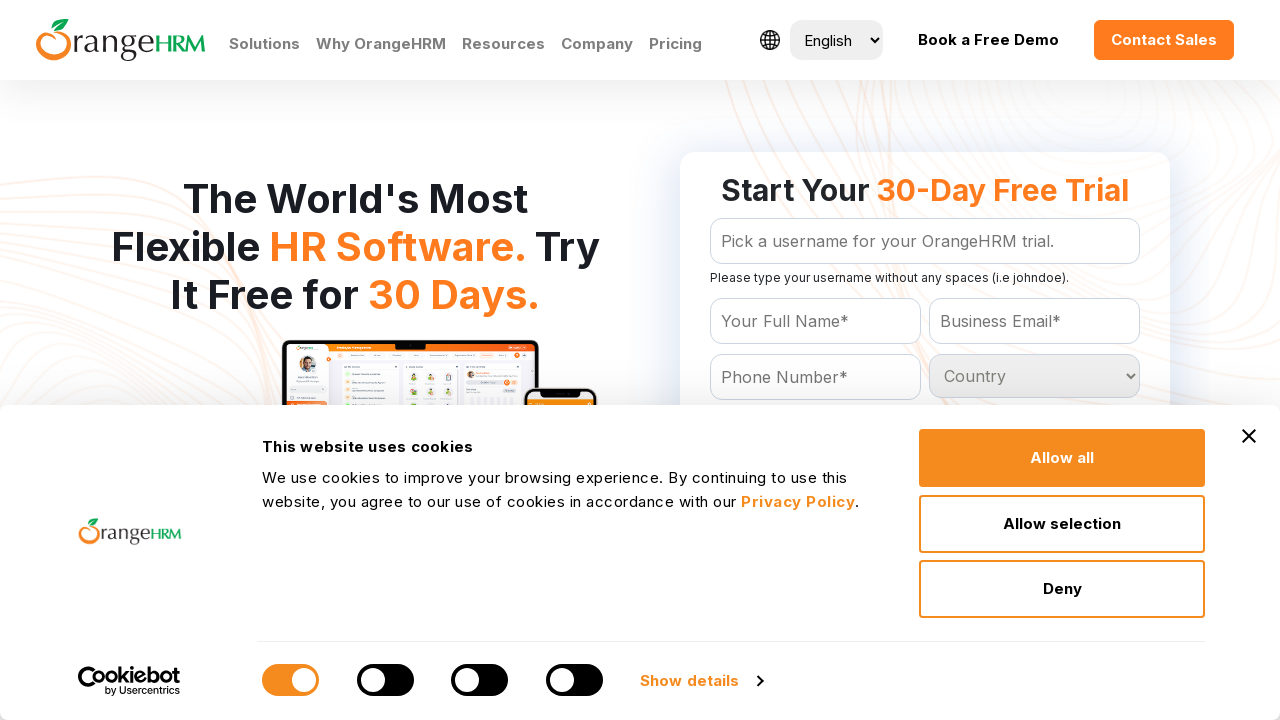

Retrieved country option: Brunei Darussalam
	
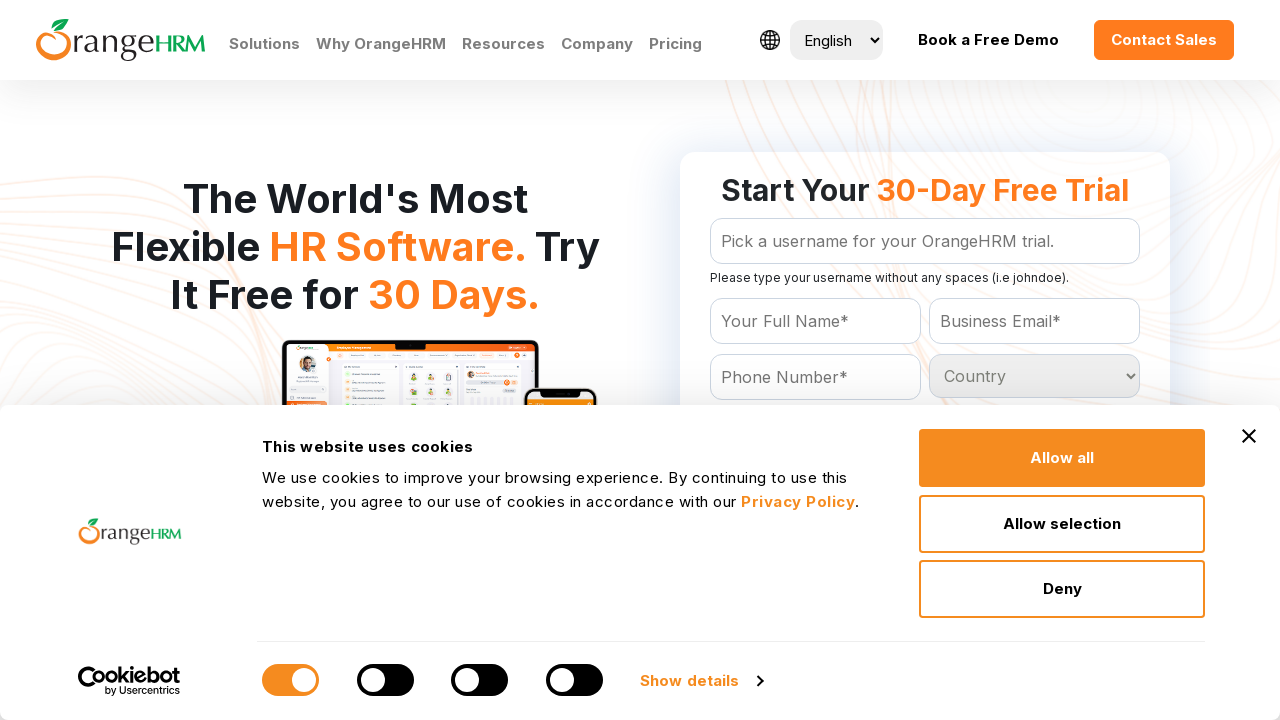

Retrieved country option: Bulgaria
	
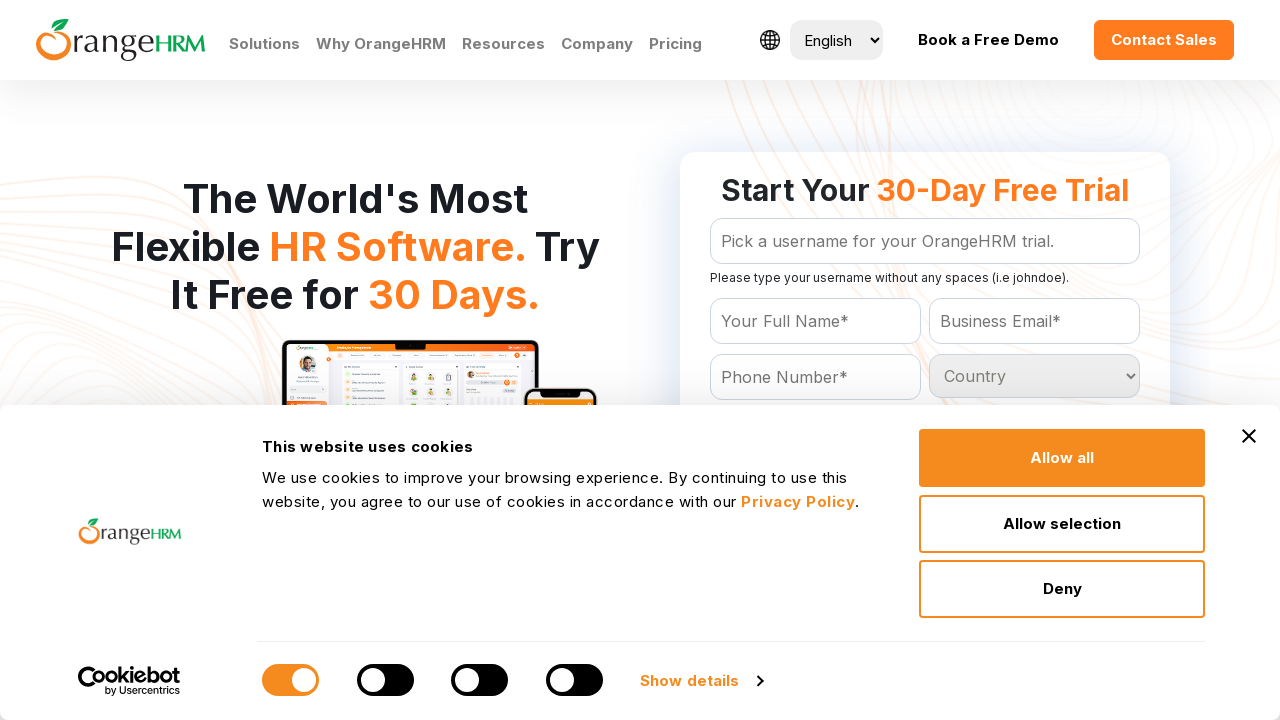

Retrieved country option: Burkina Faso
	
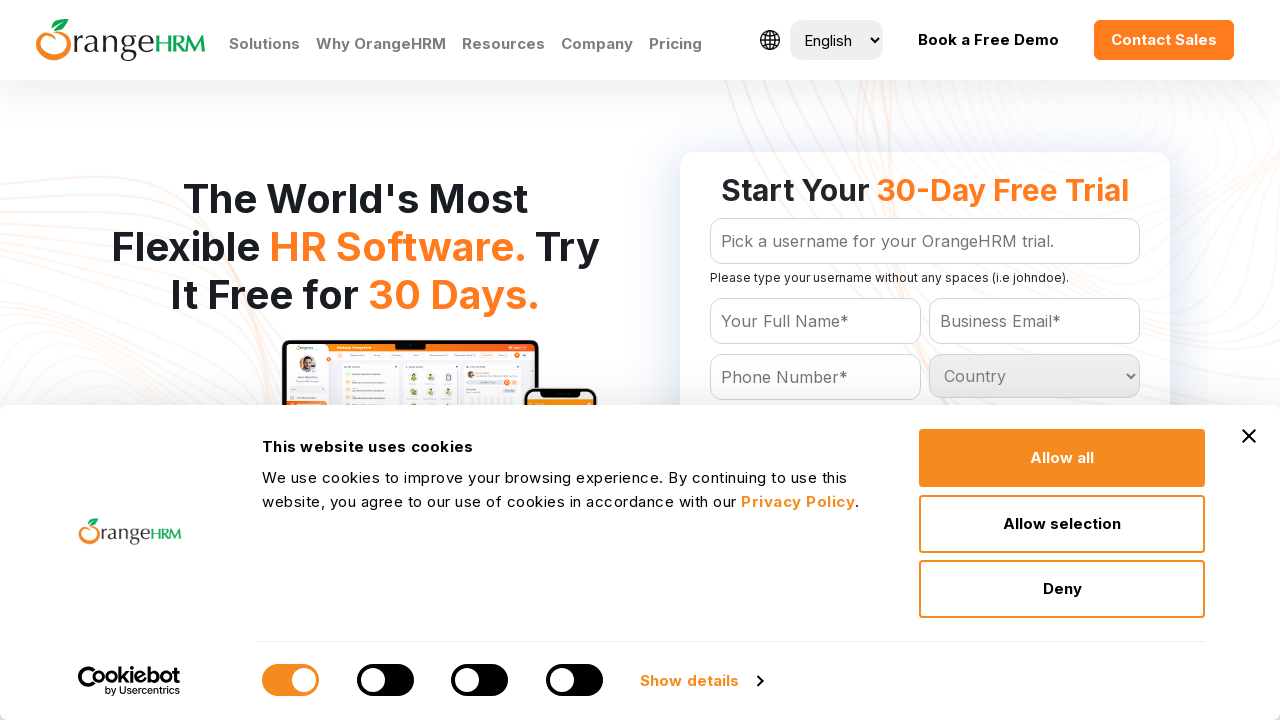

Retrieved country option: Burundi
	
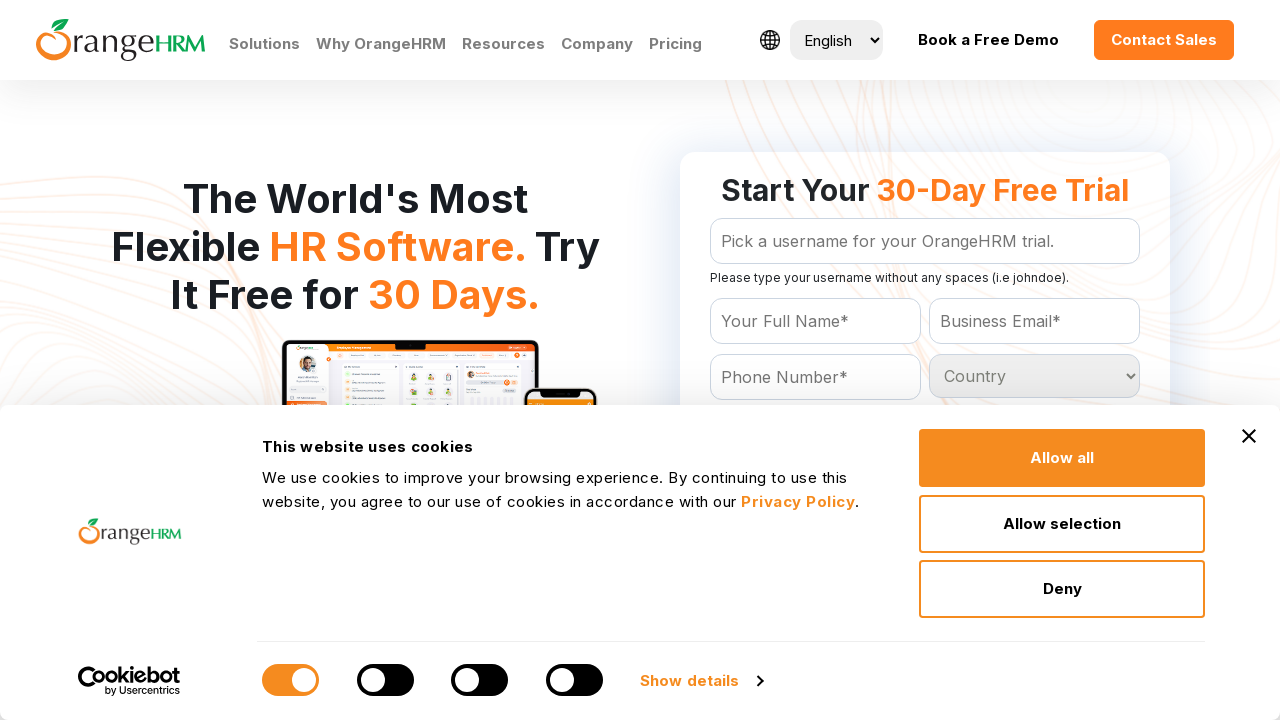

Retrieved country option: Cambodia
	
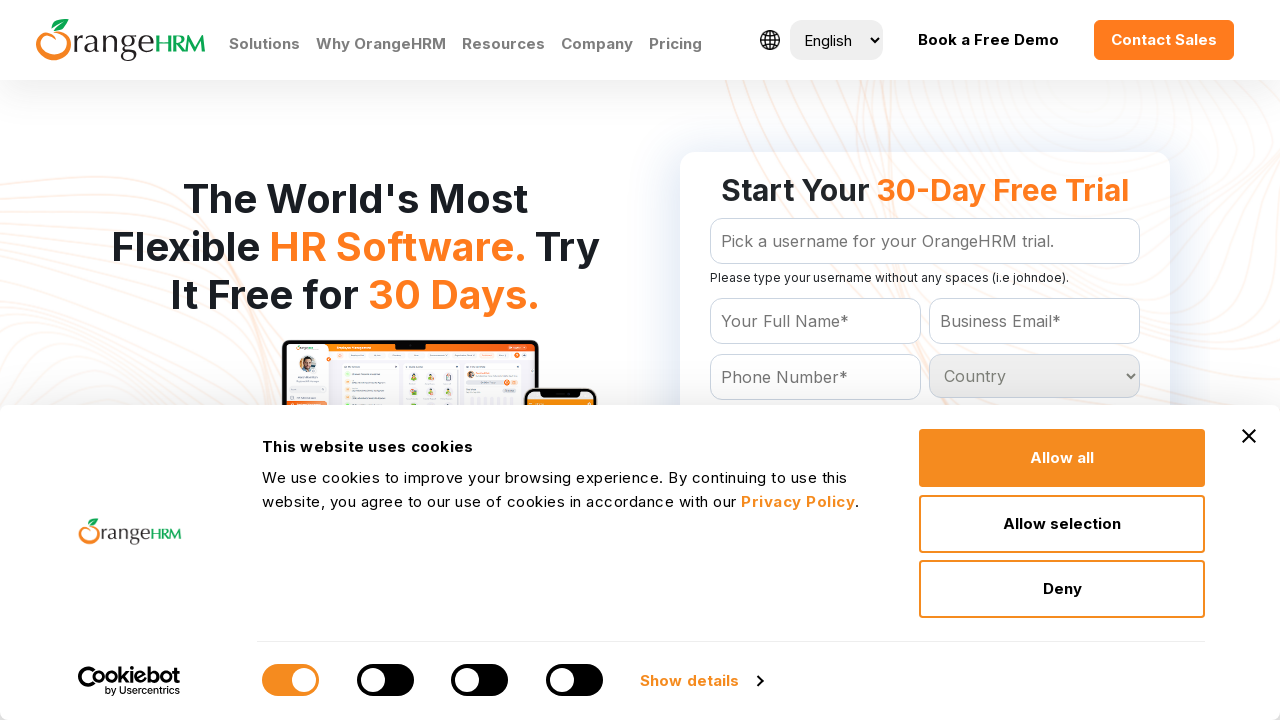

Retrieved country option: Cameroon
	
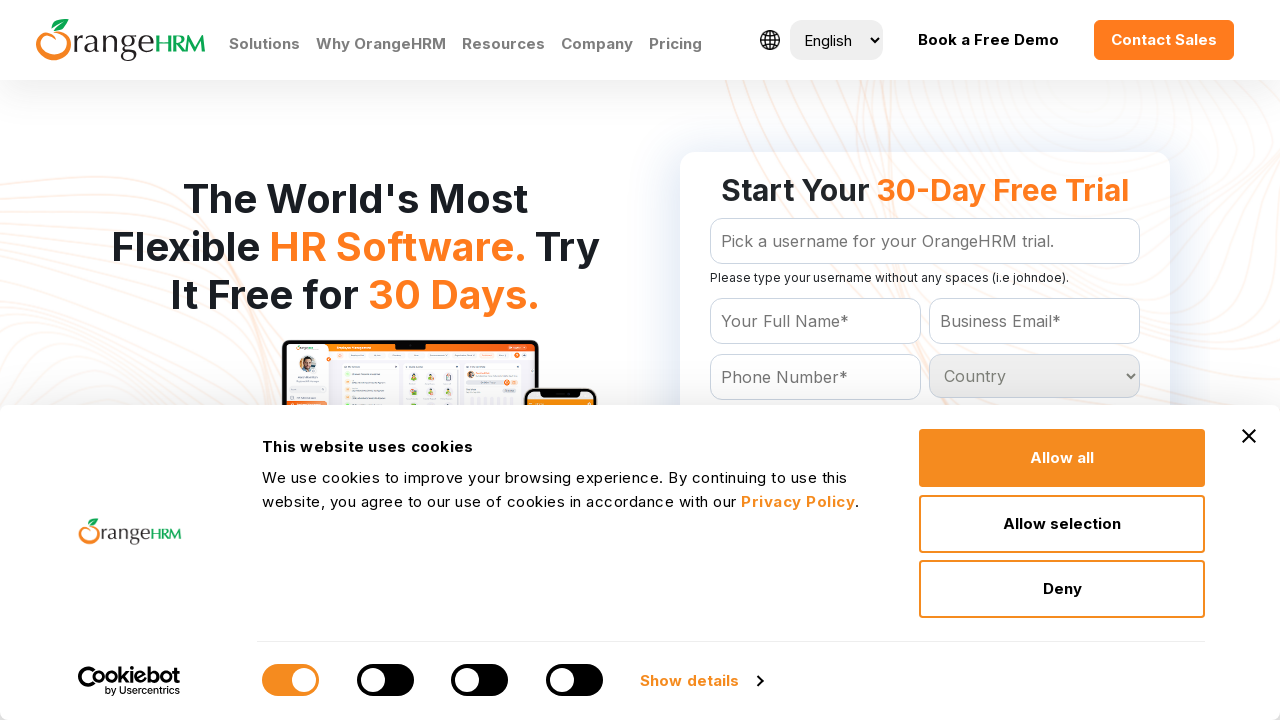

Retrieved country option: Canada
	
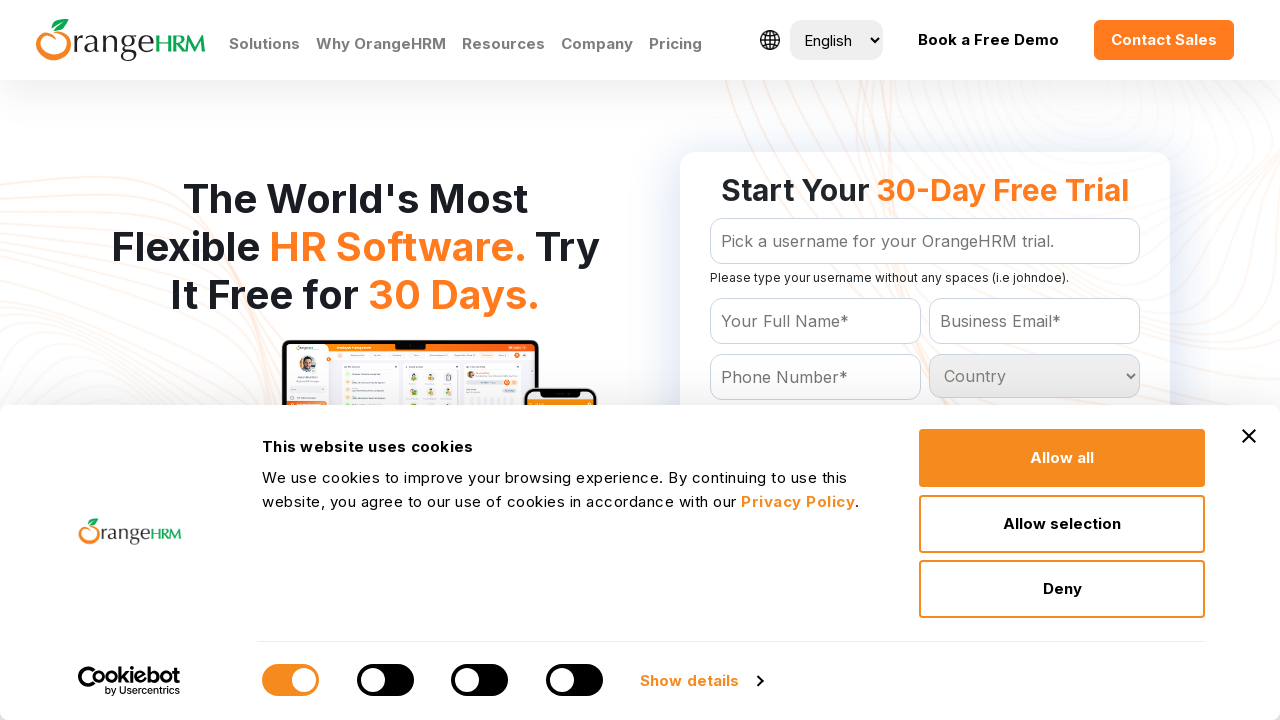

Retrieved country option: Cape Verde
	
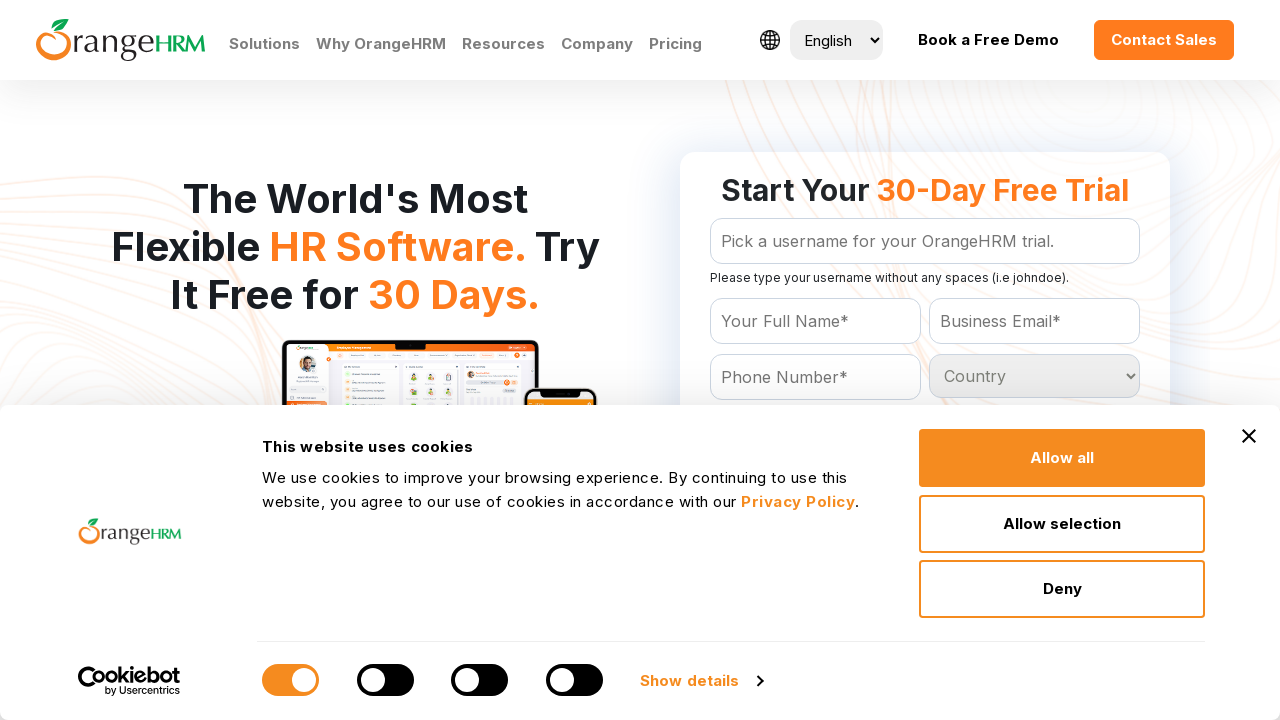

Retrieved country option: Cayman Islands
	
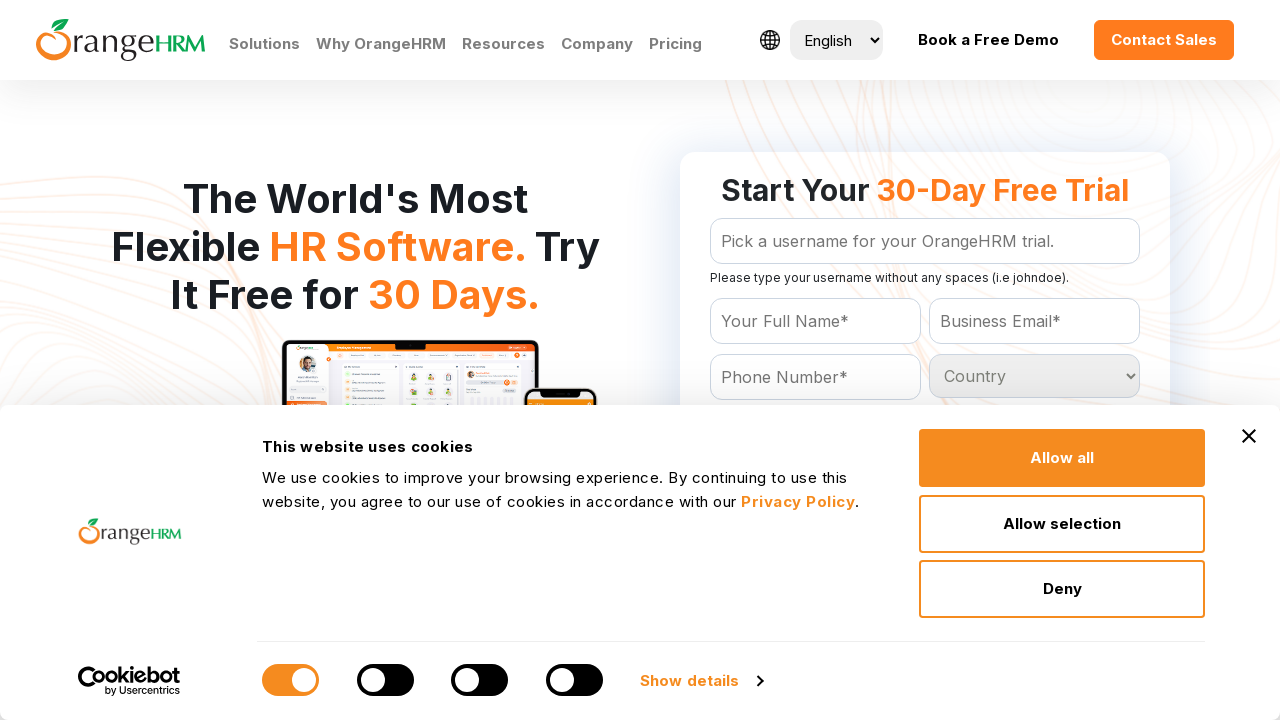

Retrieved country option: Central African Republic
	
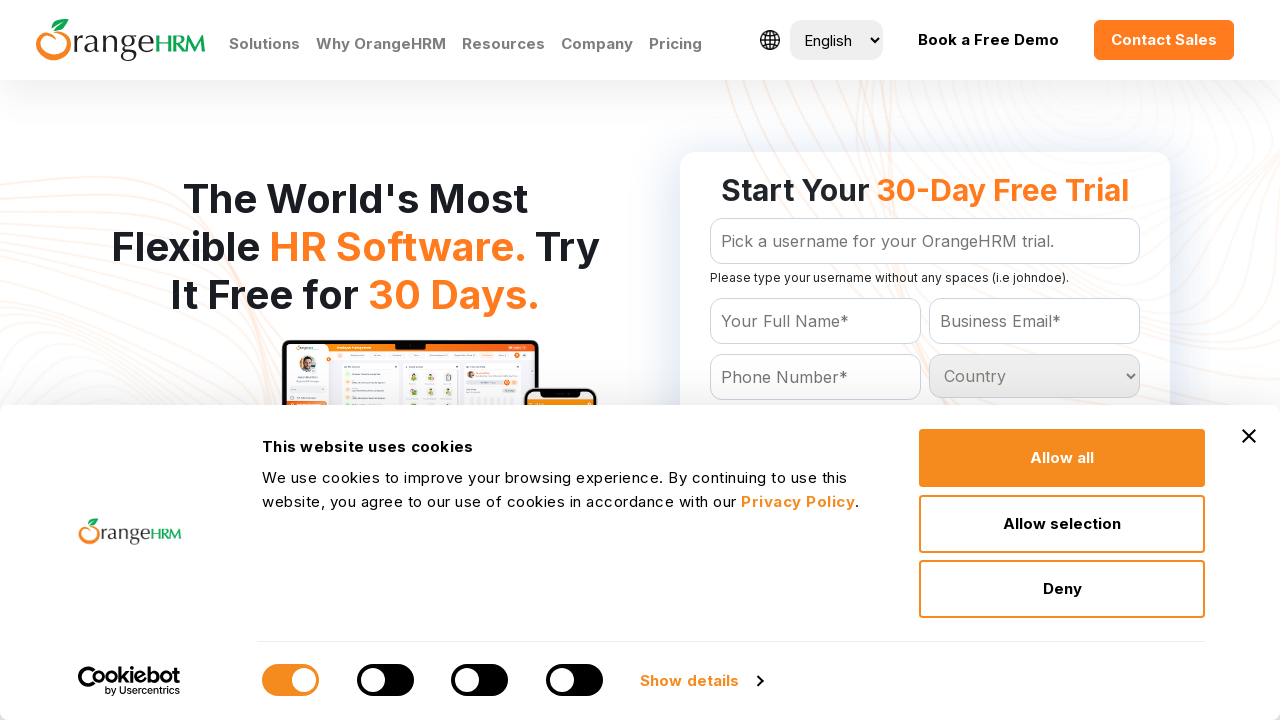

Retrieved country option: Chad
	
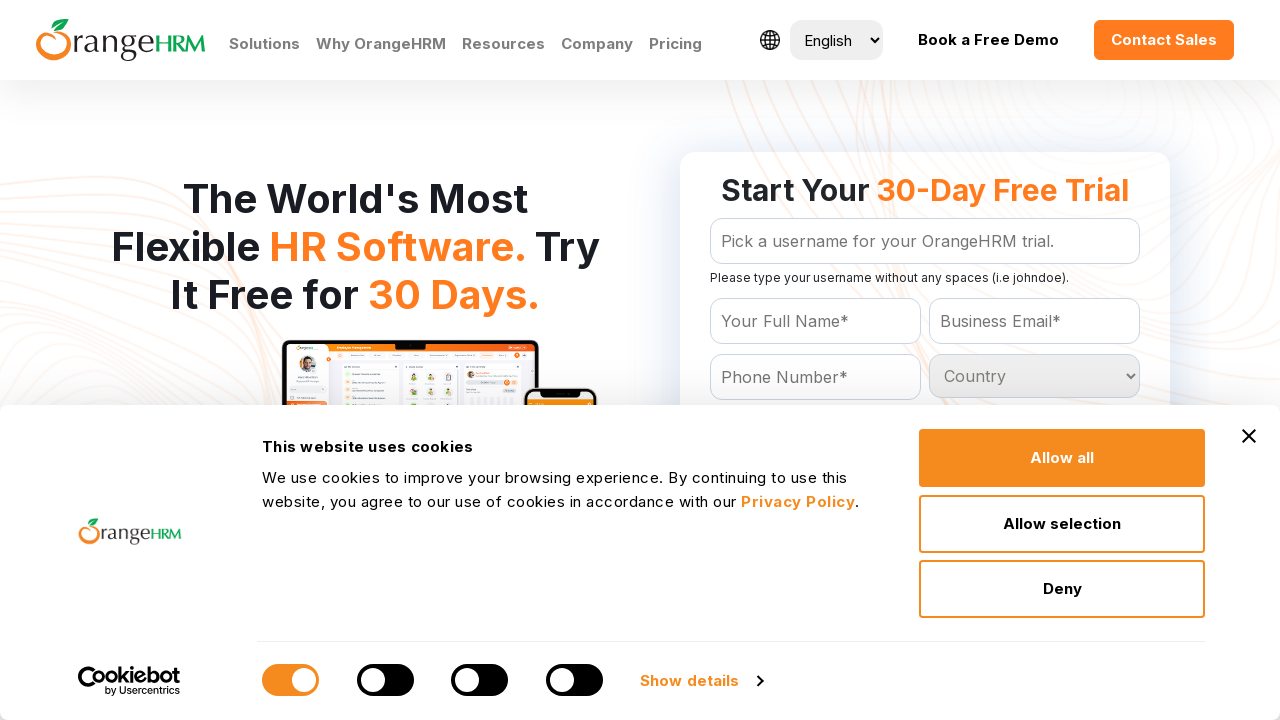

Retrieved country option: Chile
	
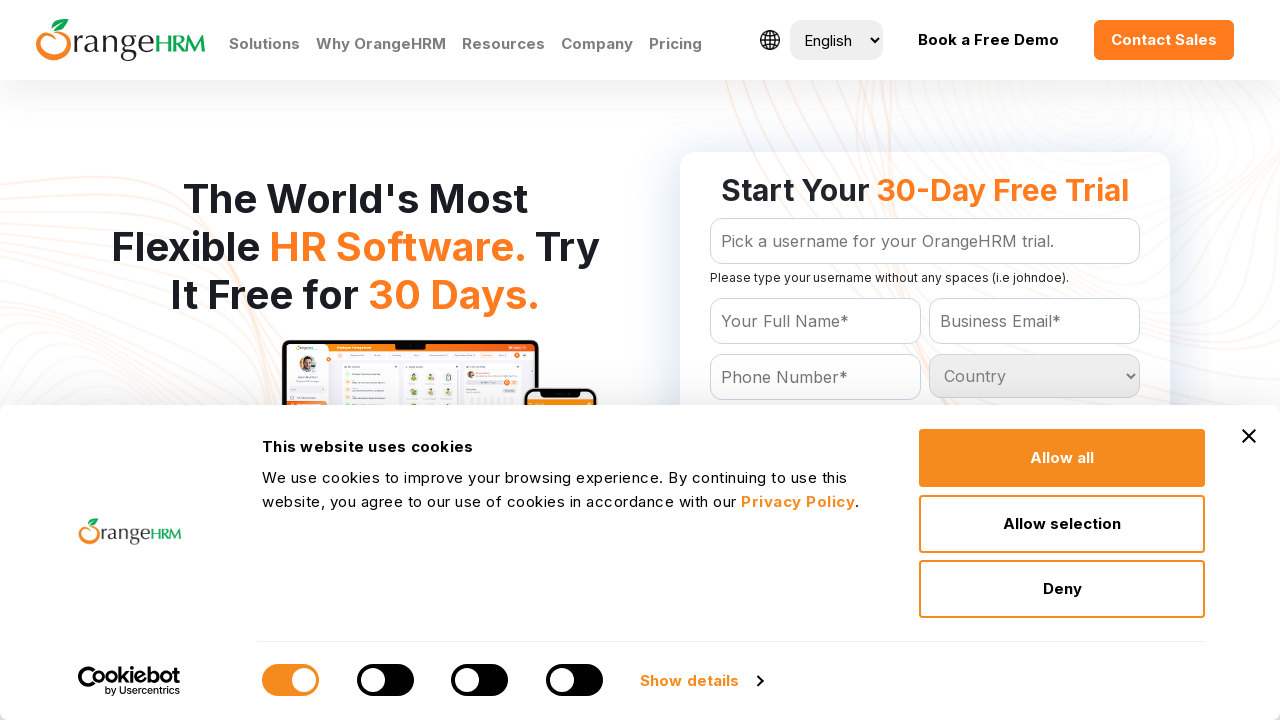

Retrieved country option: China
	
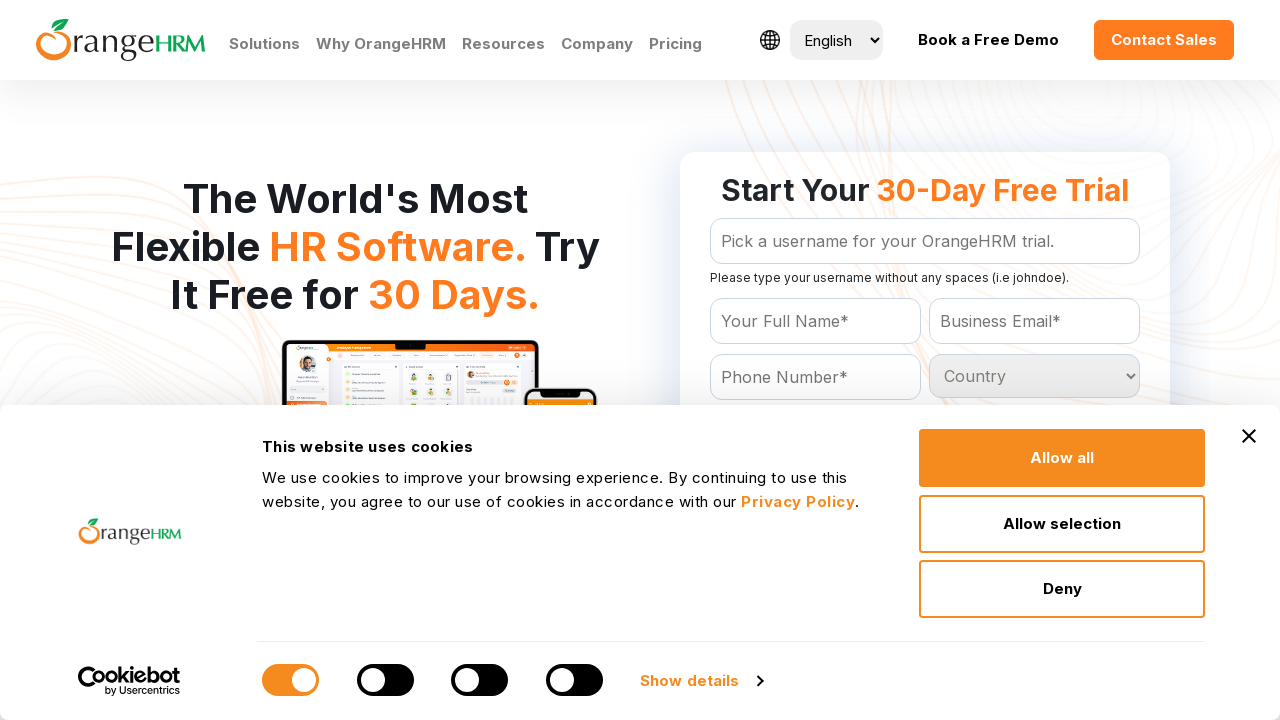

Retrieved country option: Christmas Island
	
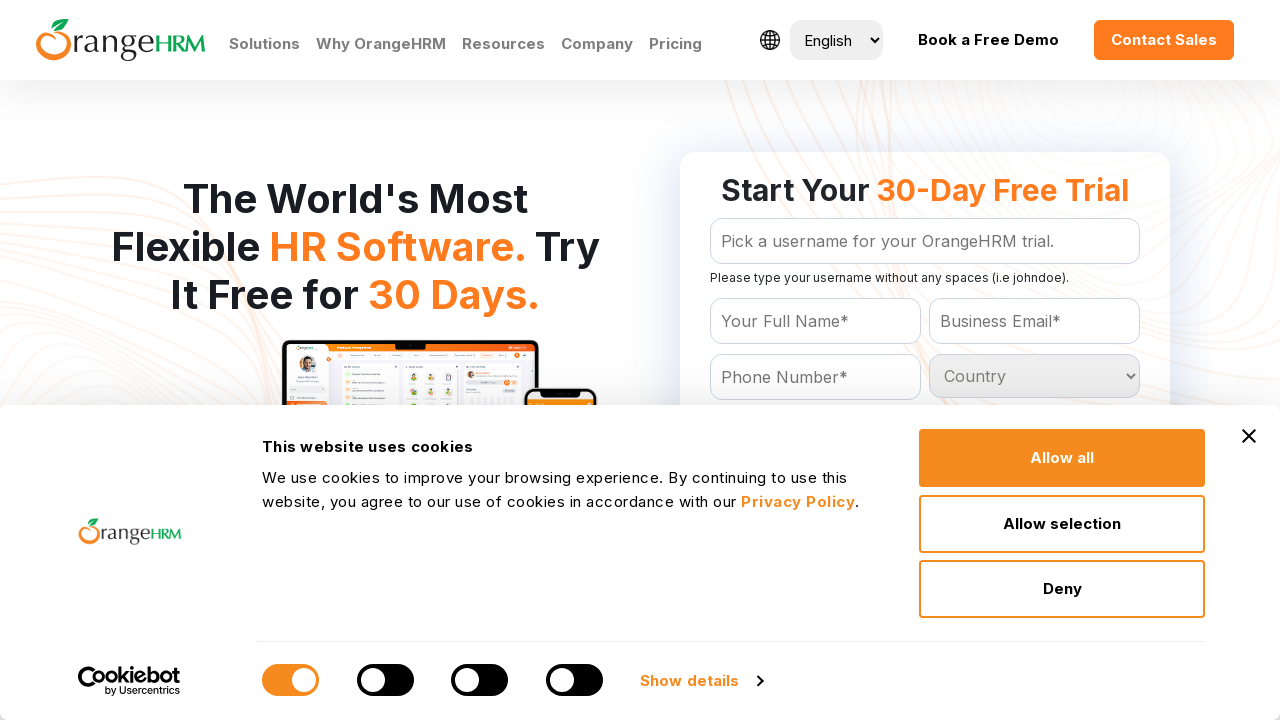

Retrieved country option: Cocos (Keeling) Islands
	
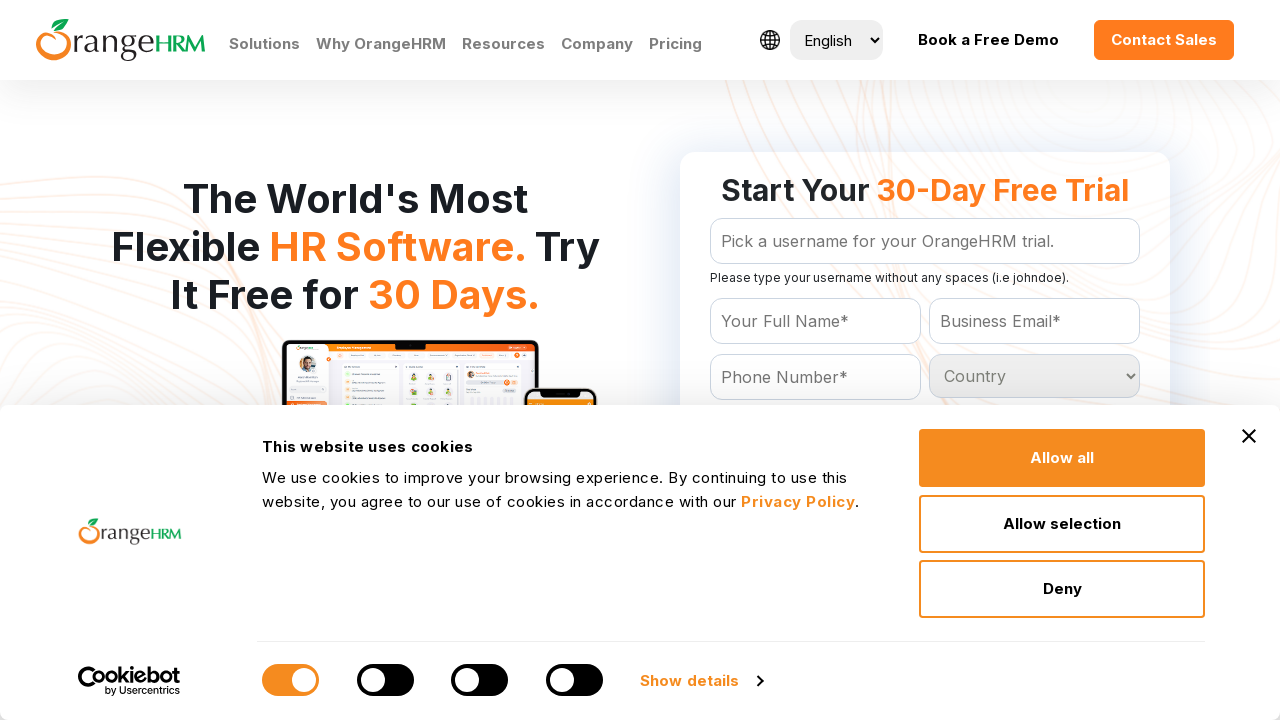

Retrieved country option: Colombia
	
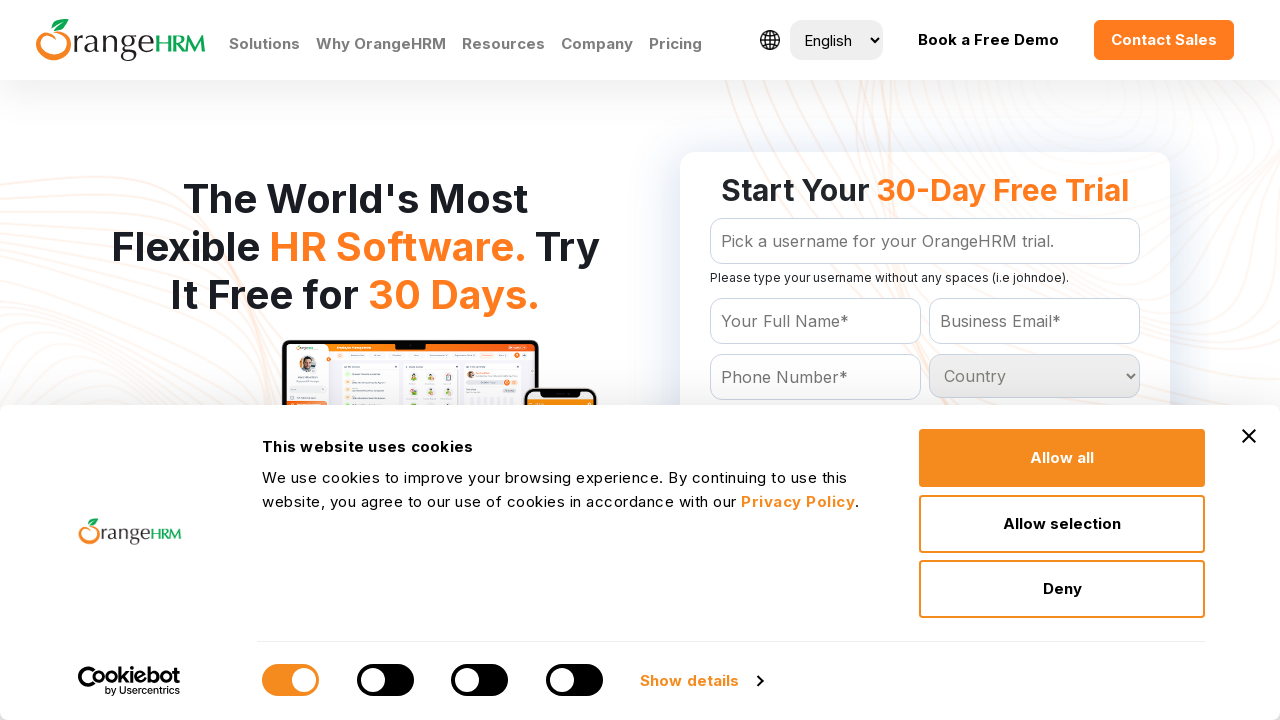

Retrieved country option: Comoros
	
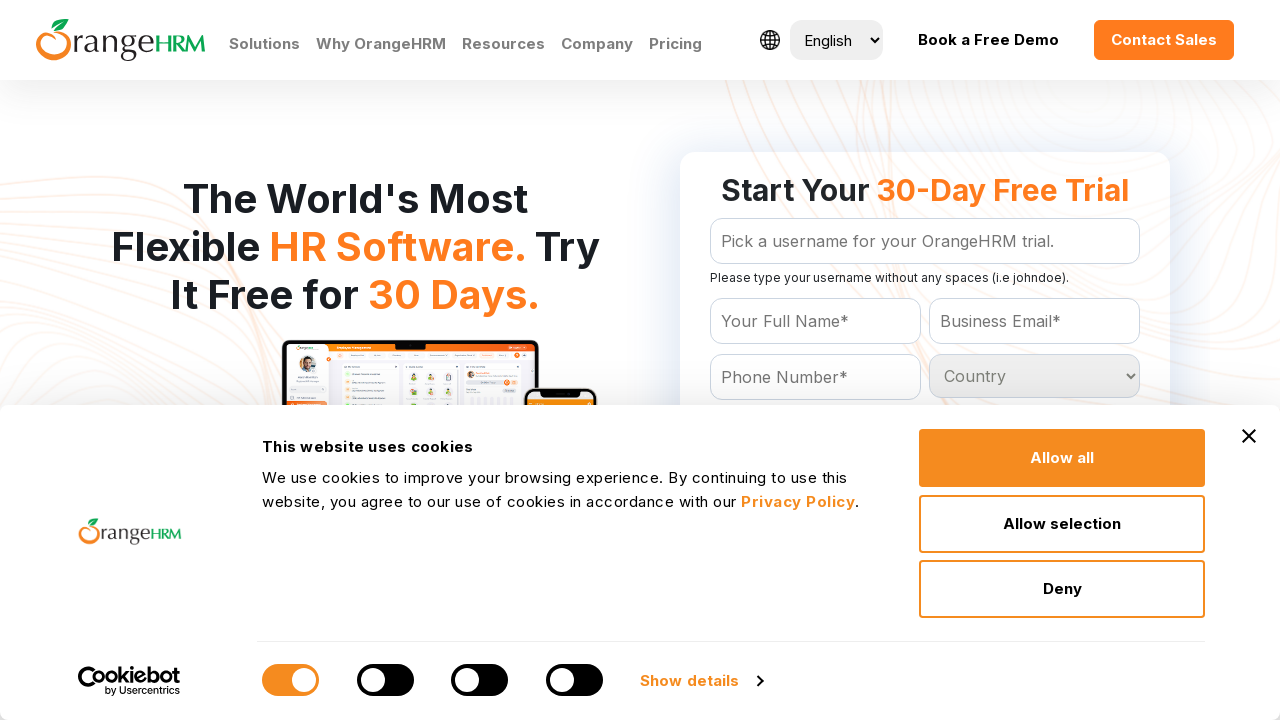

Retrieved country option: Congo
	
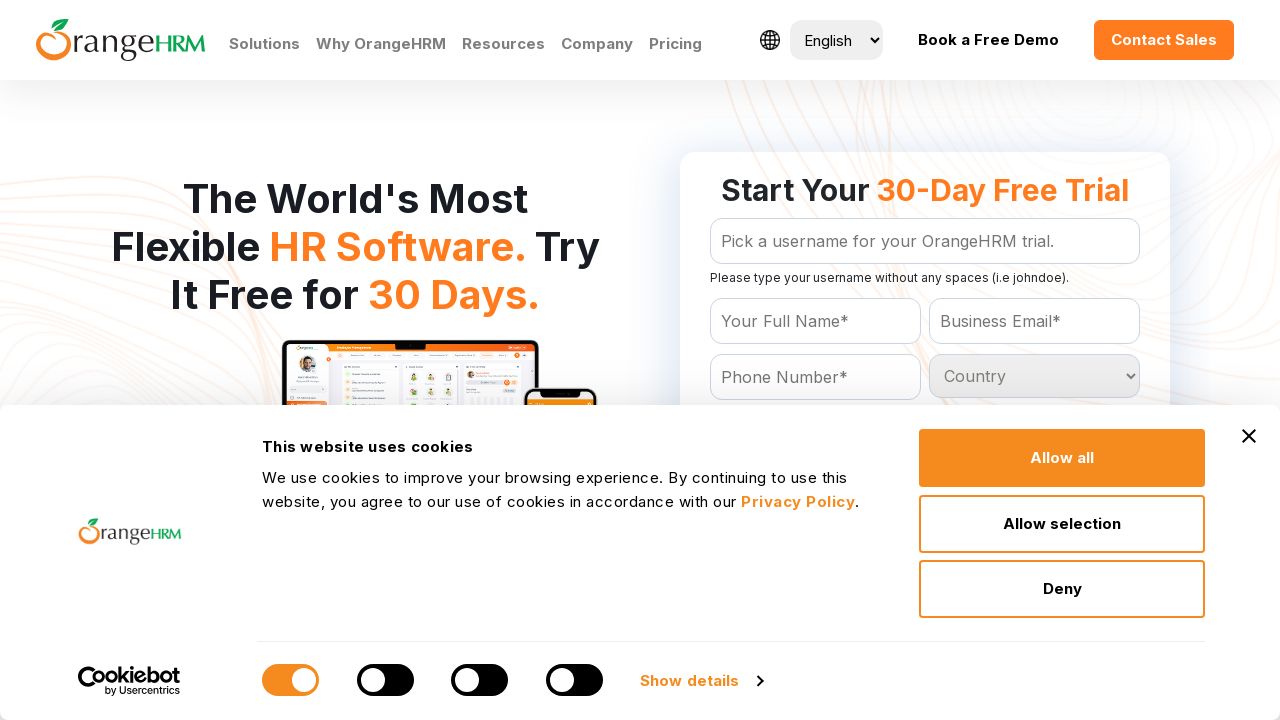

Retrieved country option: Cook Islands
	
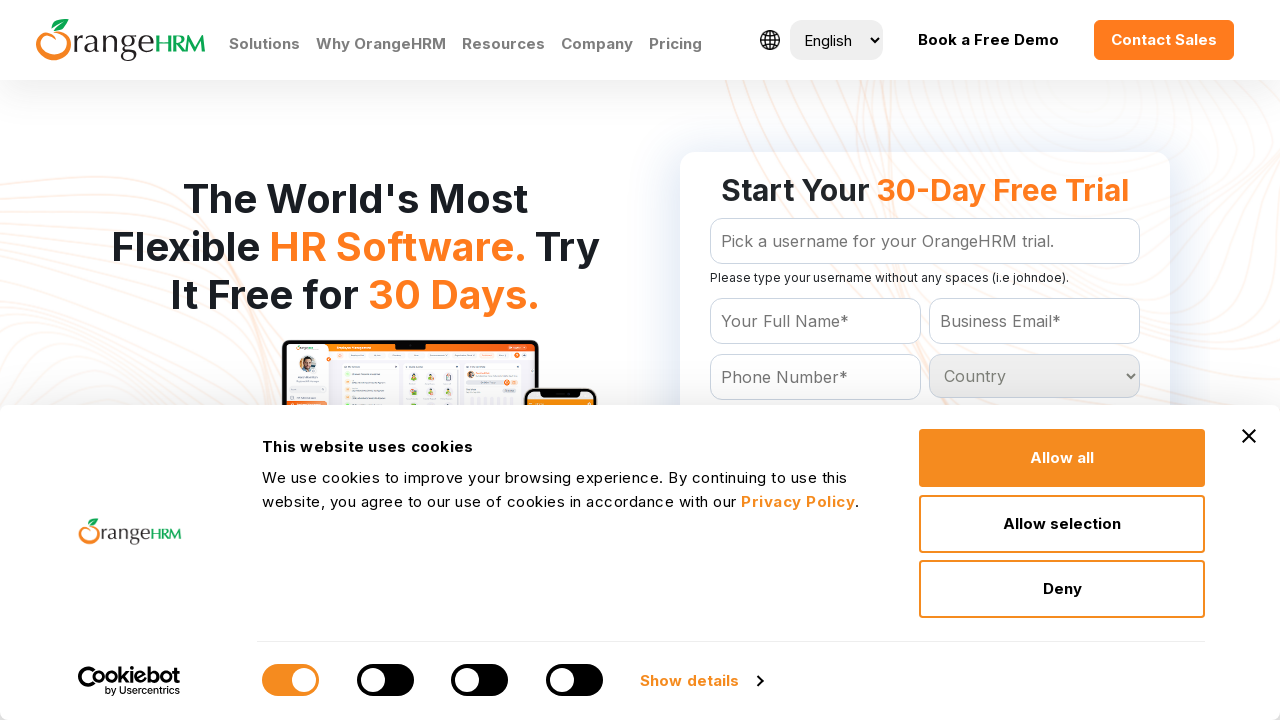

Retrieved country option: Costa Rica
	
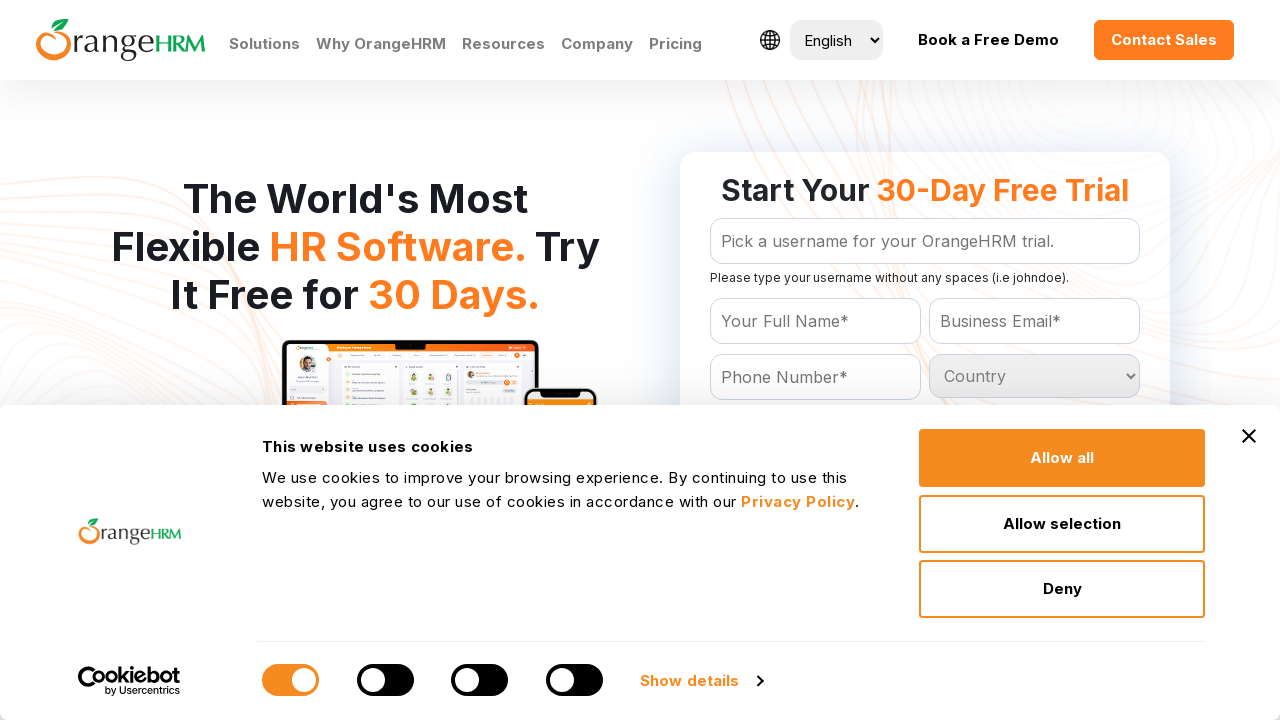

Retrieved country option: Cote D'Ivoire
	
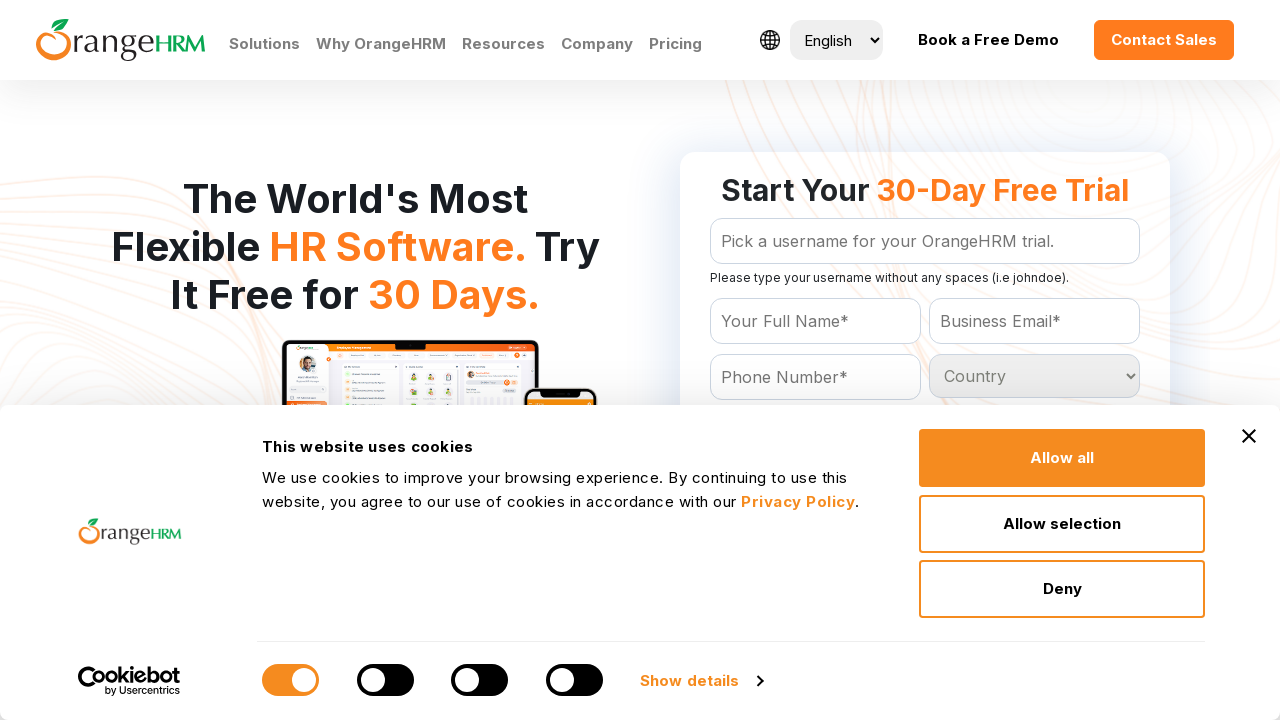

Retrieved country option: Croatia
	
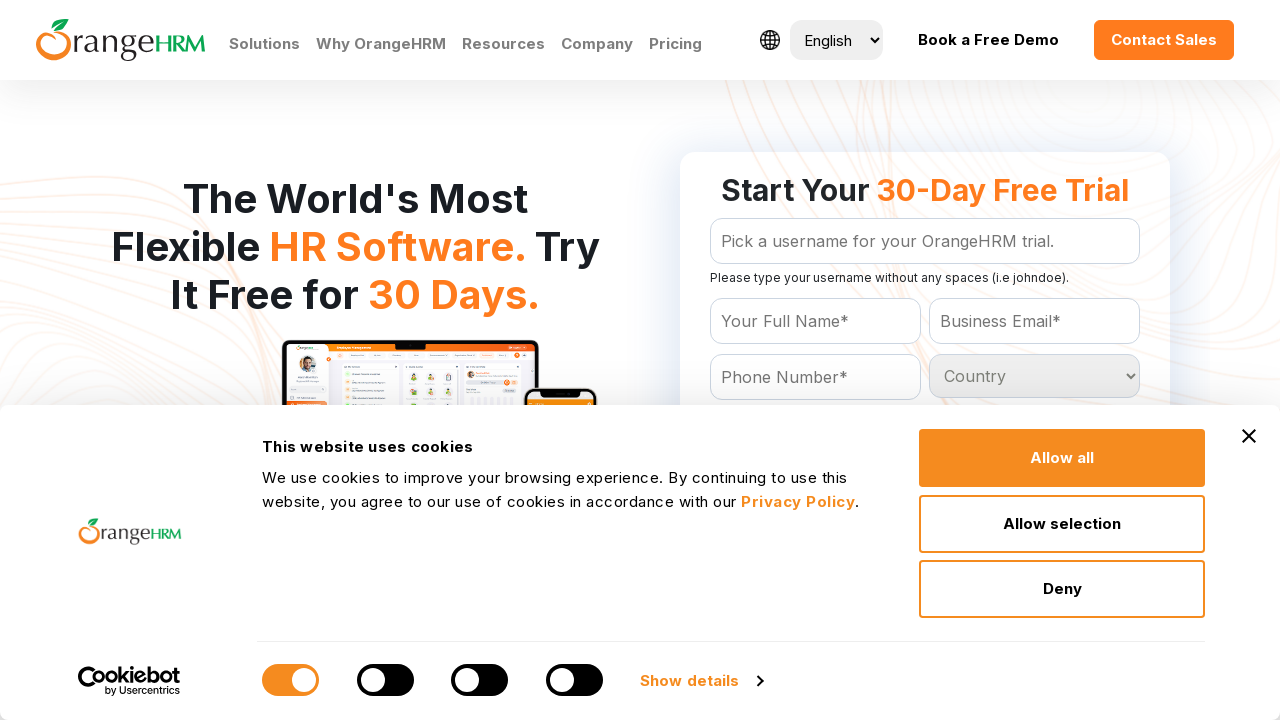

Retrieved country option: Cuba
	
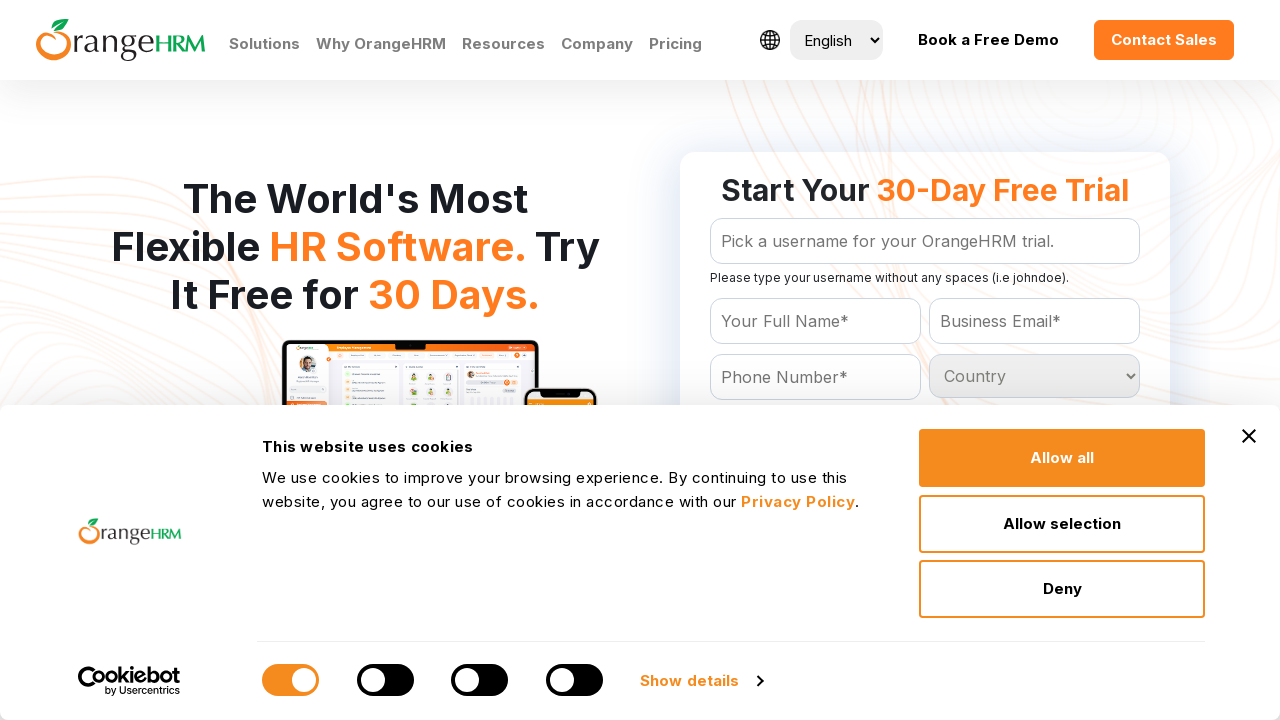

Retrieved country option: Cyprus
	
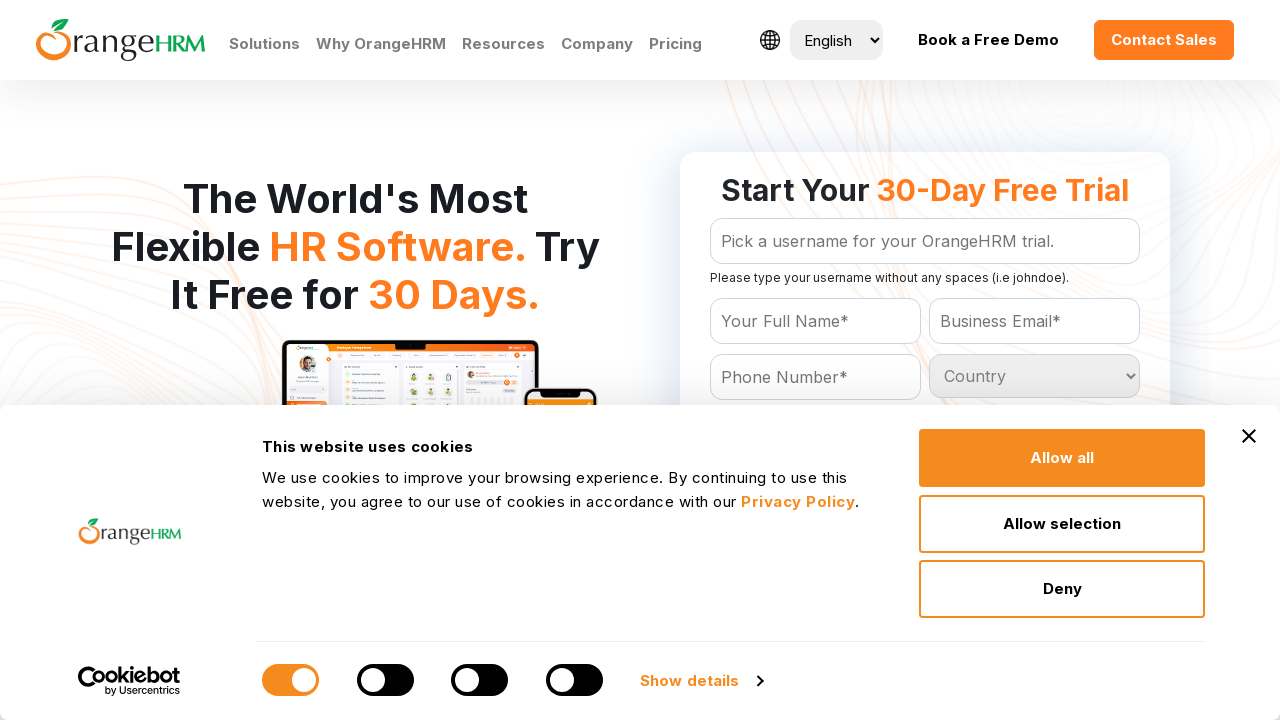

Retrieved country option: Czech Republic
	
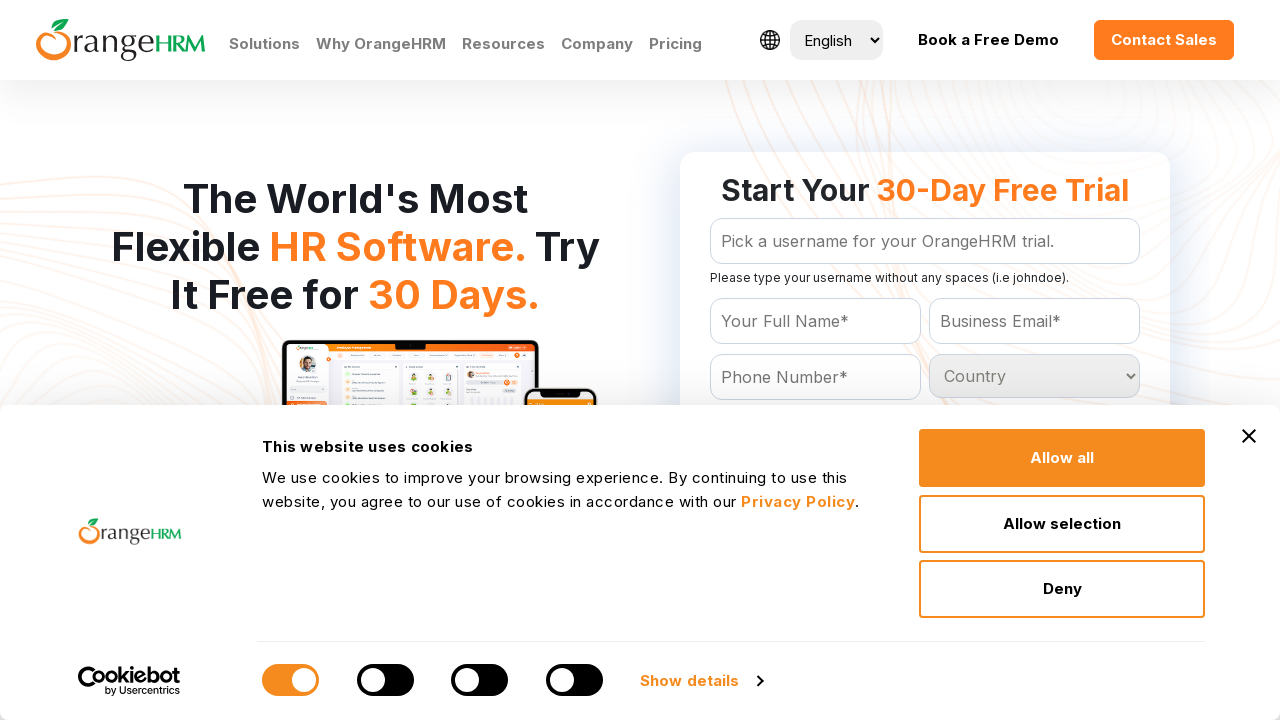

Retrieved country option: Denmark
	
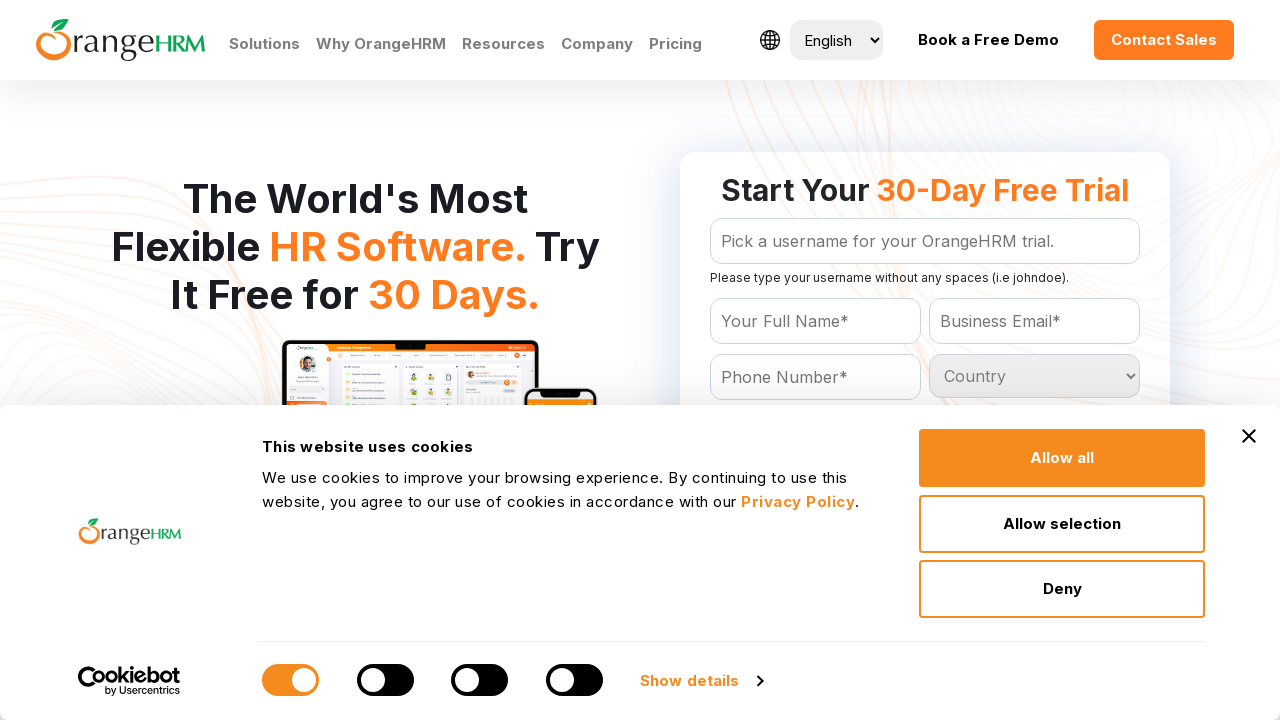

Retrieved country option: Djibouti
	
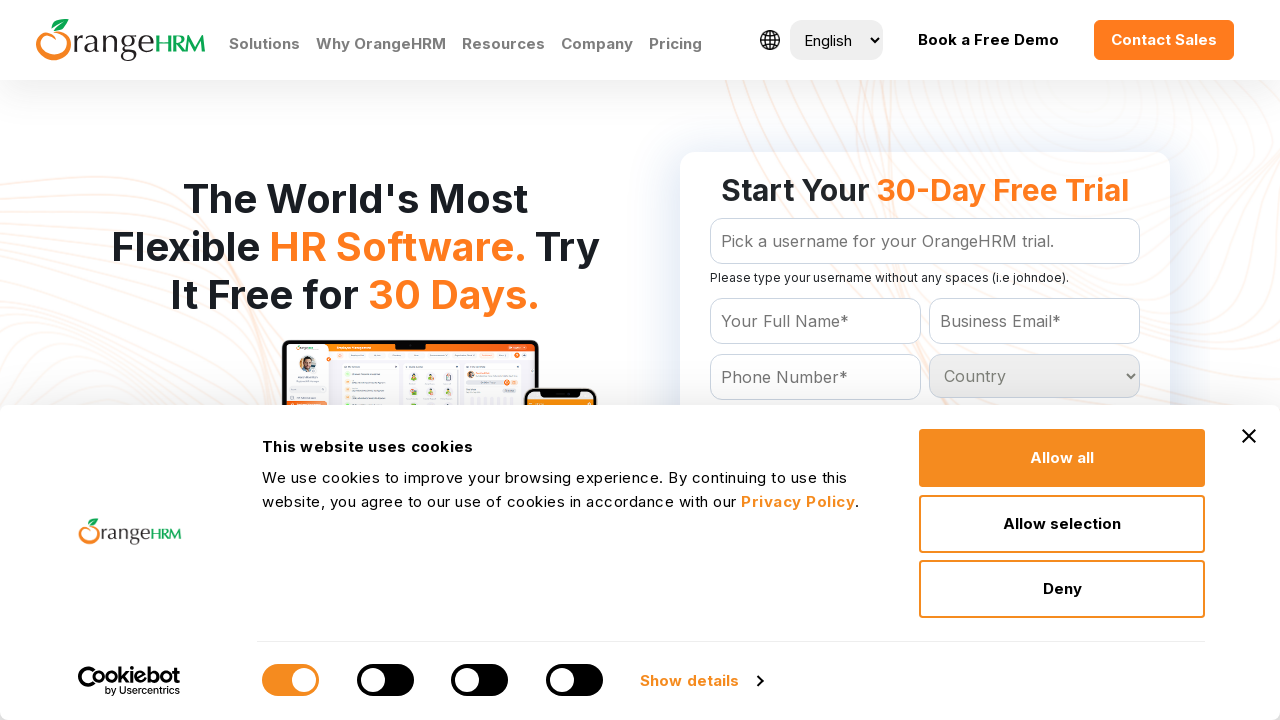

Retrieved country option: Dominica
	
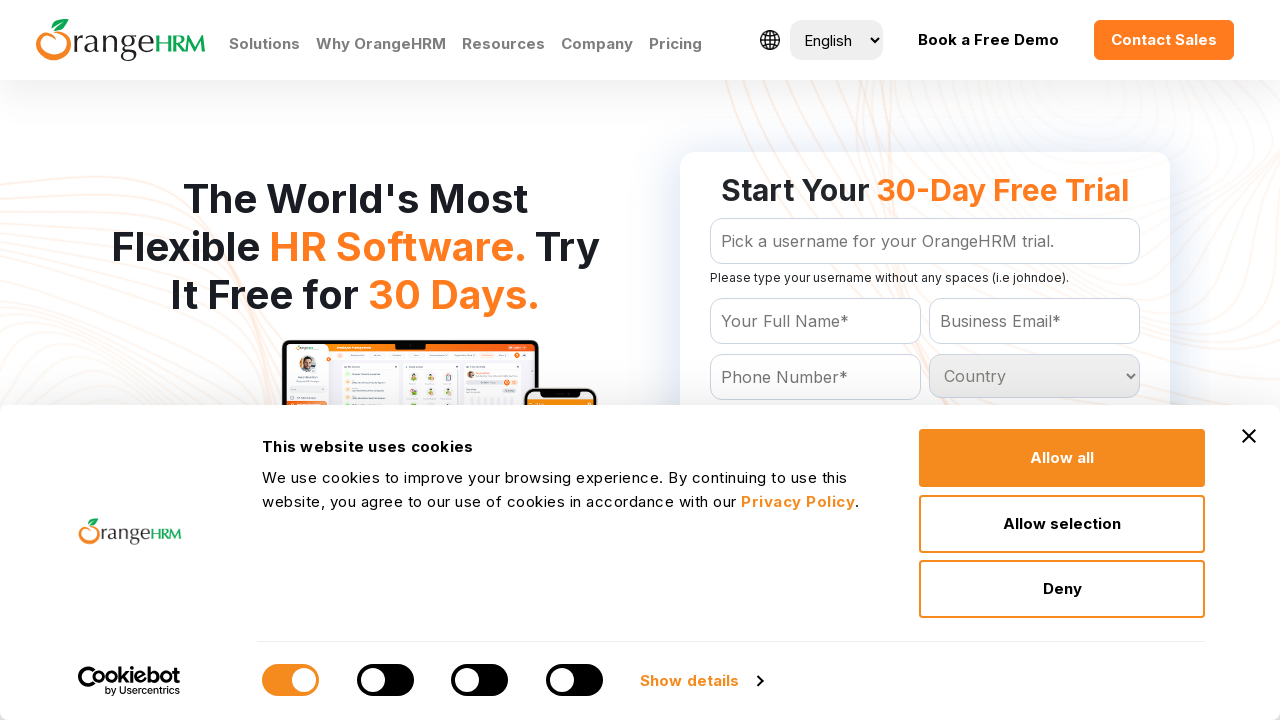

Retrieved country option: Dominican Republic
	
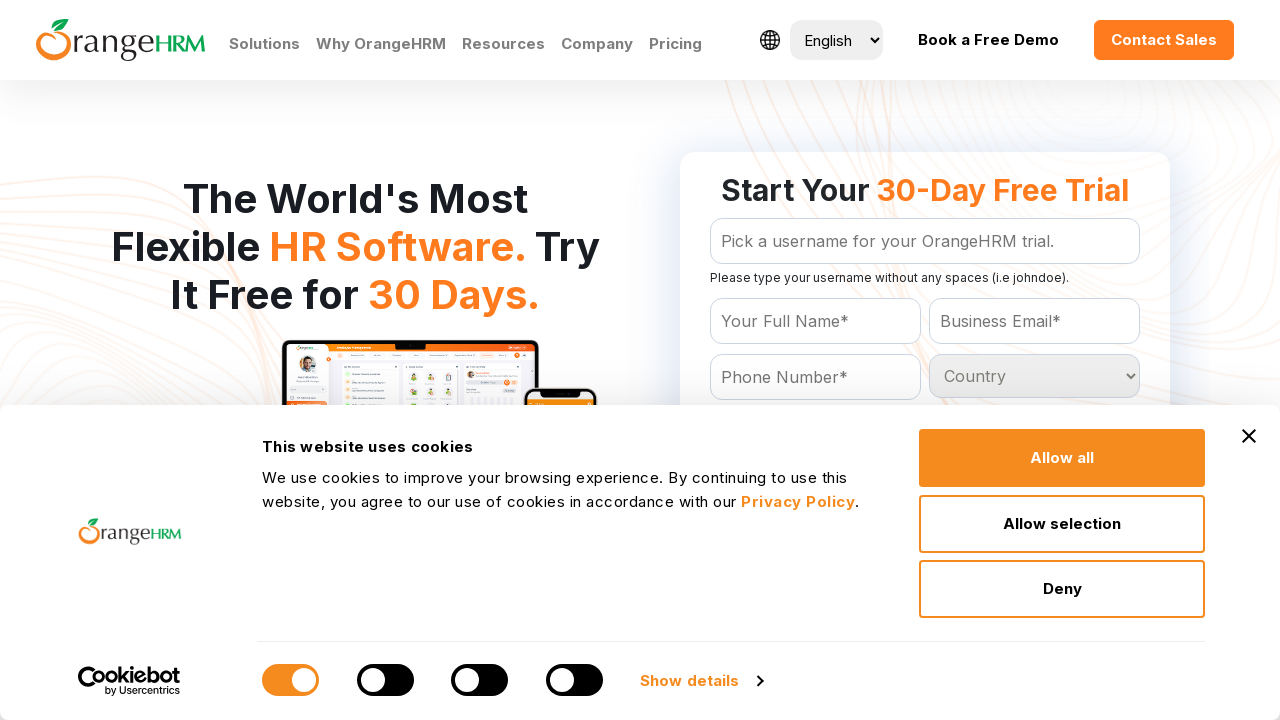

Retrieved country option: East Timor
	
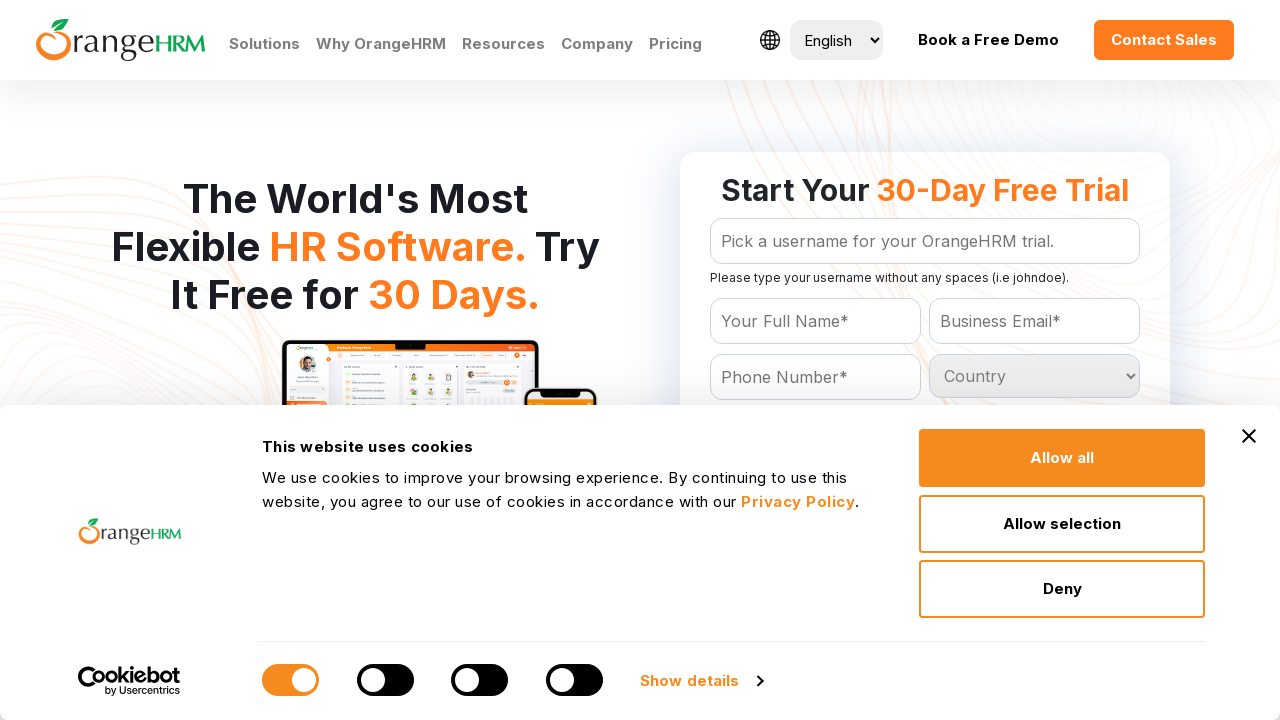

Retrieved country option: Ecuador
	
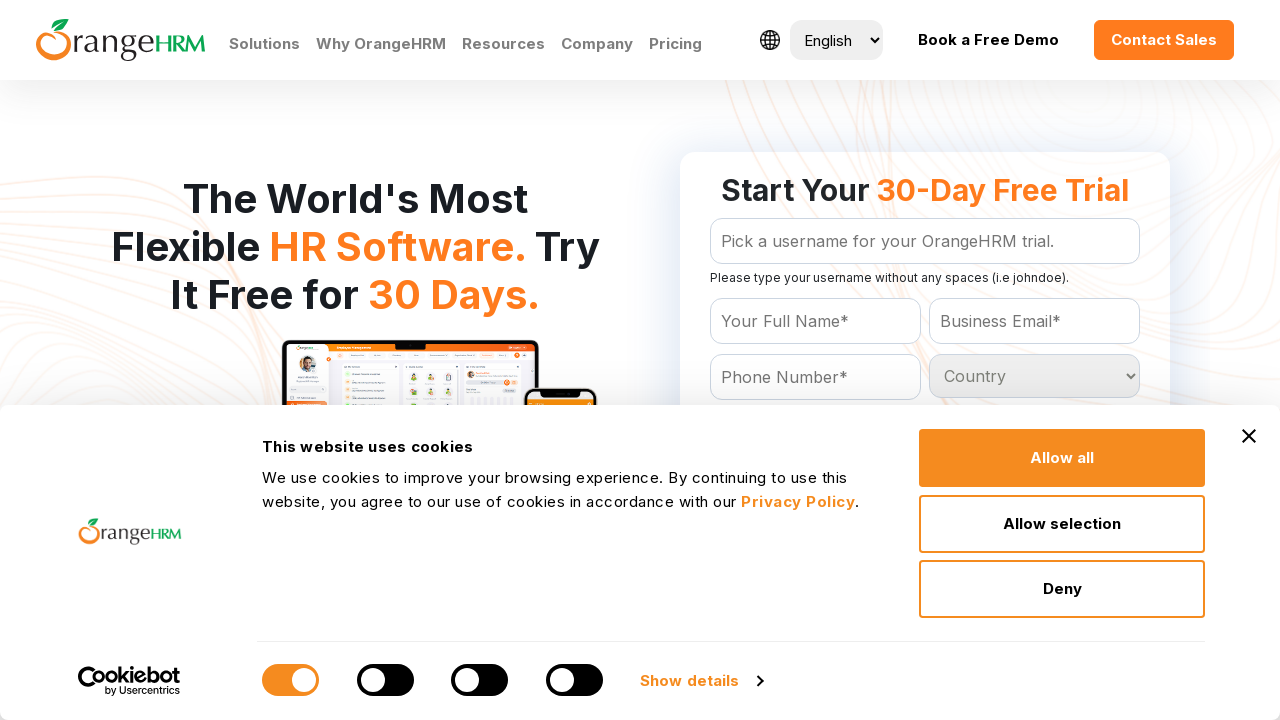

Retrieved country option: Egypt
	
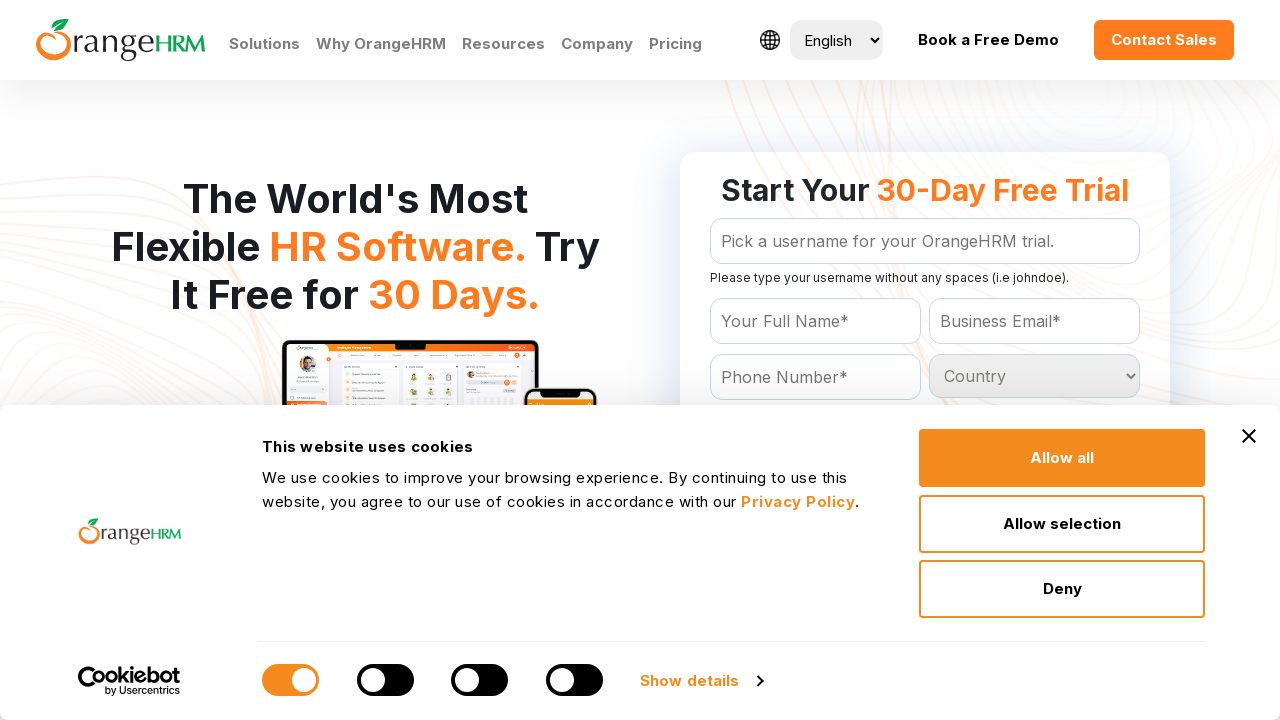

Retrieved country option: El Salvador
	
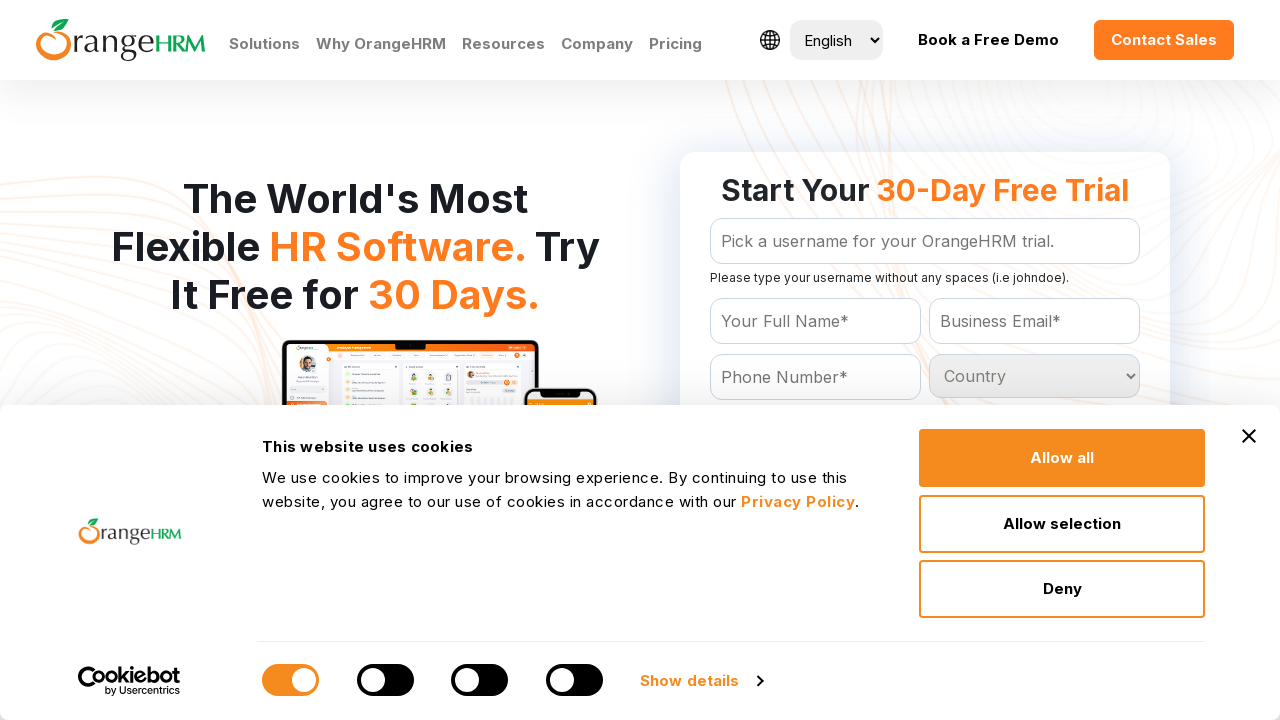

Retrieved country option: Equatorial Guinea
	
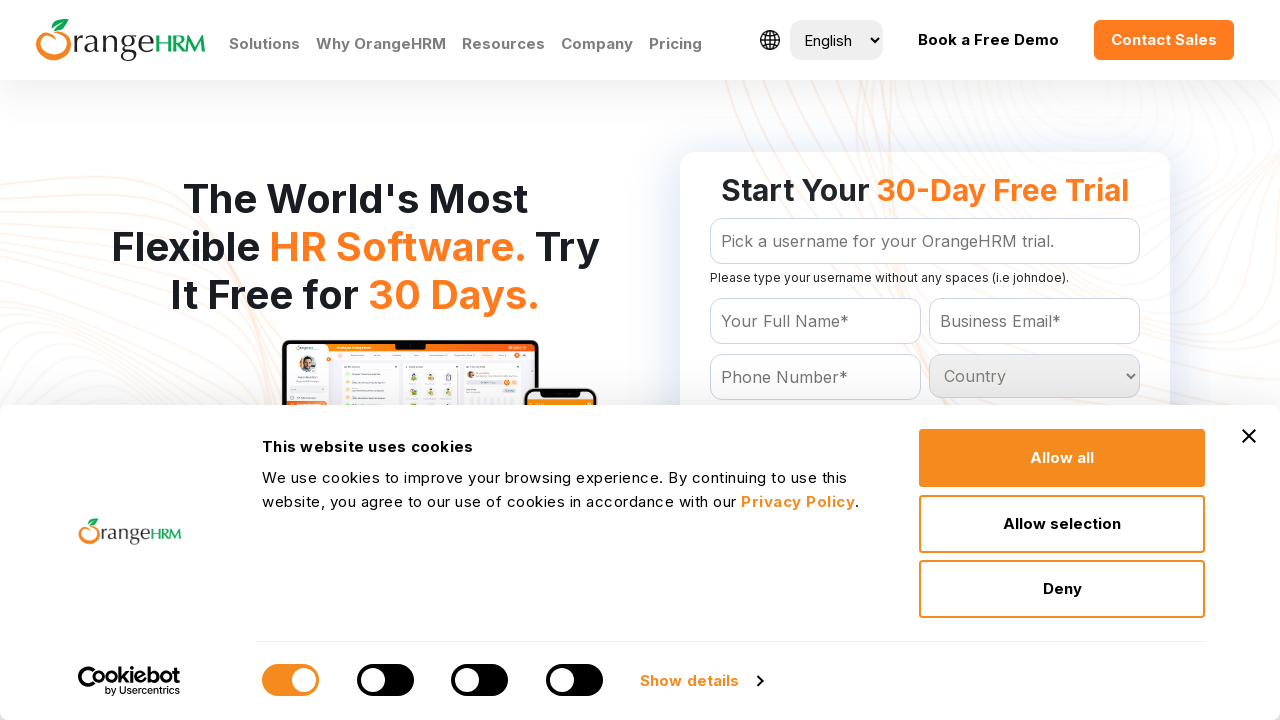

Retrieved country option: Eritrea
	
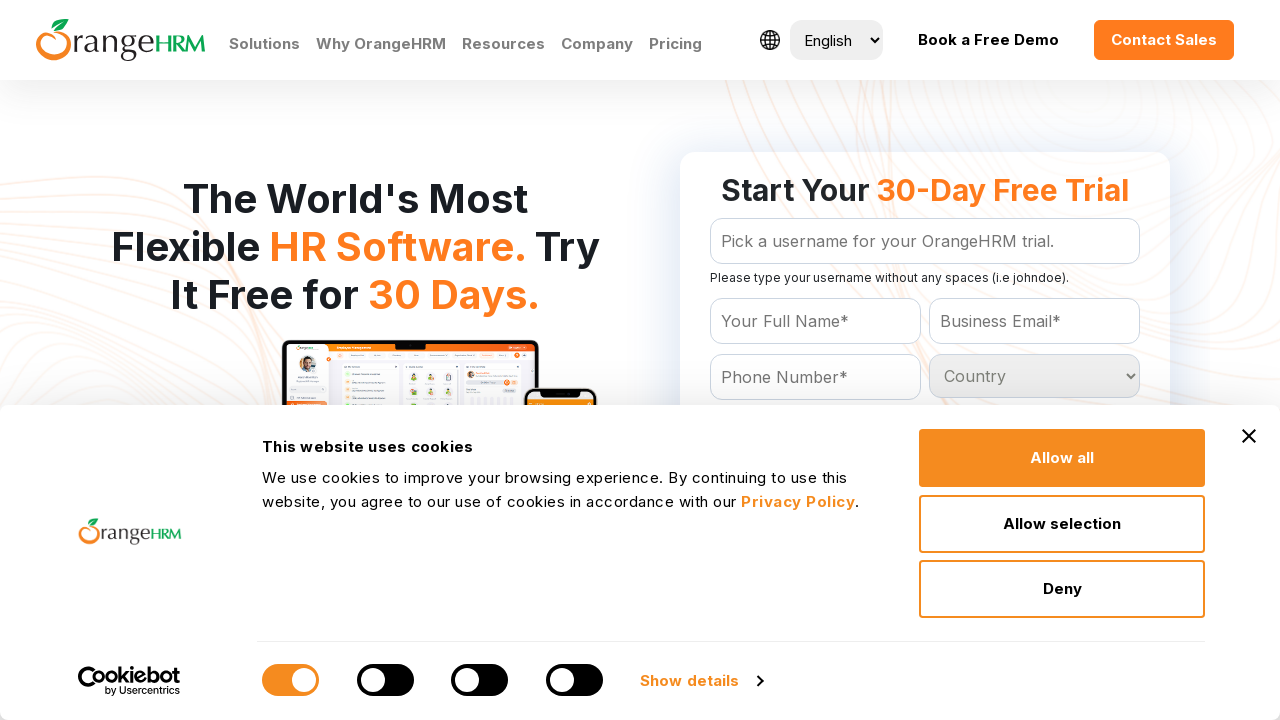

Retrieved country option: Estonia
	
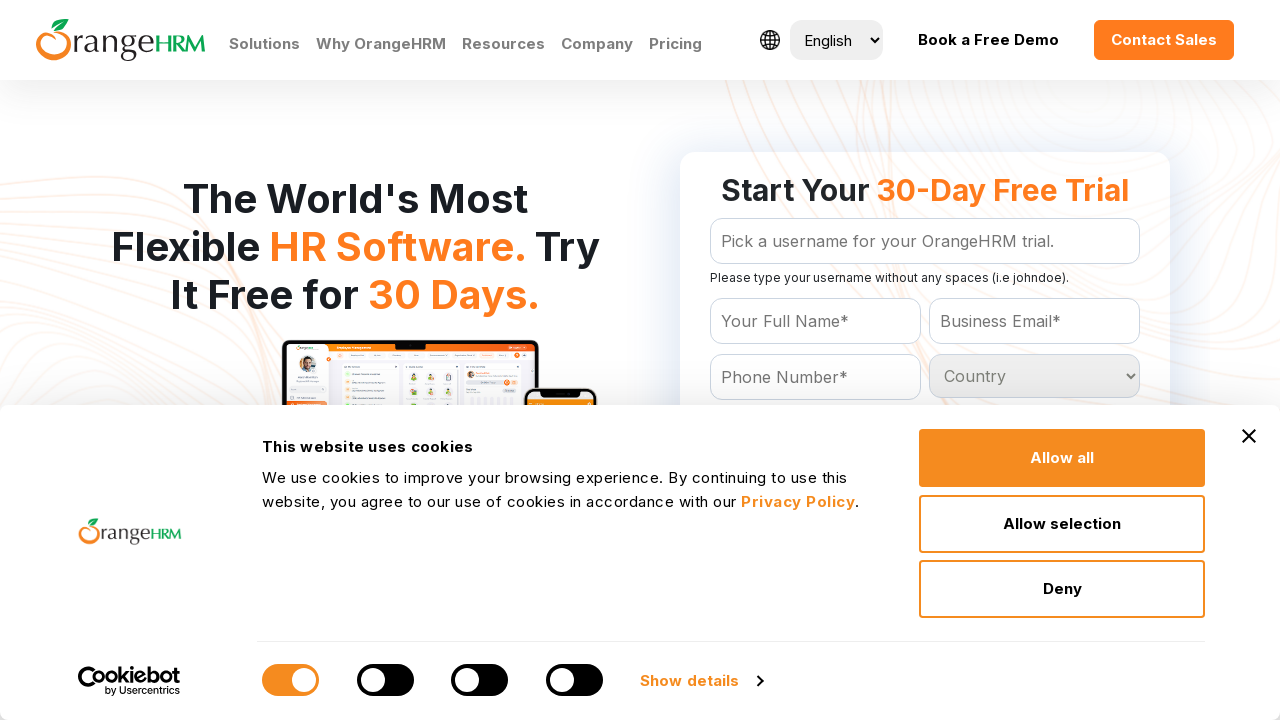

Retrieved country option: Ethiopia
	
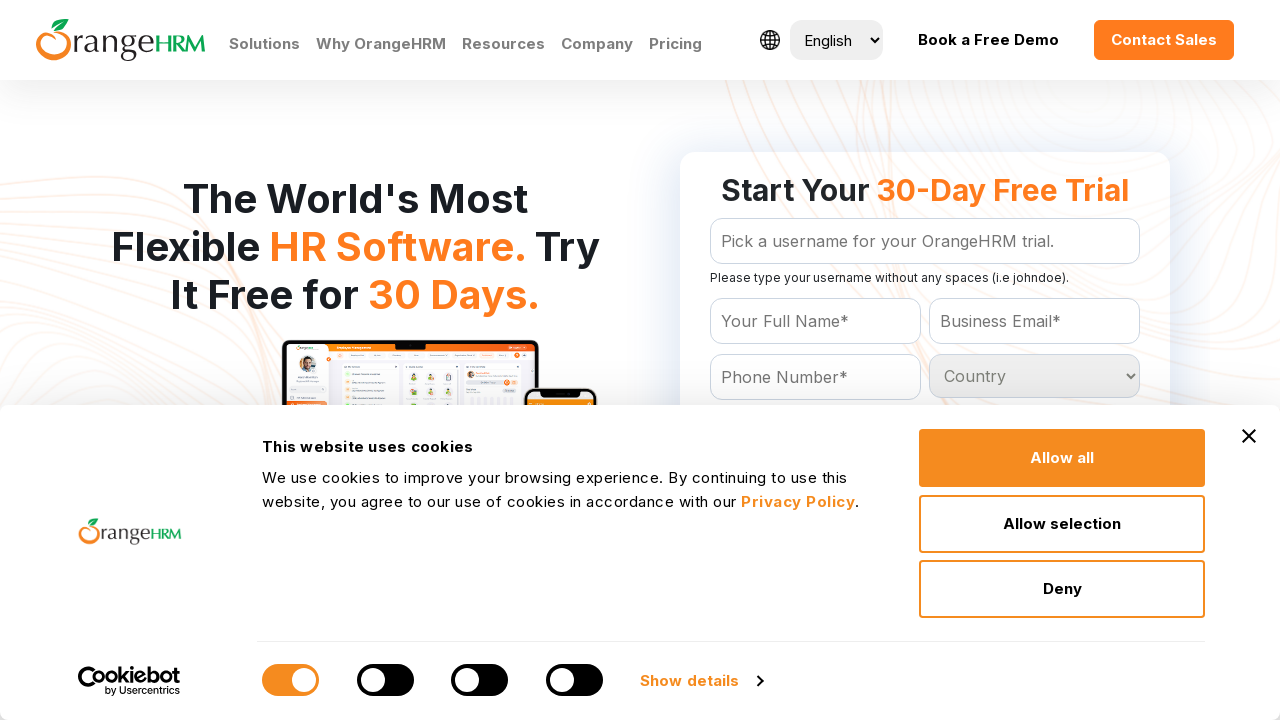

Retrieved country option: Falkland Islands (Malvinas)
	
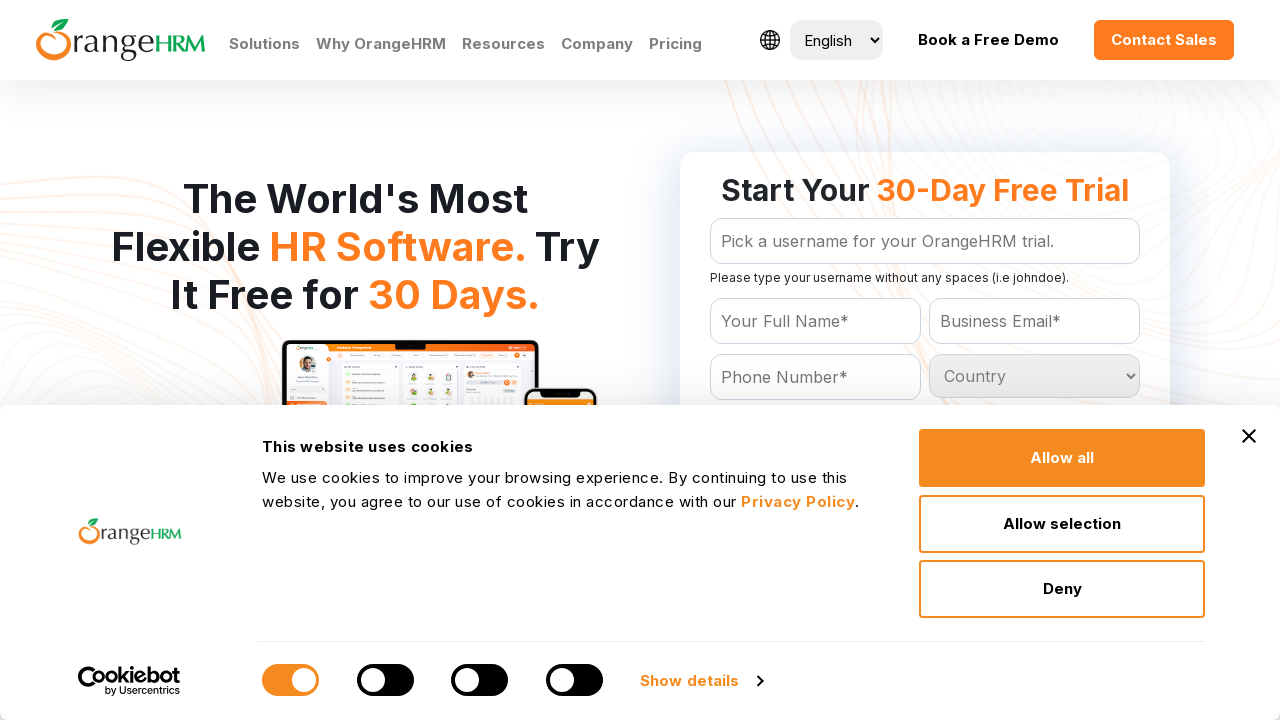

Retrieved country option: Faroe Islands
	
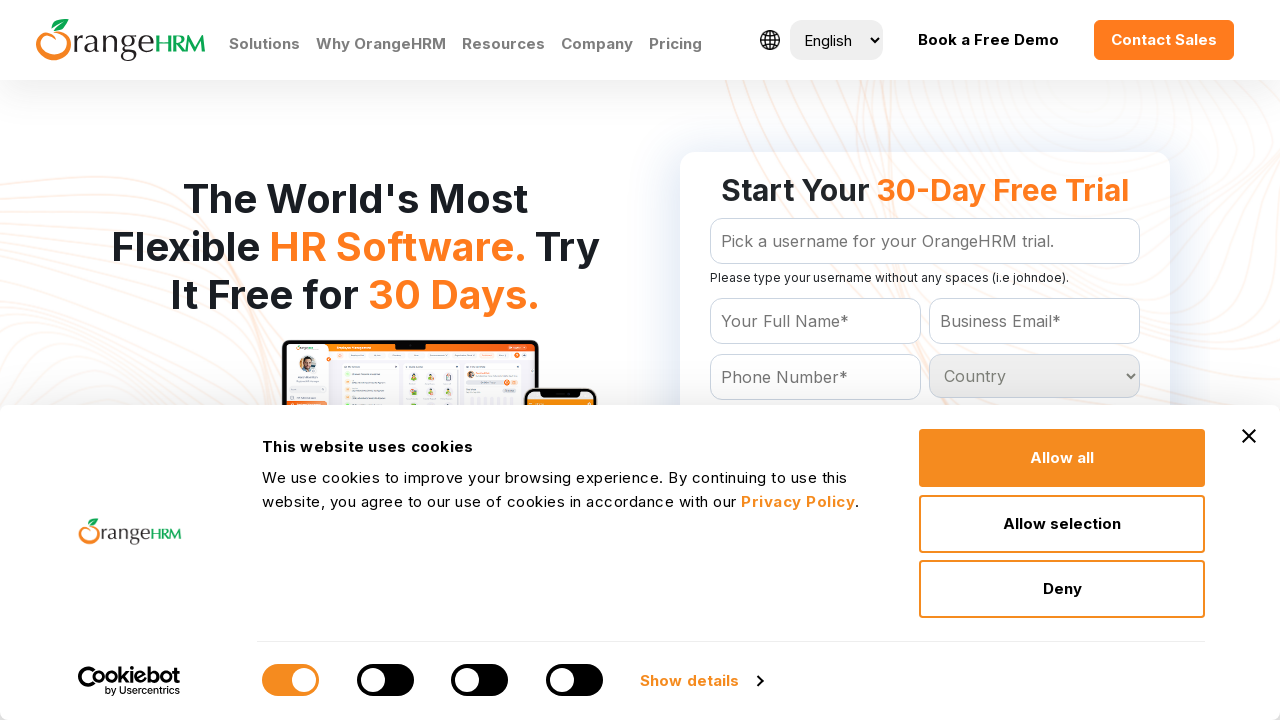

Retrieved country option: Fiji
	
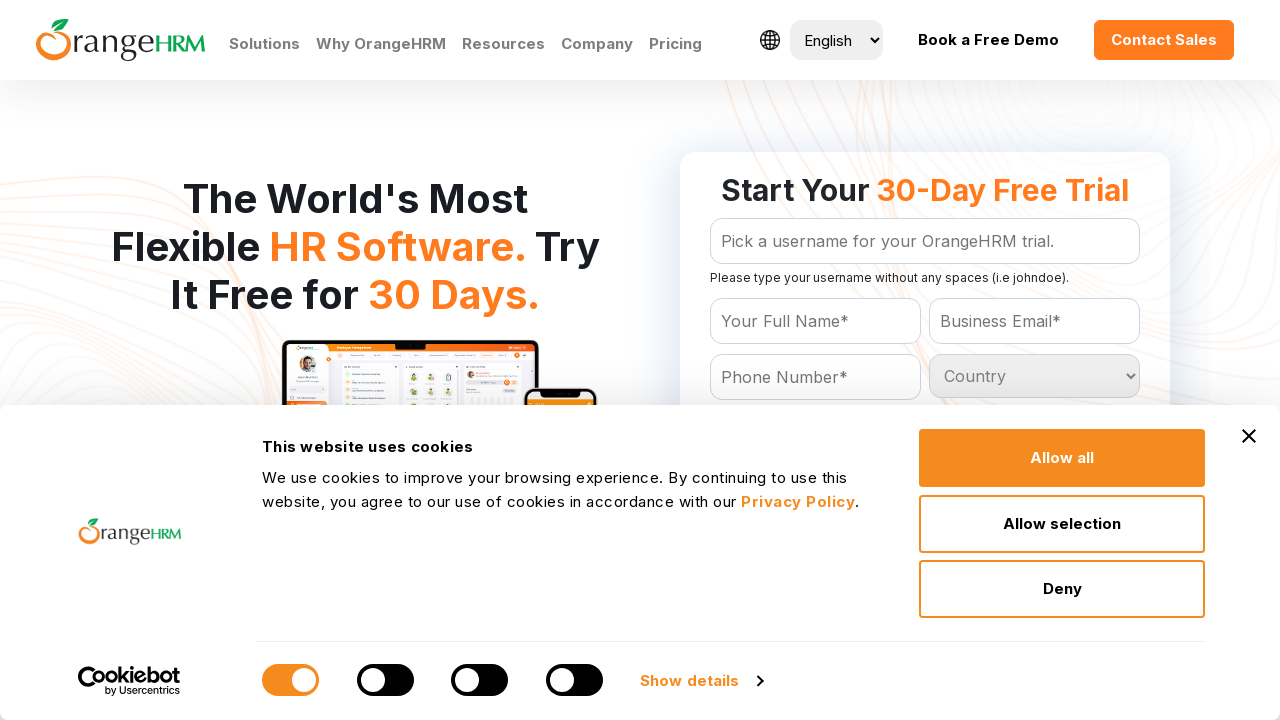

Retrieved country option: Finland
	
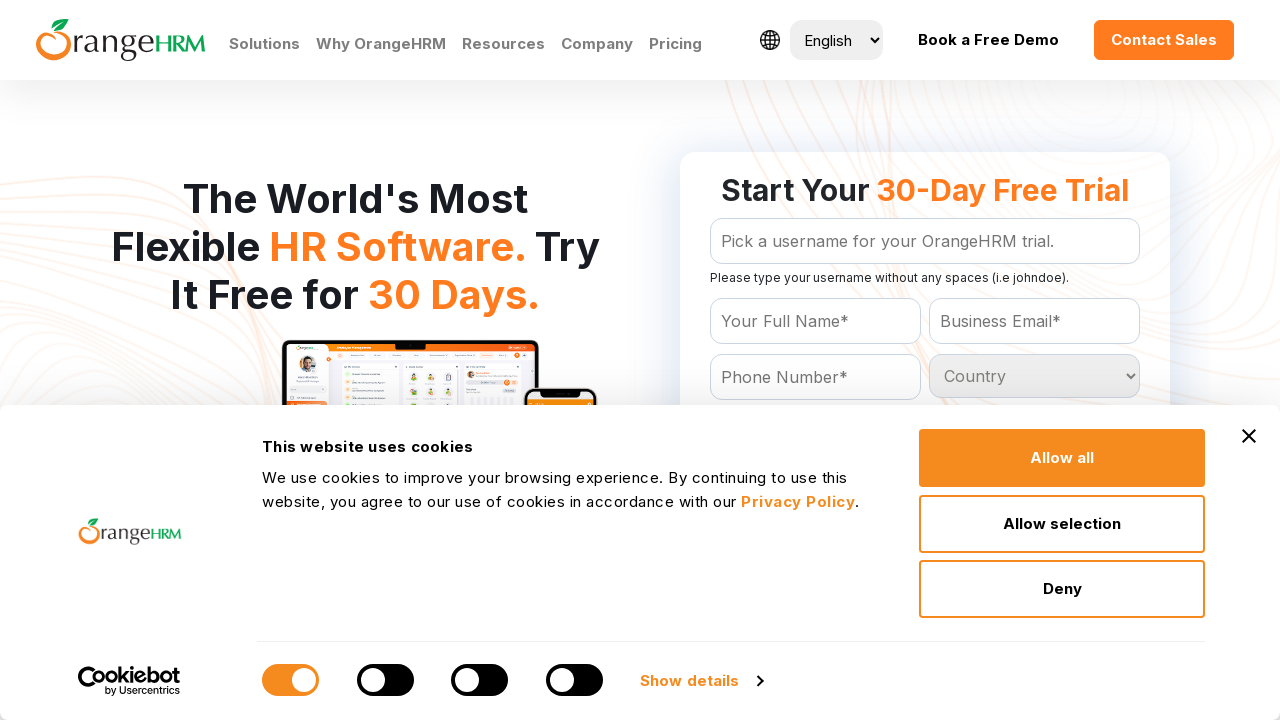

Retrieved country option: France
	
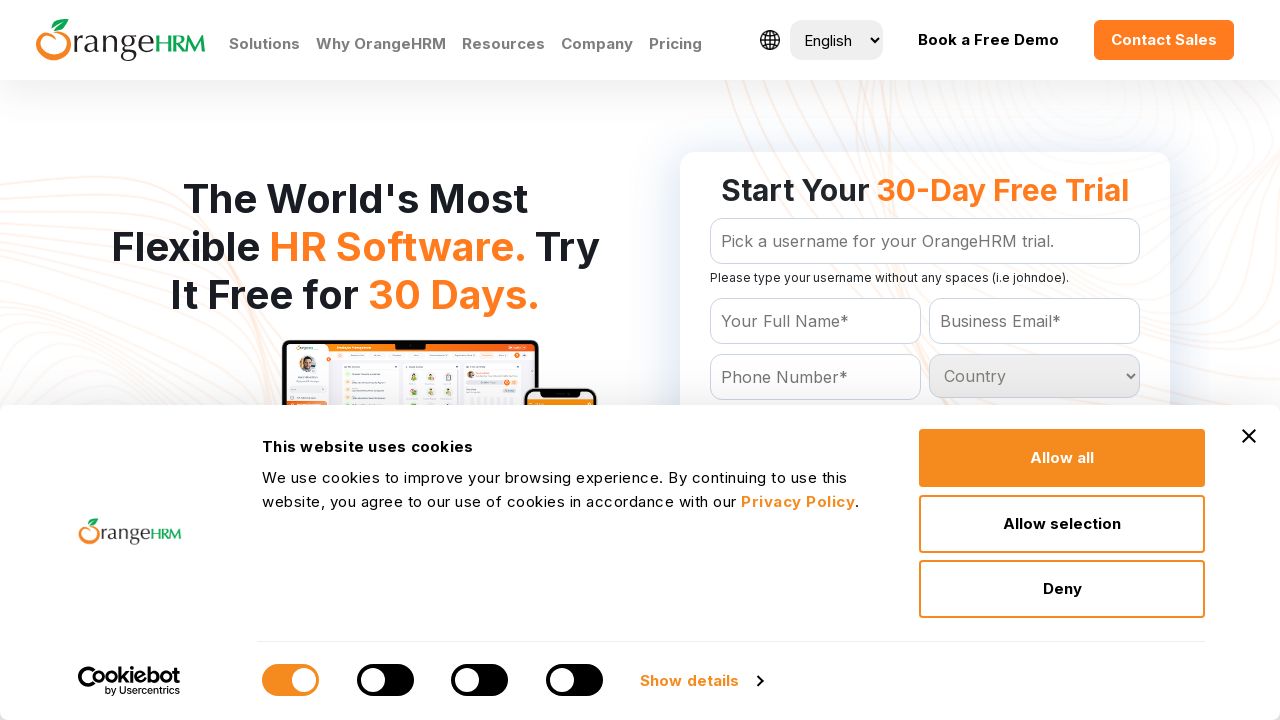

Retrieved country option: French Guiana
	
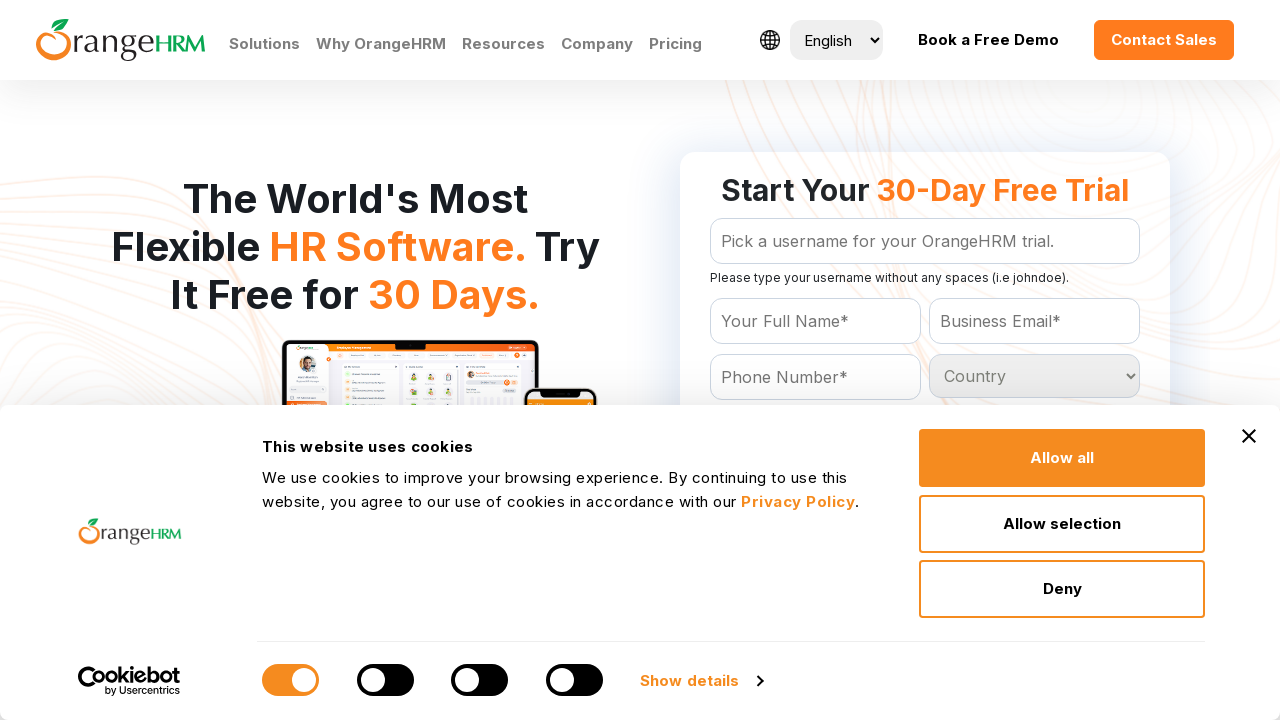

Retrieved country option: French Polynesia
	
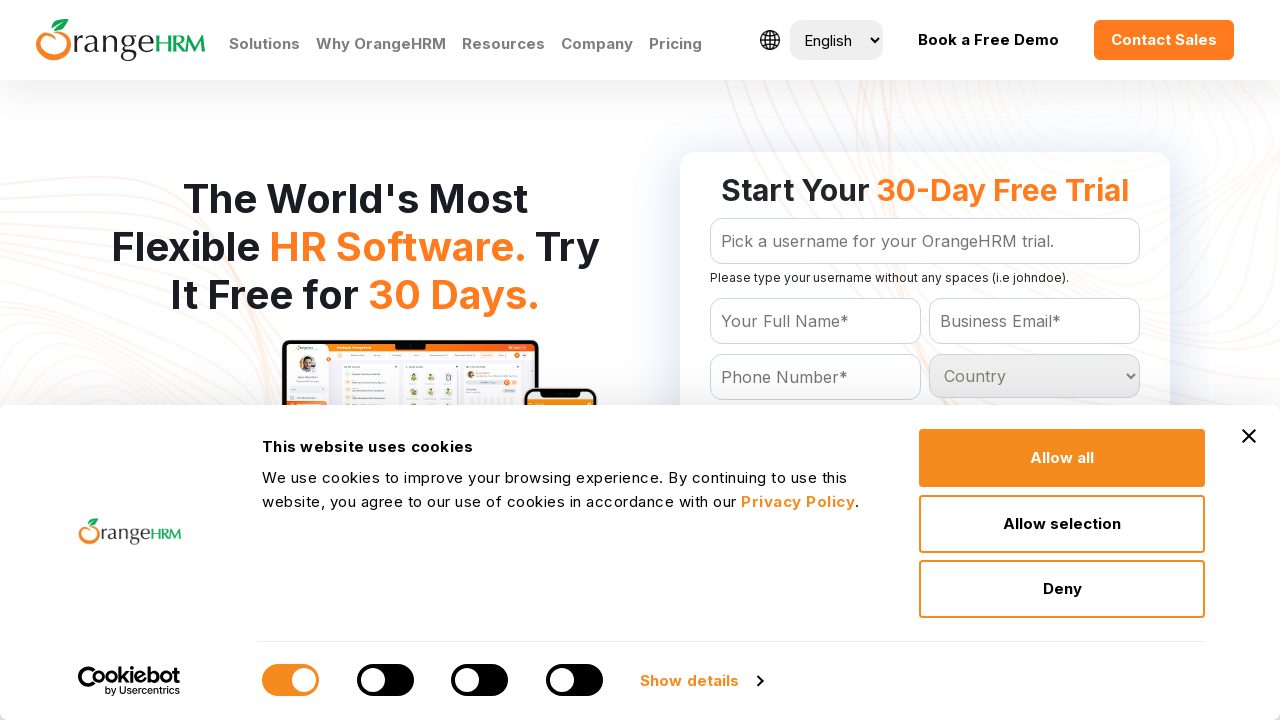

Retrieved country option: French Southern Territories
	
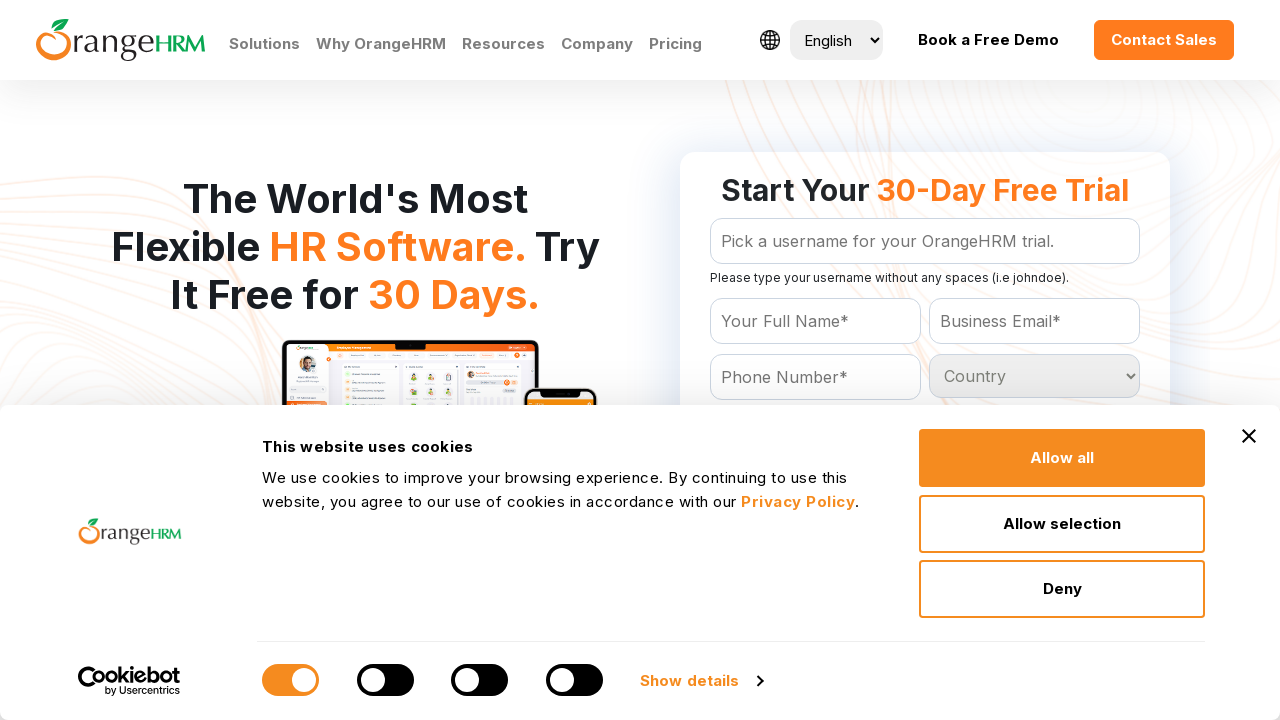

Retrieved country option: Gabon
	
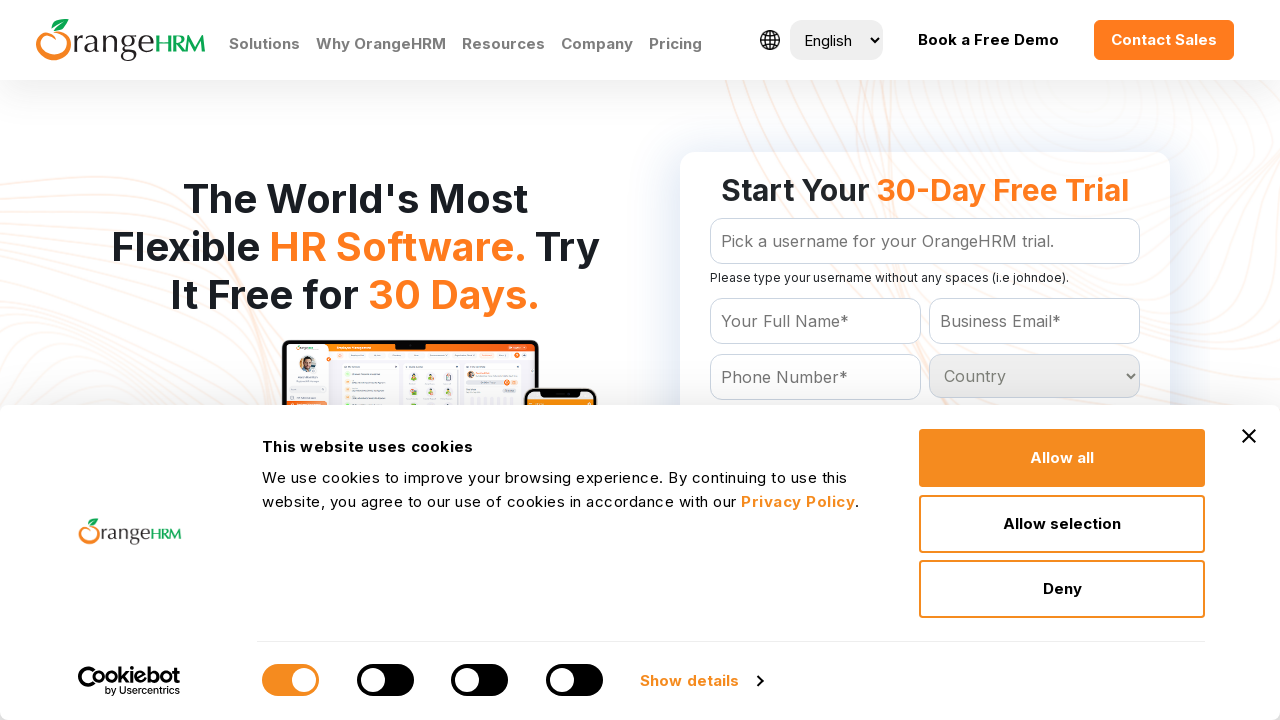

Retrieved country option: Gambia
	
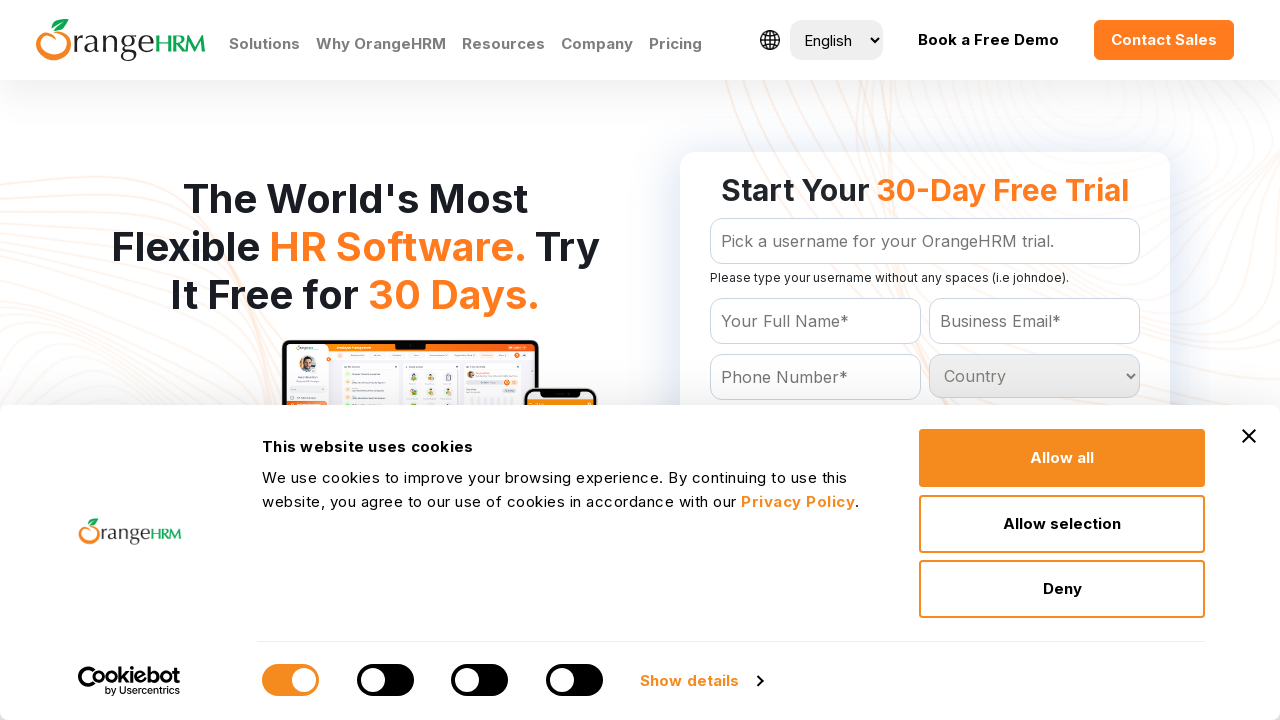

Retrieved country option: Georgia
	
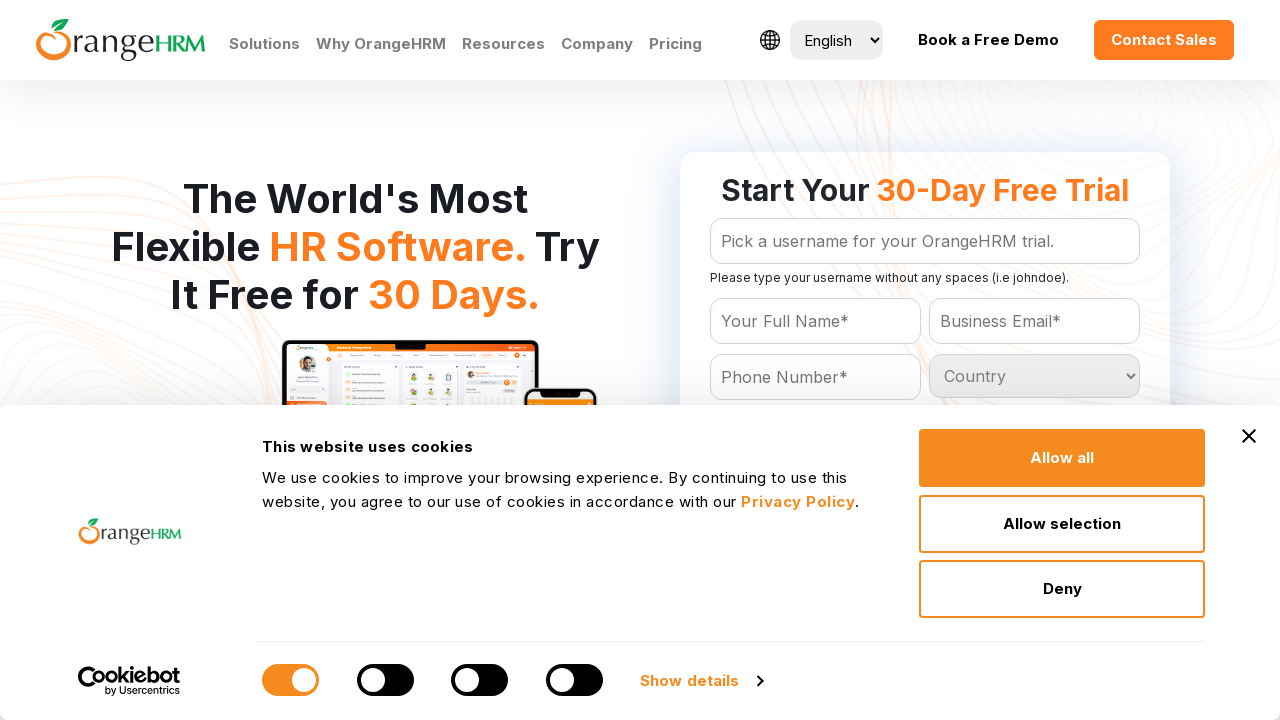

Retrieved country option: Germany
	
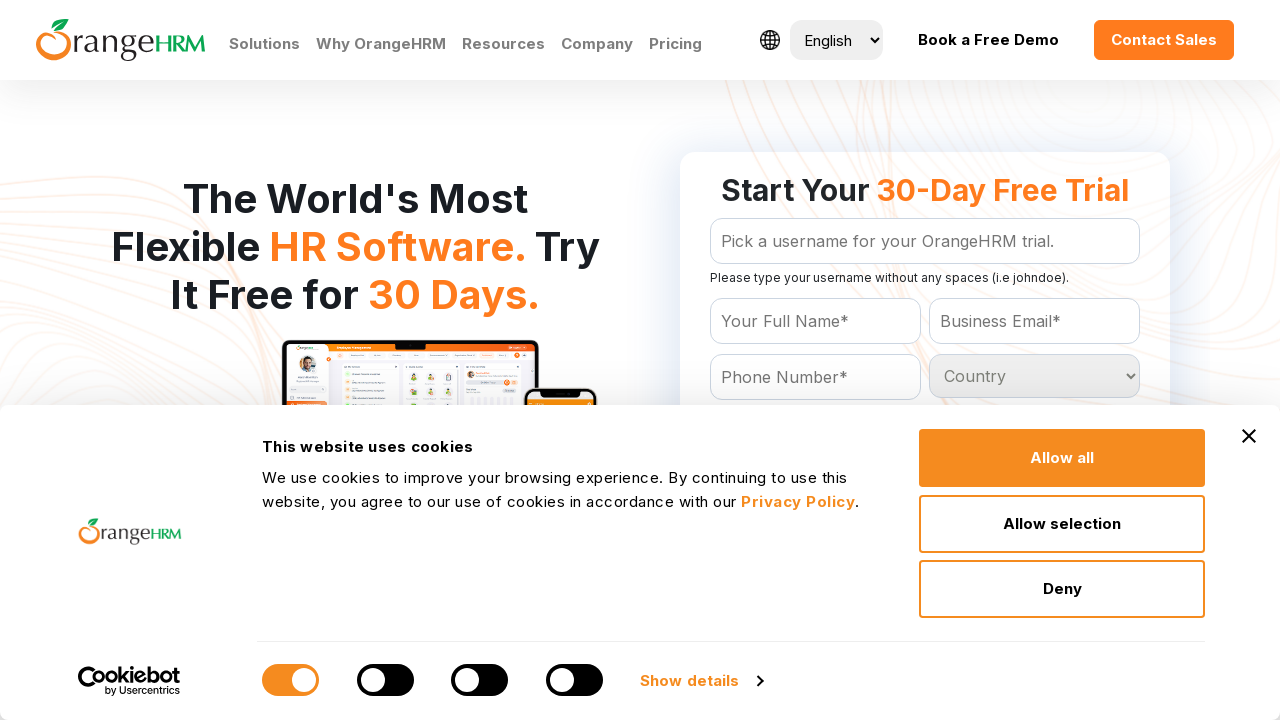

Retrieved country option: Ghana
	
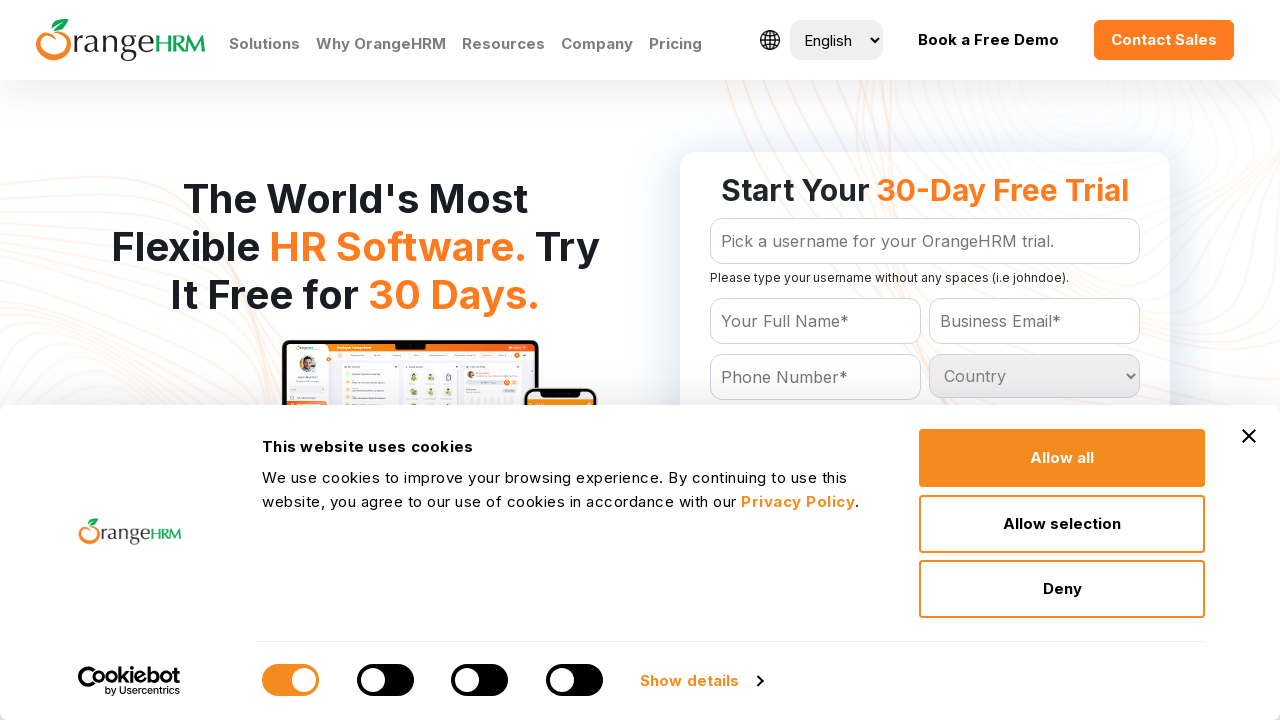

Retrieved country option: Gibraltar
	
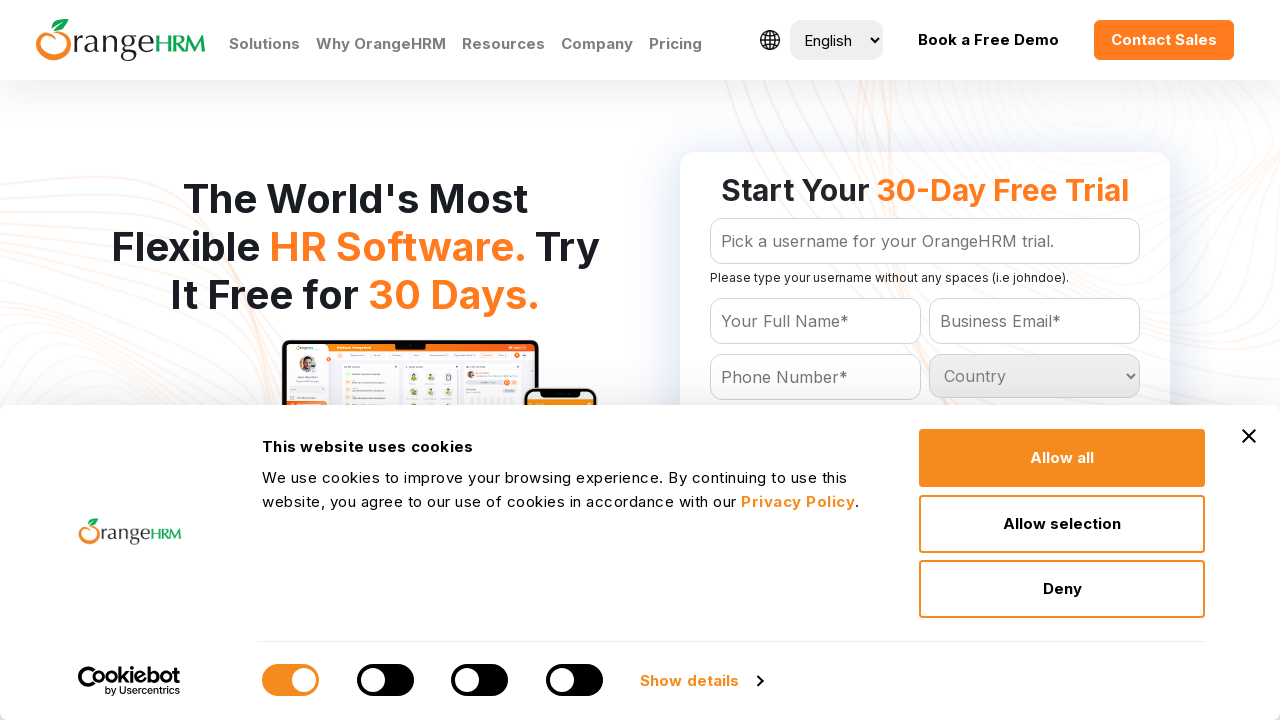

Retrieved country option: Greece
	
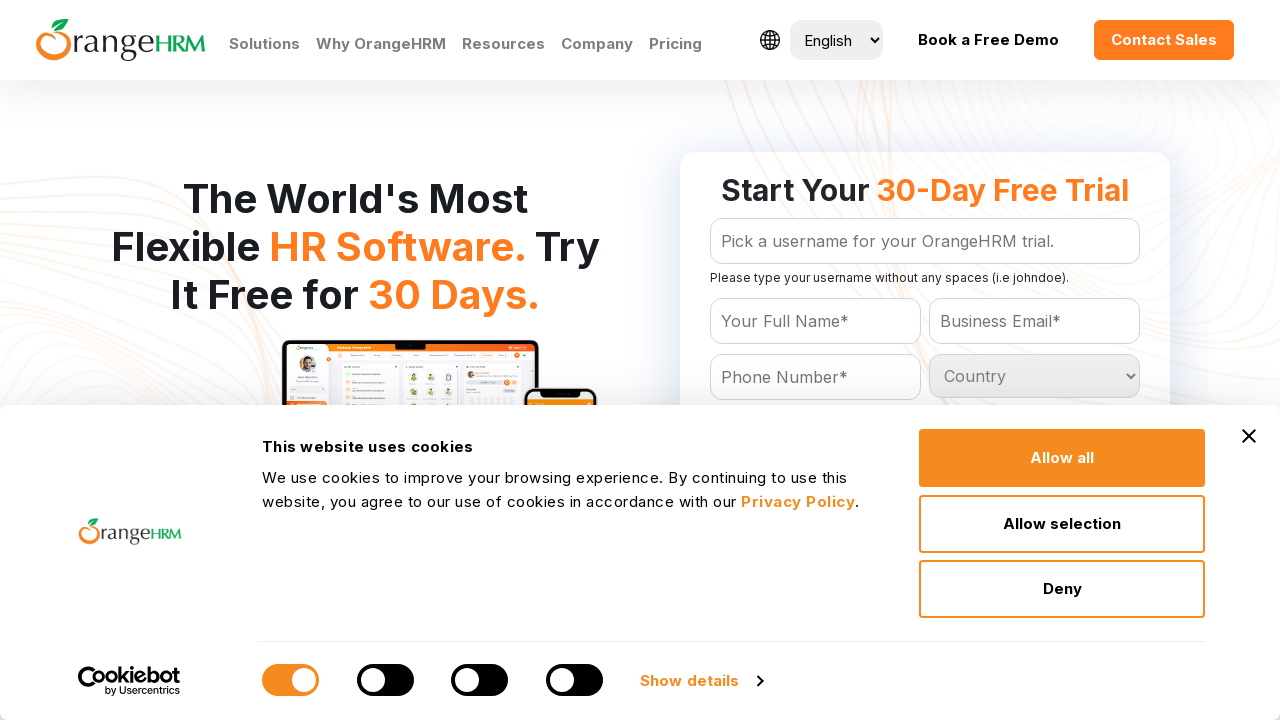

Retrieved country option: Greenland
	
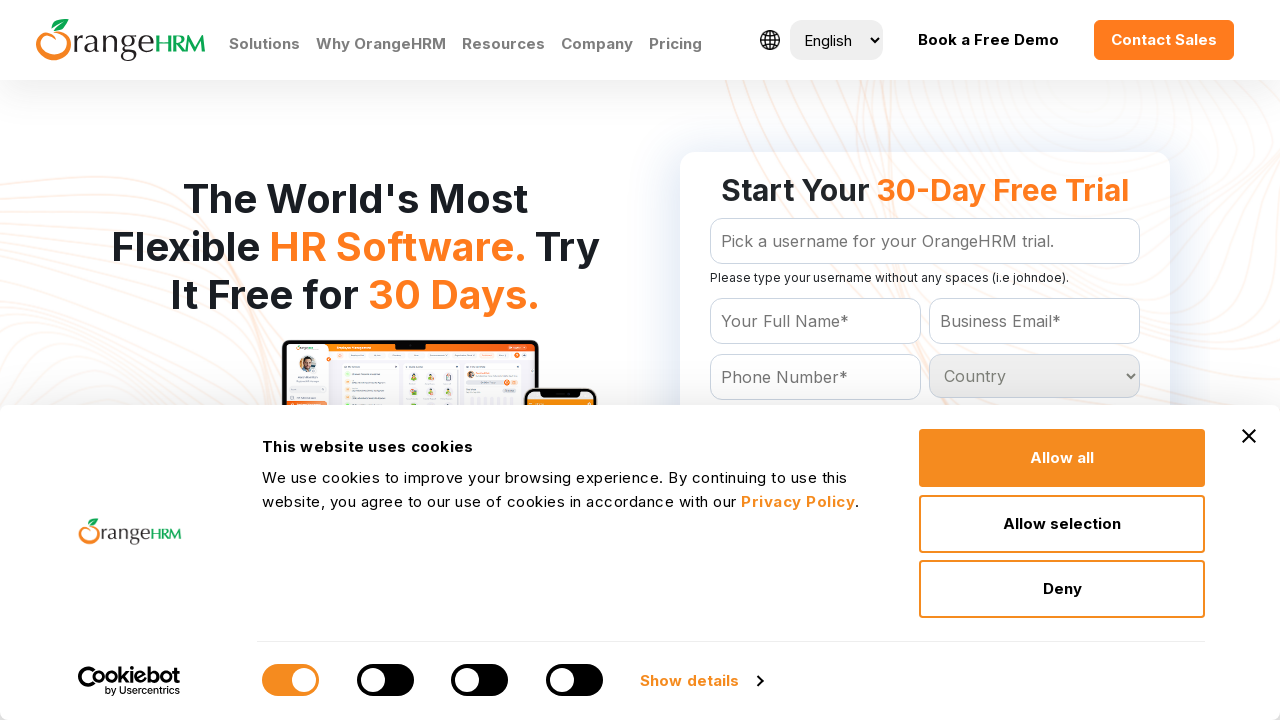

Retrieved country option: Grenada
	
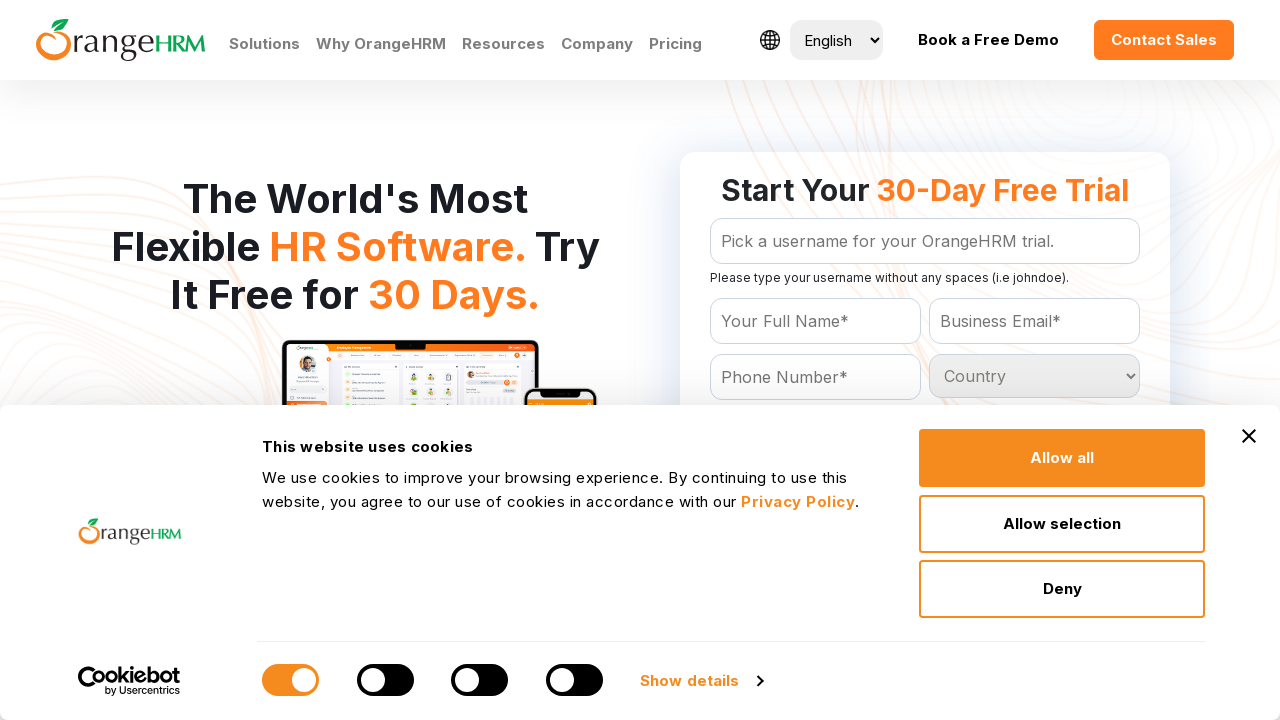

Retrieved country option: Guadeloupe
	
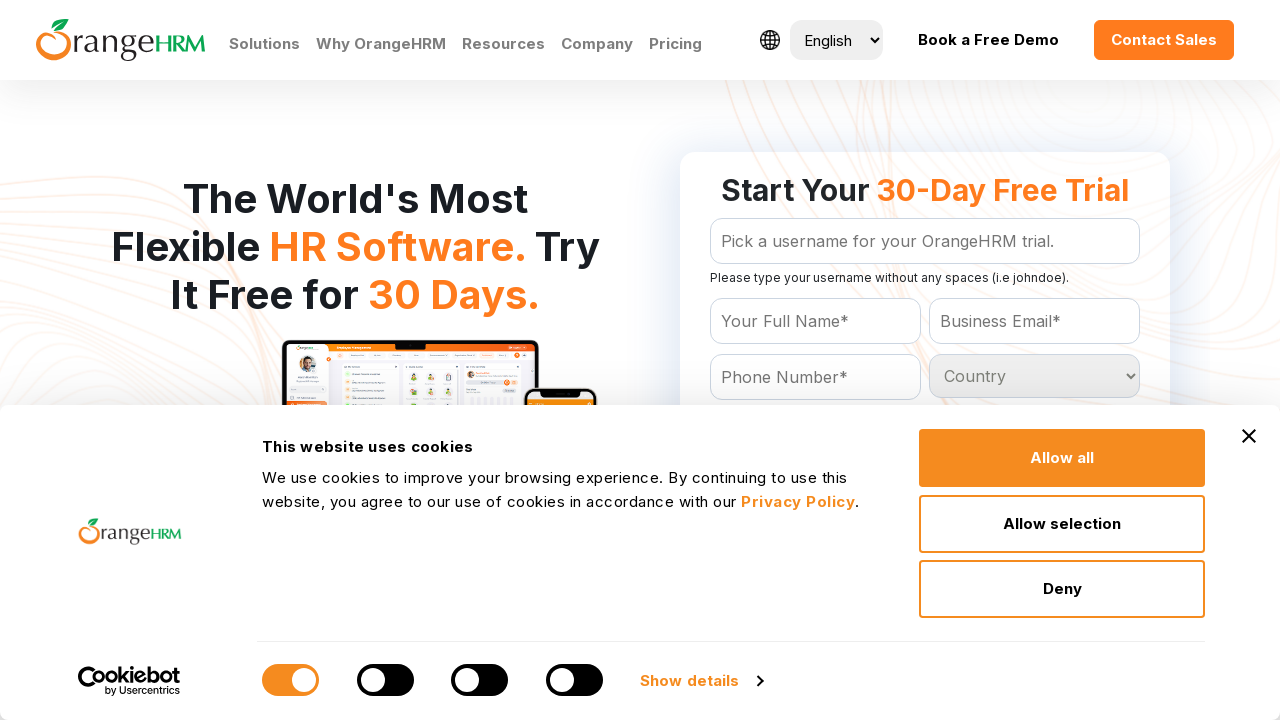

Retrieved country option: Guam
	
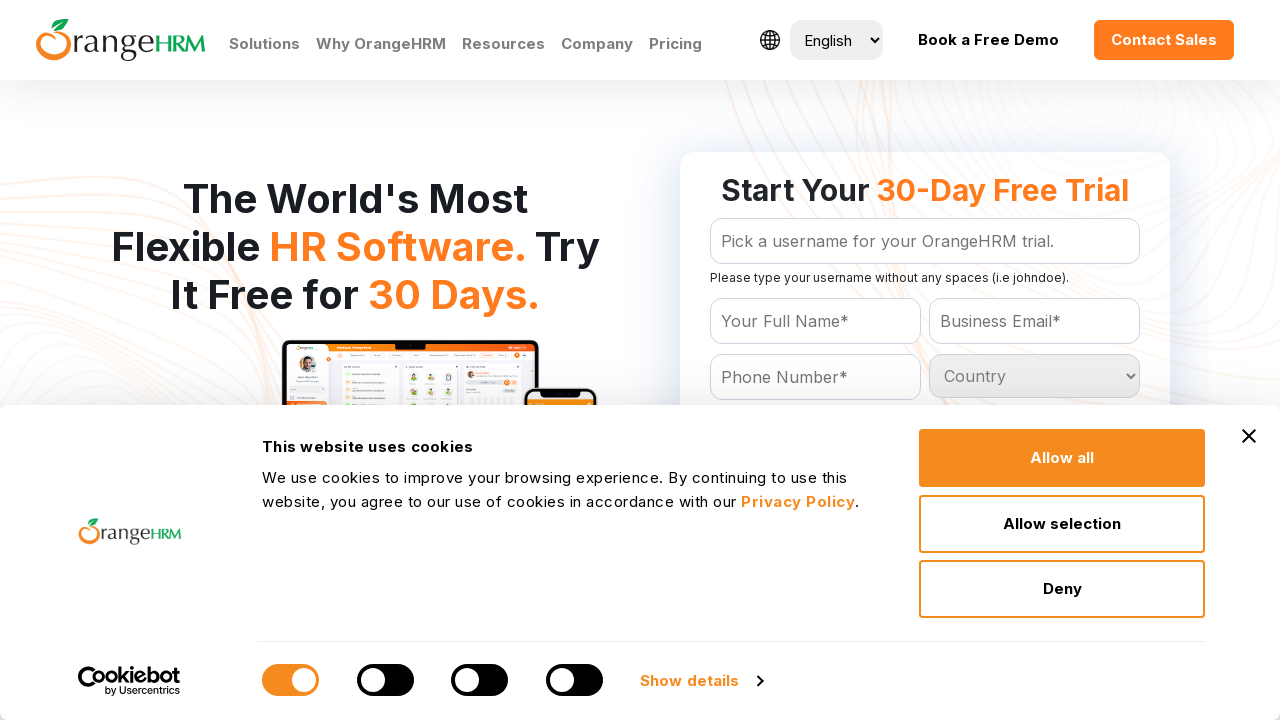

Retrieved country option: Guatemala
	
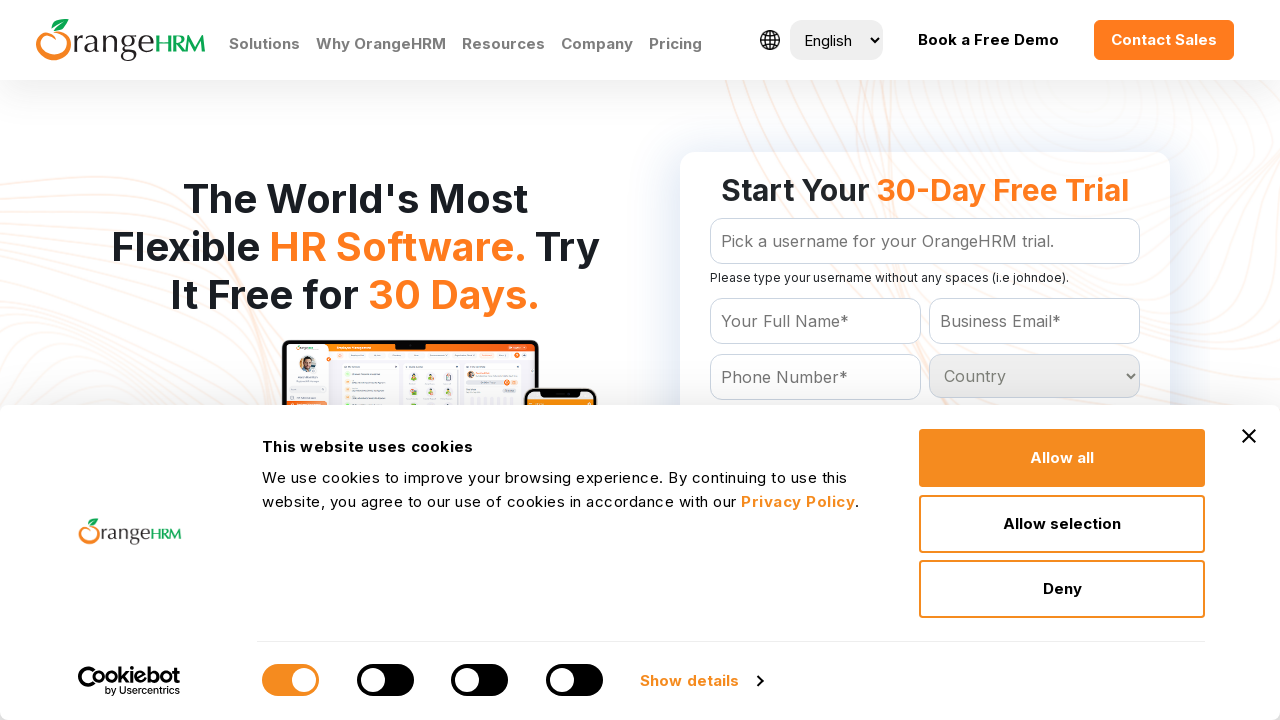

Retrieved country option: Guinea
	
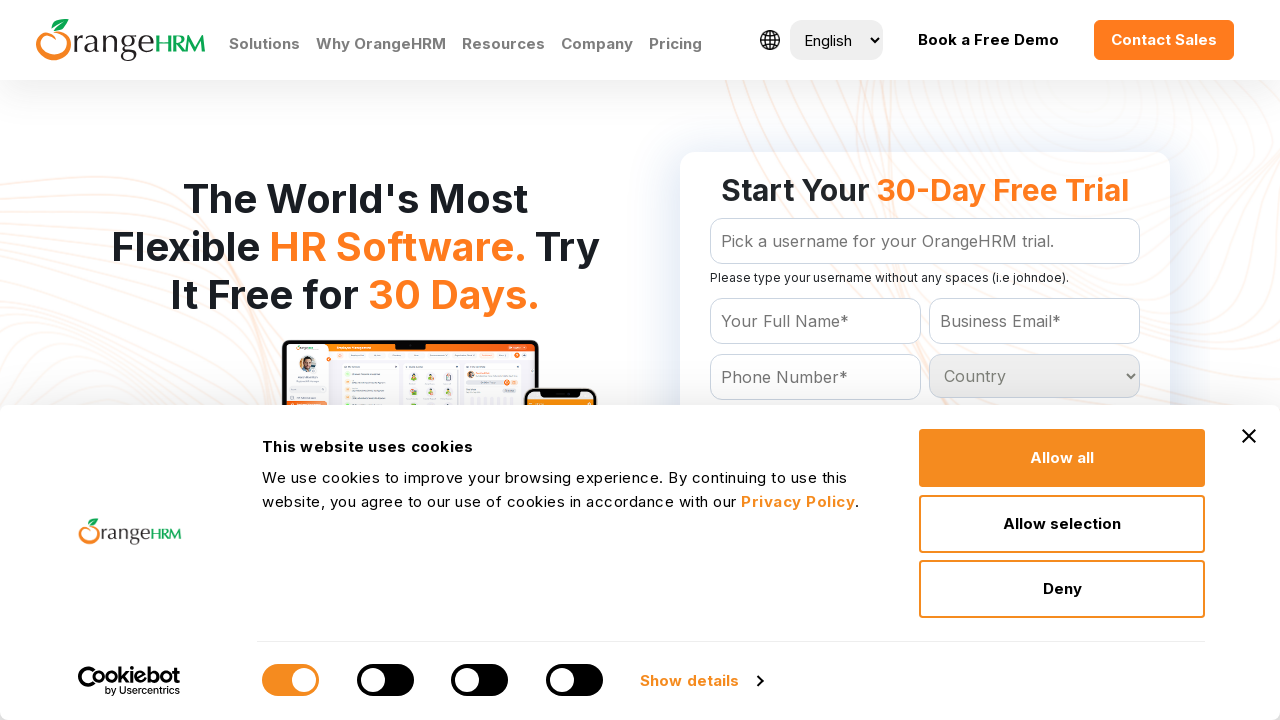

Retrieved country option: Guinea-bissau
	
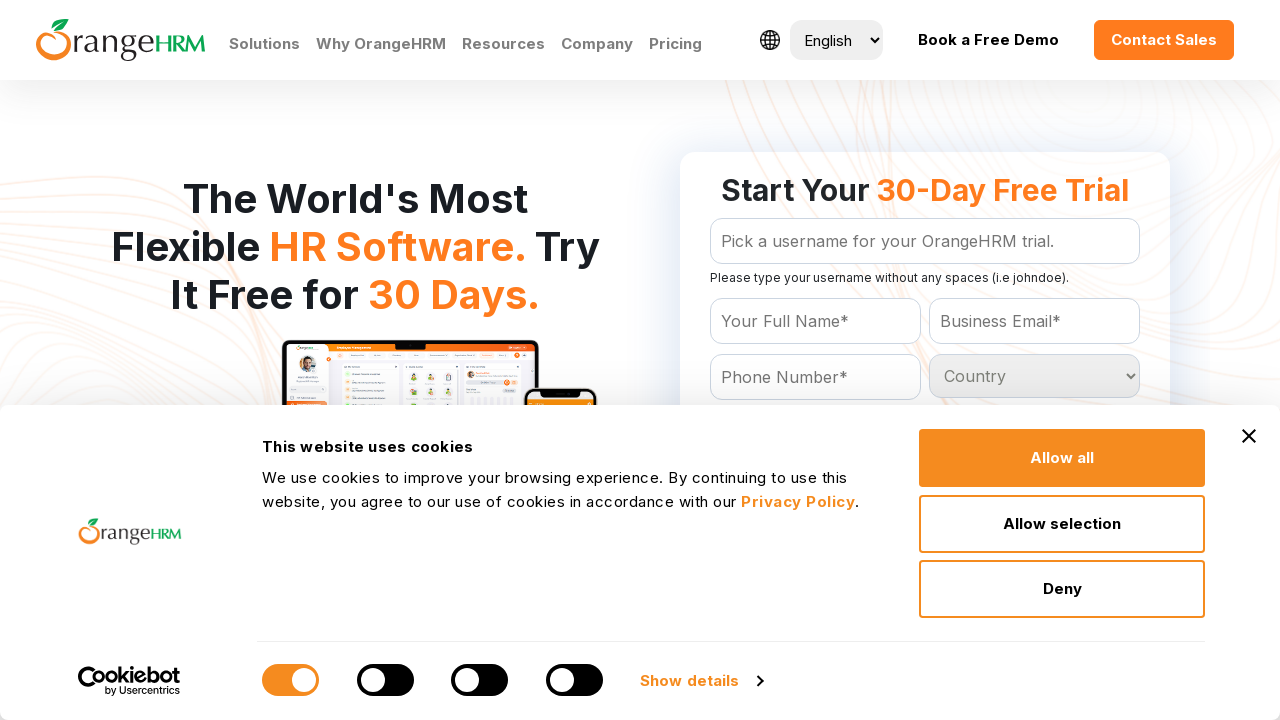

Retrieved country option: Guyana
	
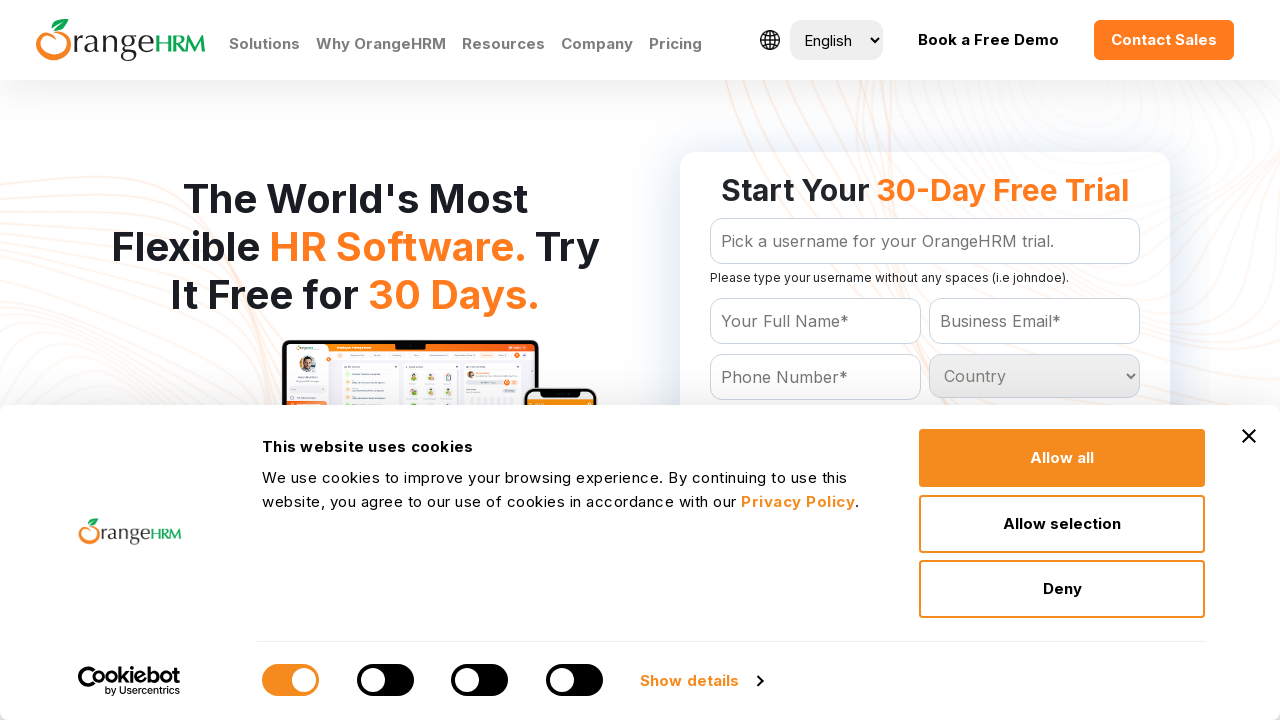

Retrieved country option: Haiti
	
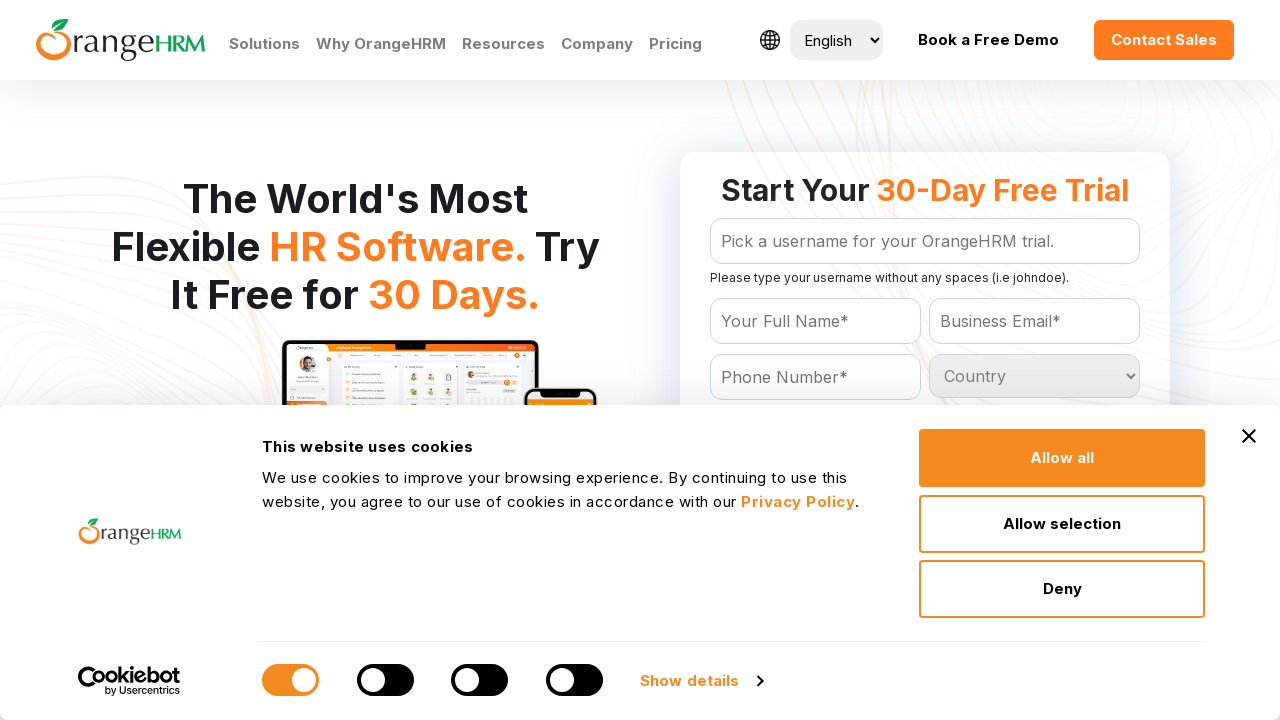

Retrieved country option: Heard and Mc Donald Islands
	
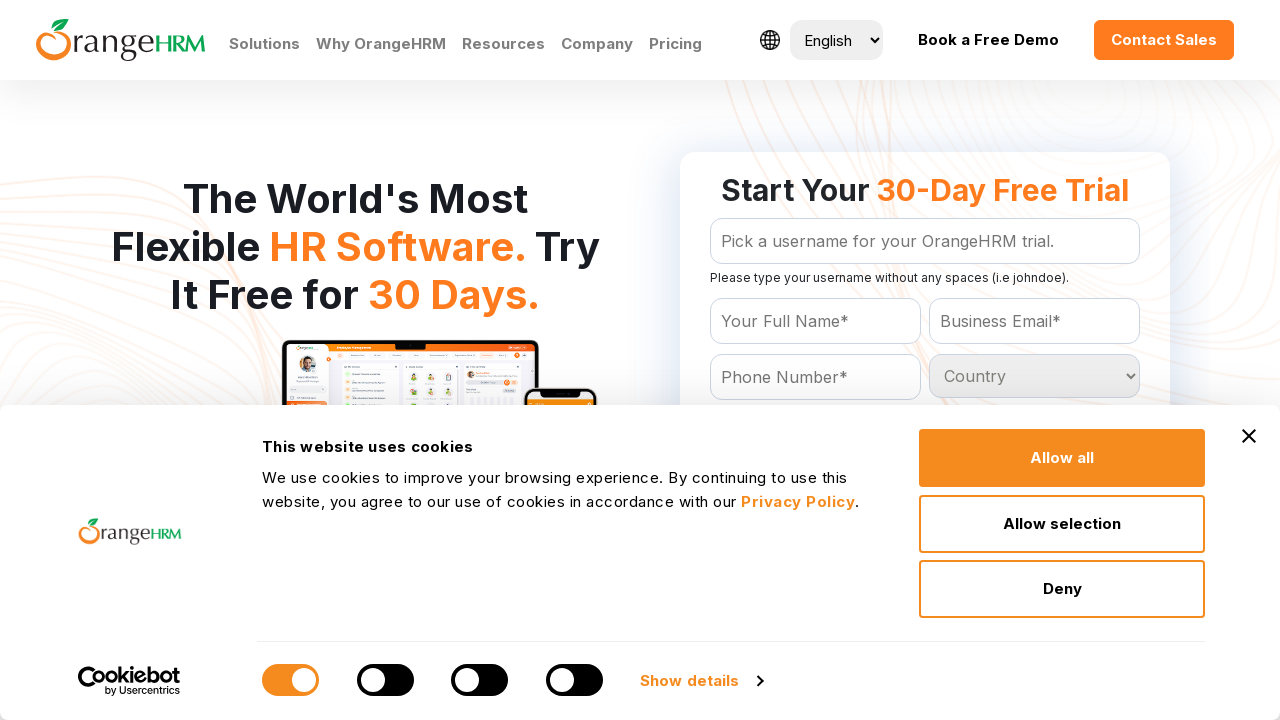

Retrieved country option: Honduras
	
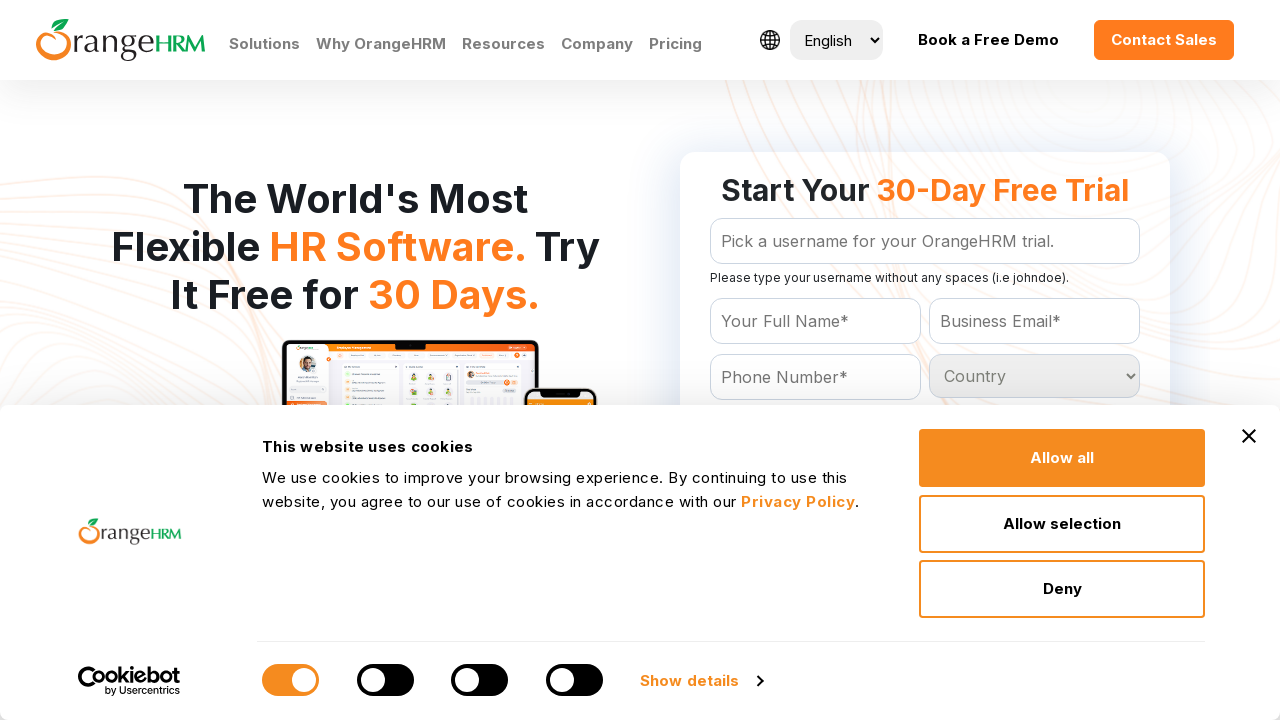

Retrieved country option: Hong Kong
	
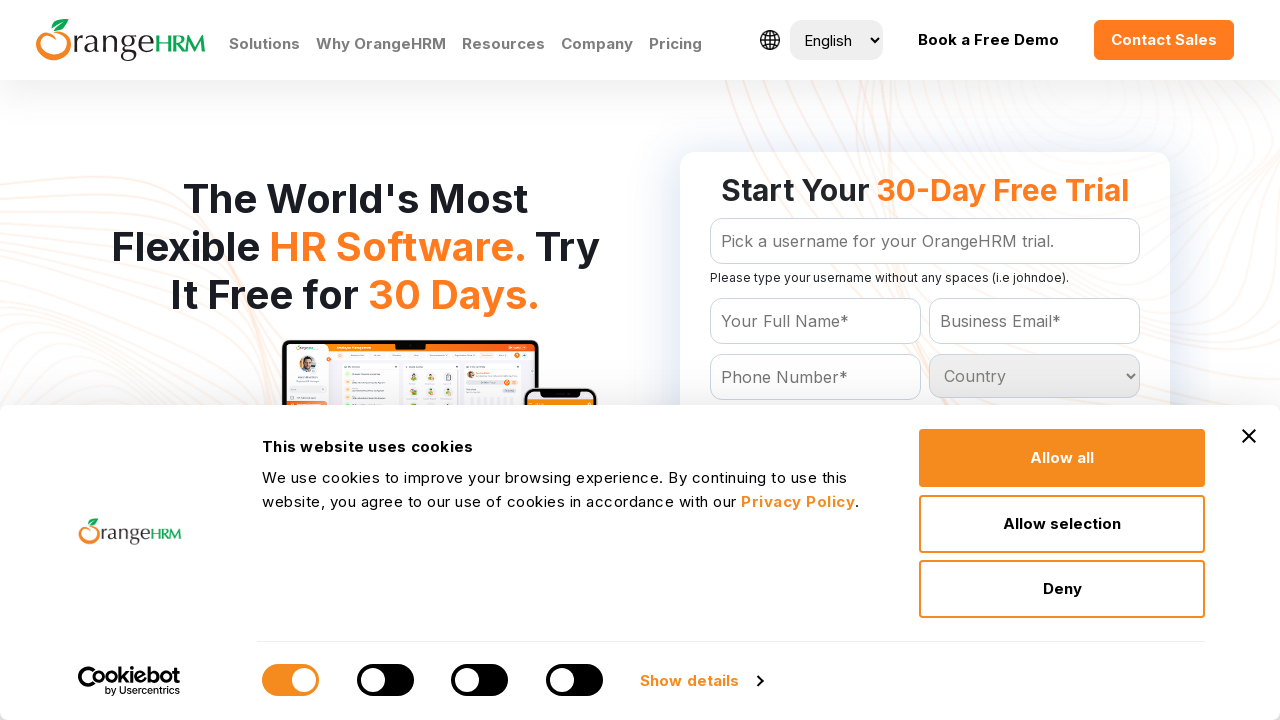

Retrieved country option: Hungary
	
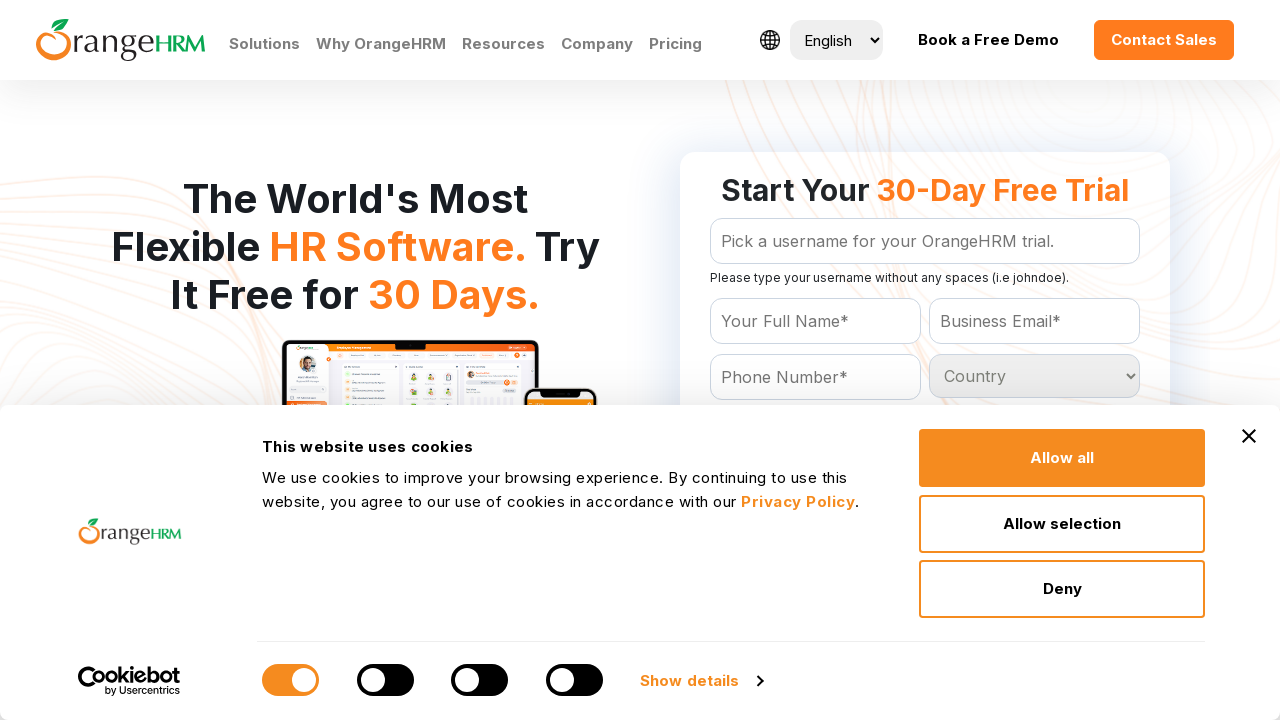

Retrieved country option: Iceland
	
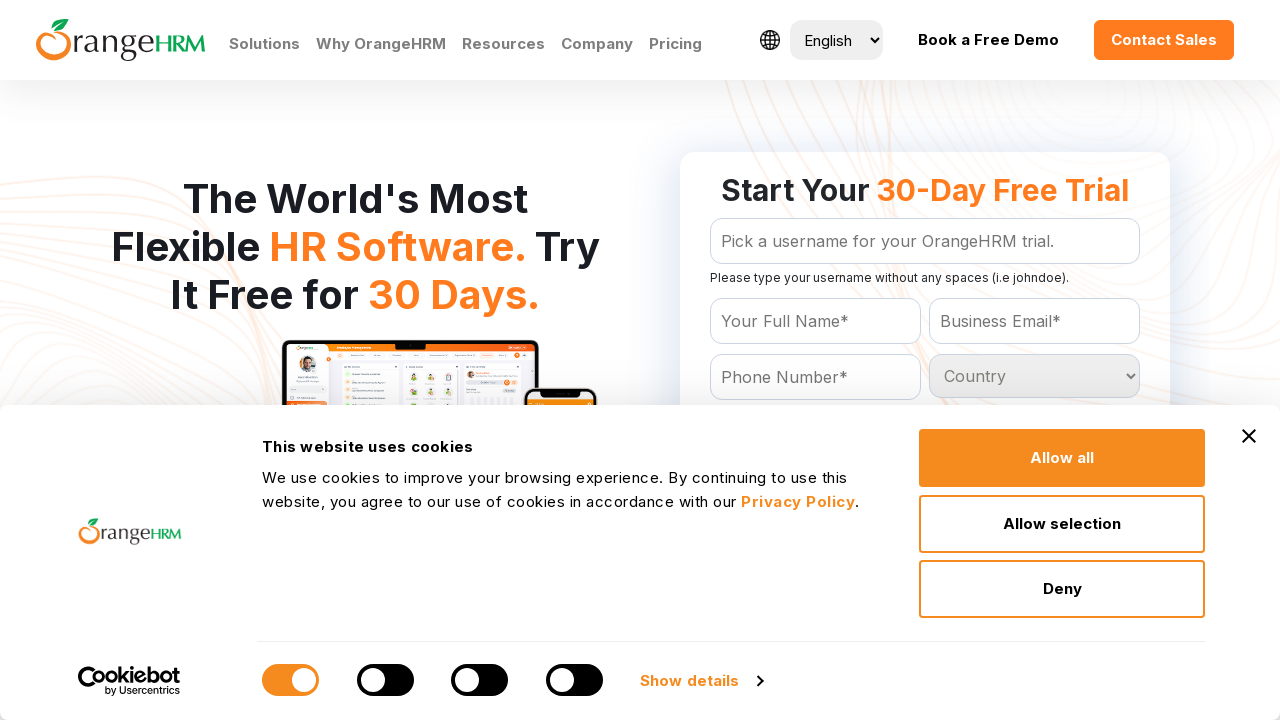

Retrieved country option: India
	
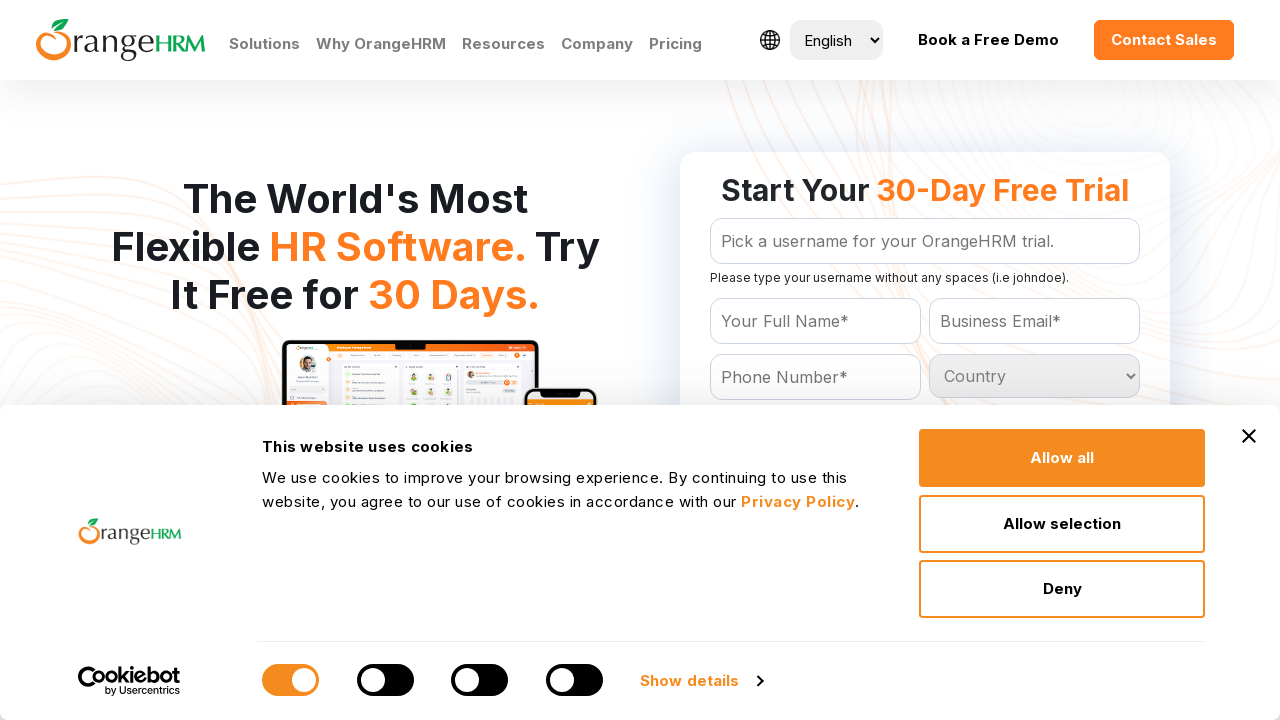

Retrieved country option: Indonesia
	
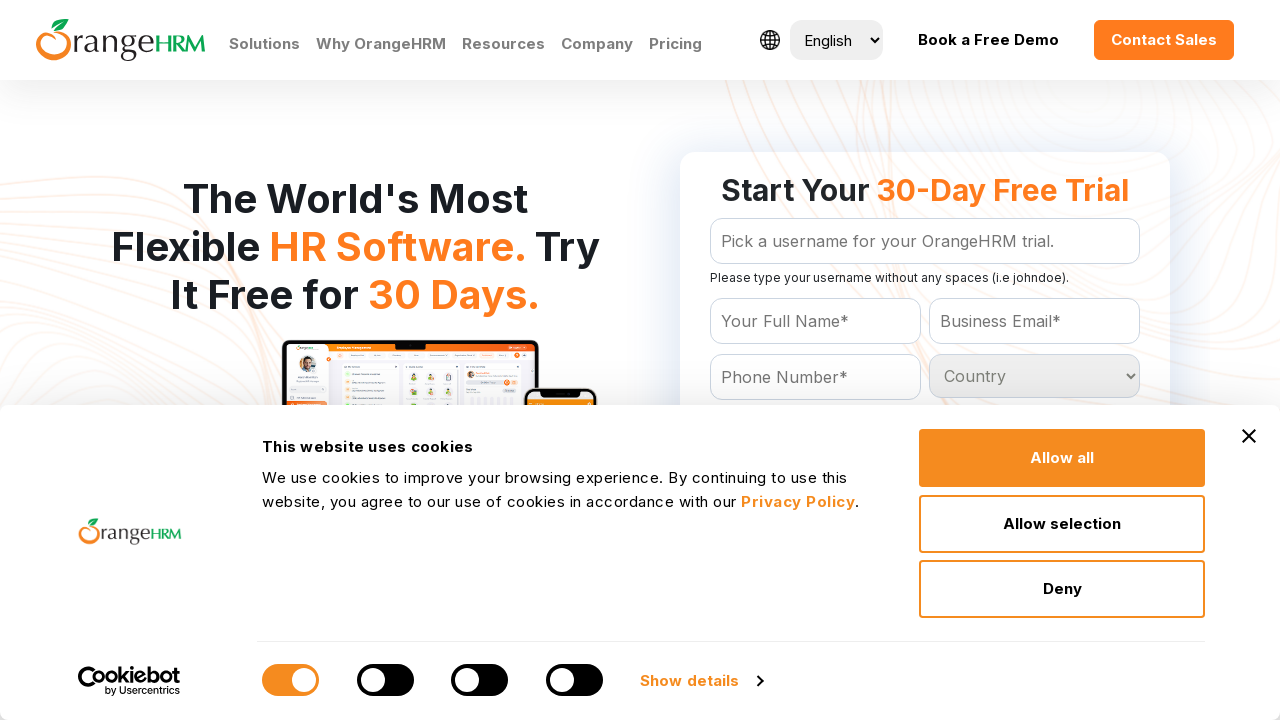

Retrieved country option: Iran
	
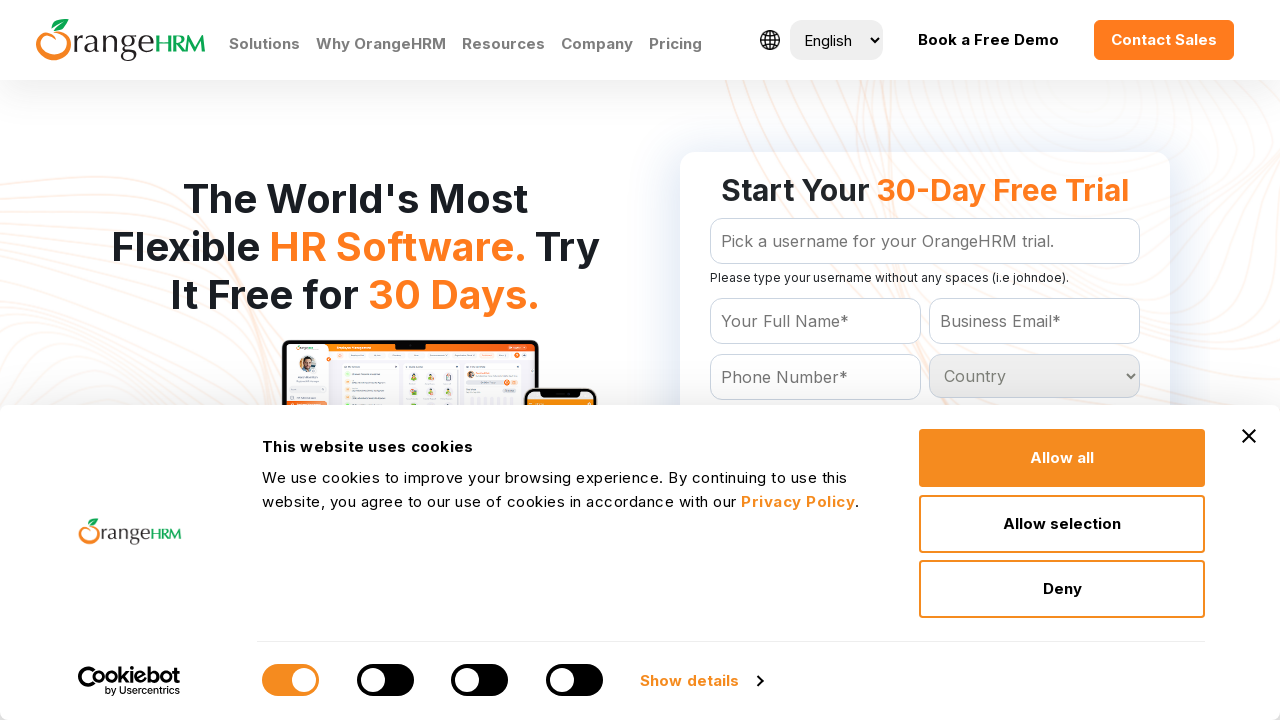

Retrieved country option: Iraq
	
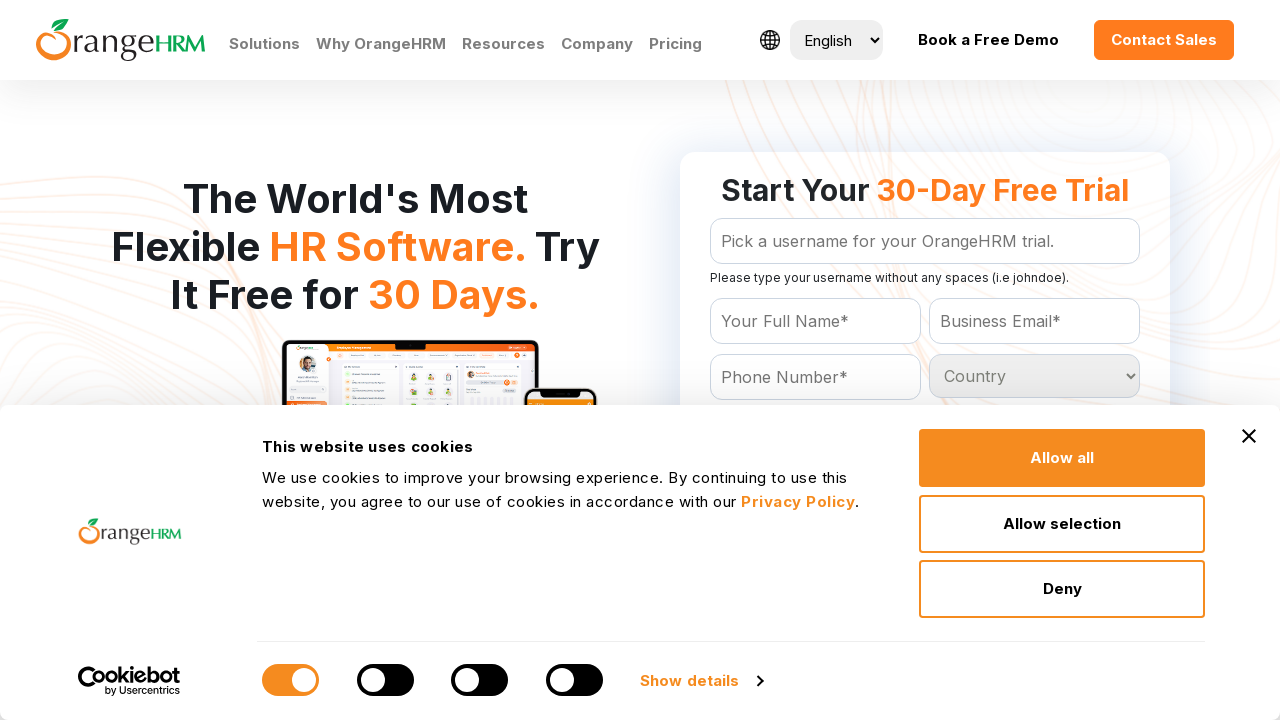

Retrieved country option: Ireland
	
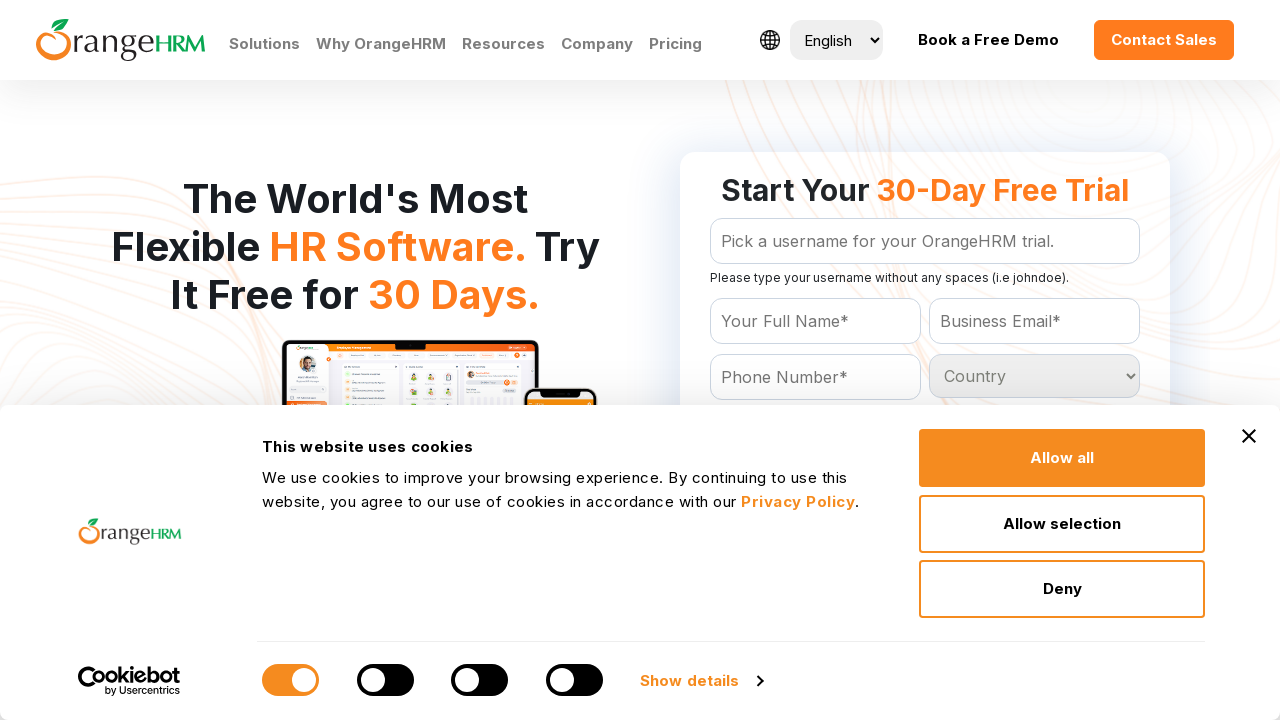

Retrieved country option: Israel
	
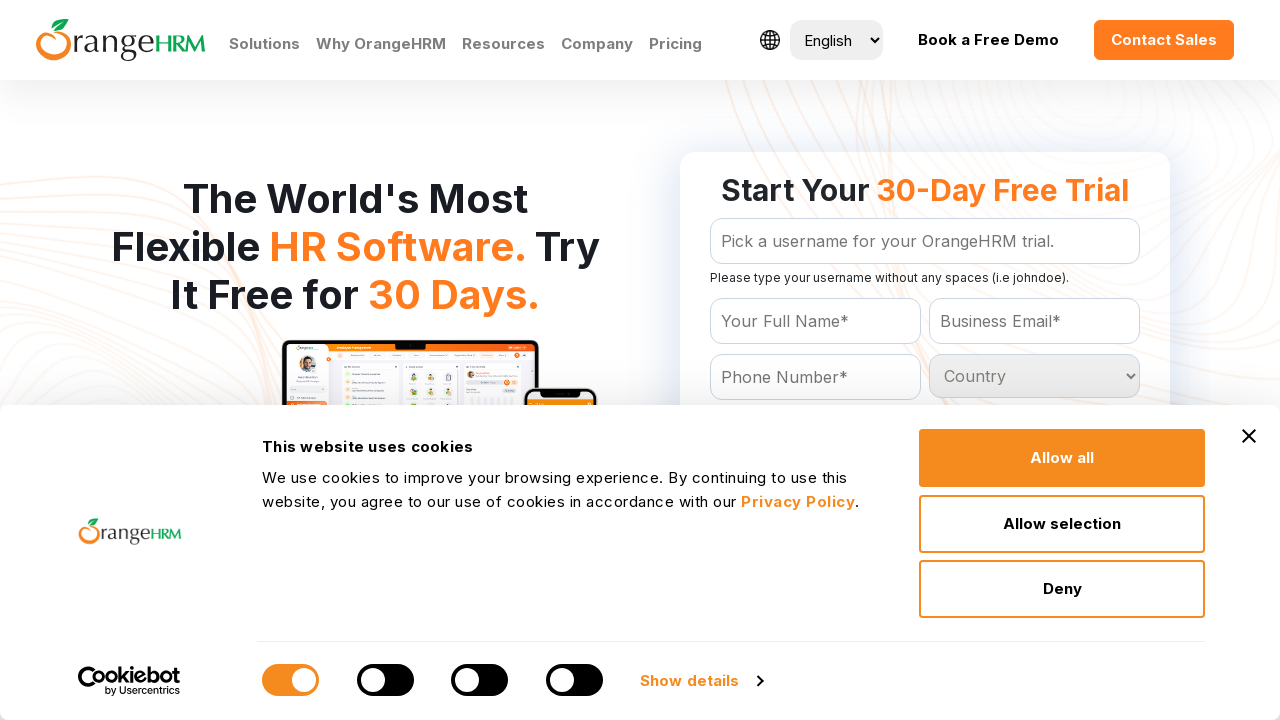

Retrieved country option: Italy
	
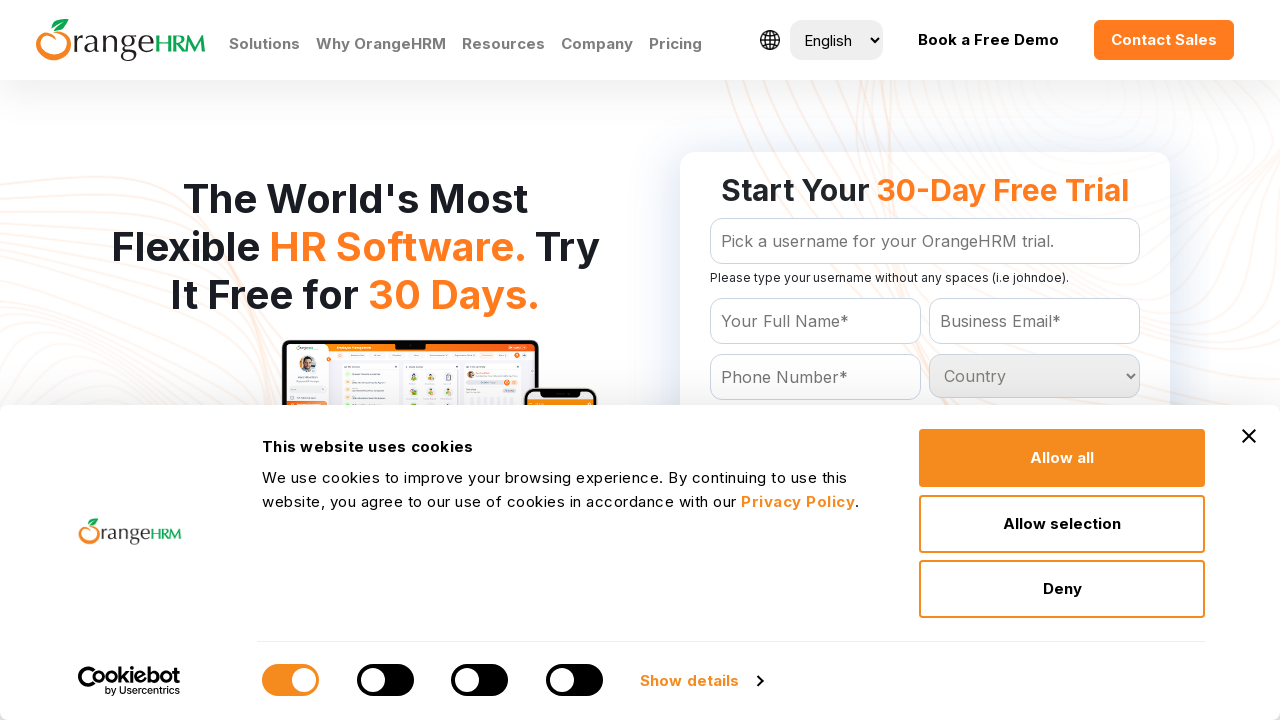

Retrieved country option: Jamaica
	
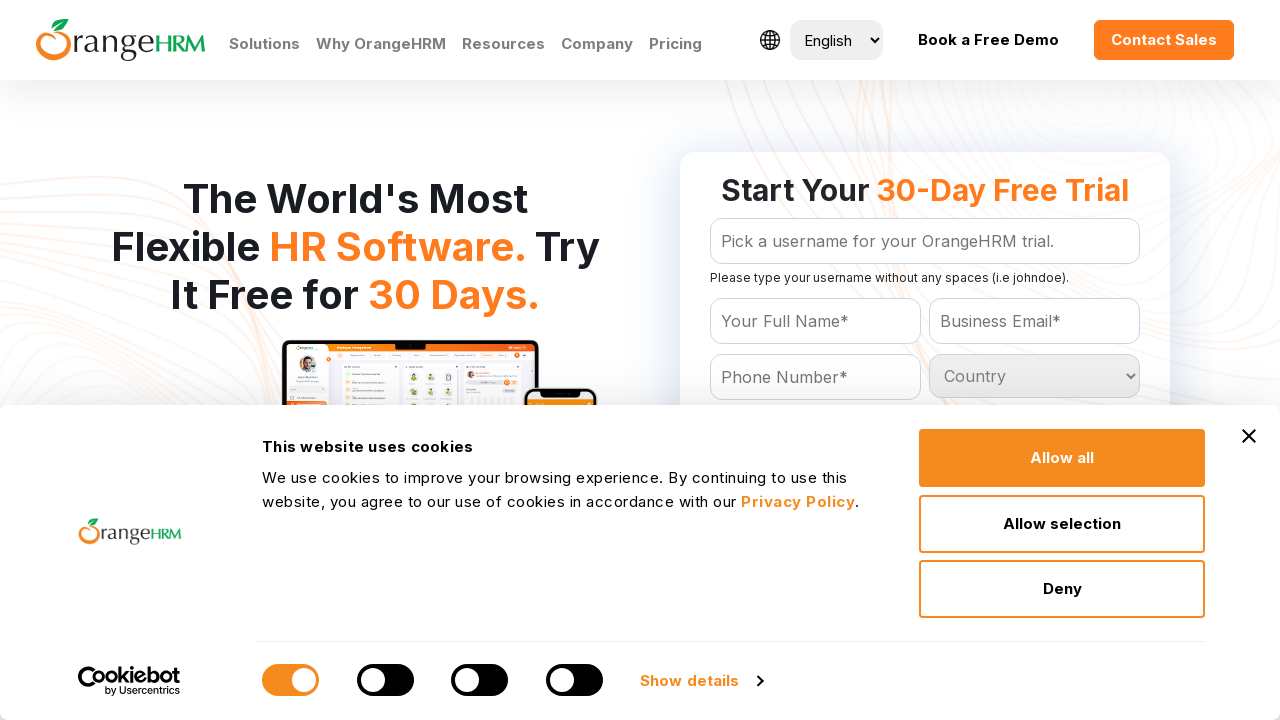

Retrieved country option: Japan
	
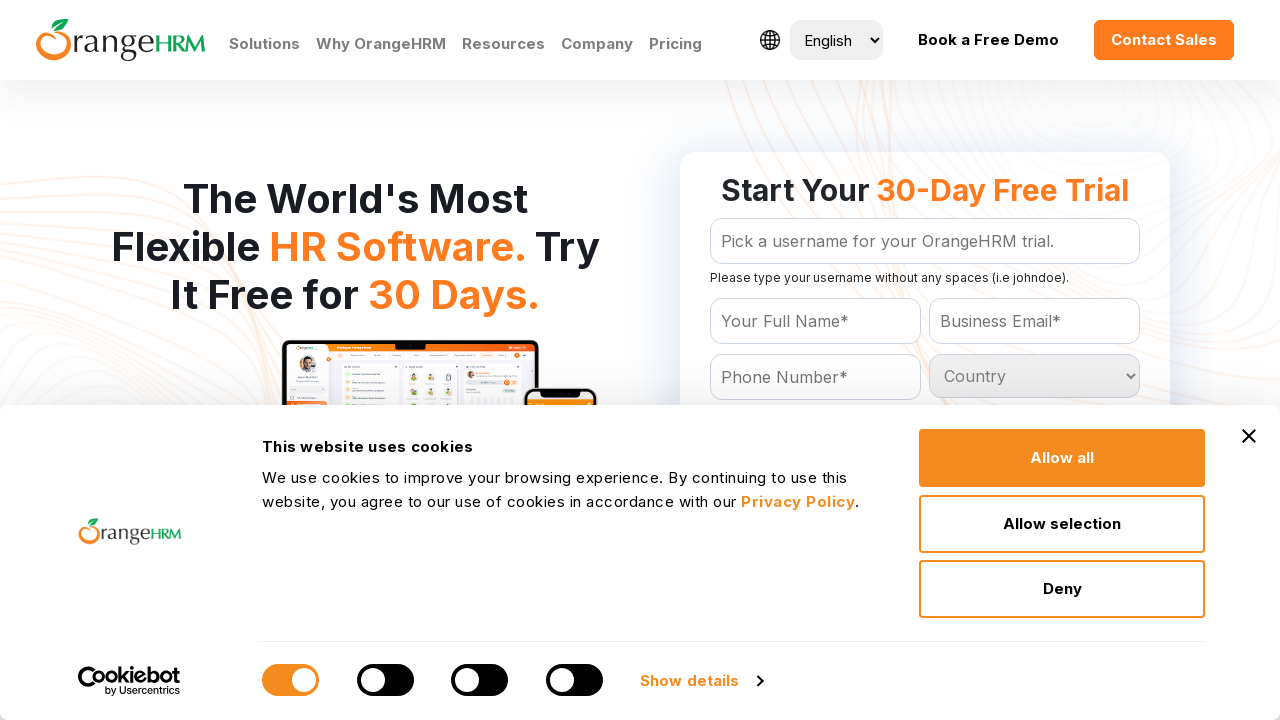

Retrieved country option: Jordan
	
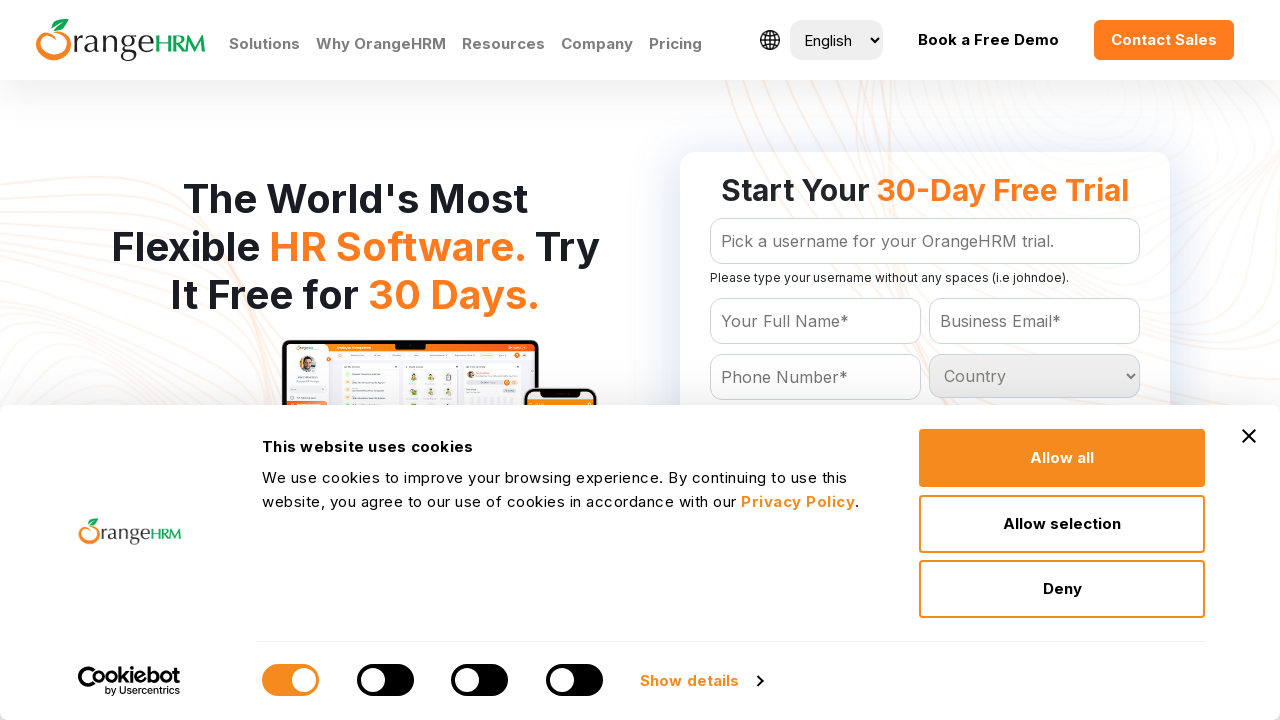

Retrieved country option: Kazakhstan
	
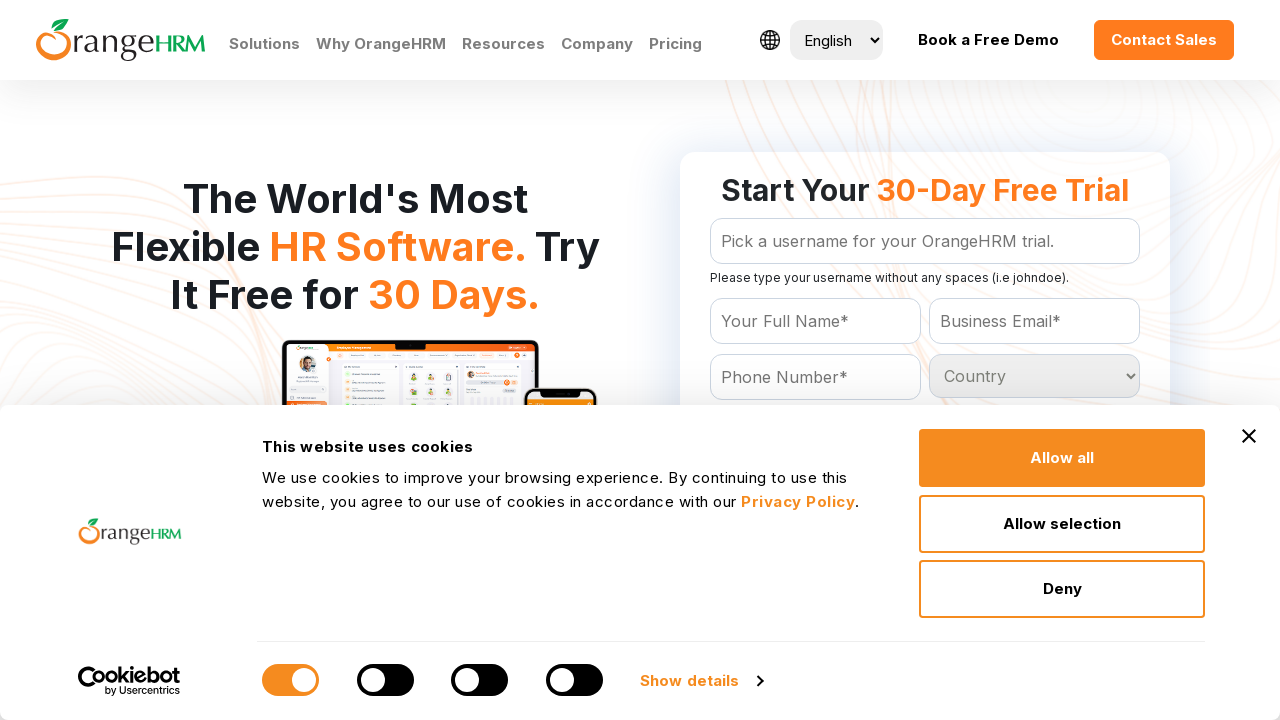

Retrieved country option: Kenya
	
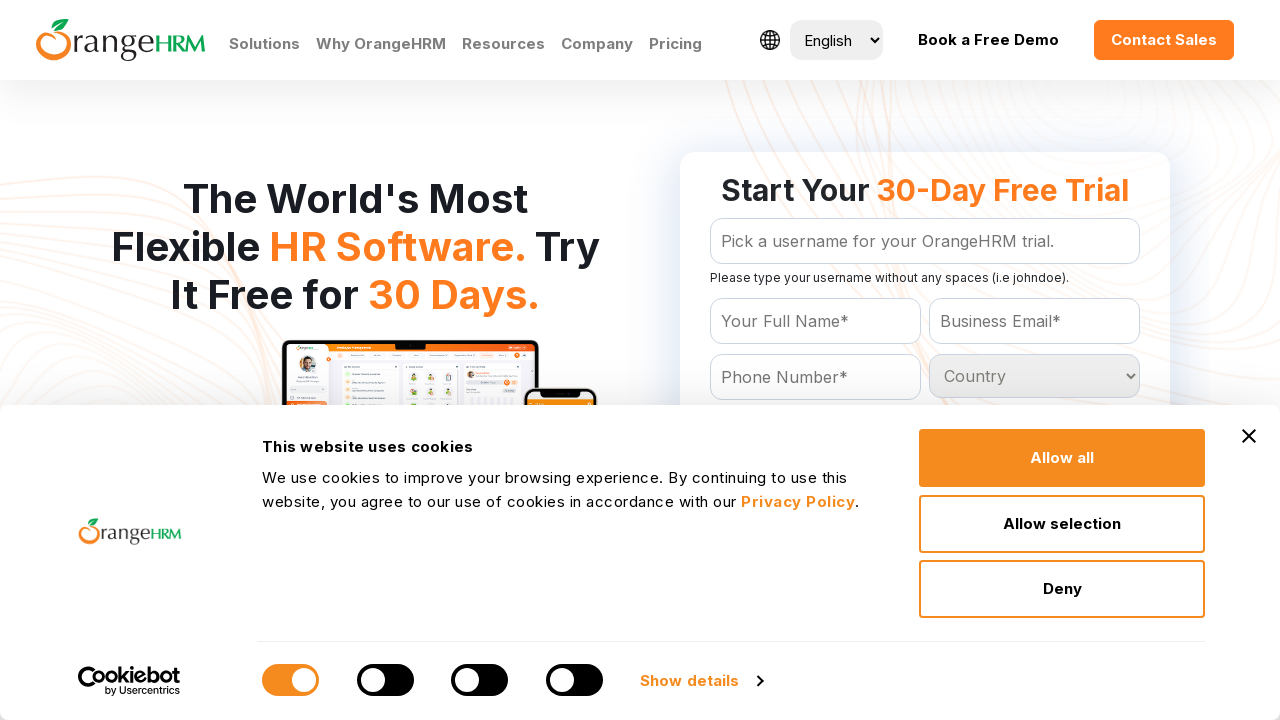

Retrieved country option: Kiribati
	
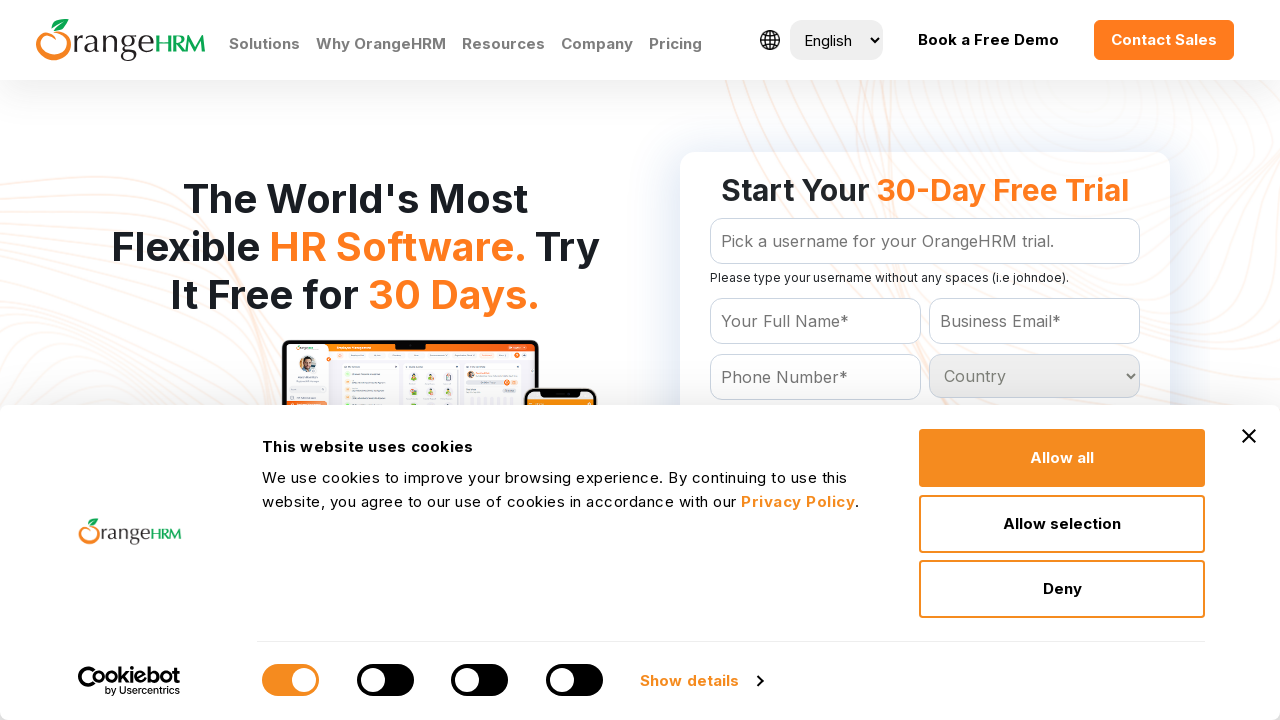

Retrieved country option: North Korea
	
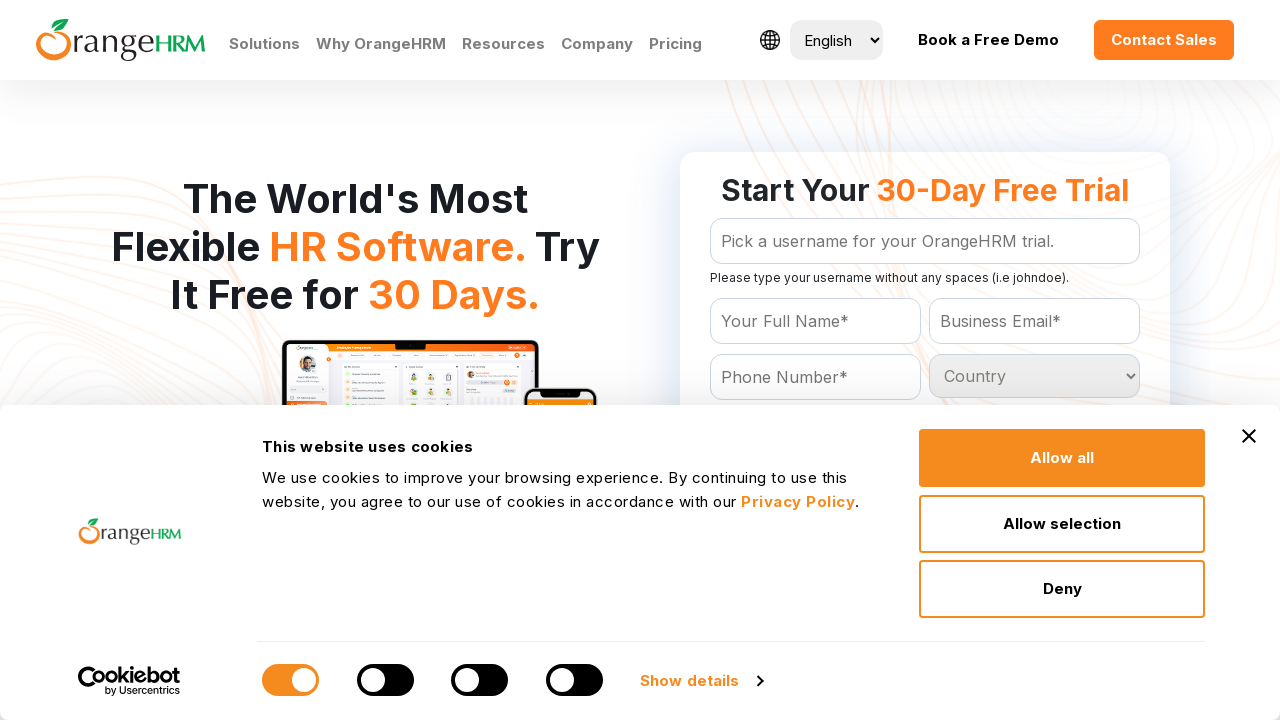

Retrieved country option: South Korea
	
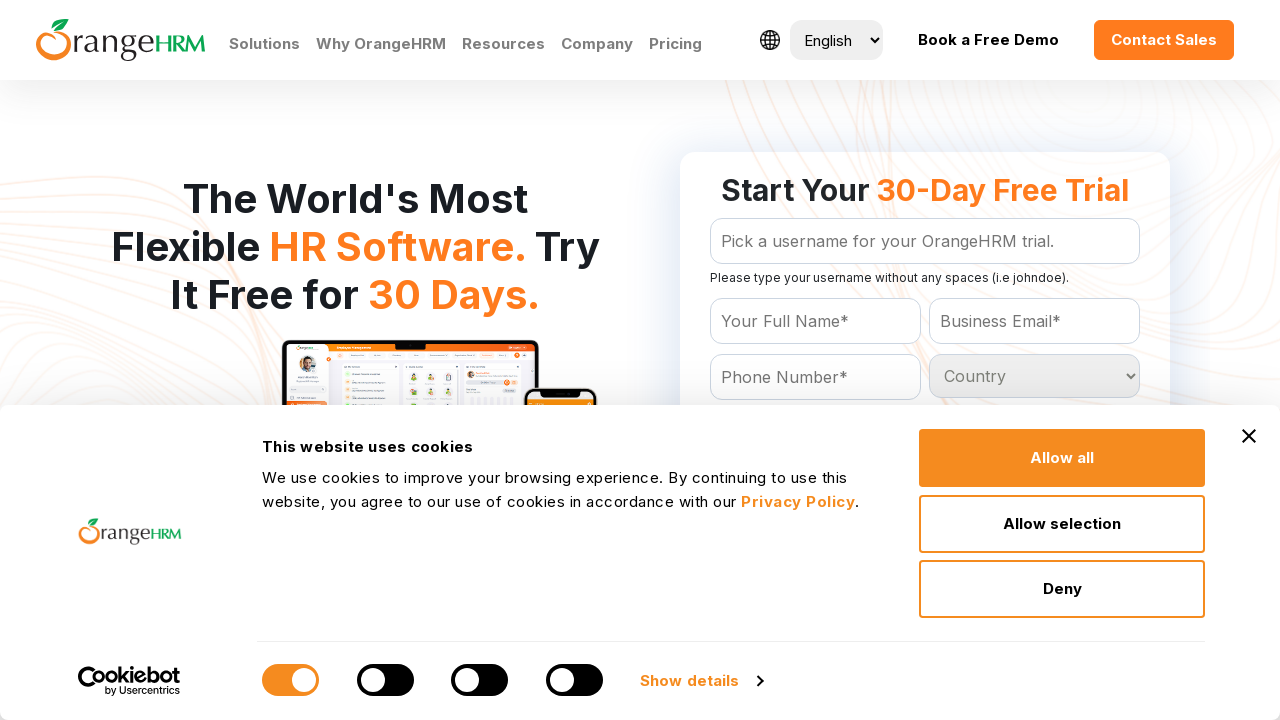

Retrieved country option: Kuwait
	
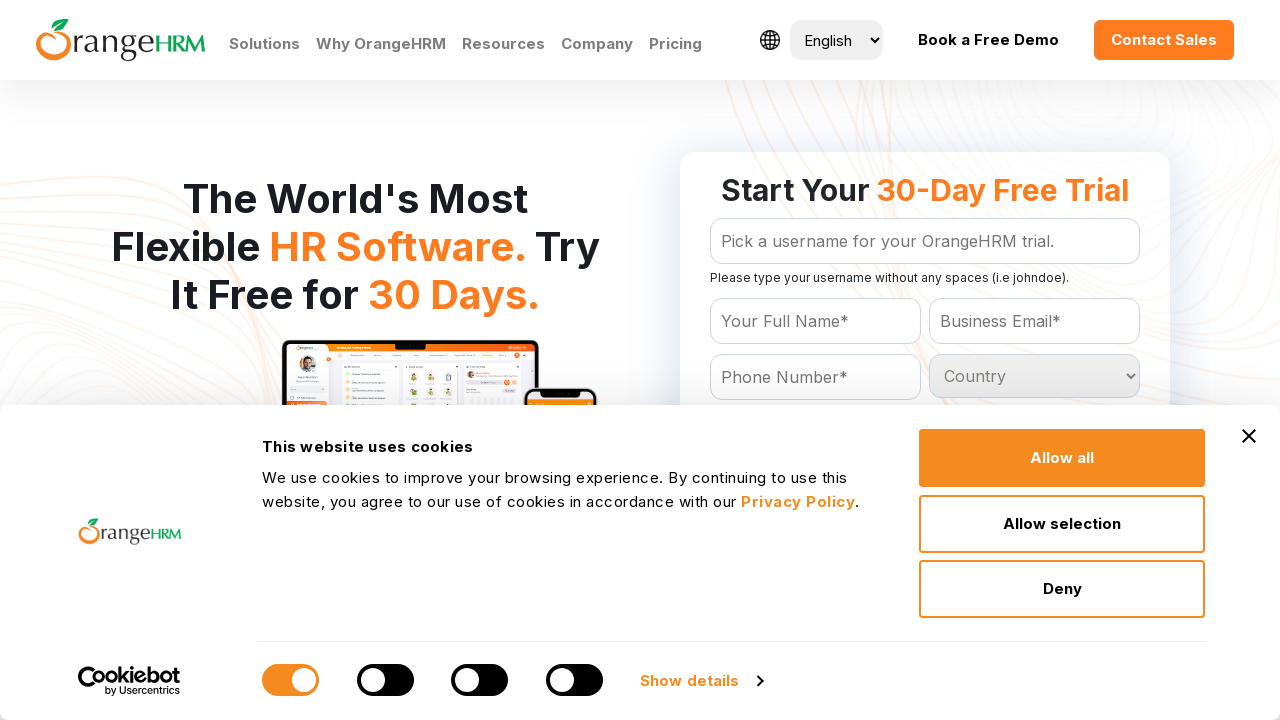

Retrieved country option: Kyrgyzstan
	
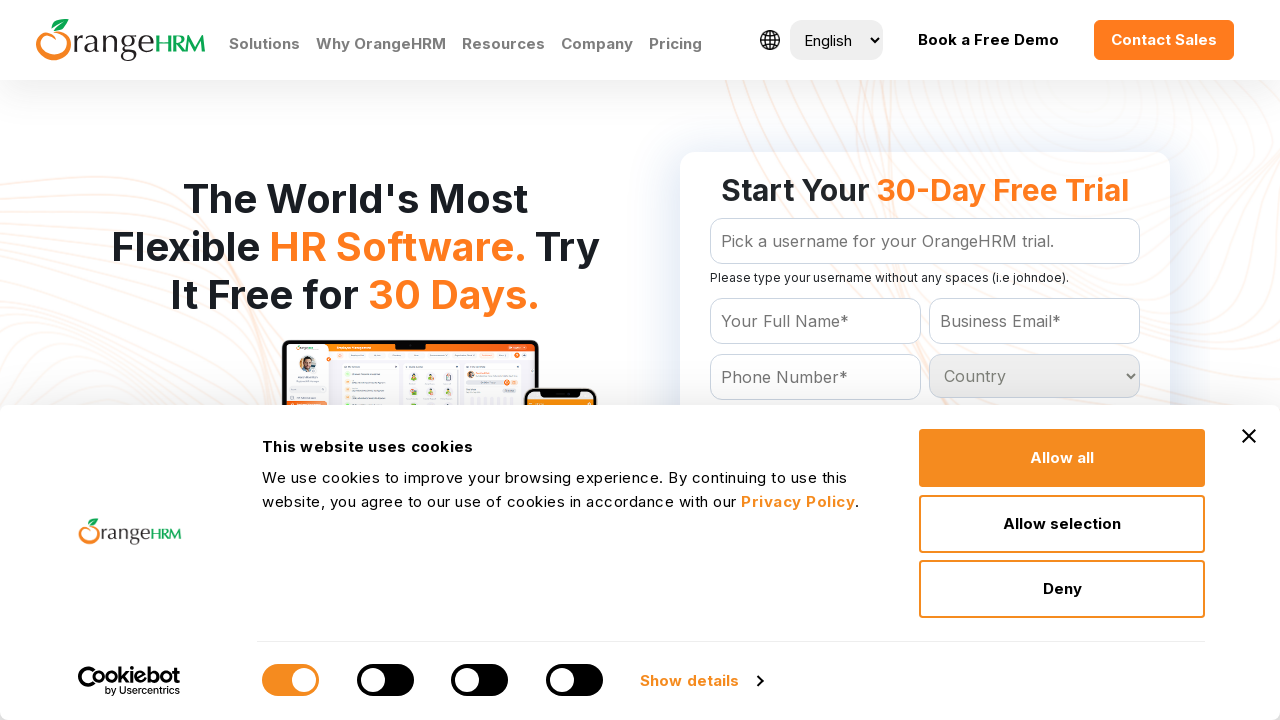

Retrieved country option: Laos
	
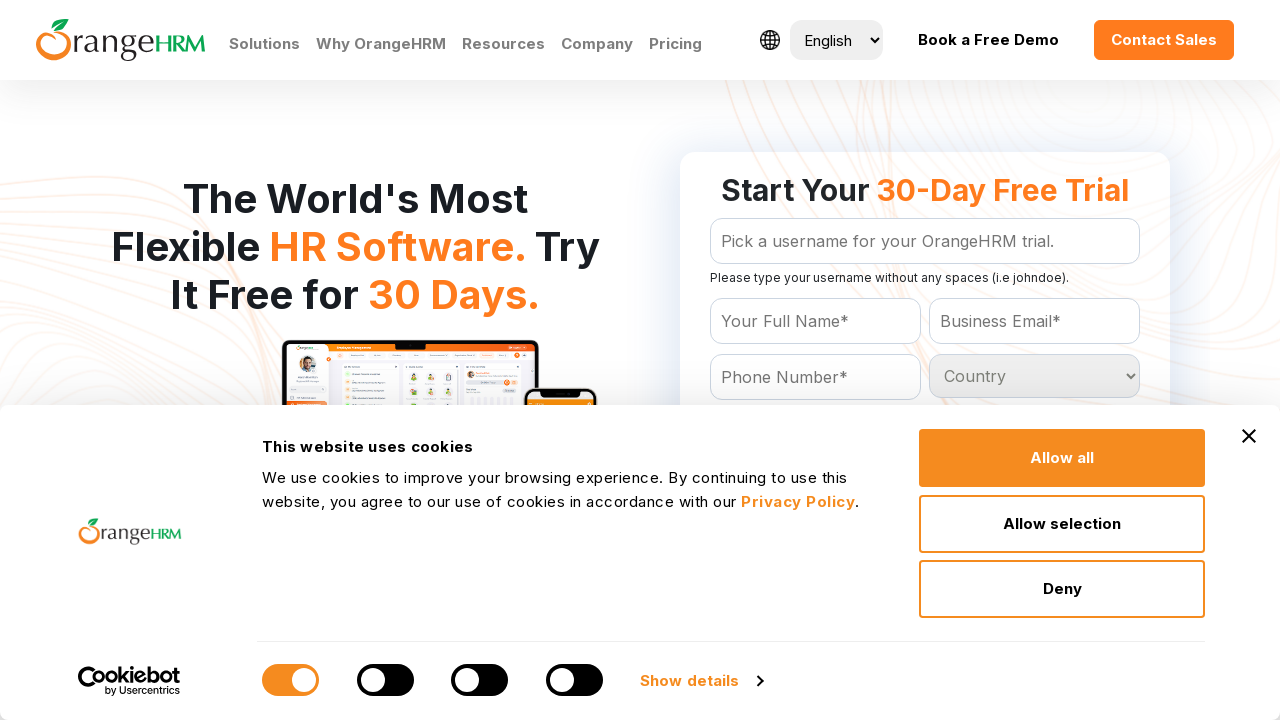

Retrieved country option: Latvia
	
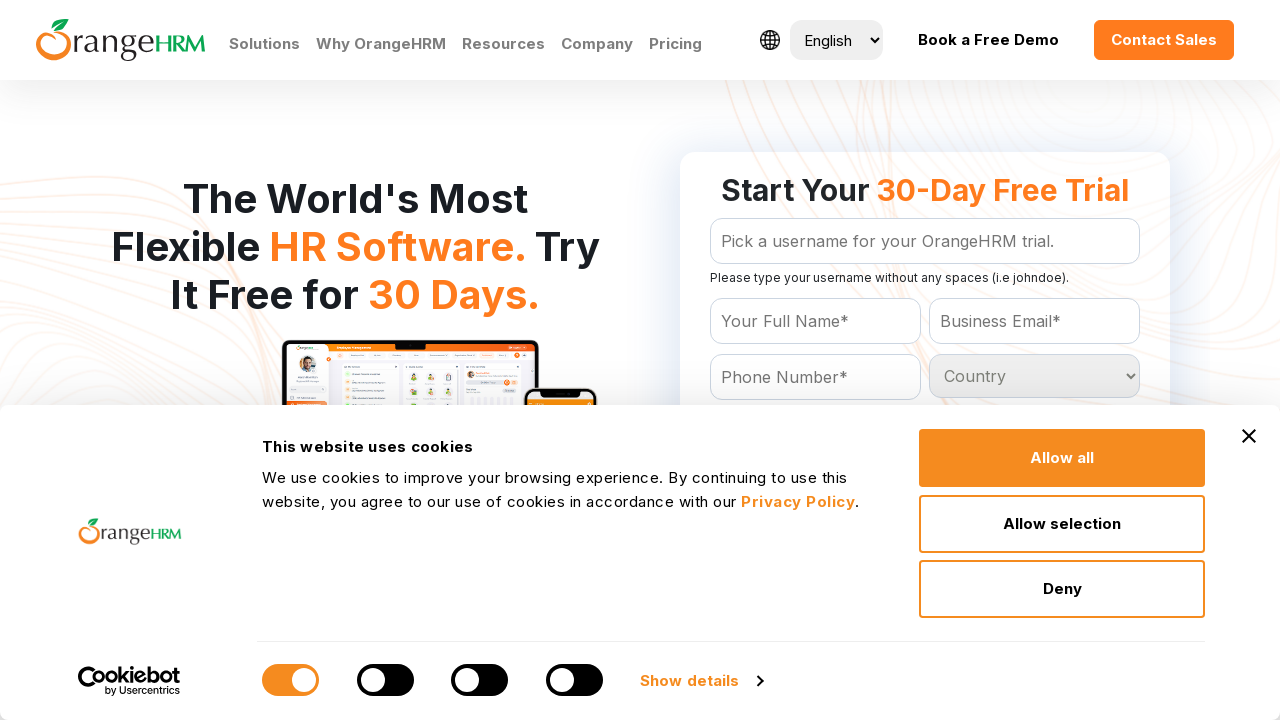

Retrieved country option: Lebanon
	
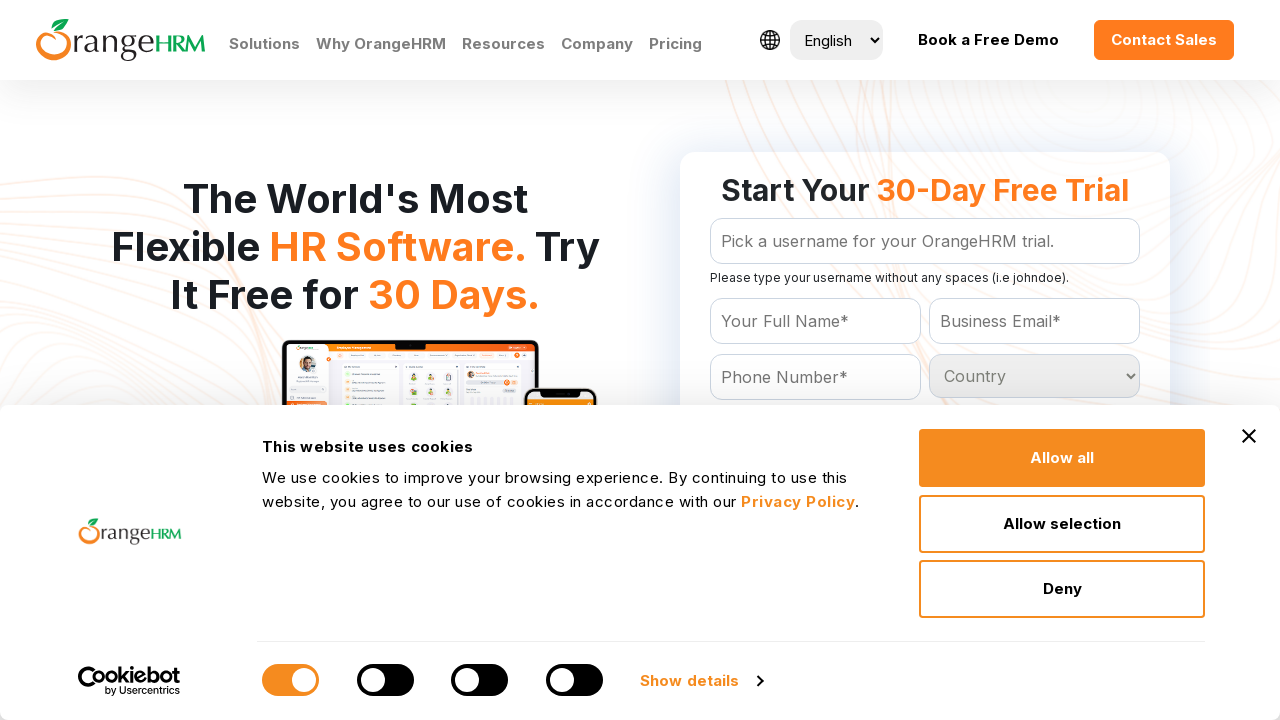

Retrieved country option: Lesotho
	
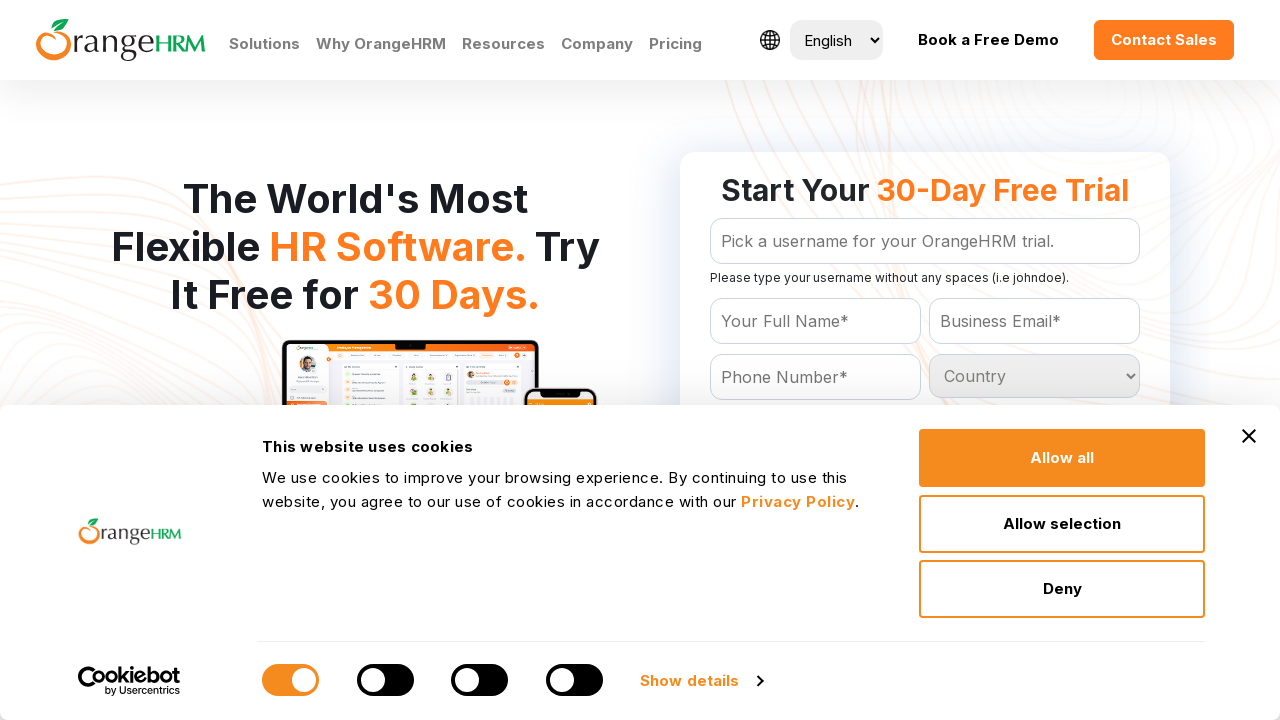

Retrieved country option: Liberia
	
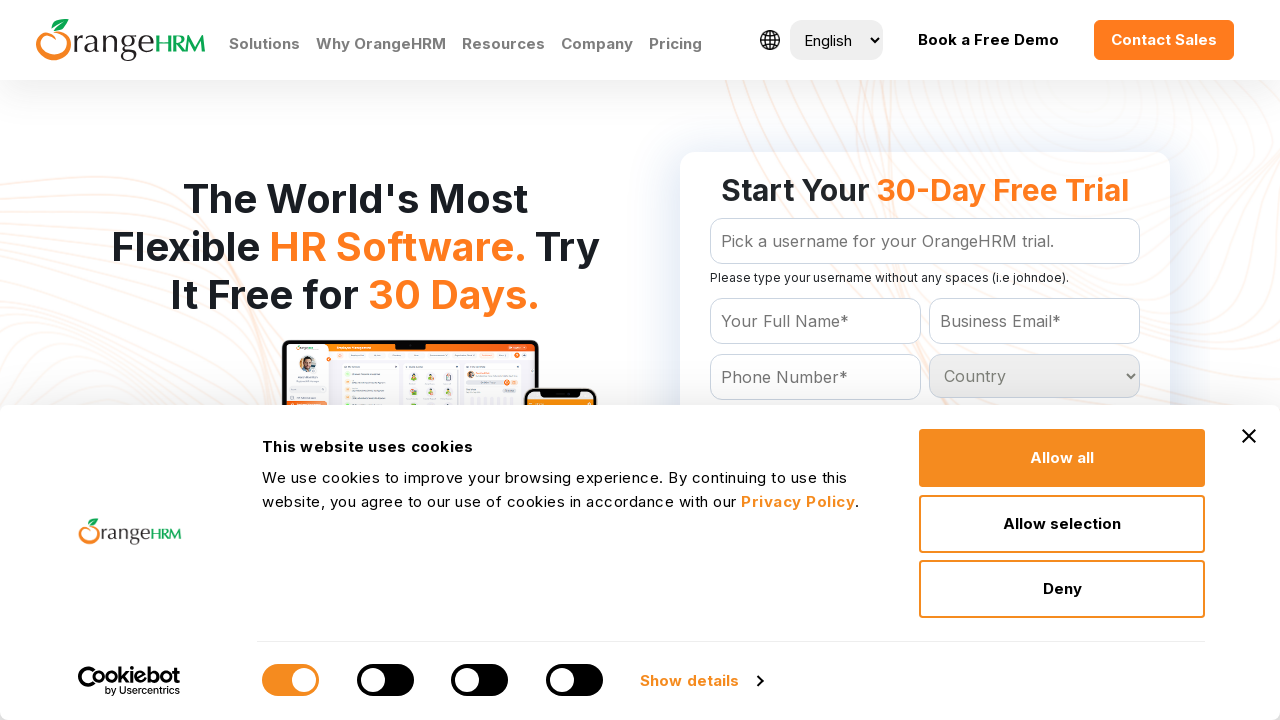

Retrieved country option: Libya
	
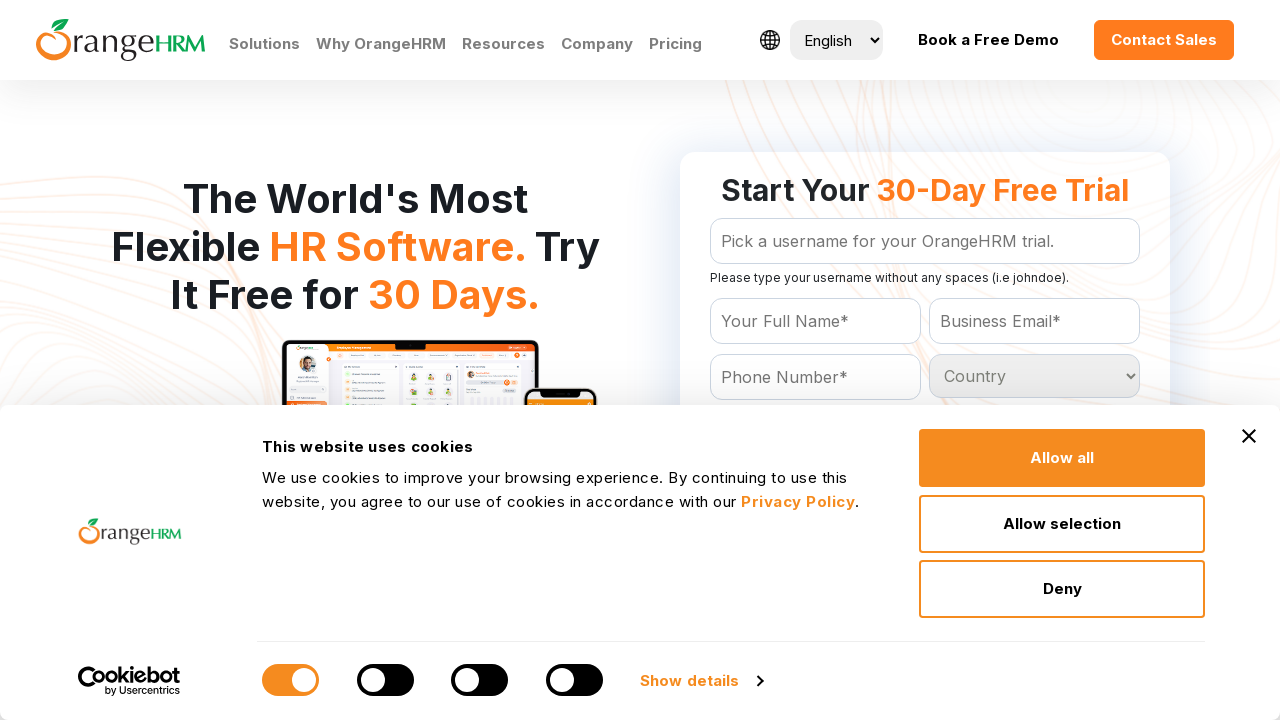

Retrieved country option: Liechtenstein
	
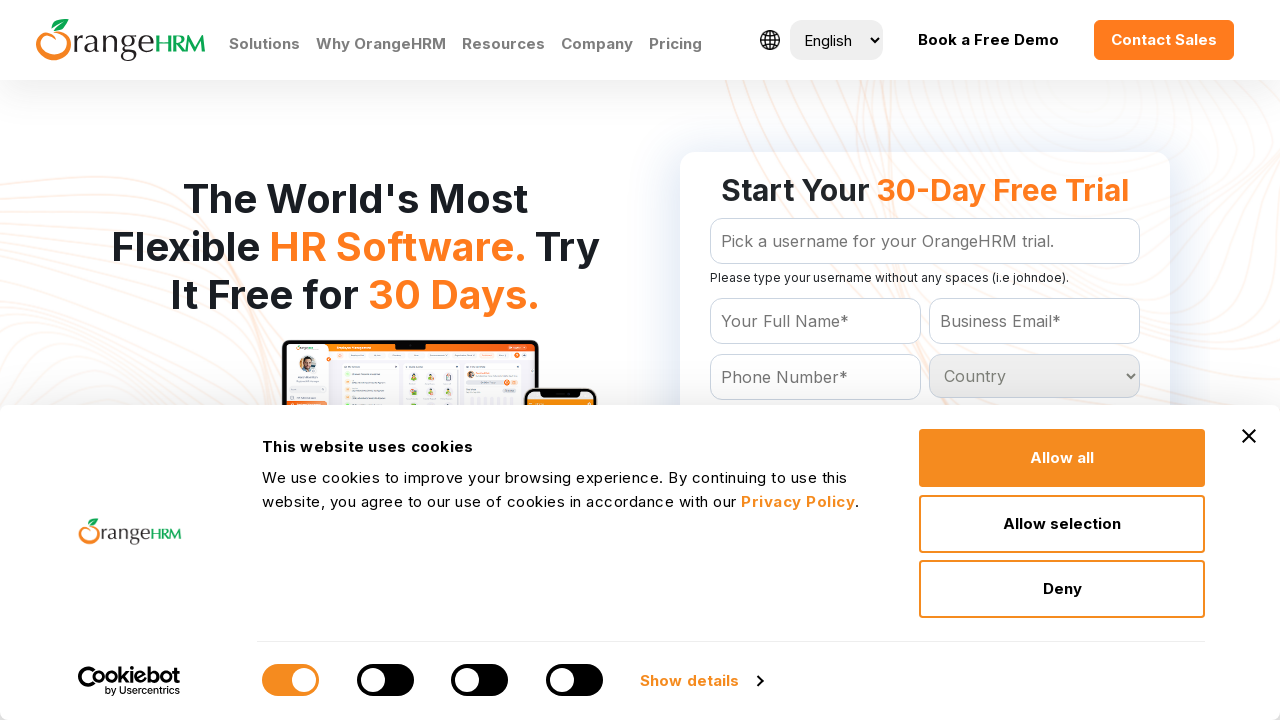

Retrieved country option: Lithuania
	
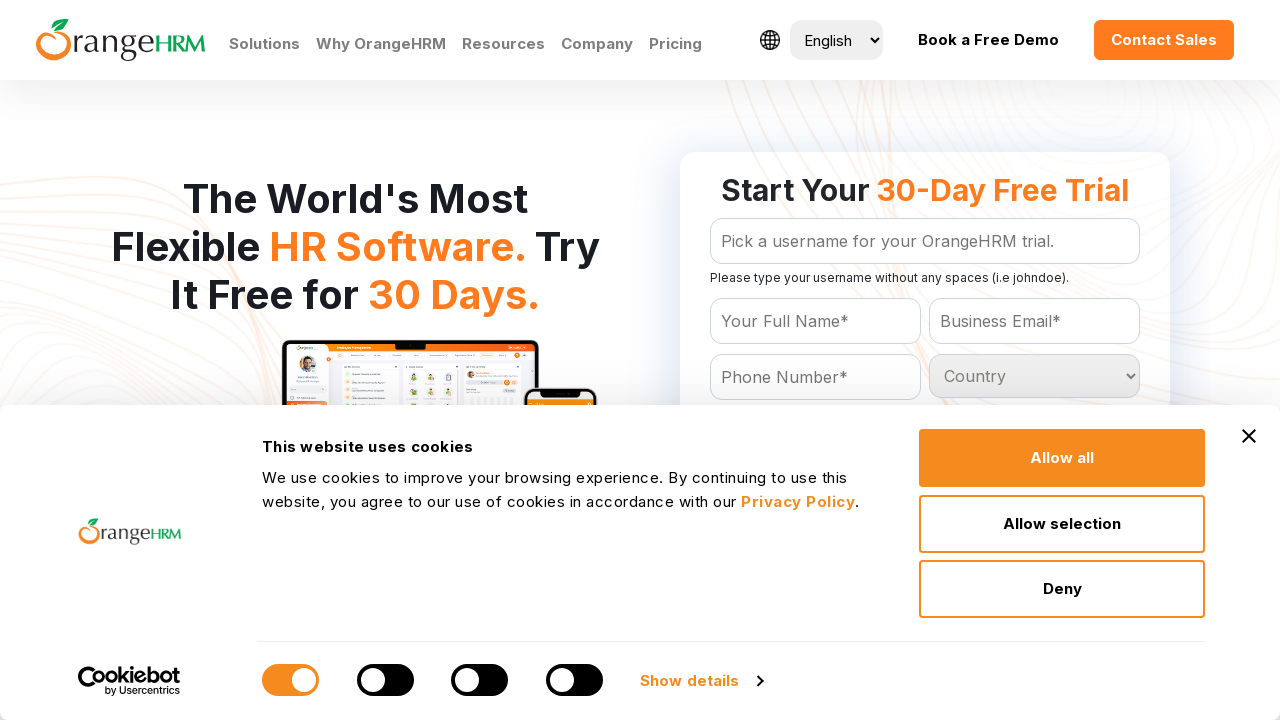

Retrieved country option: Luxembourg
	
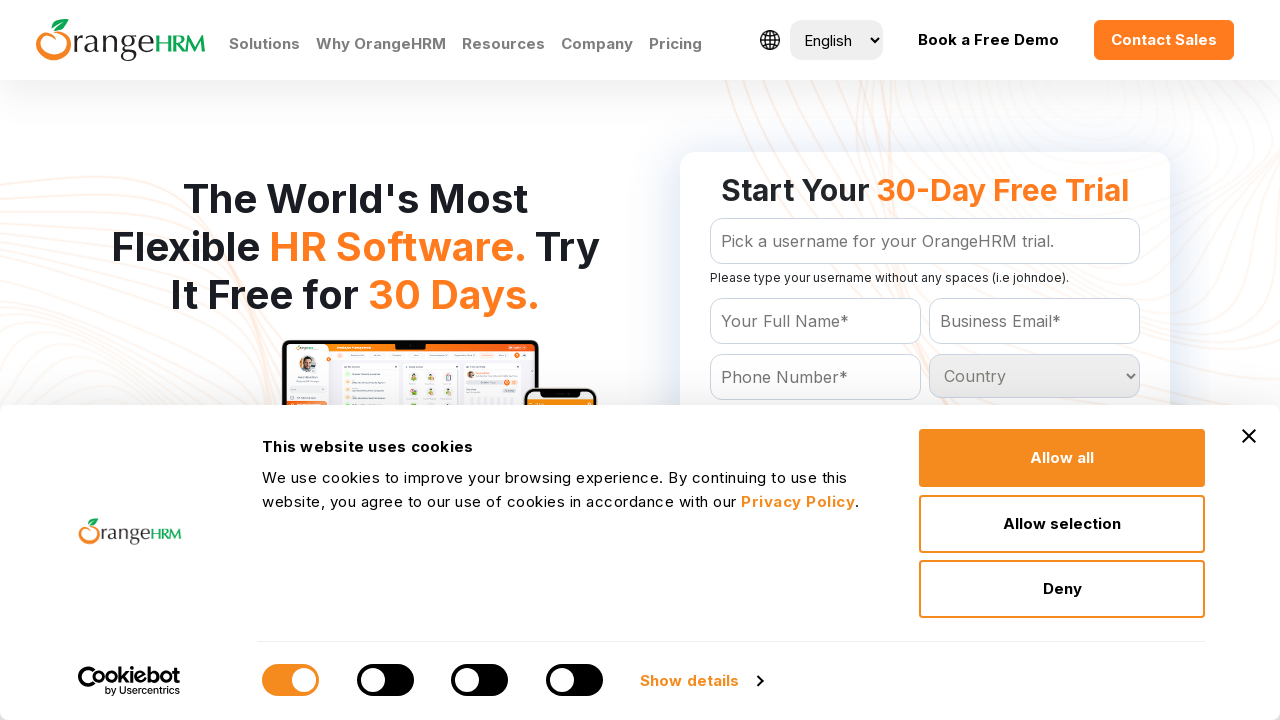

Retrieved country option: Macau
	
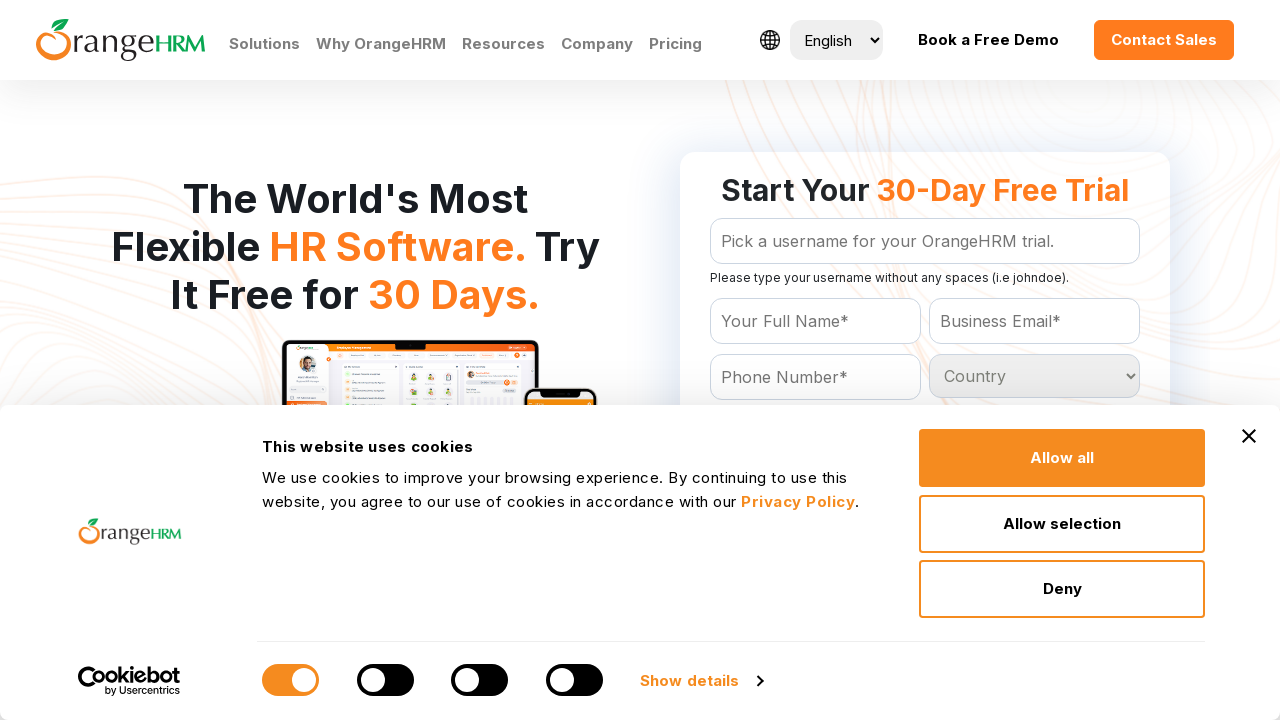

Retrieved country option: Macedonia
	
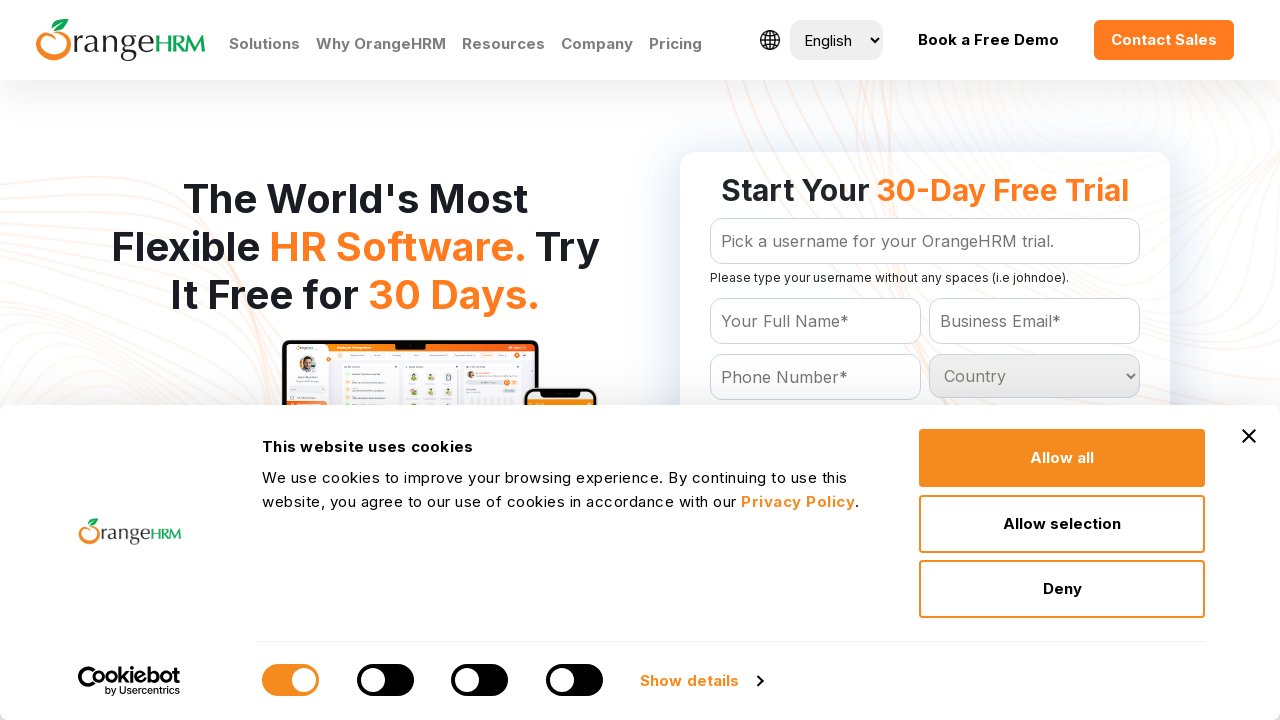

Retrieved country option: Madagascar
	
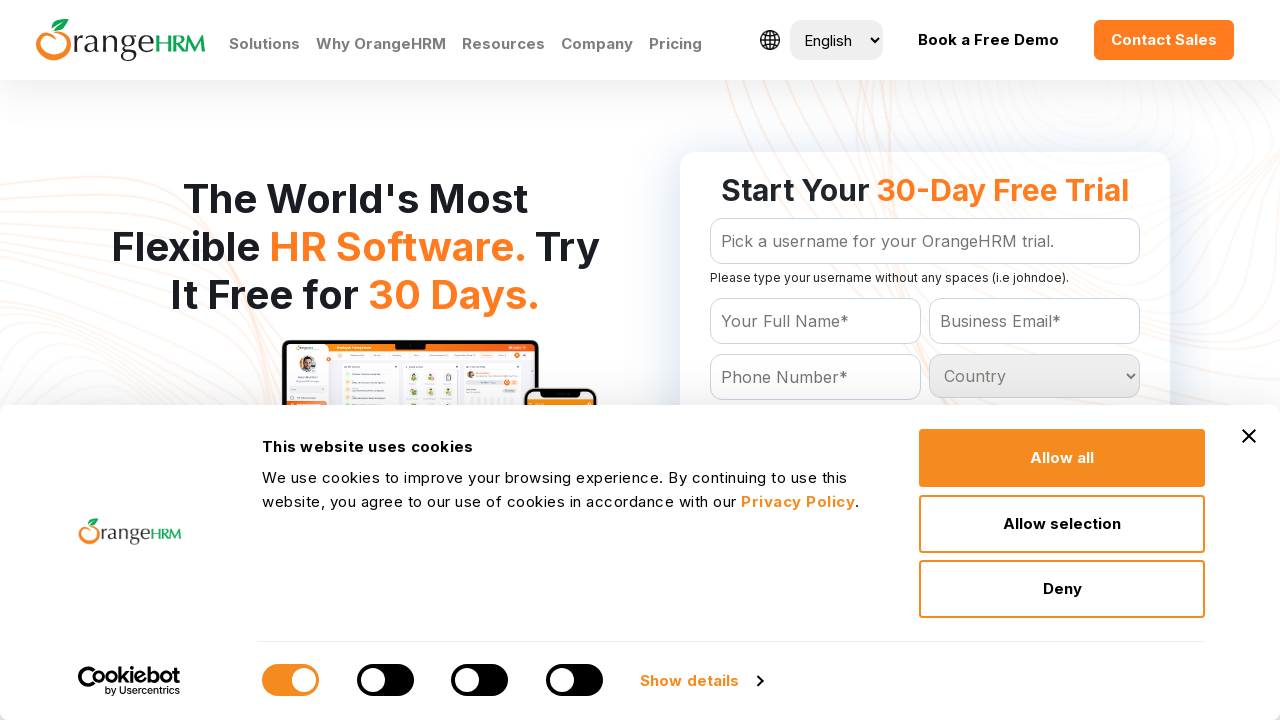

Retrieved country option: Malawi
	
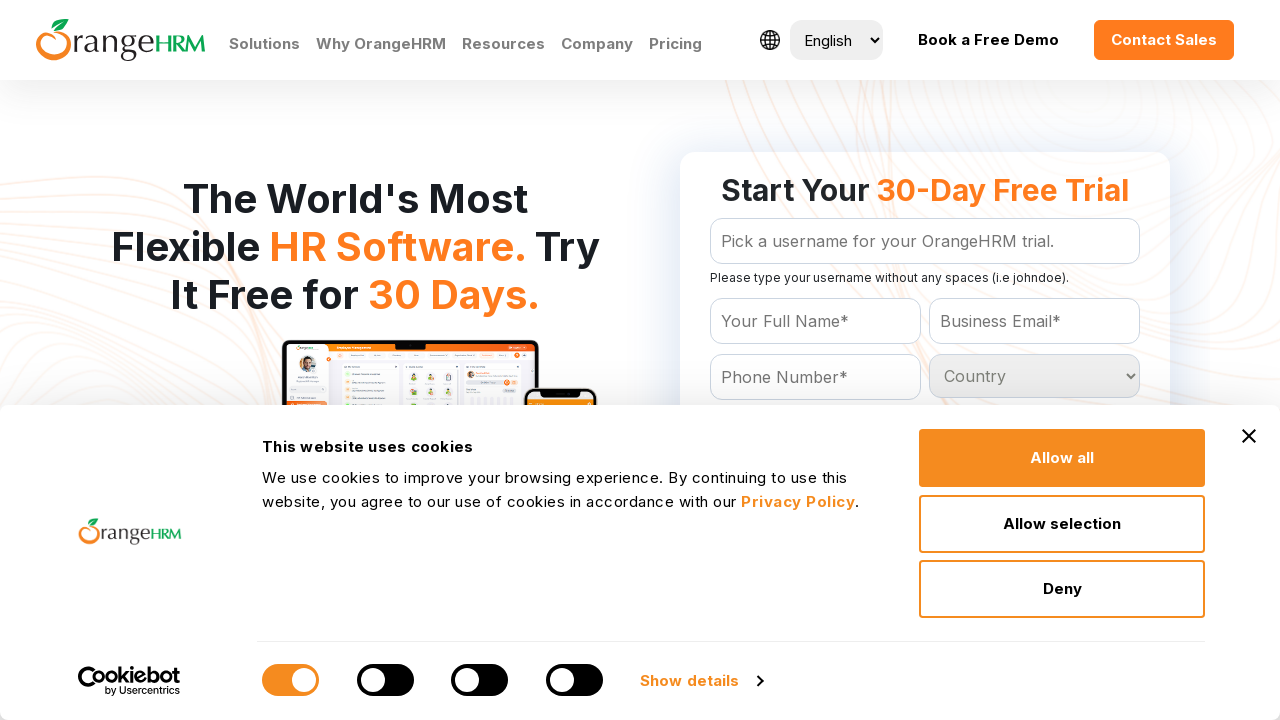

Retrieved country option: Malaysia
	
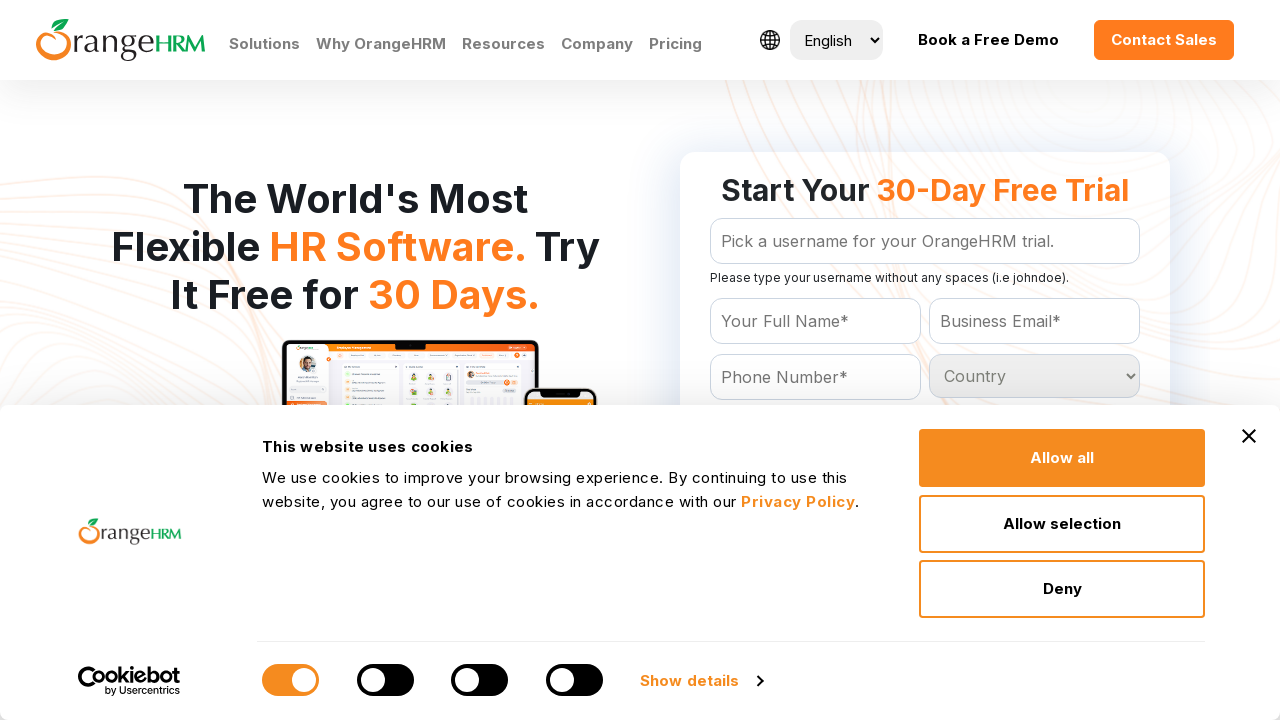

Retrieved country option: Maldives
	
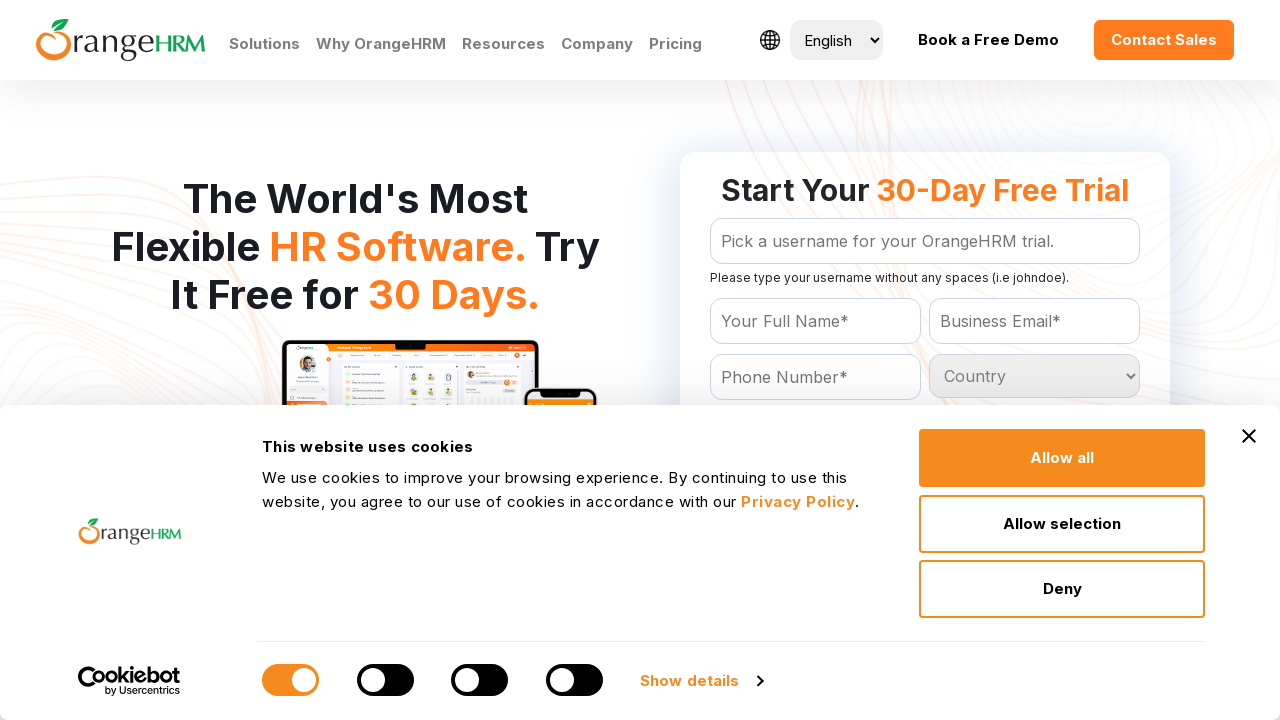

Retrieved country option: Mali
	
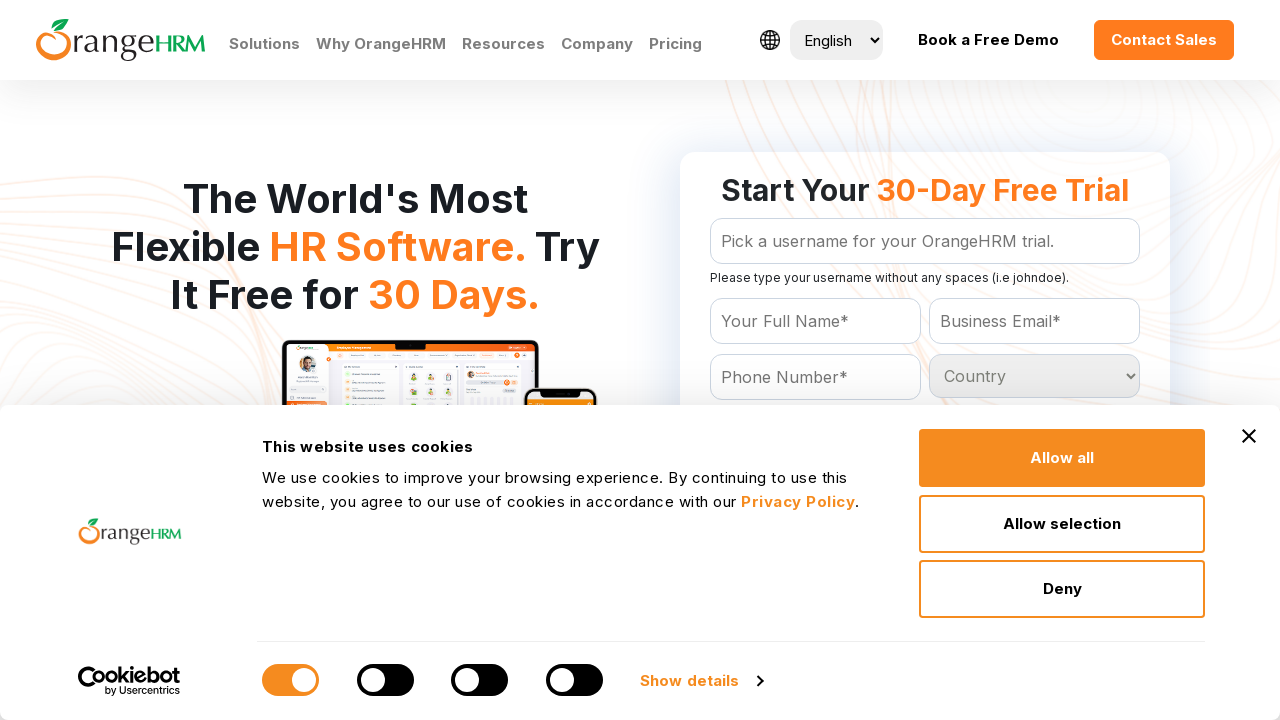

Retrieved country option: Malta
	
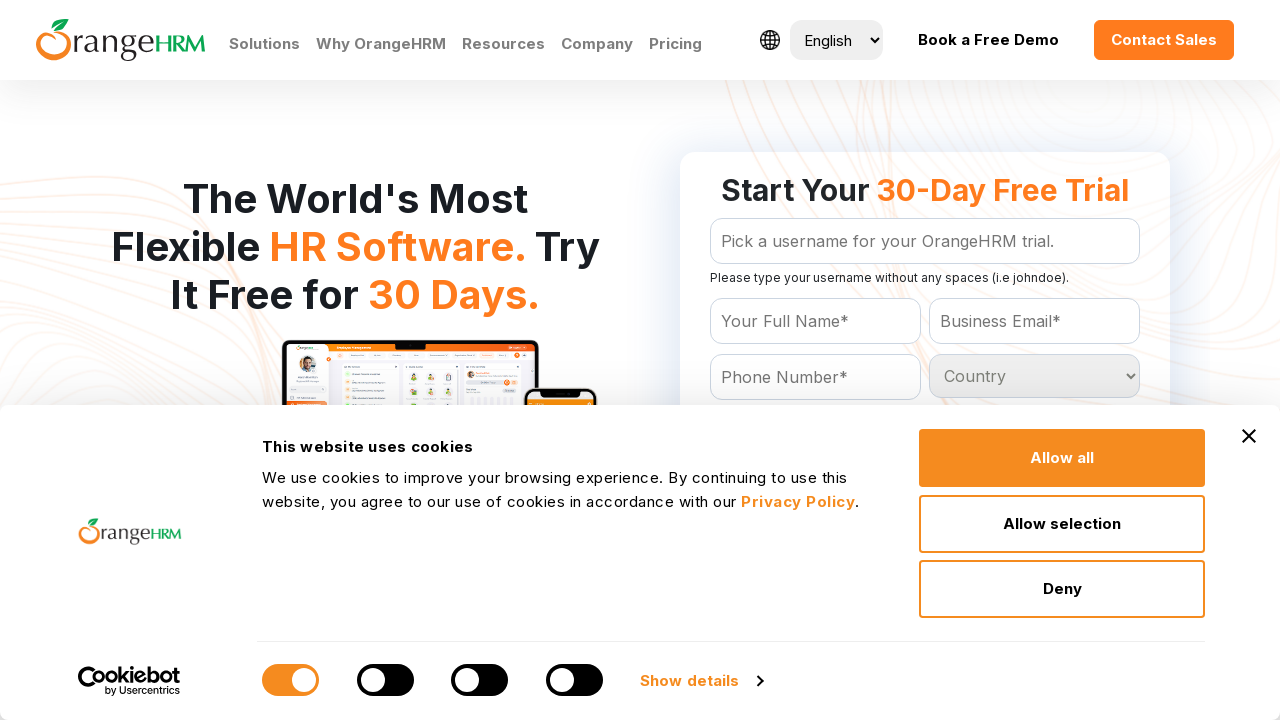

Retrieved country option: Marshall Islands
	
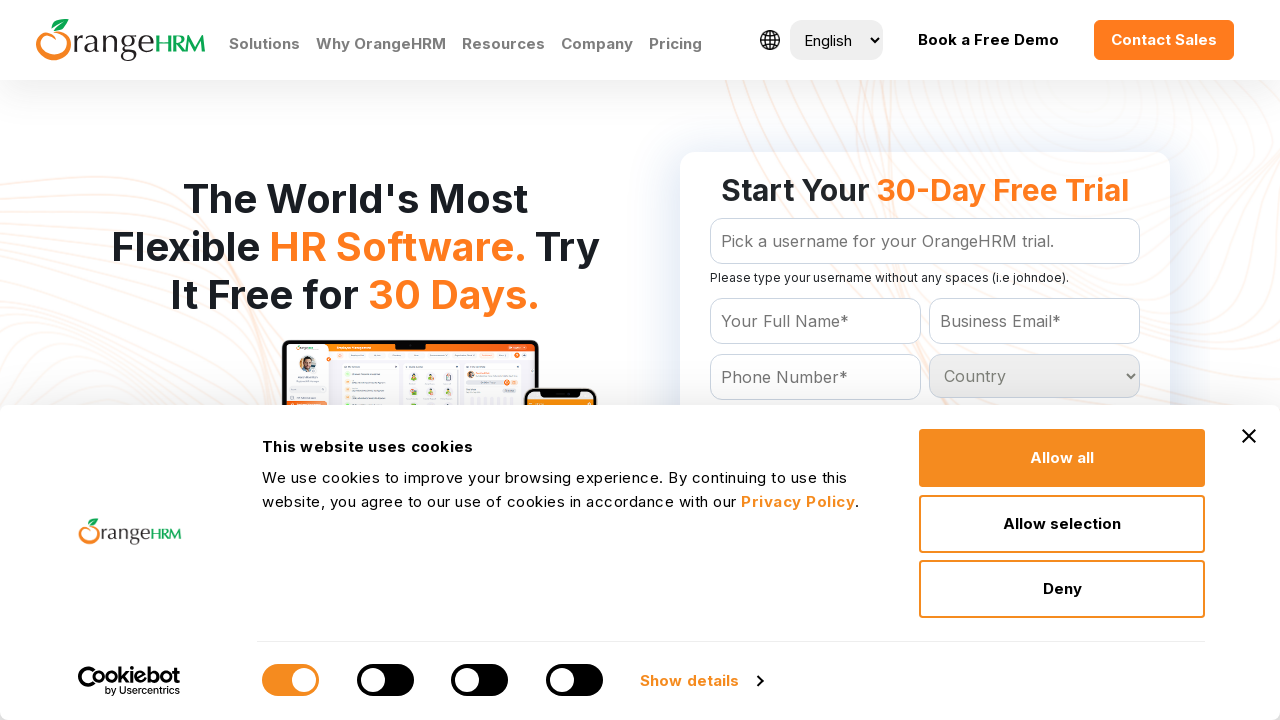

Retrieved country option: Martinique
	
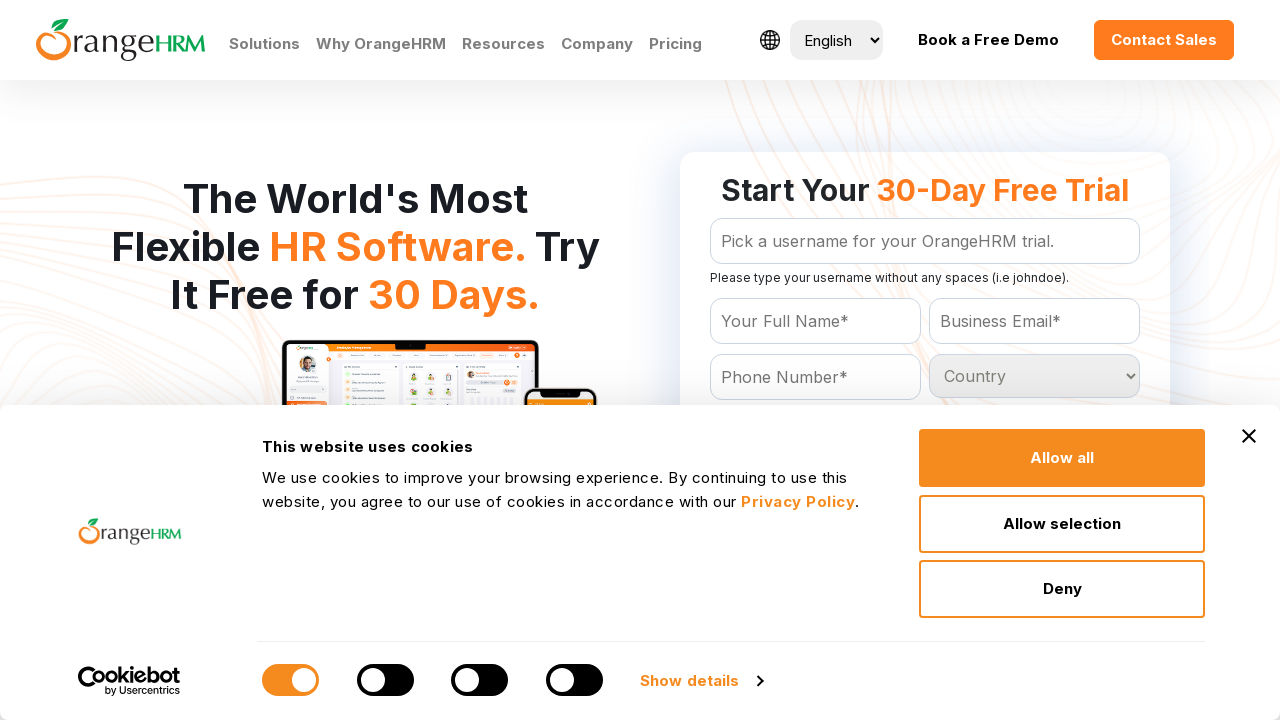

Retrieved country option: Mauritania
	
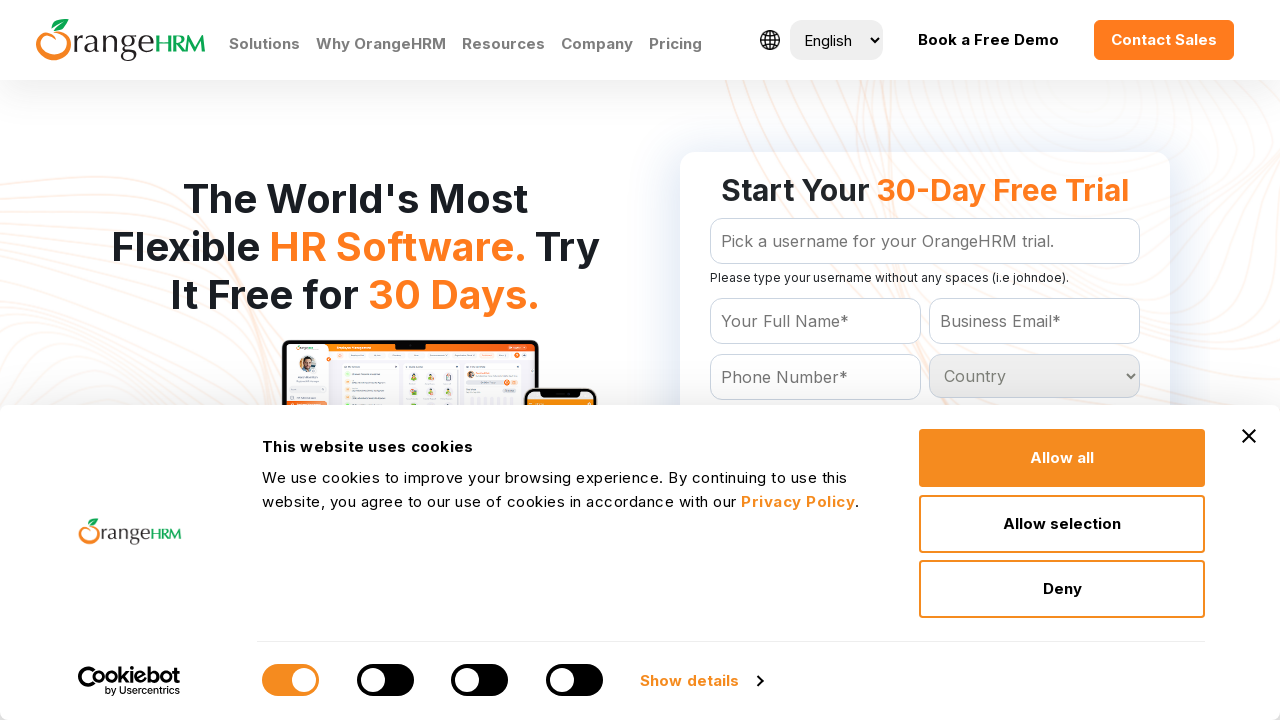

Retrieved country option: Mauritius
	
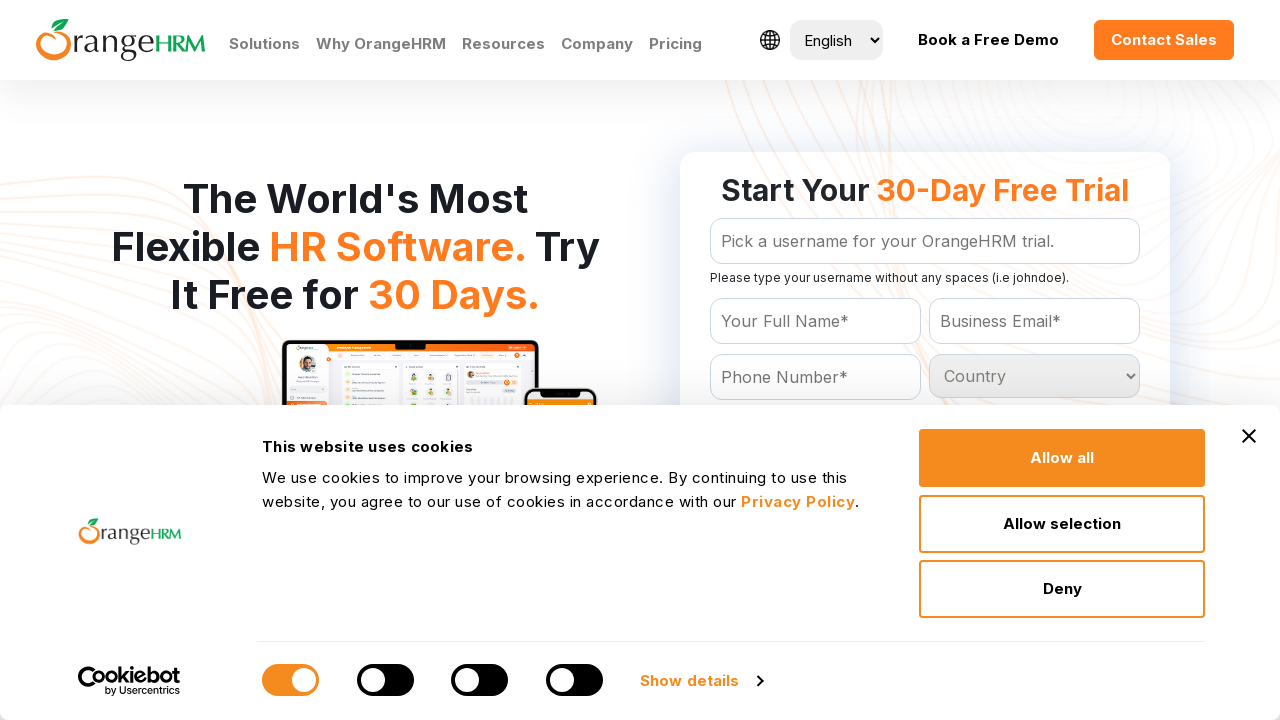

Retrieved country option: Mayotte
	
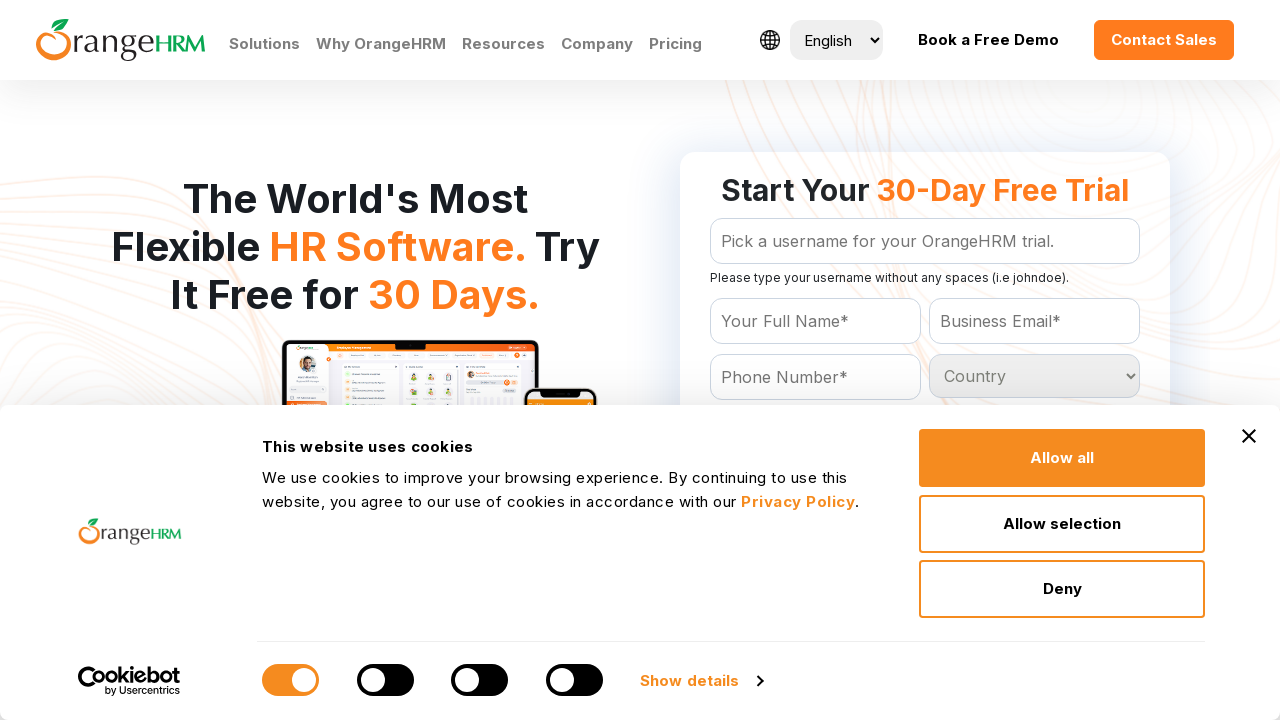

Retrieved country option: Mexico
	
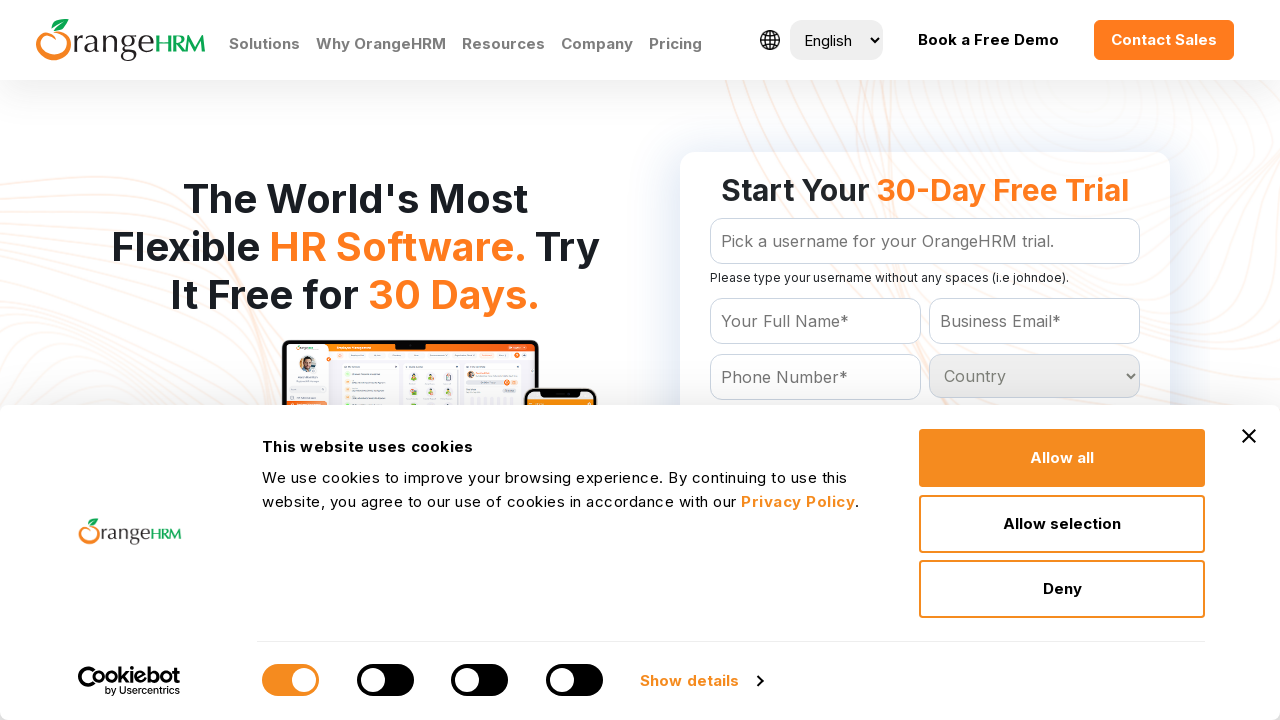

Retrieved country option: Moldova
	
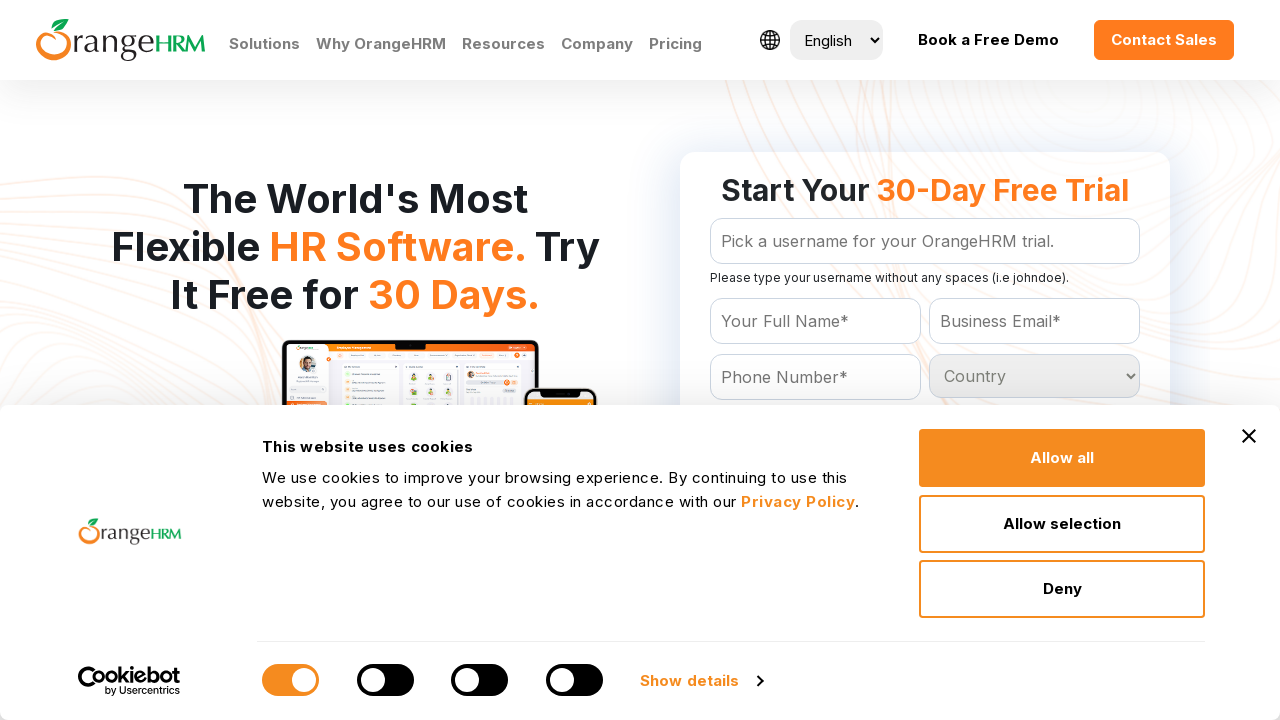

Retrieved country option: Monaco
	
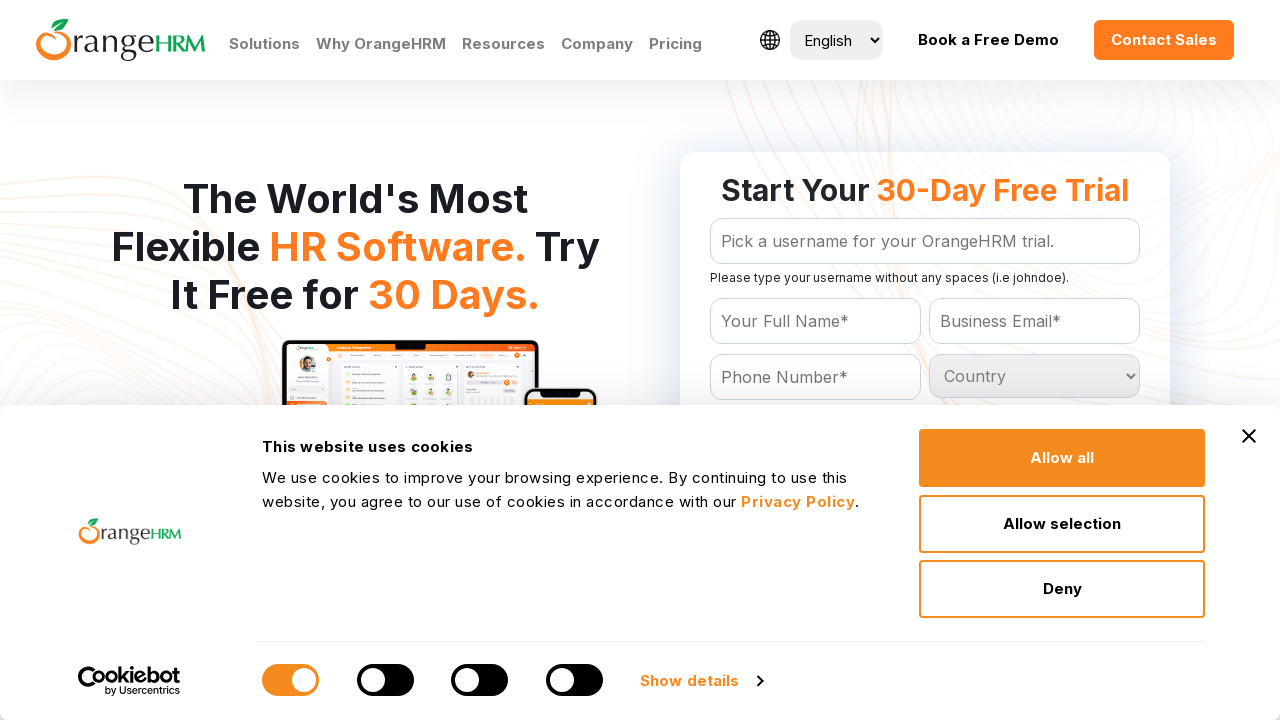

Retrieved country option: Montenegro
	
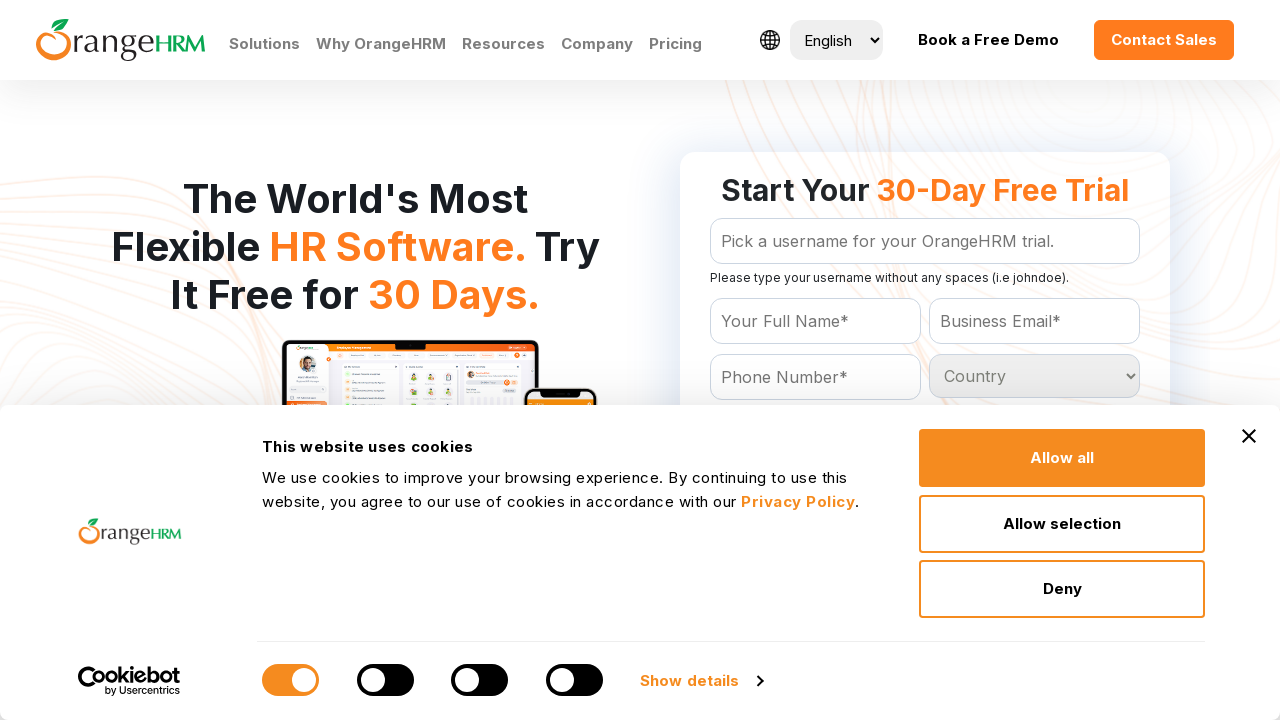

Retrieved country option: Mongolia
	
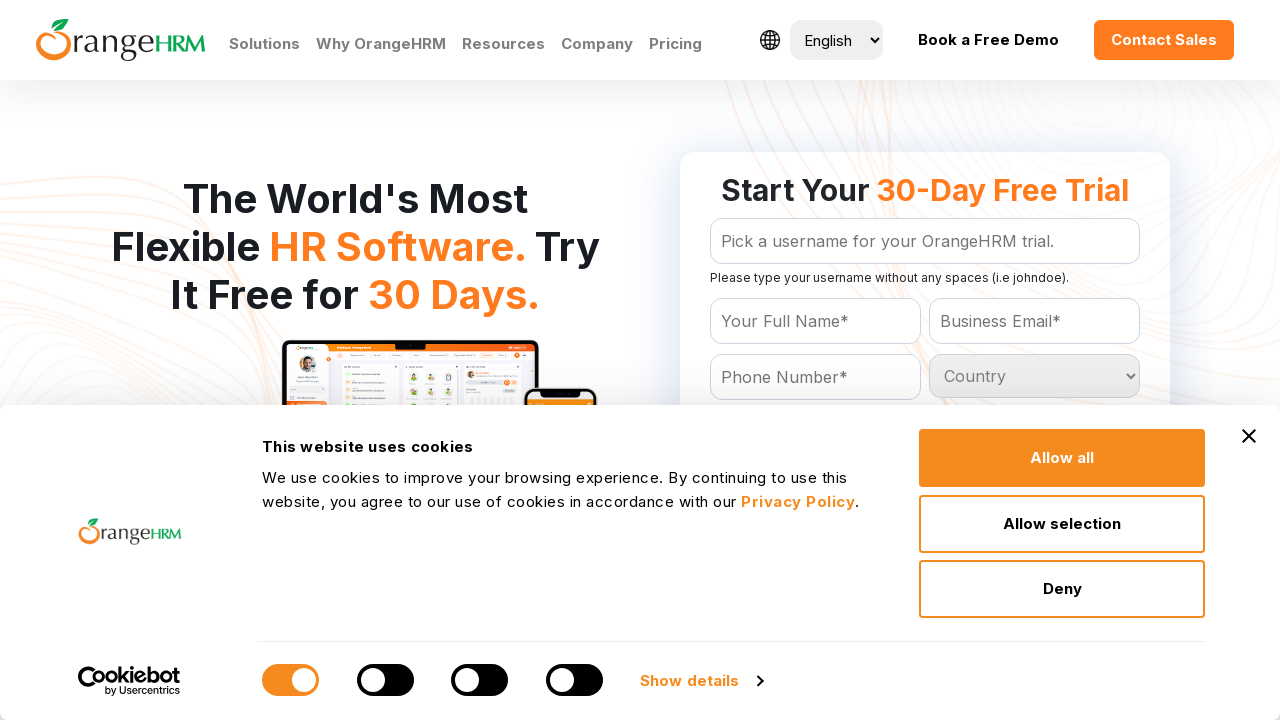

Retrieved country option: Morocco
	
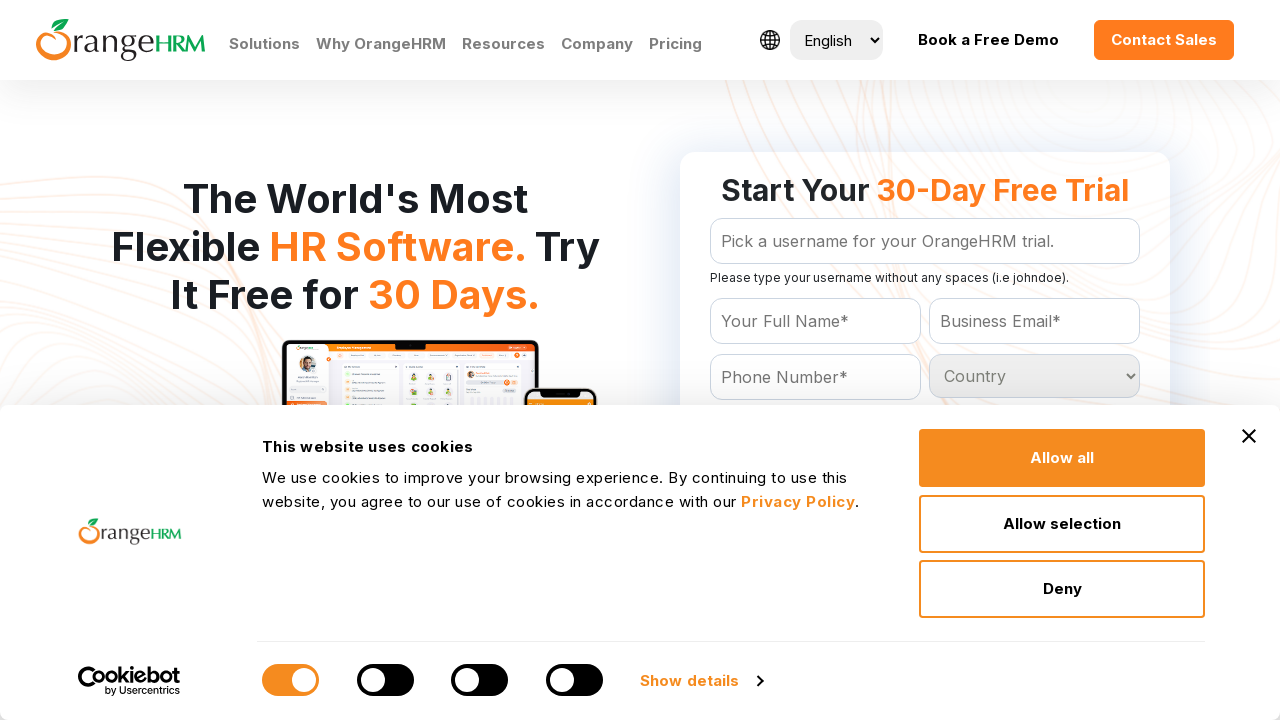

Retrieved country option: Mozambique
	
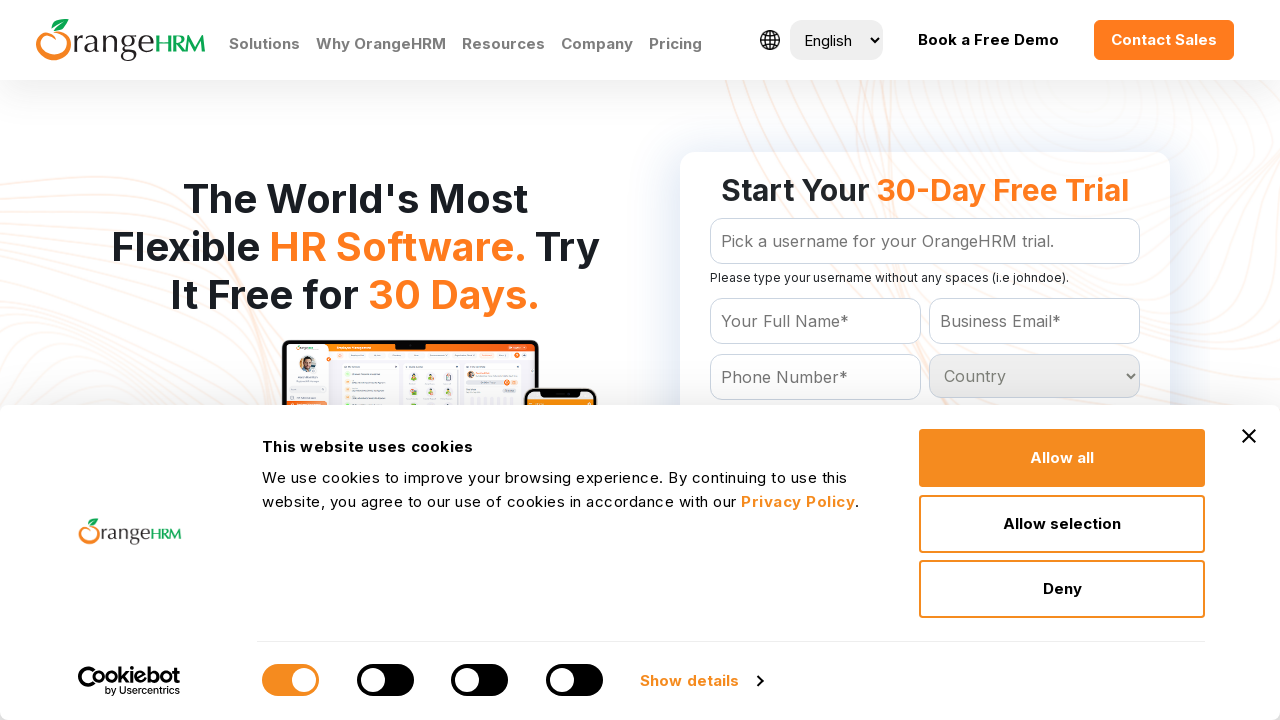

Retrieved country option: Myanmar
	
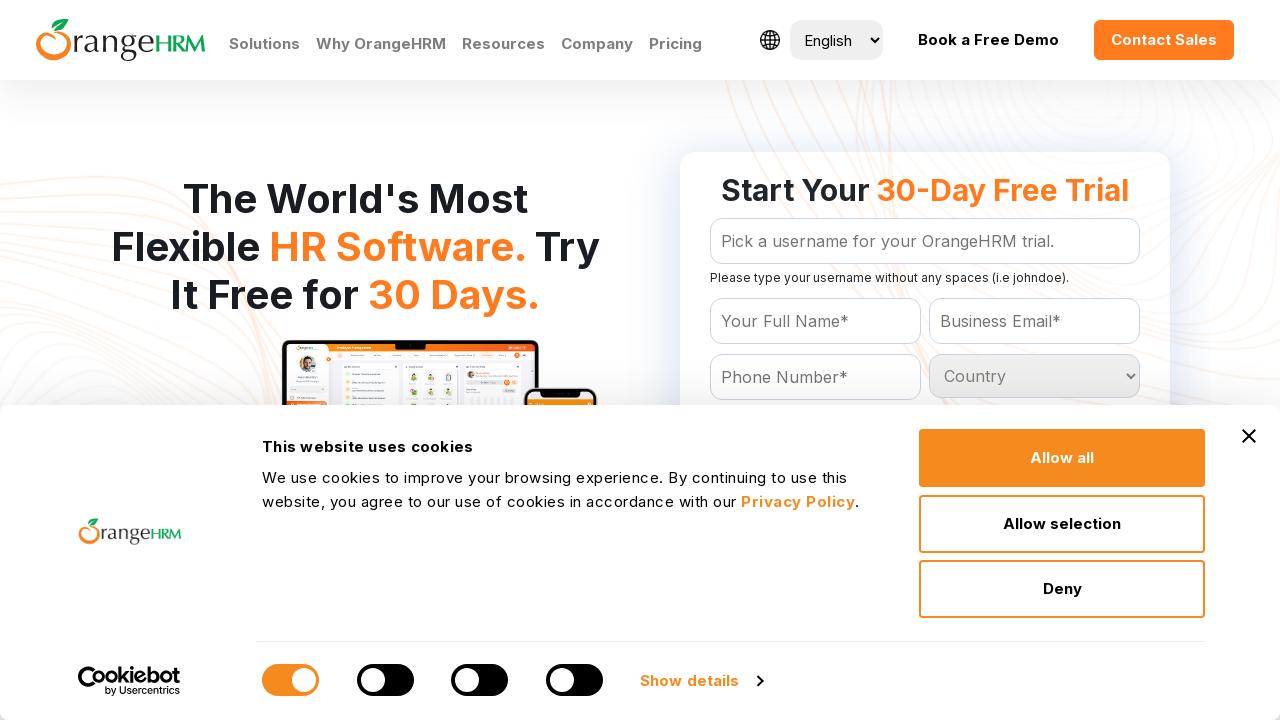

Retrieved country option: Namibia
	
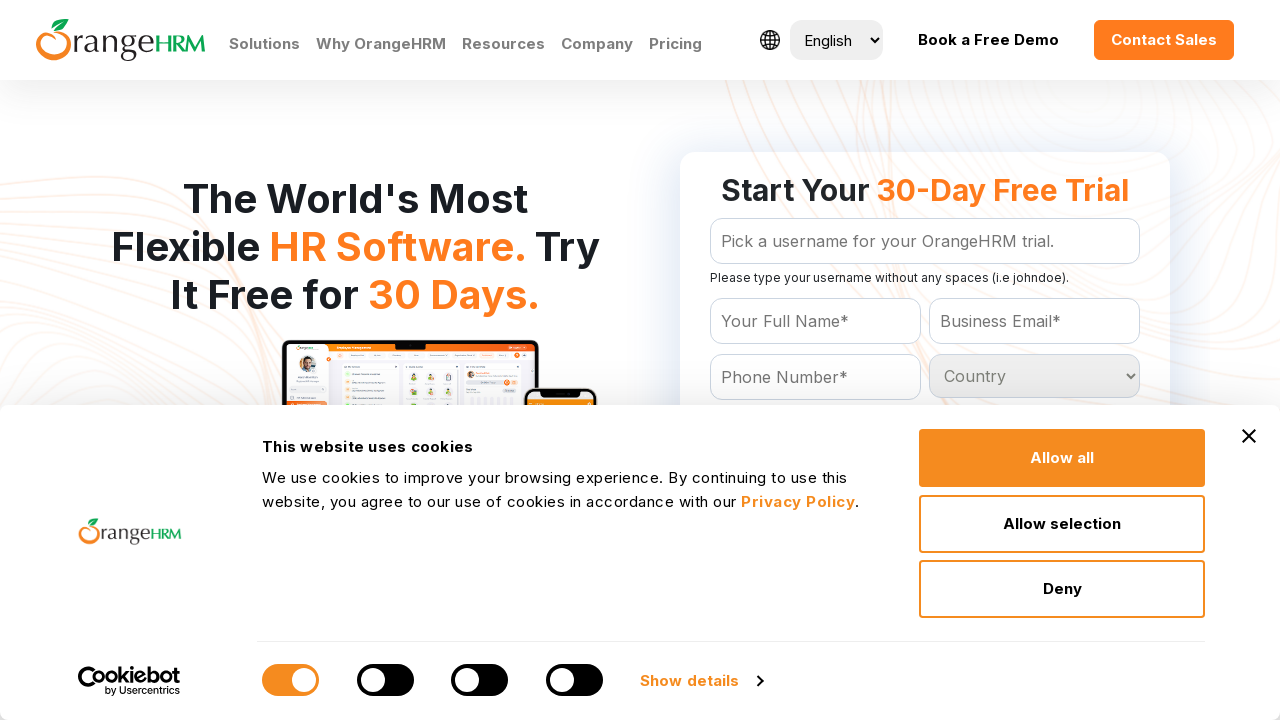

Retrieved country option: Nauru
	
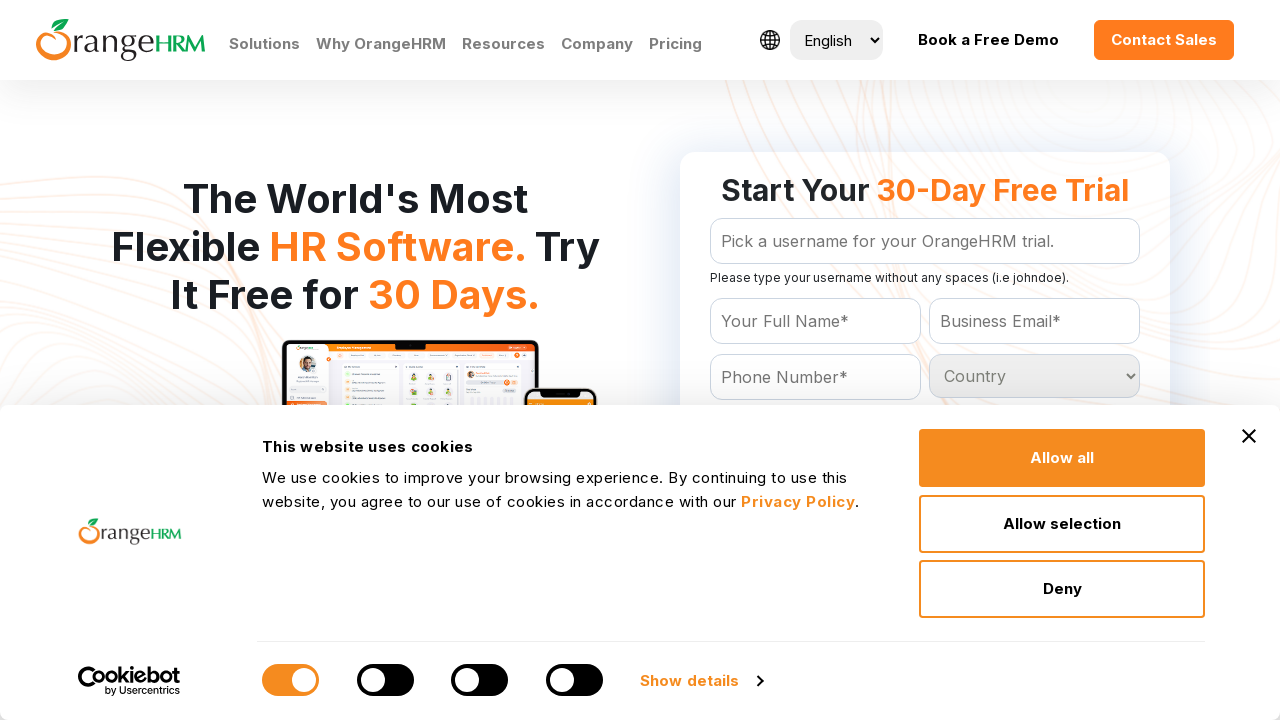

Retrieved country option: Nepal
	
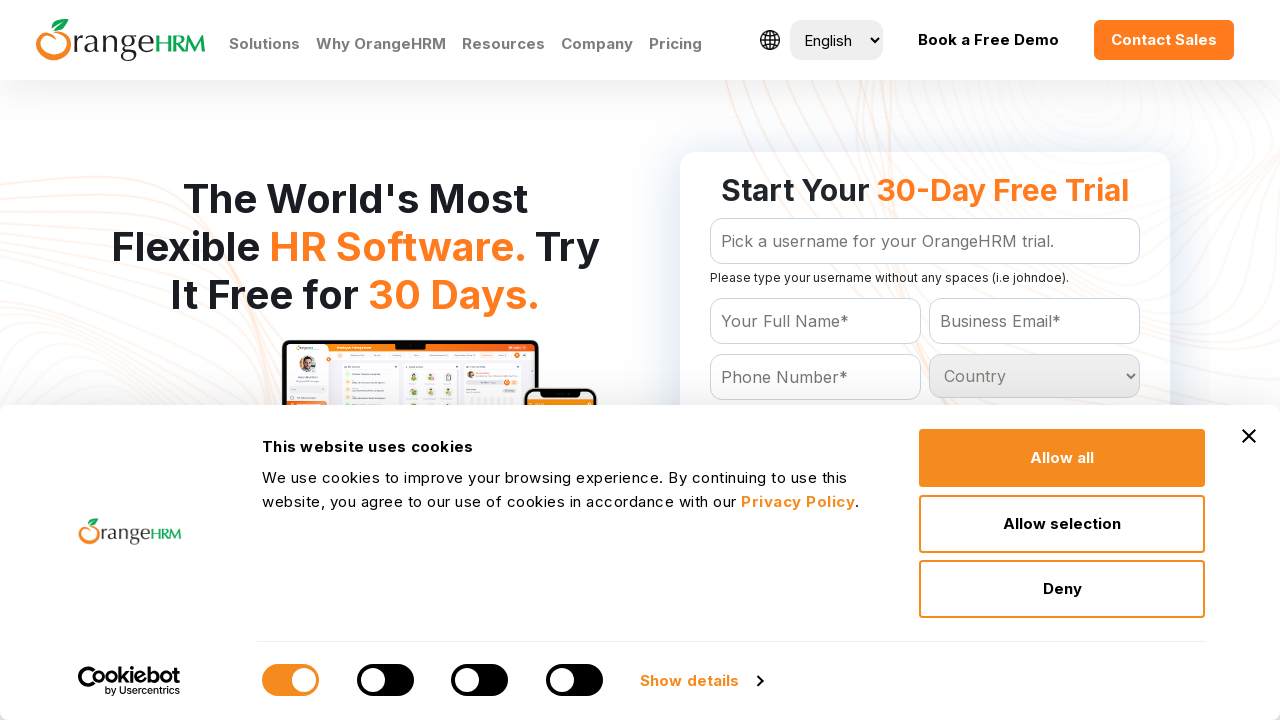

Retrieved country option: Netherlands
	
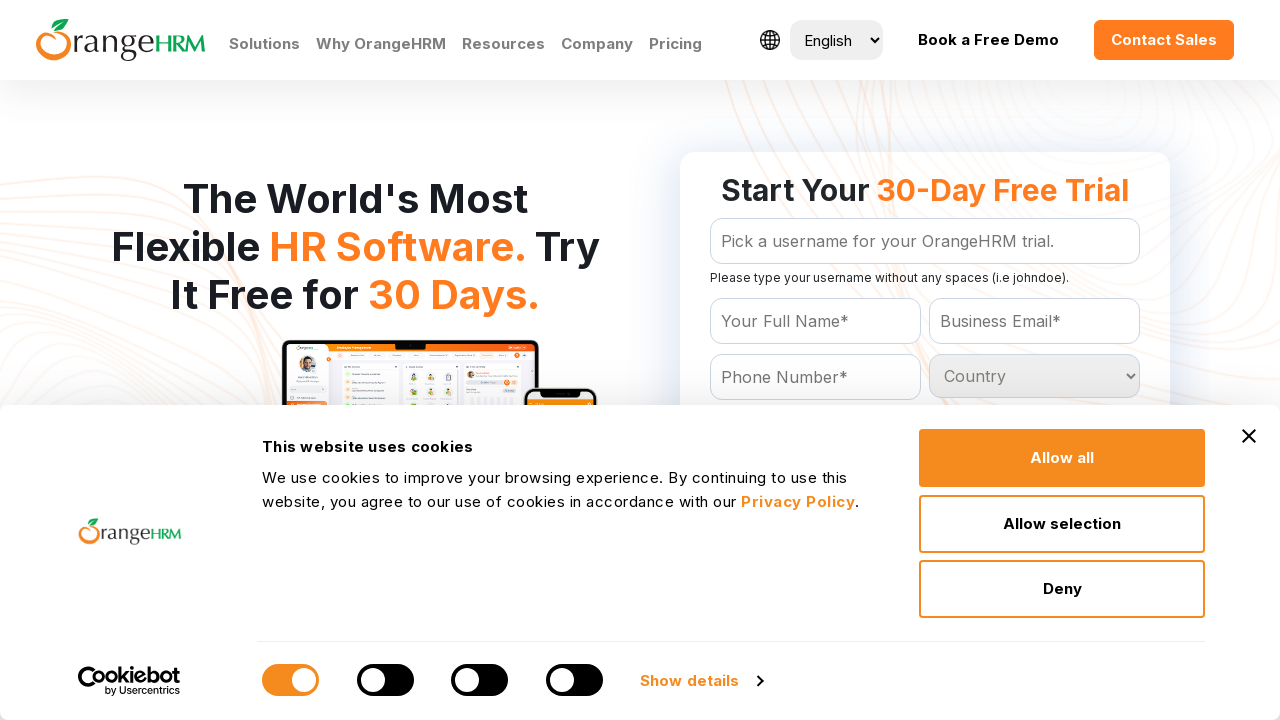

Retrieved country option: Netherlands Antilles
	
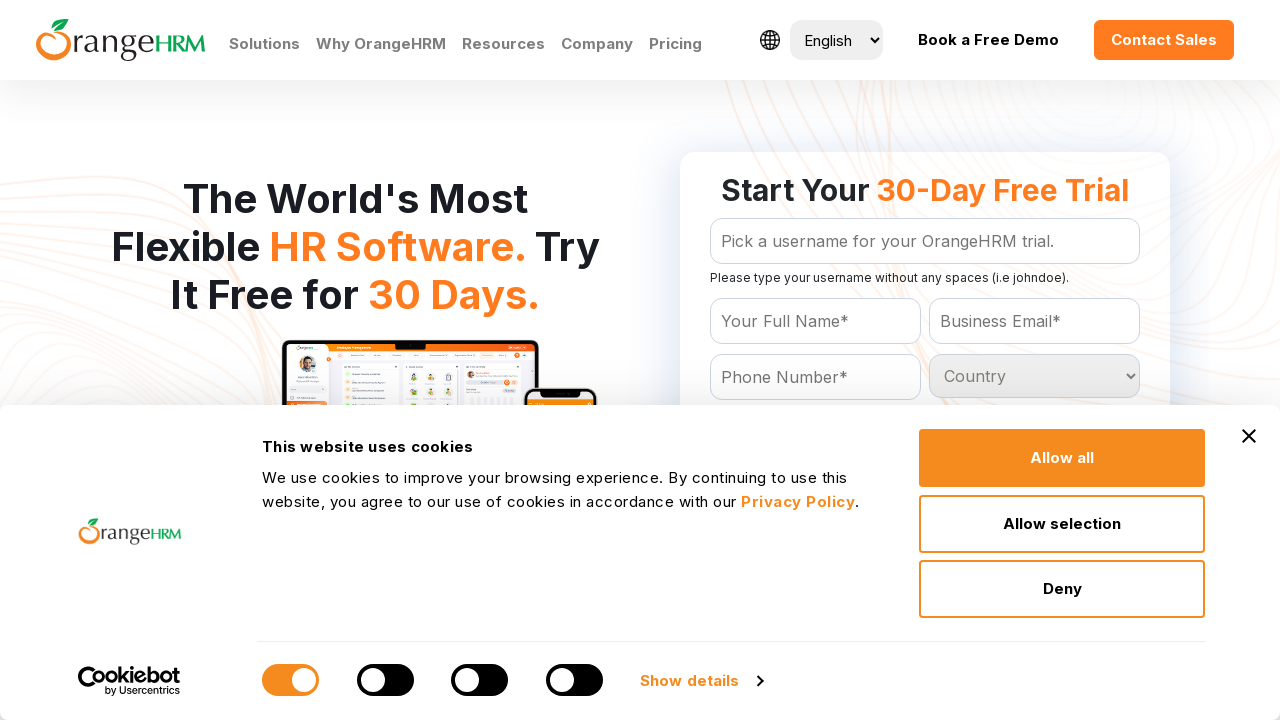

Retrieved country option: New Caledonia
	
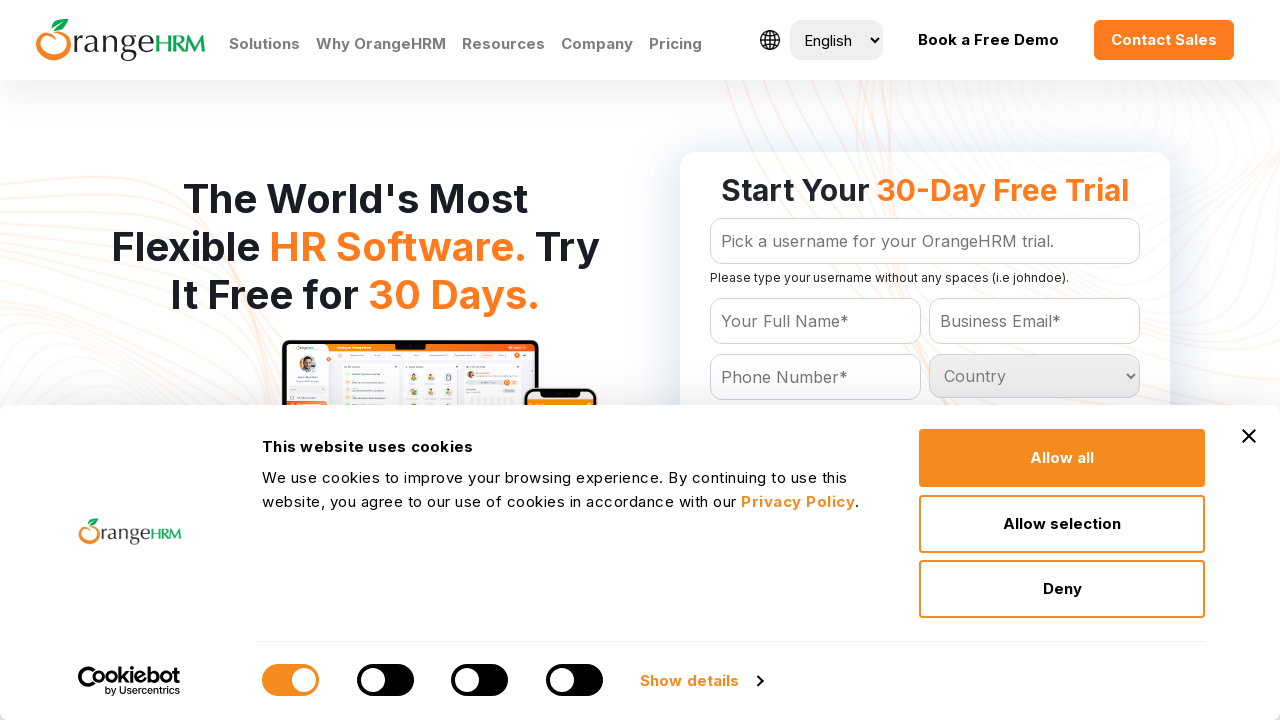

Retrieved country option: New Zealand
	
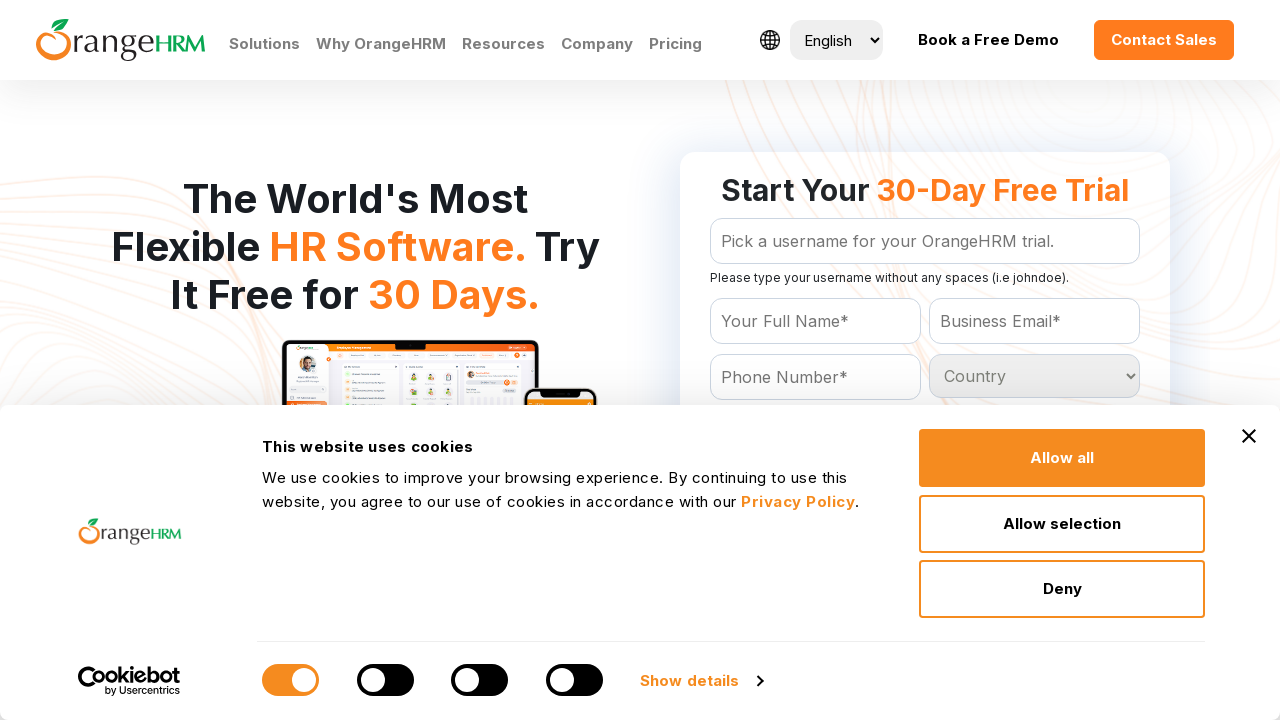

Retrieved country option: Nicaragua
	
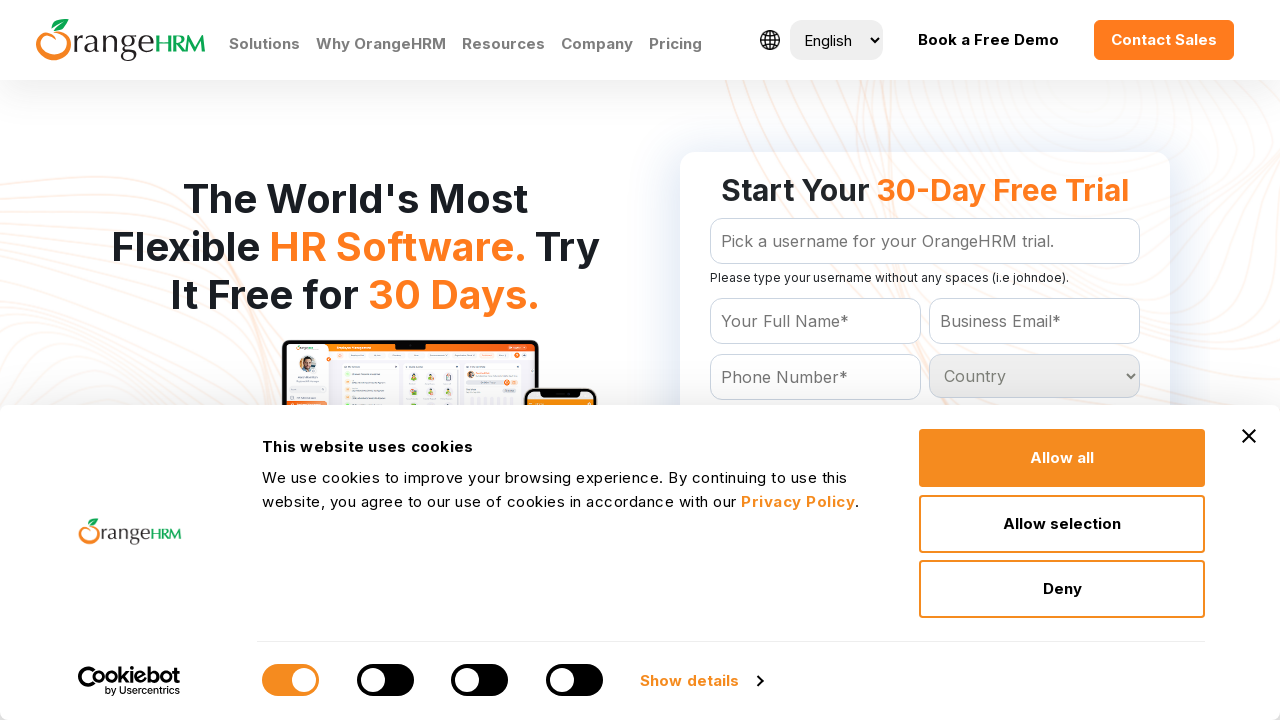

Retrieved country option: Niger
	
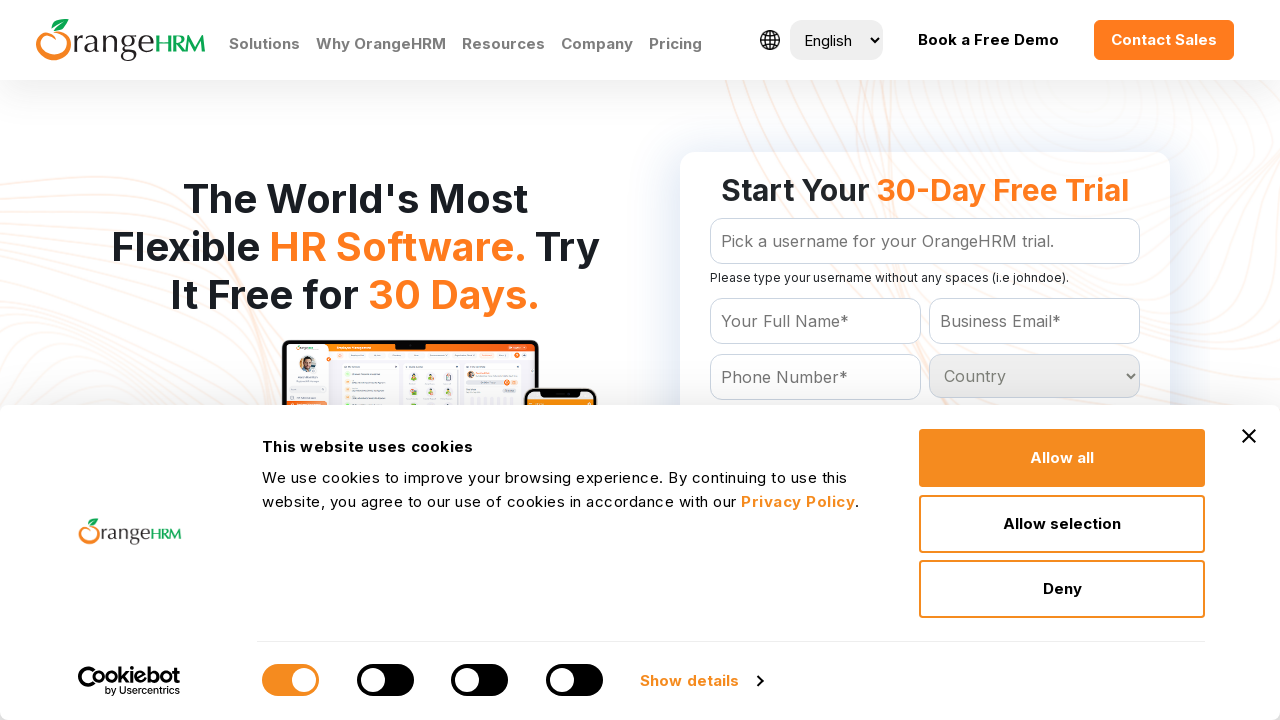

Retrieved country option: Nigeria
	
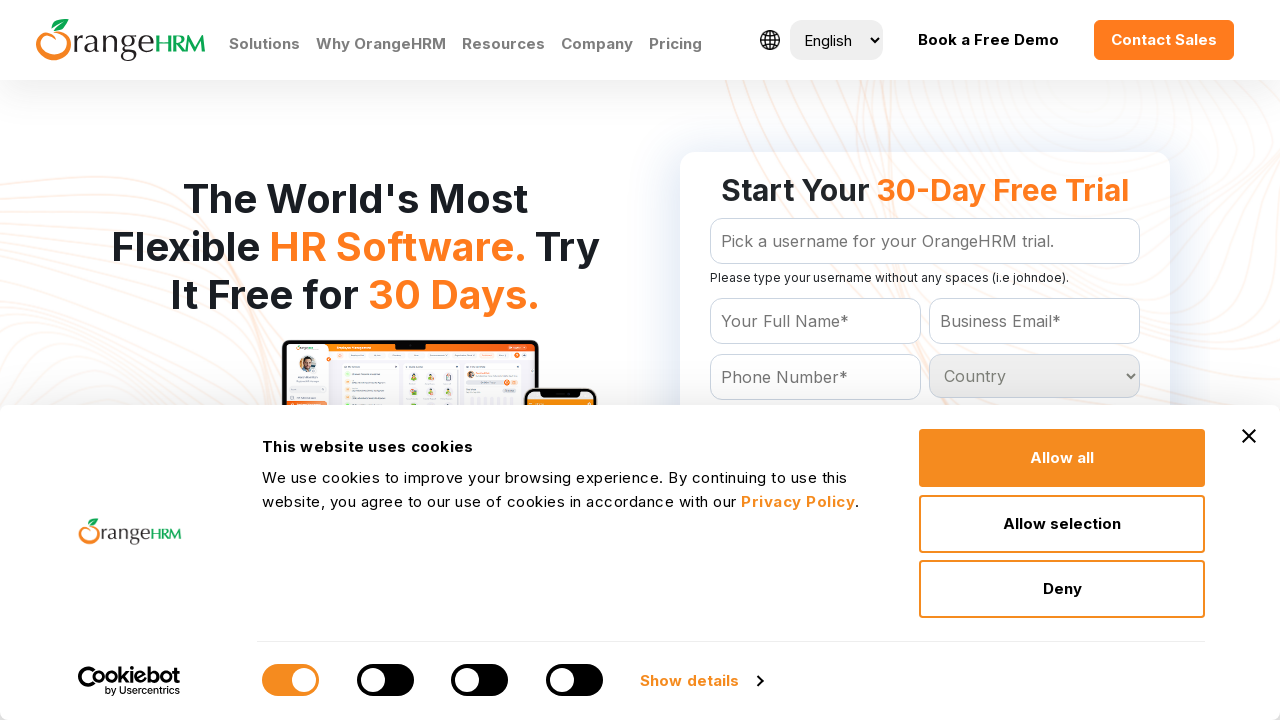

Retrieved country option: Niue
	
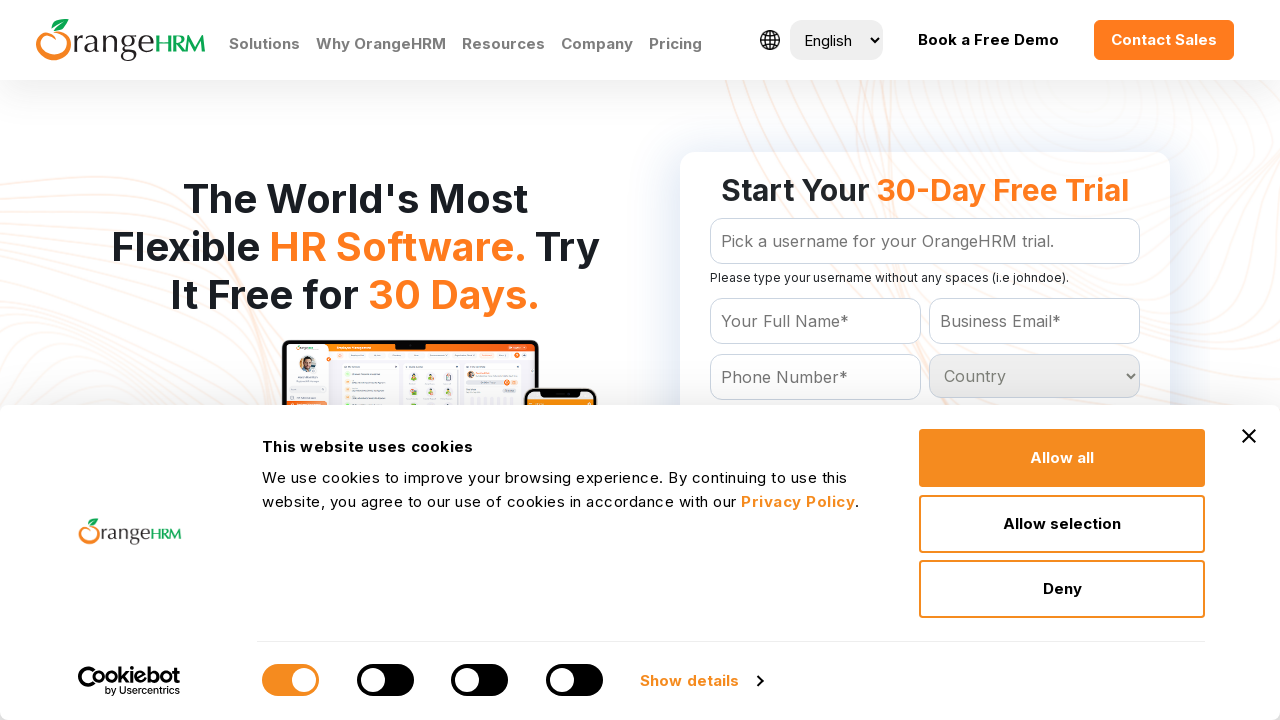

Retrieved country option: Norfolk Island
	
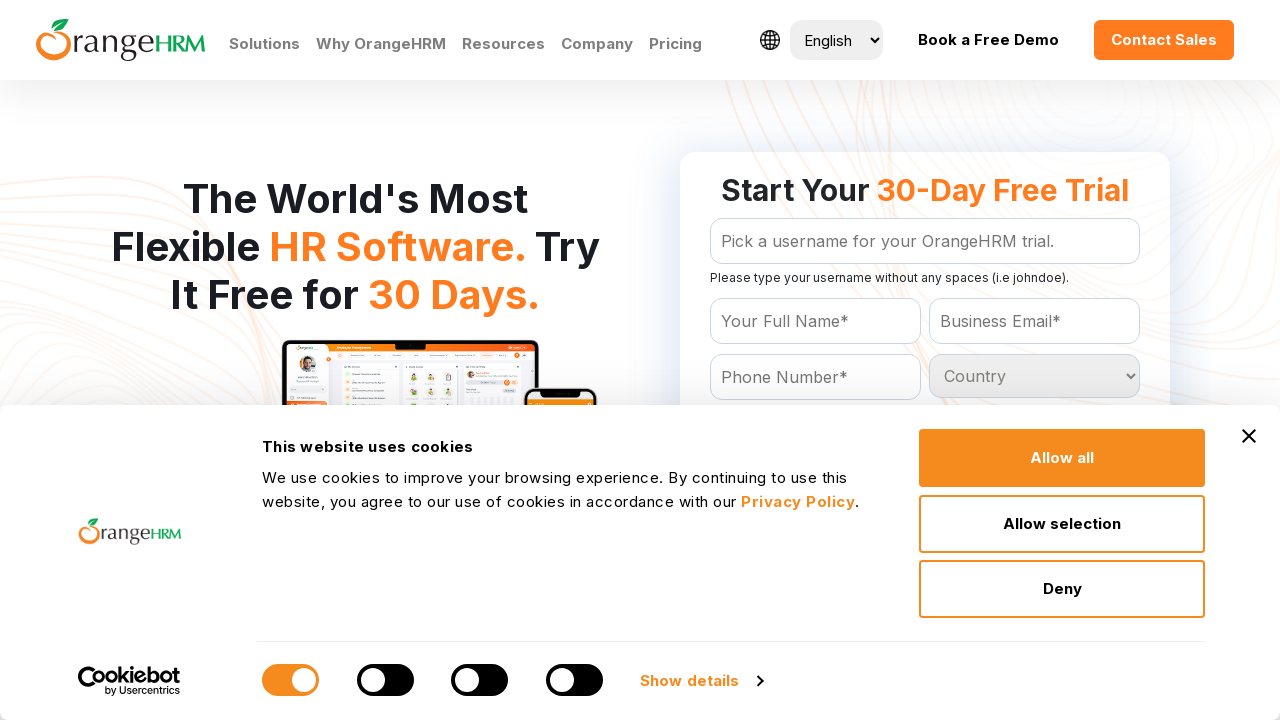

Retrieved country option: Northern Mariana Islands
	
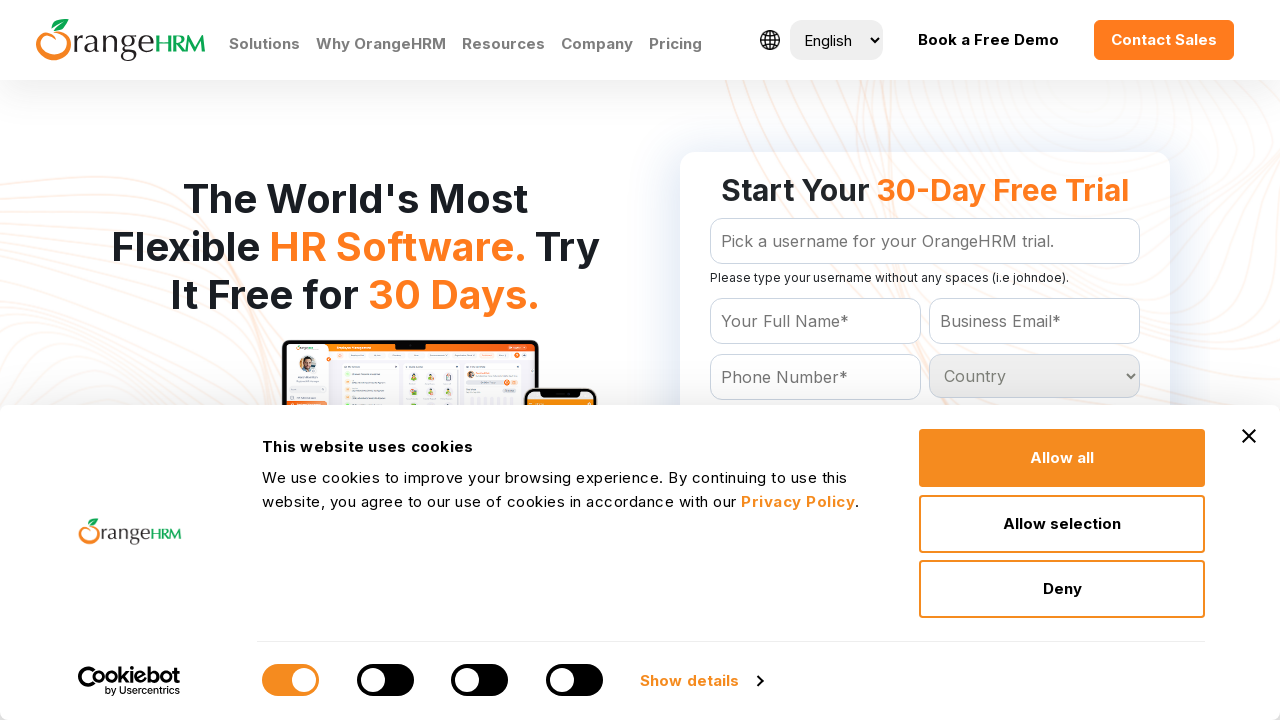

Retrieved country option: Norway
	
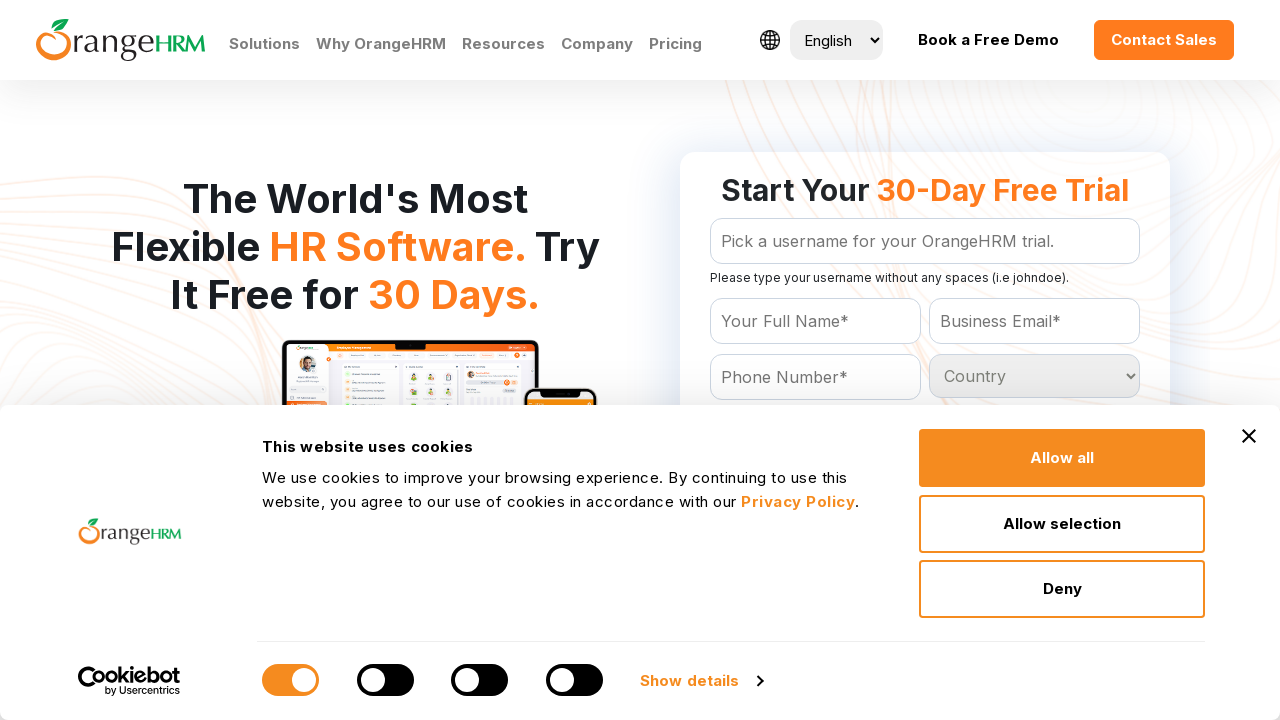

Retrieved country option: Oman
	
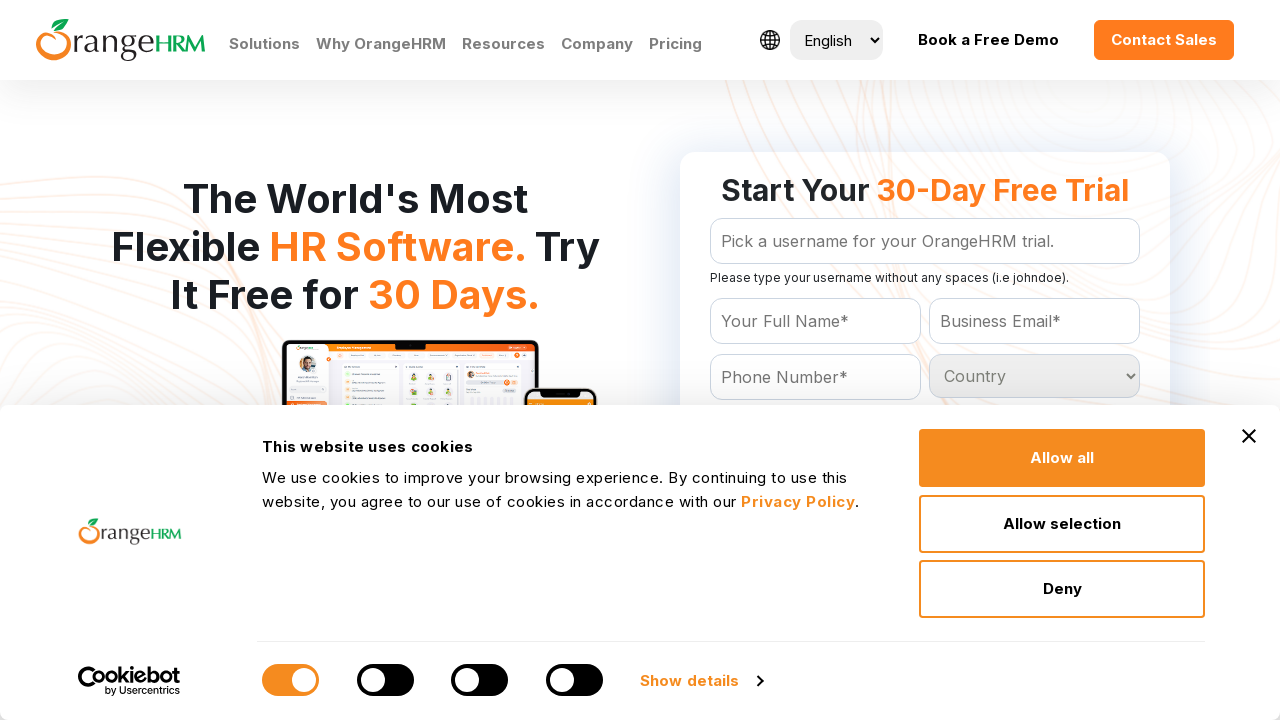

Retrieved country option: Pakistan
	
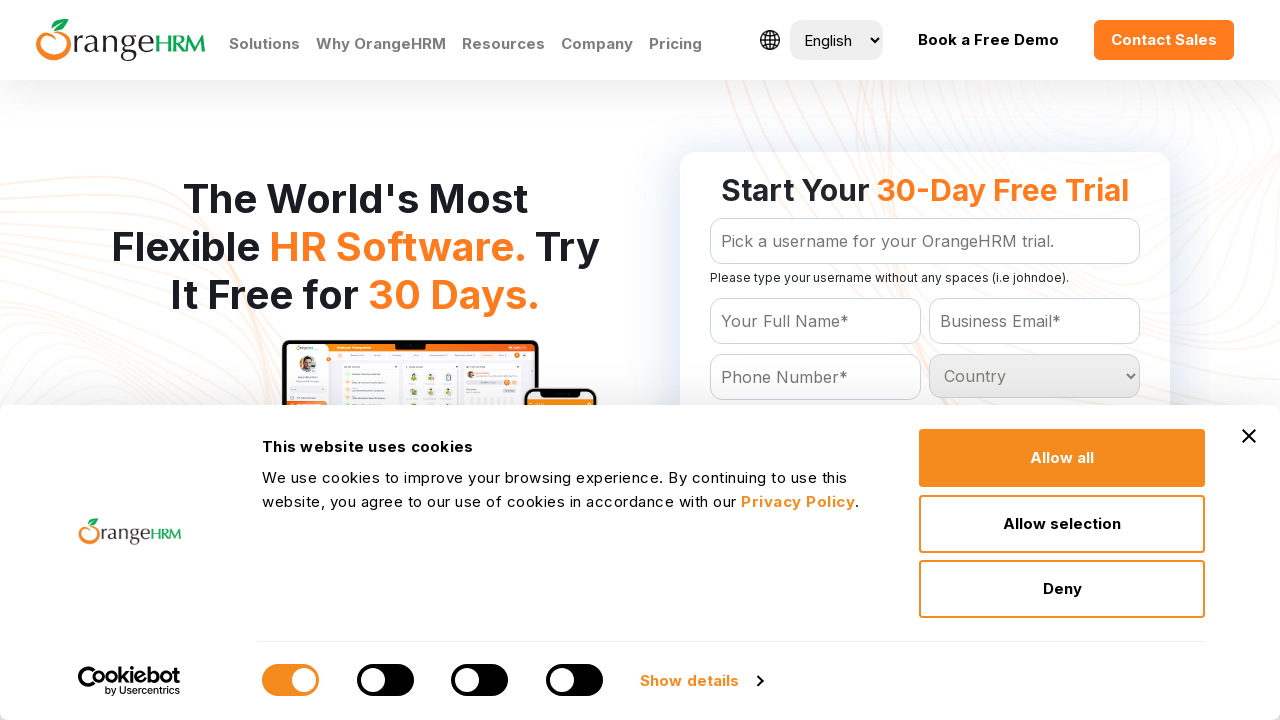

Retrieved country option: Palau
	
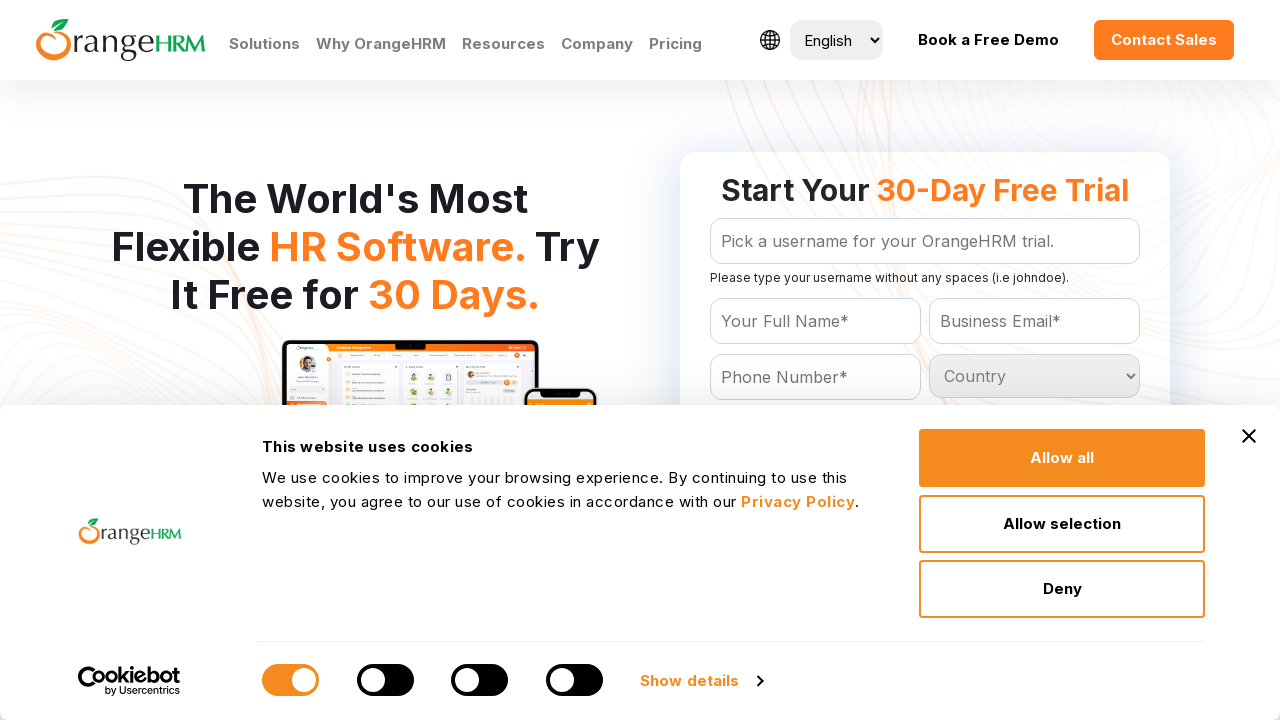

Retrieved country option: Panama
	
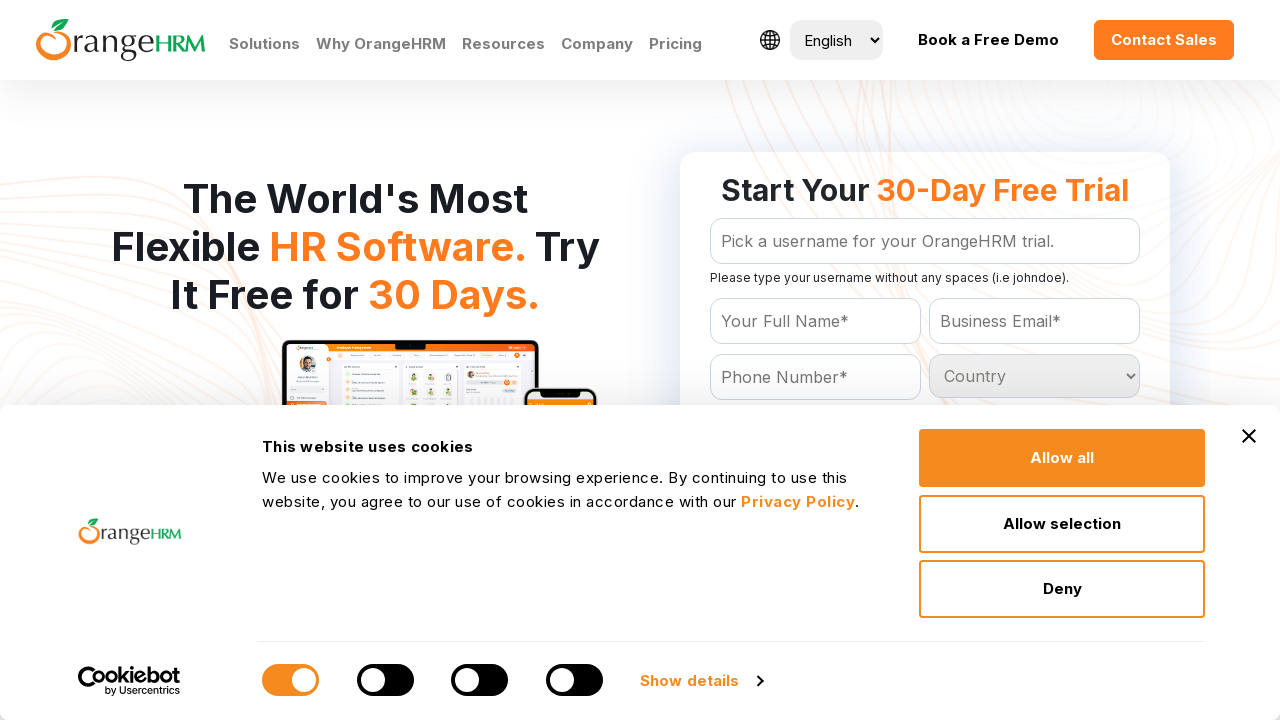

Retrieved country option: Papua New Guinea
	
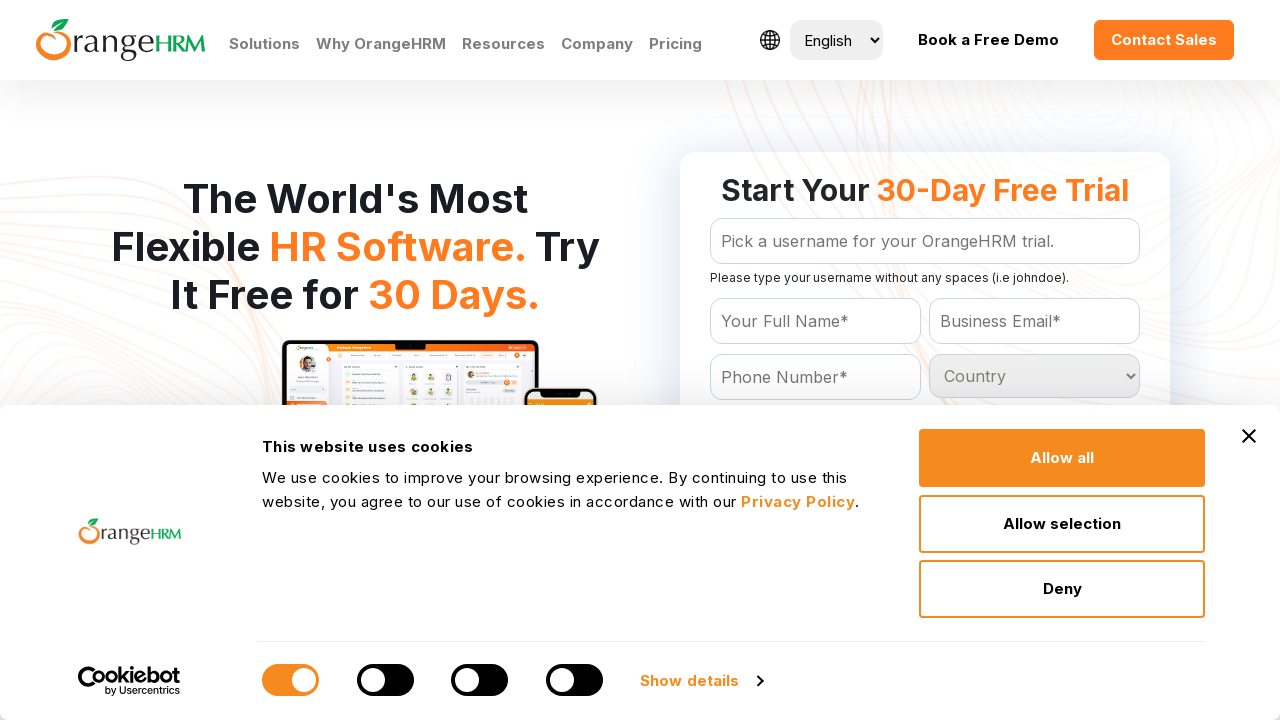

Retrieved country option: Paraguay
	
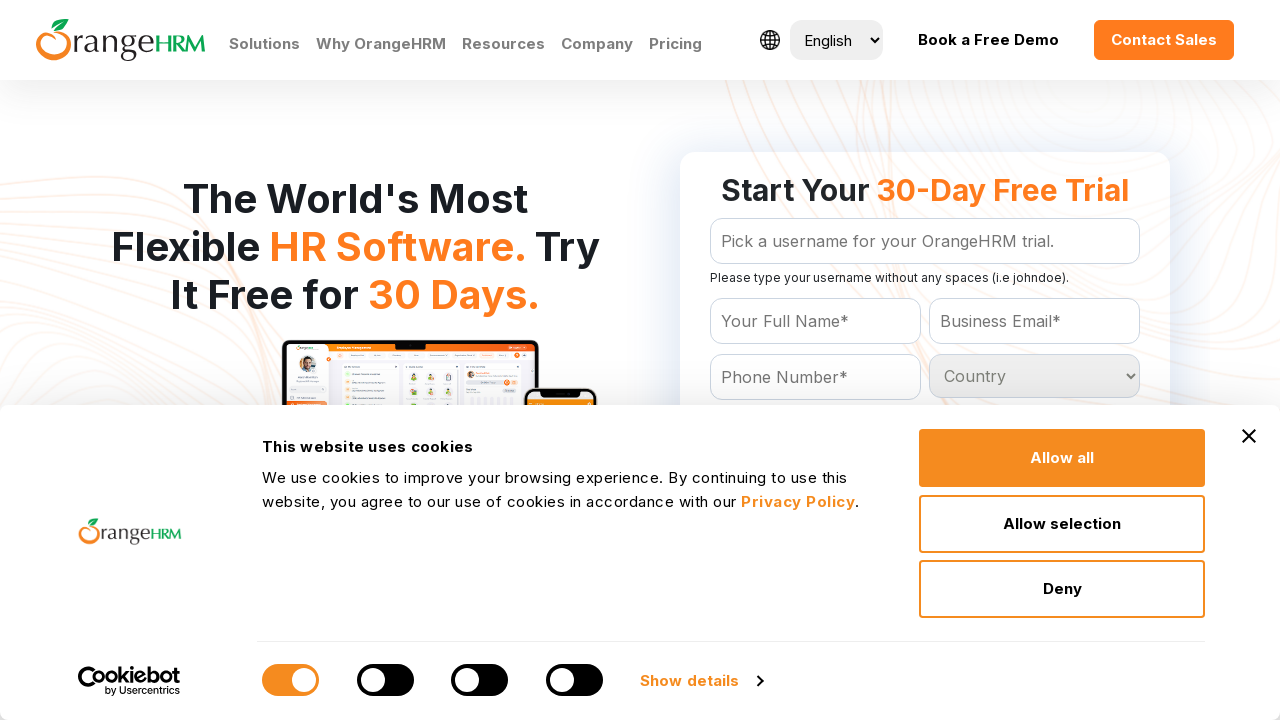

Retrieved country option: Peru
	
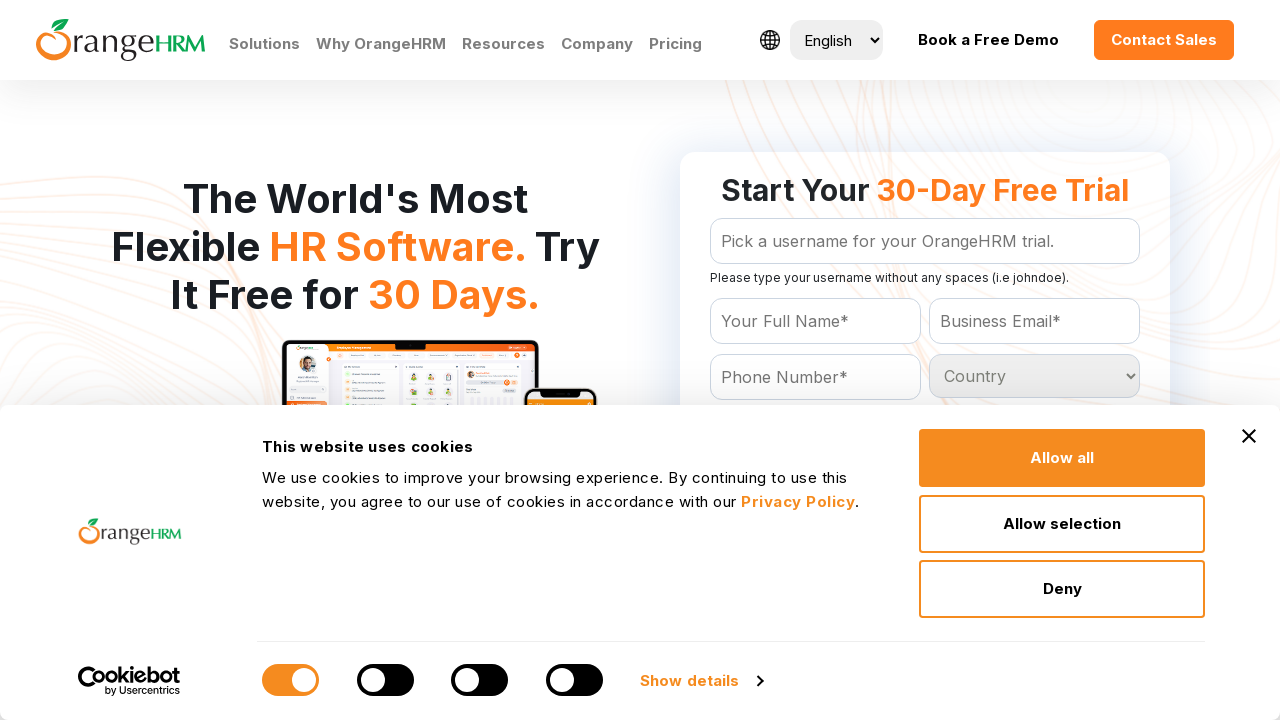

Retrieved country option: Philippines
	
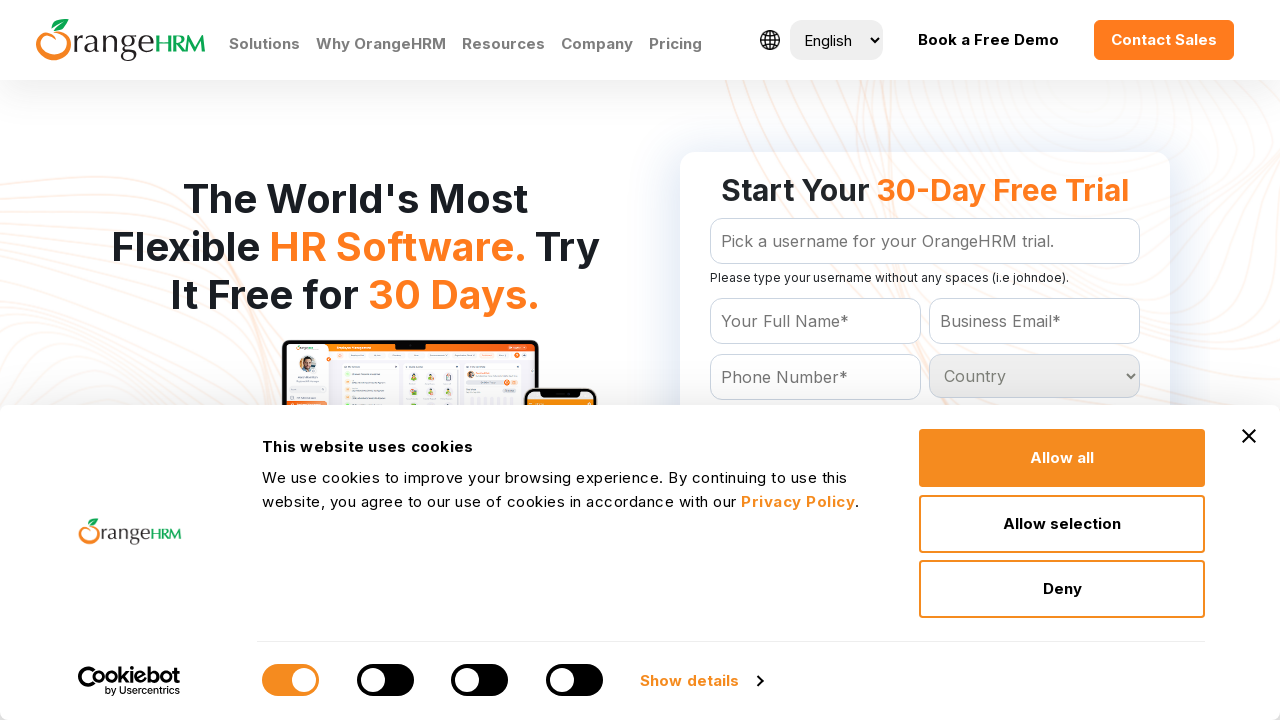

Retrieved country option: Poland
	
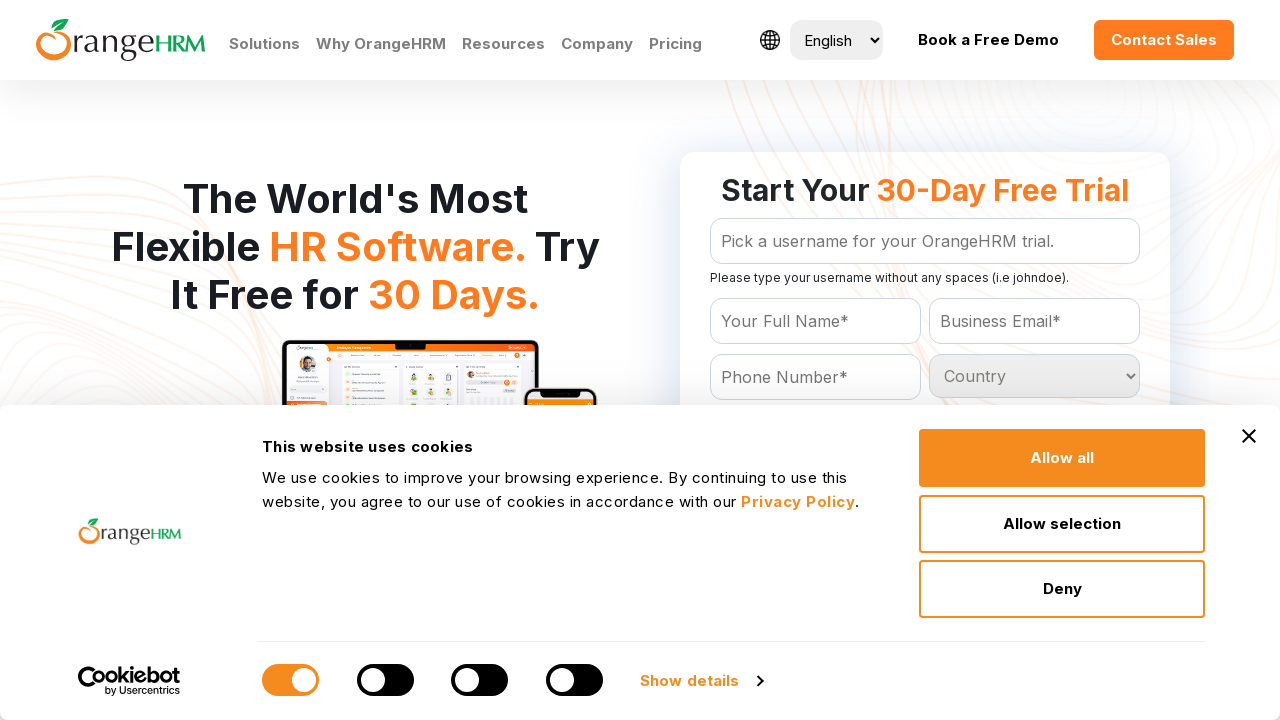

Retrieved country option: Portugal
	
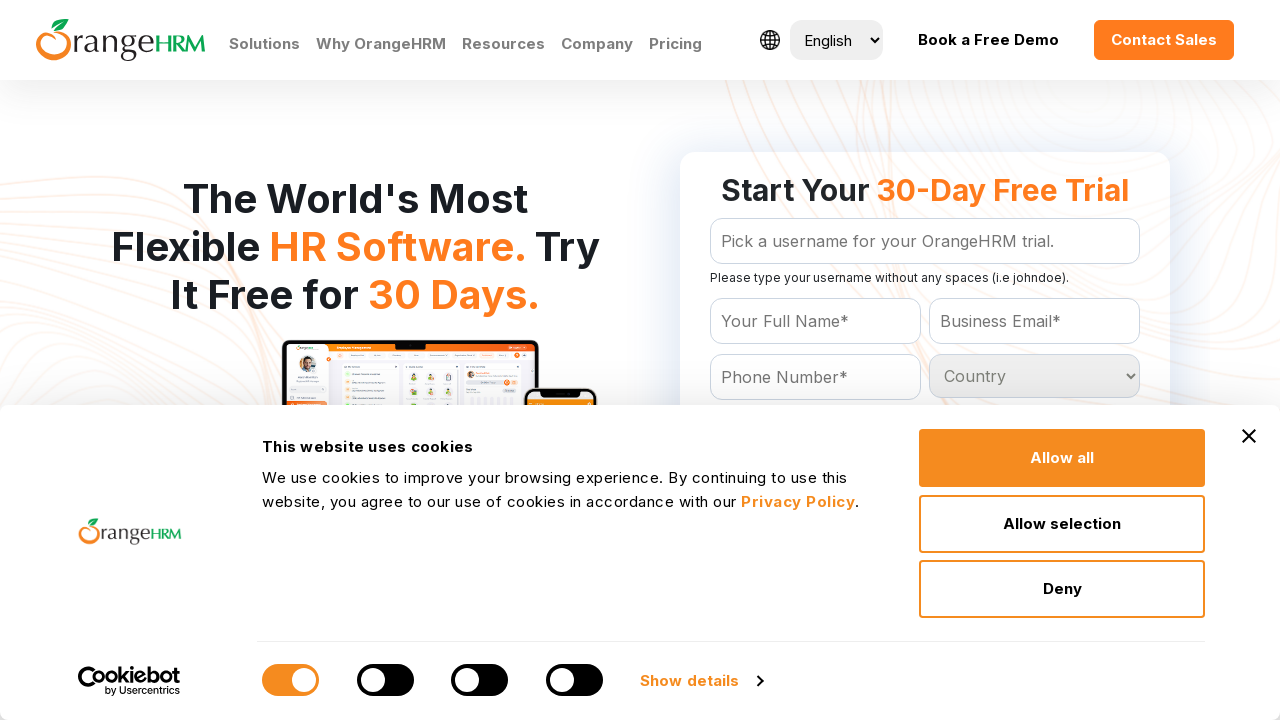

Retrieved country option: Puerto Rico
	
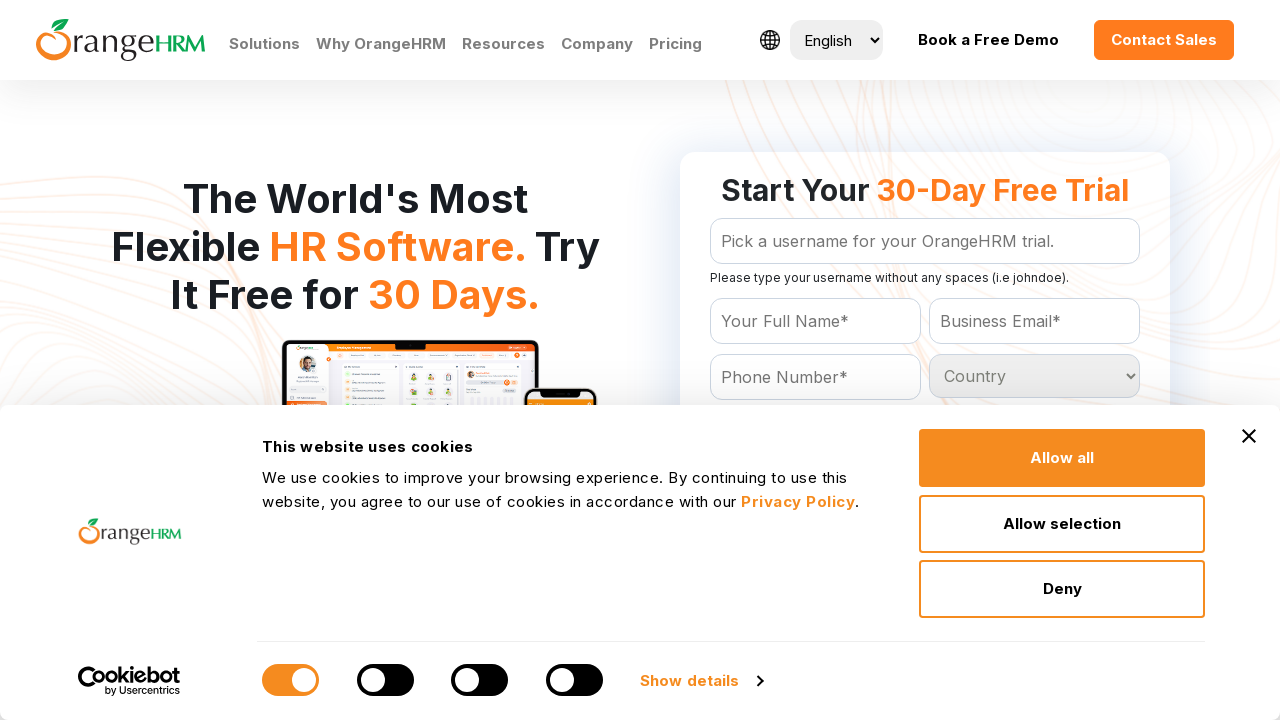

Retrieved country option: Qatar
	
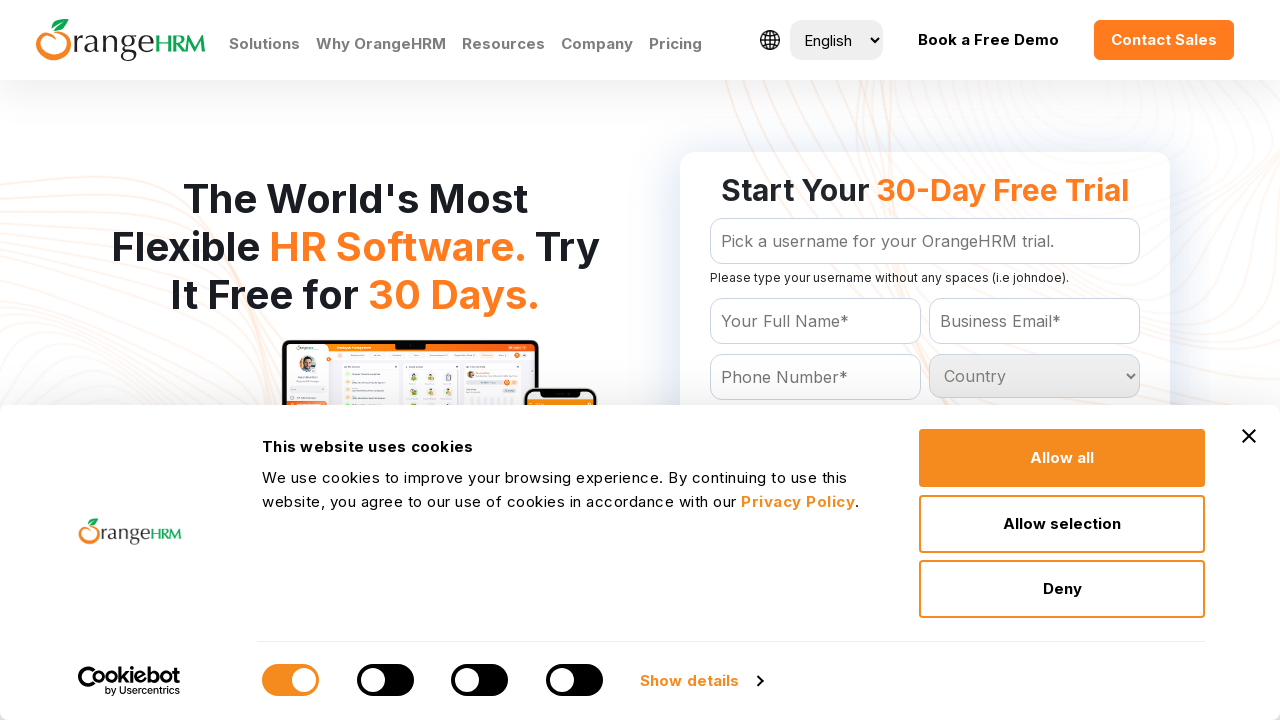

Retrieved country option: Reunion
	
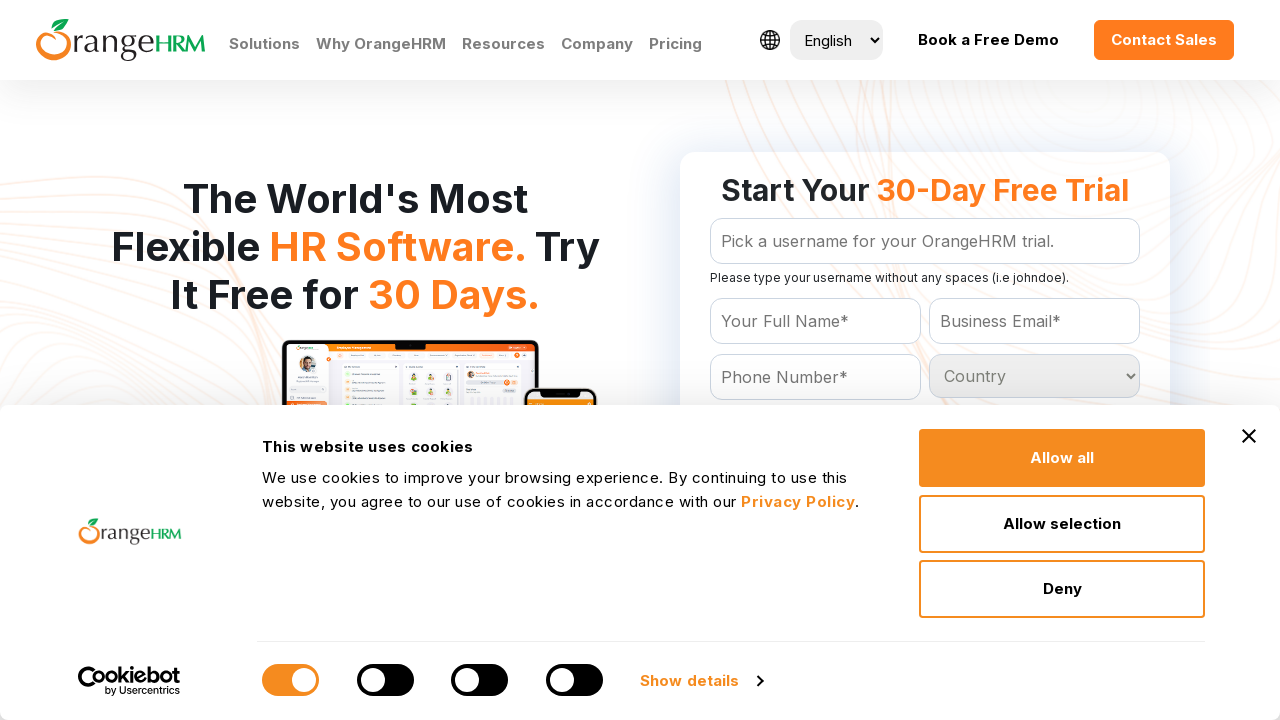

Retrieved country option: Romania
	
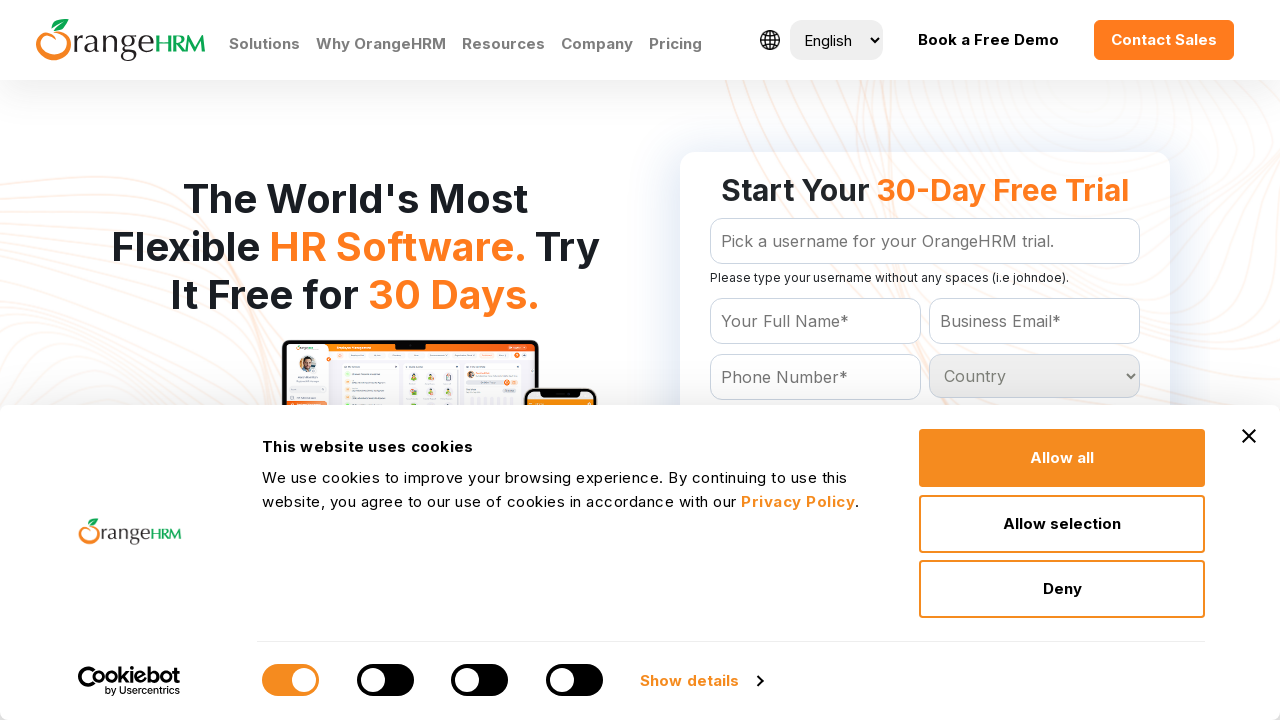

Retrieved country option: Russian Federation
	
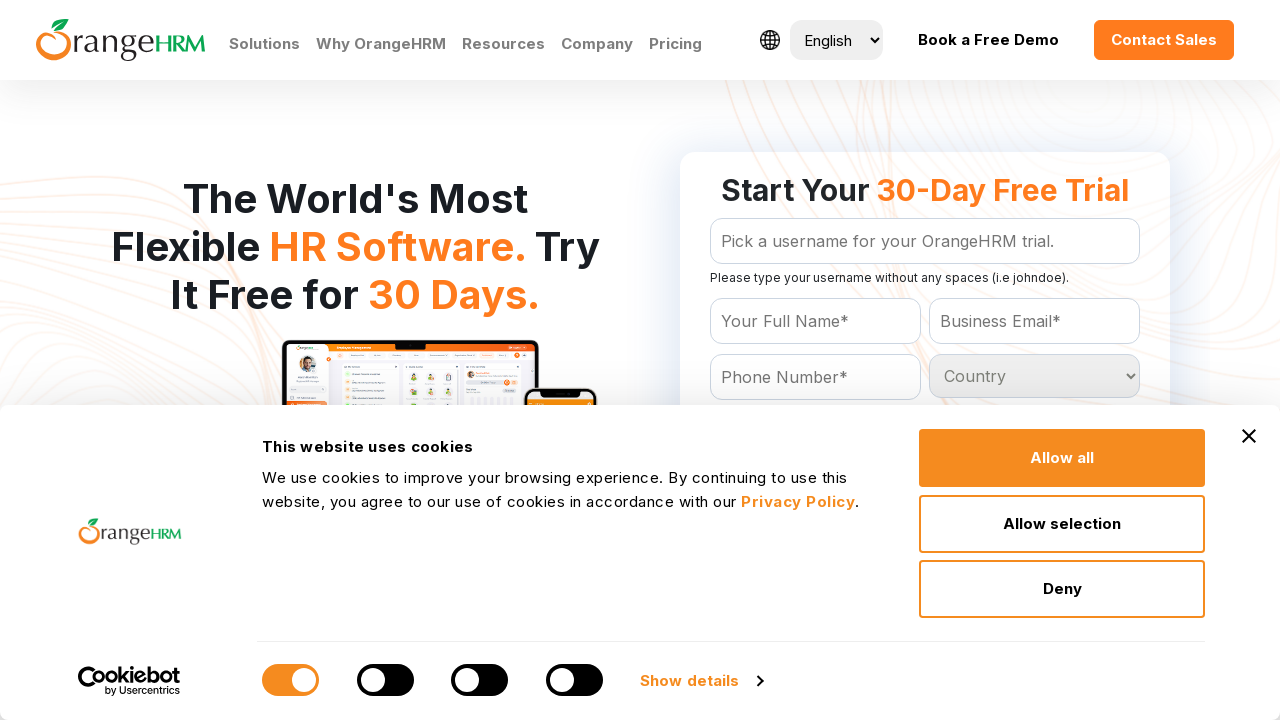

Retrieved country option: Rwanda
	
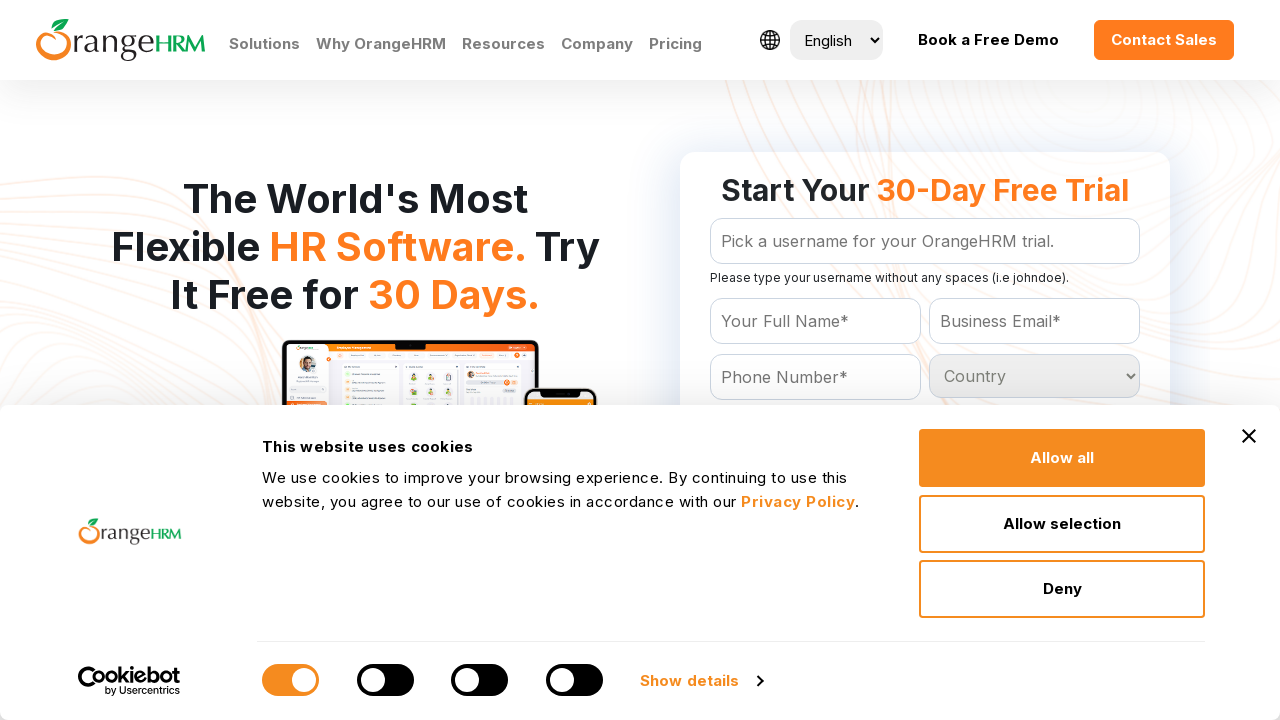

Retrieved country option: St Kitts and Nevis
	
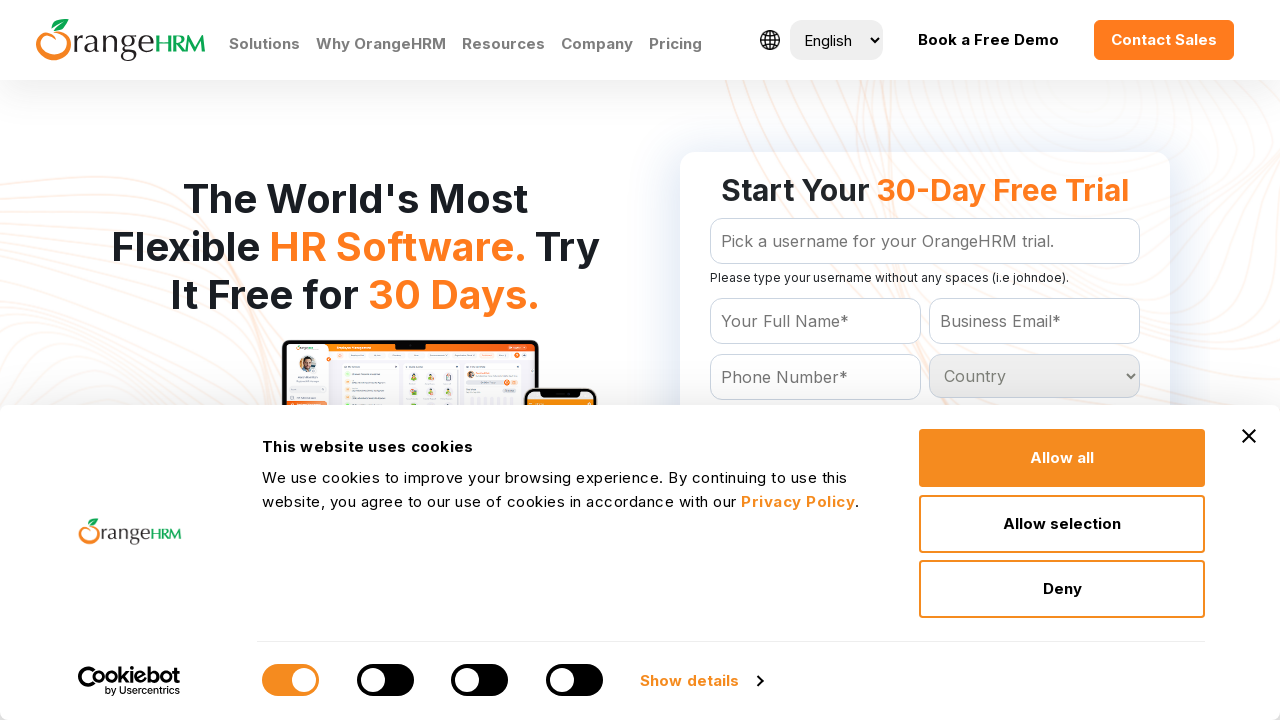

Retrieved country option: St Lucia
	
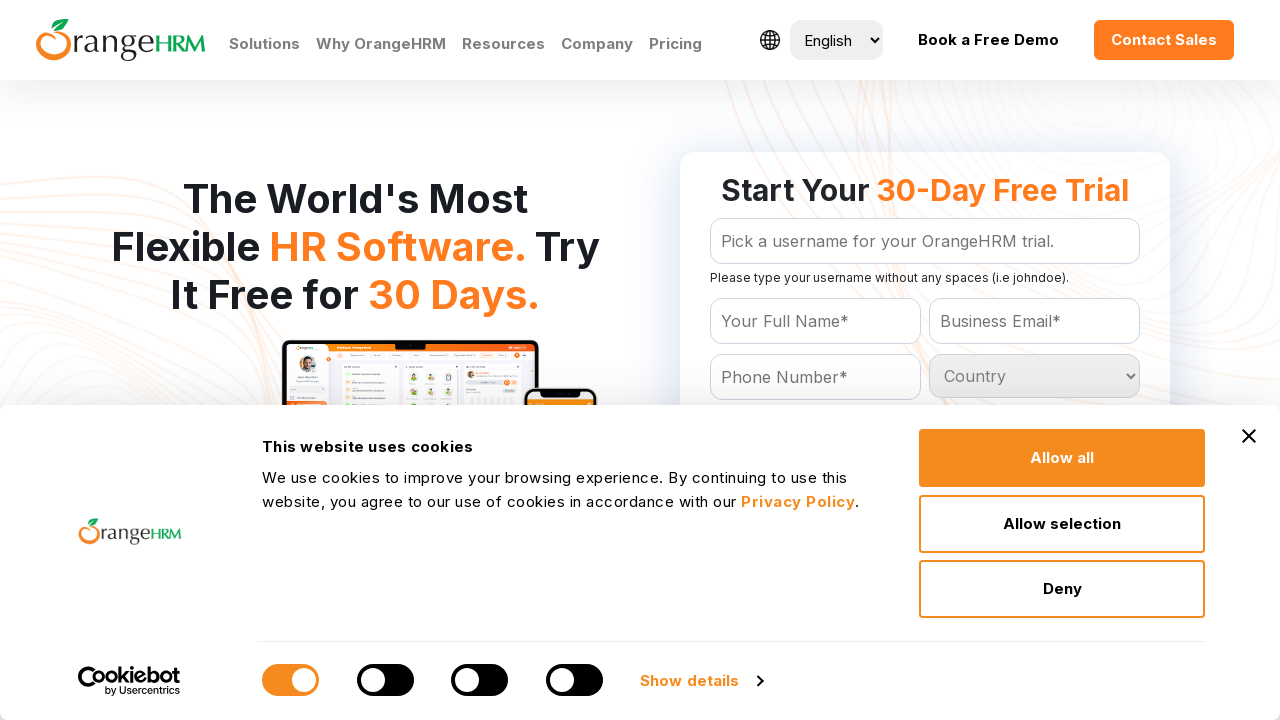

Retrieved country option: St Vincent and the Grenadines
	
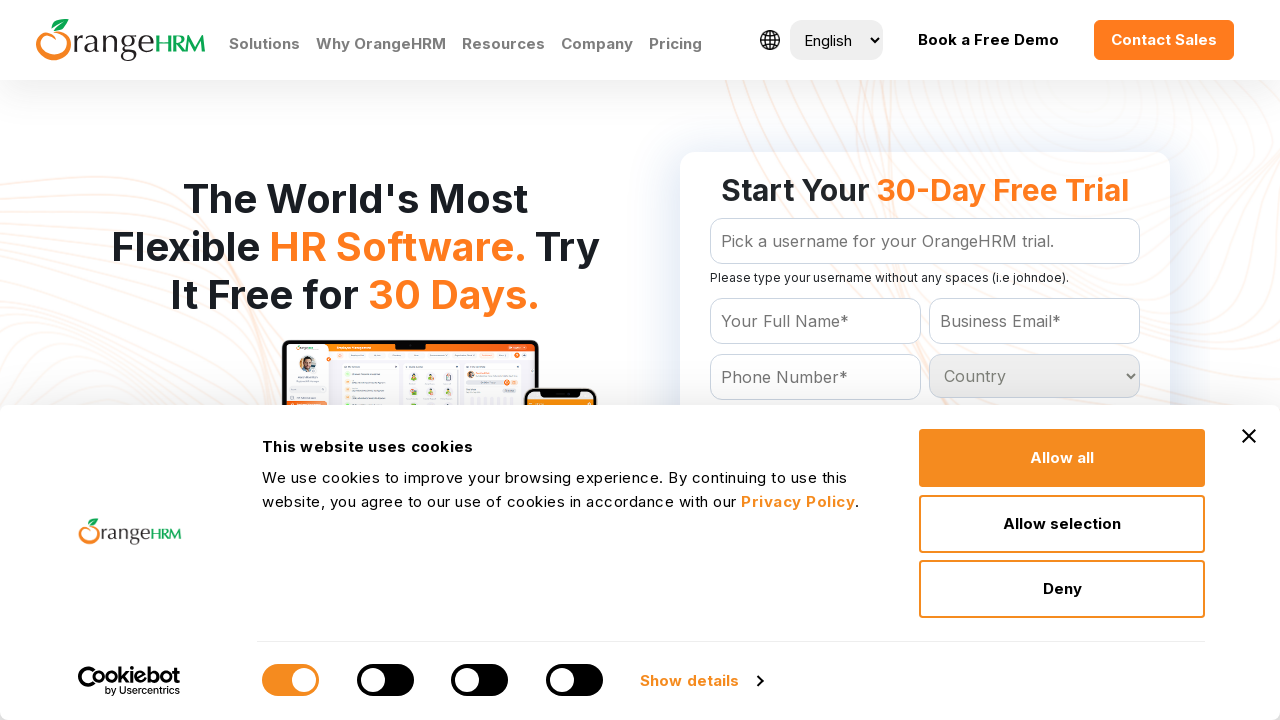

Retrieved country option: Samoa
	
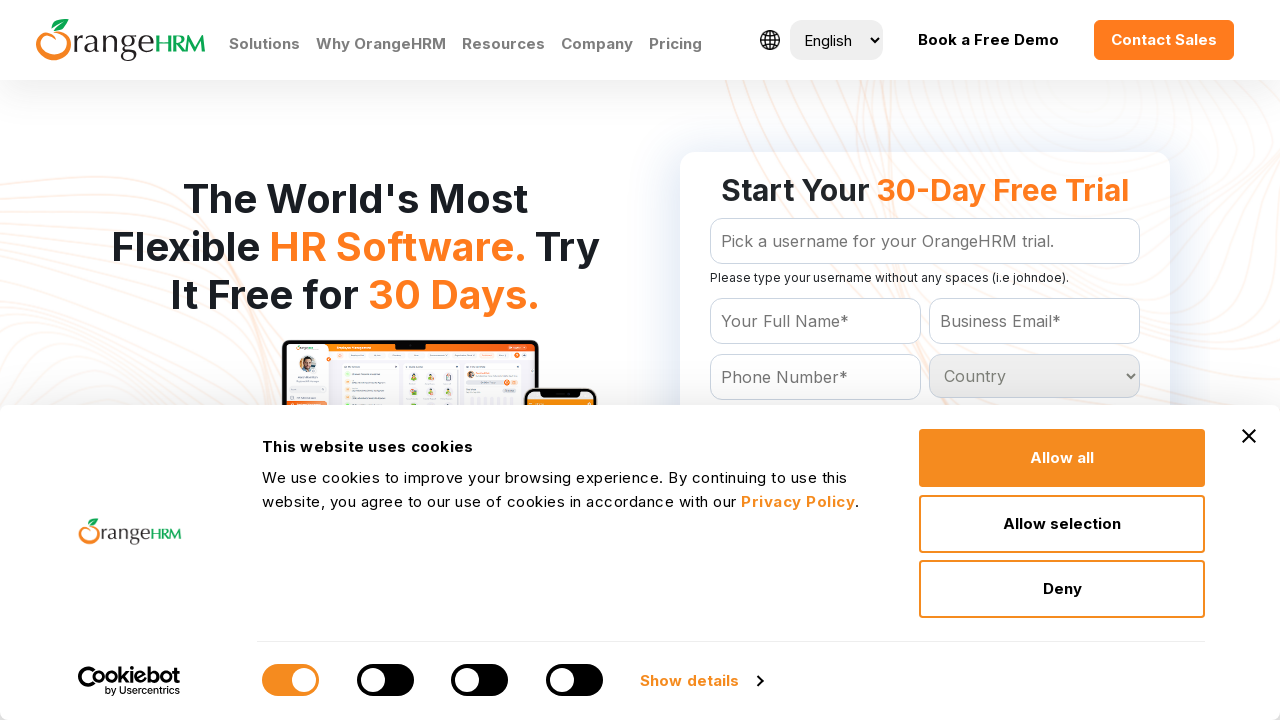

Retrieved country option: San Marino
	
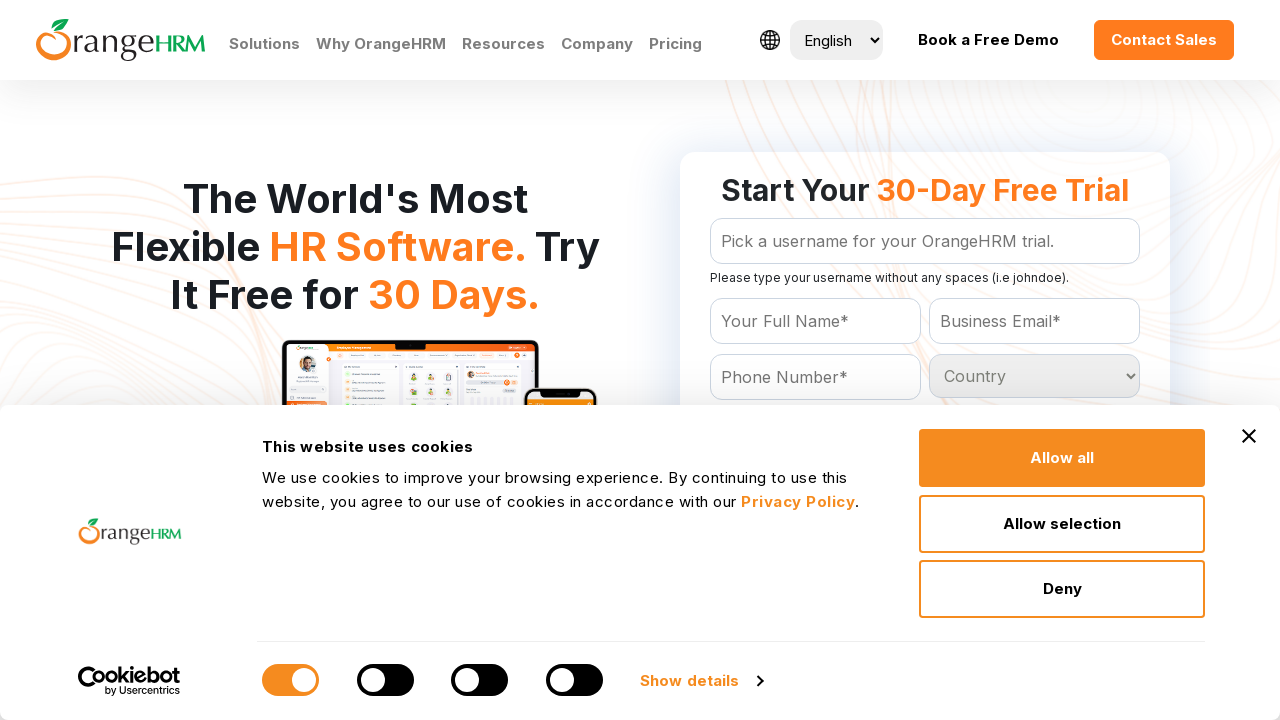

Retrieved country option: Sao Tome and Principe
	
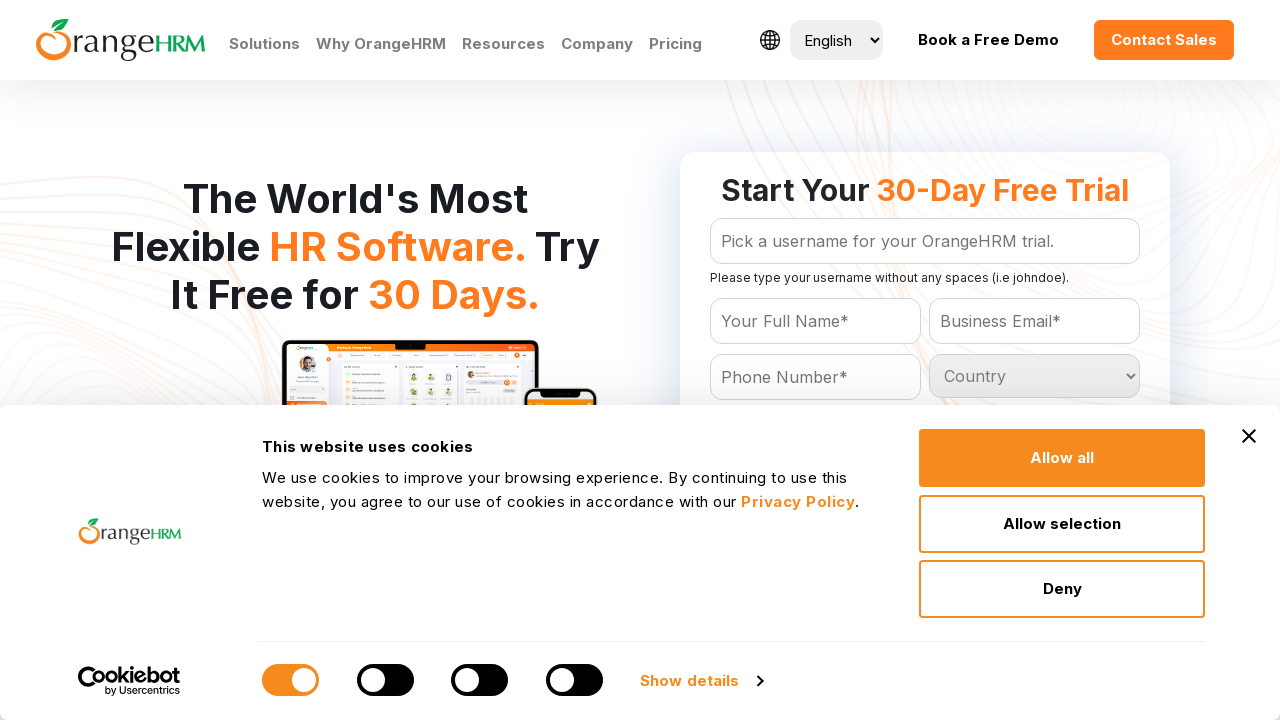

Retrieved country option: Saudi Arabia
	
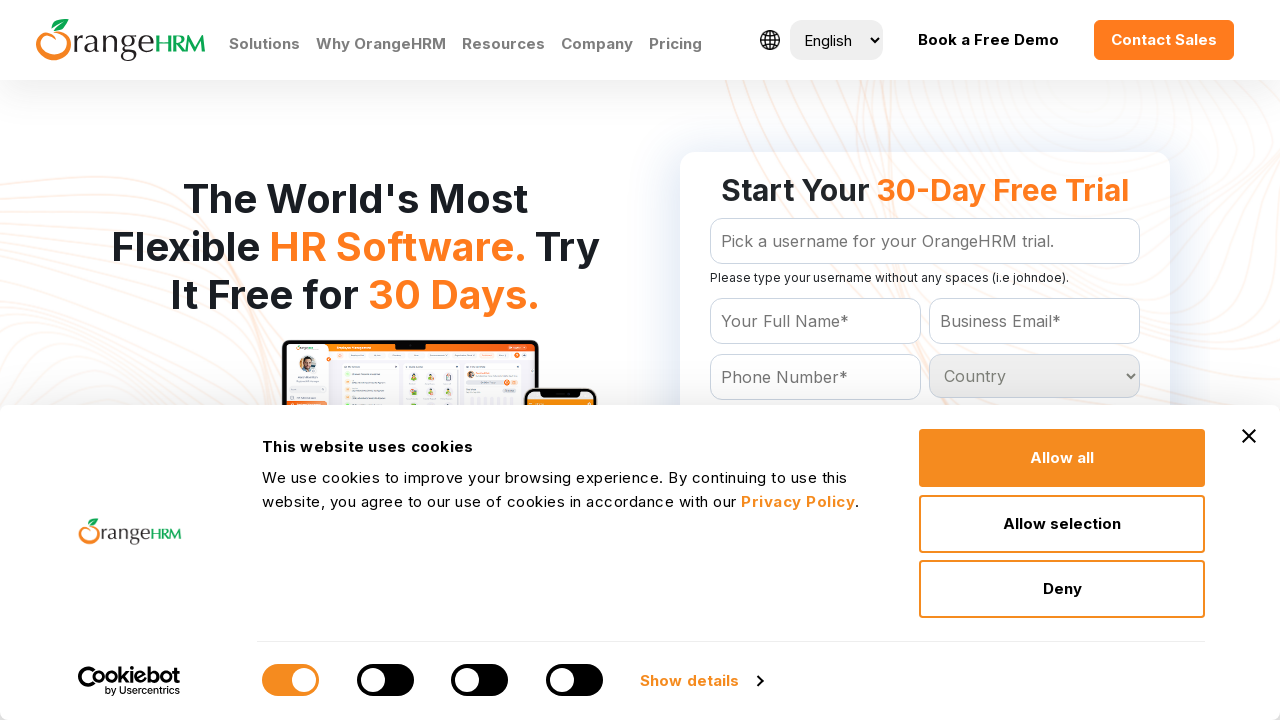

Retrieved country option: Senegal
	
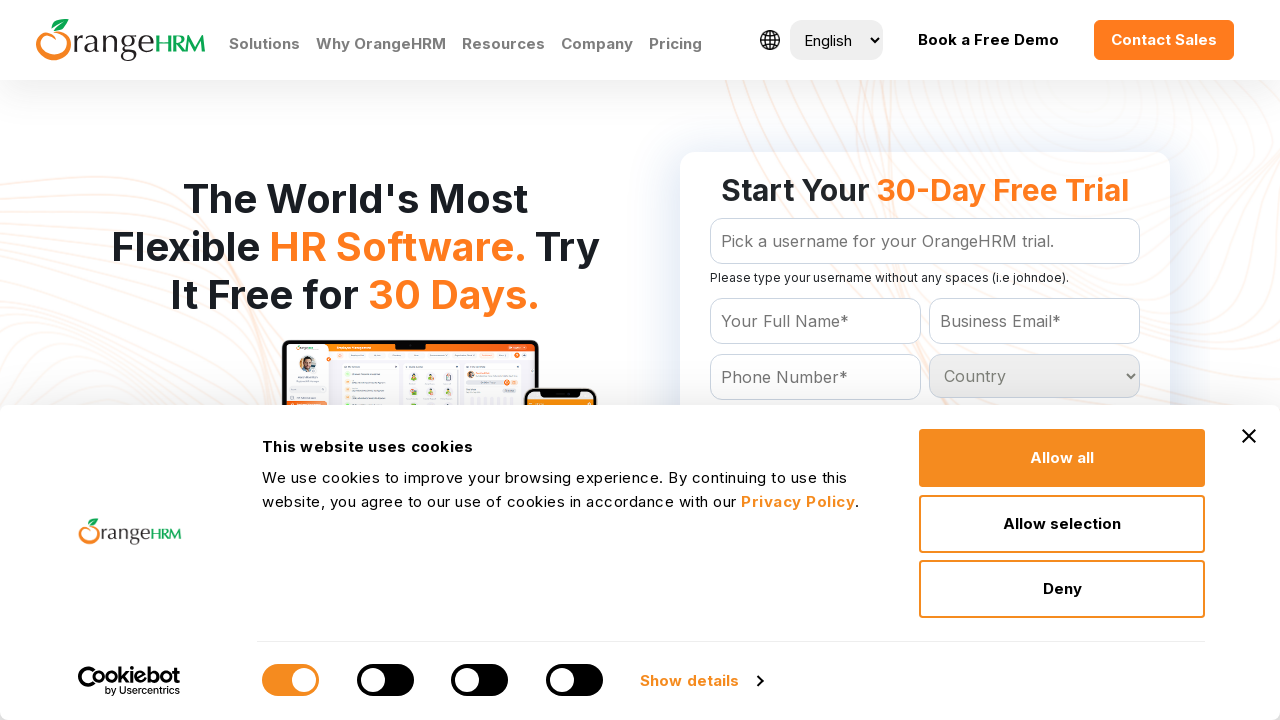

Retrieved country option: Serbia
	
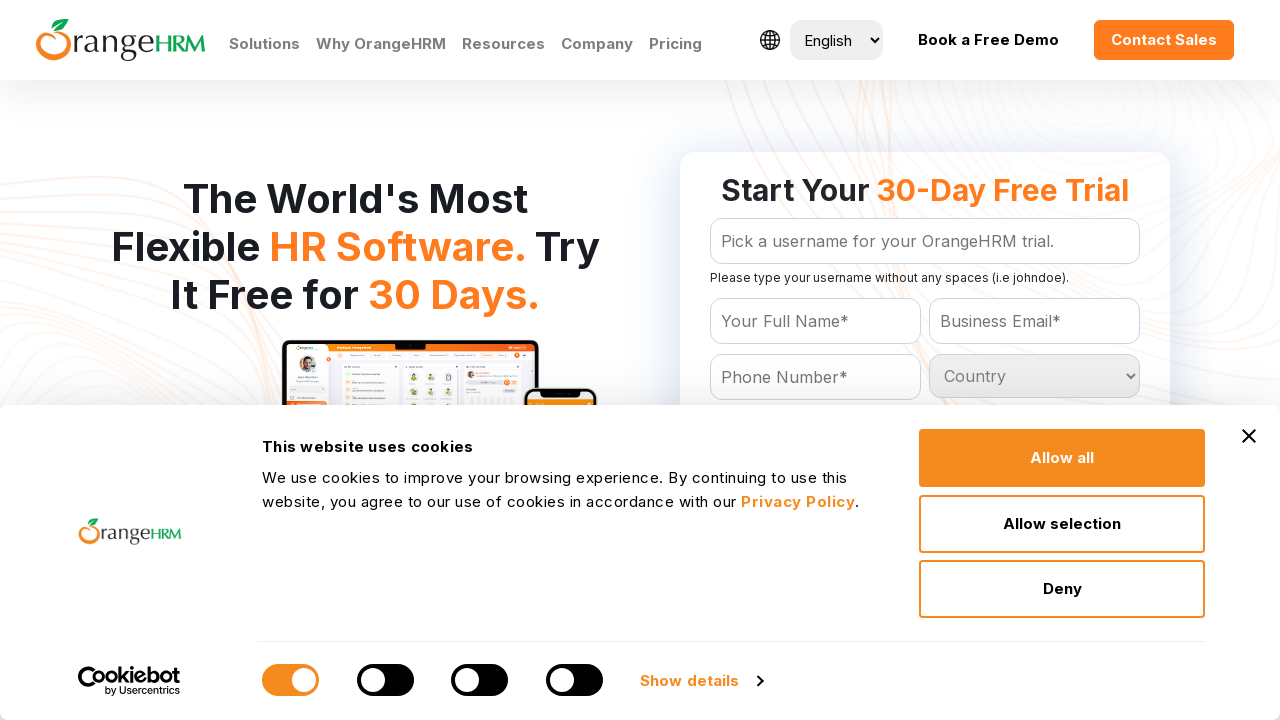

Retrieved country option: Seychelles
	
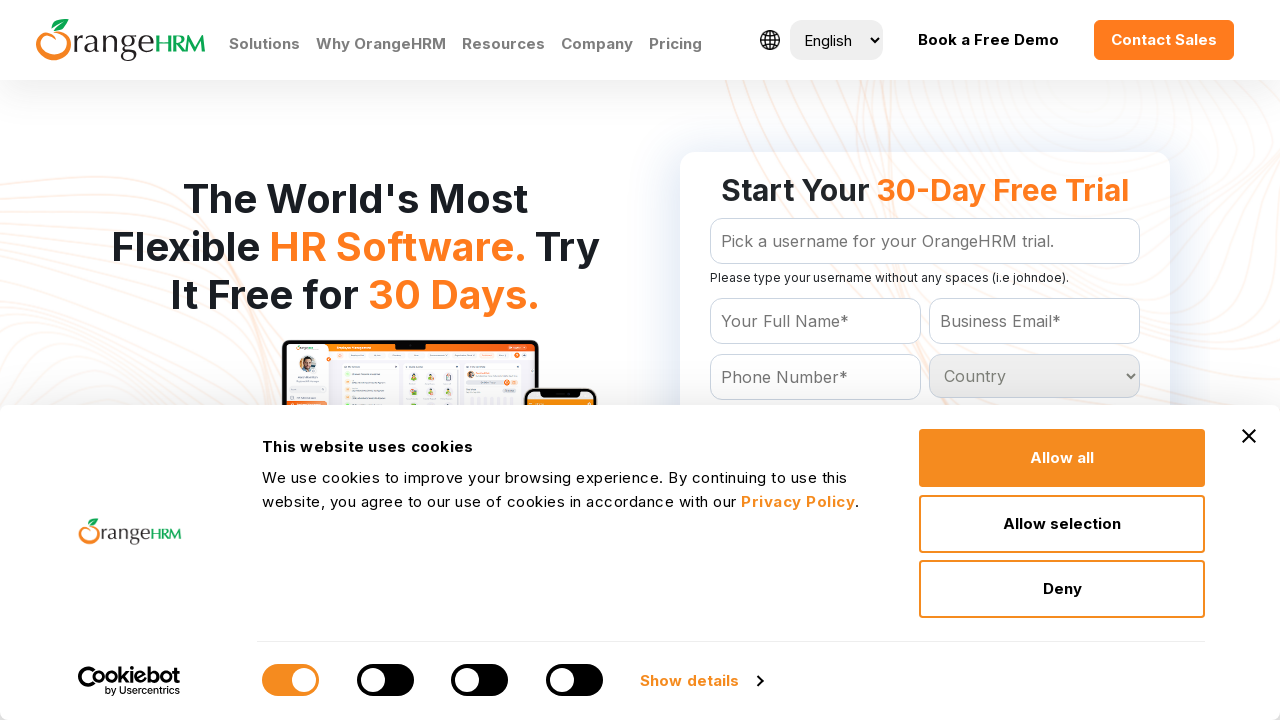

Retrieved country option: Sierra Leone
	
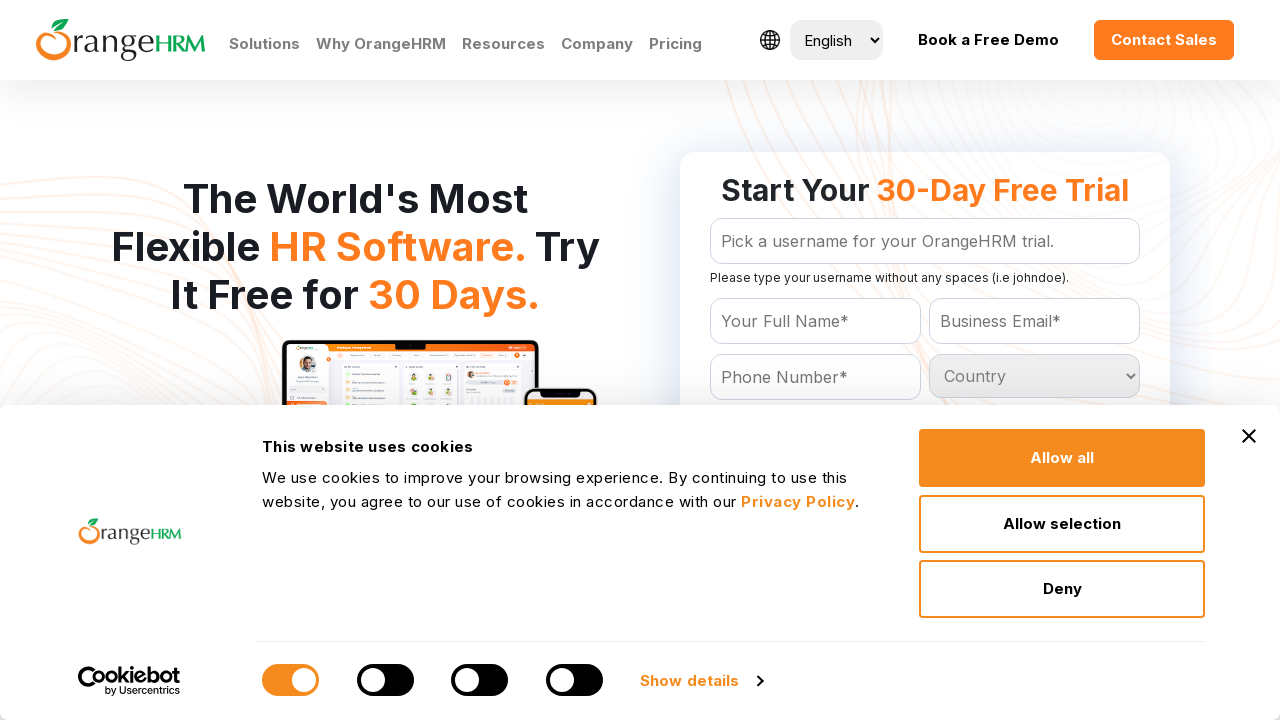

Retrieved country option: Singapore
	
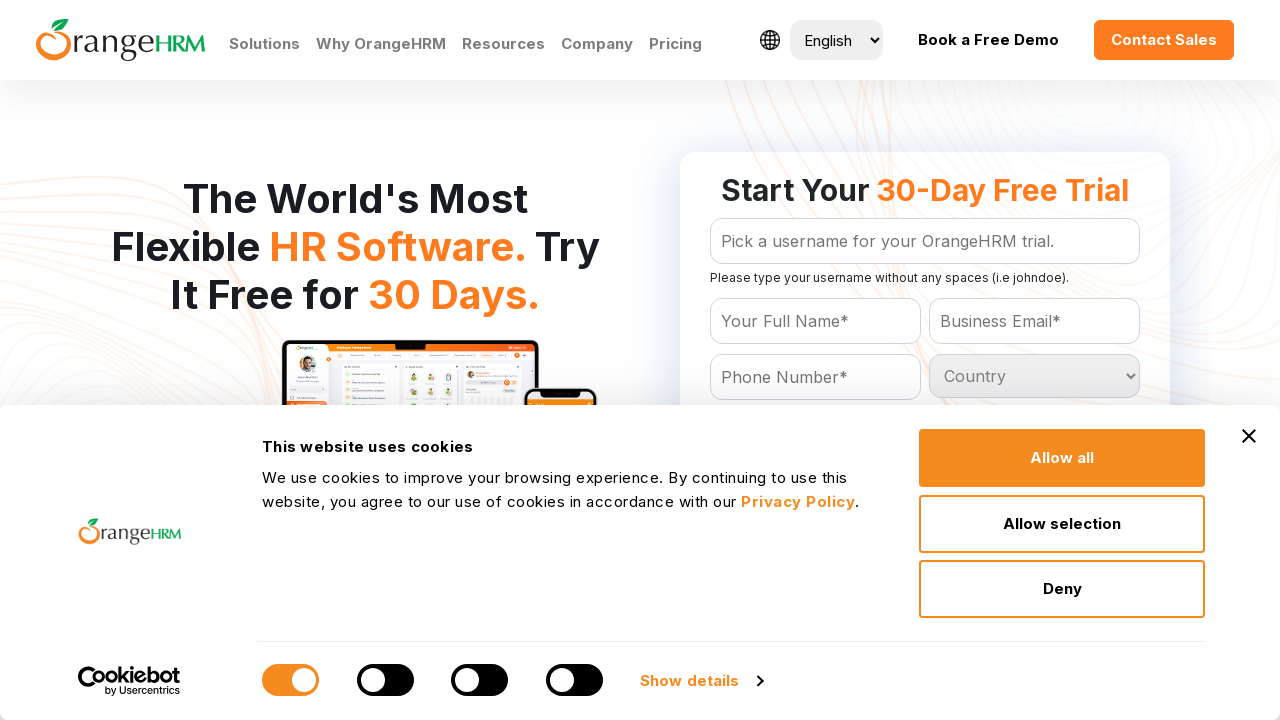

Retrieved country option: Slovakia
	
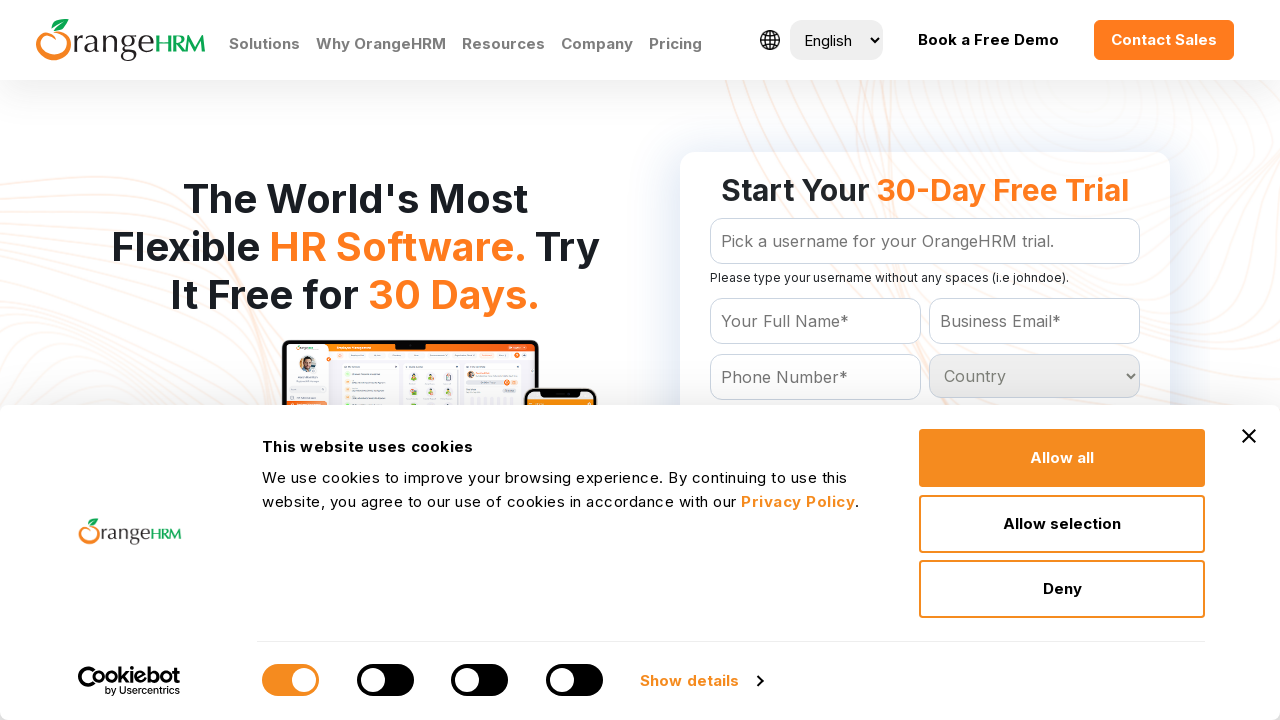

Retrieved country option: Slovenia
	
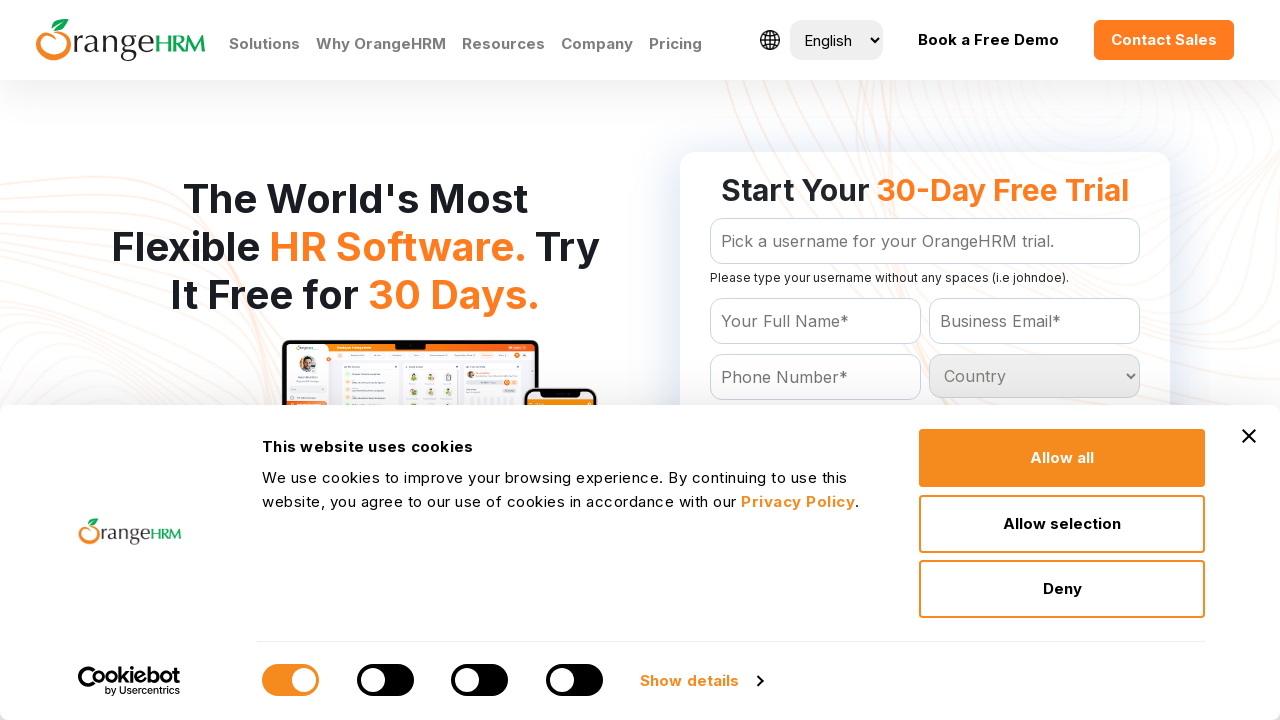

Retrieved country option: Solomon Islands
	
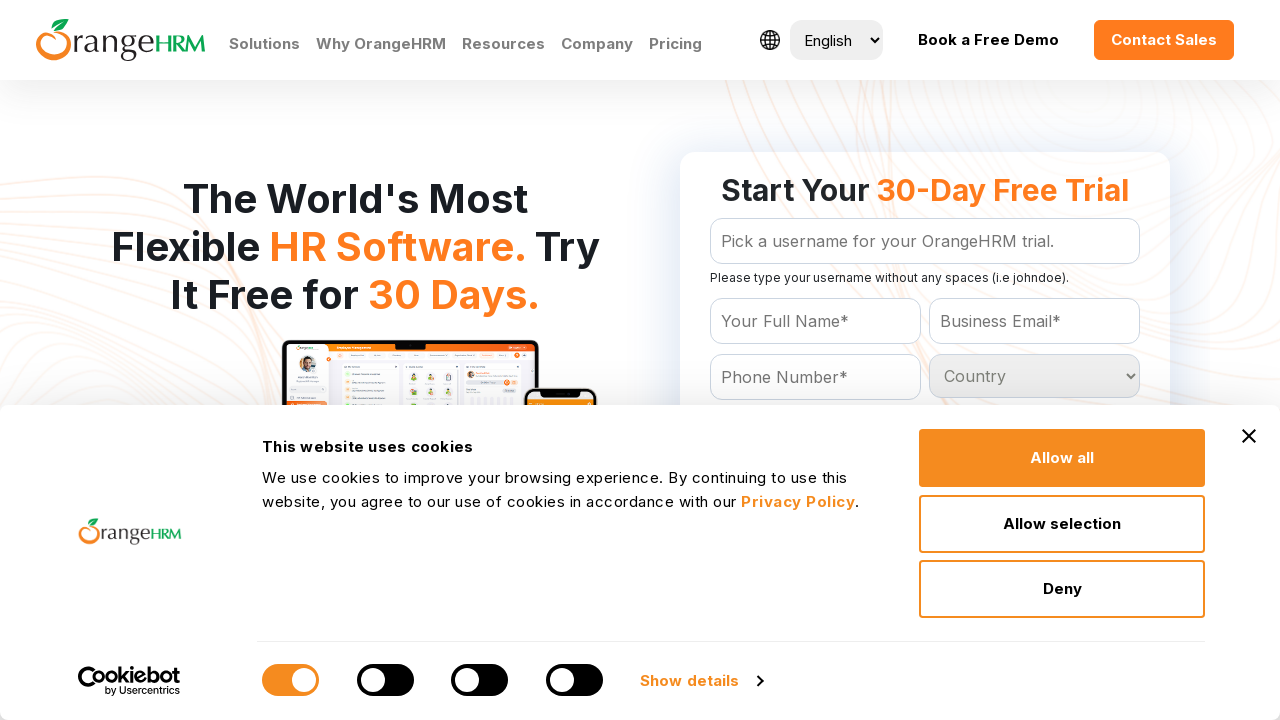

Retrieved country option: Somalia
	
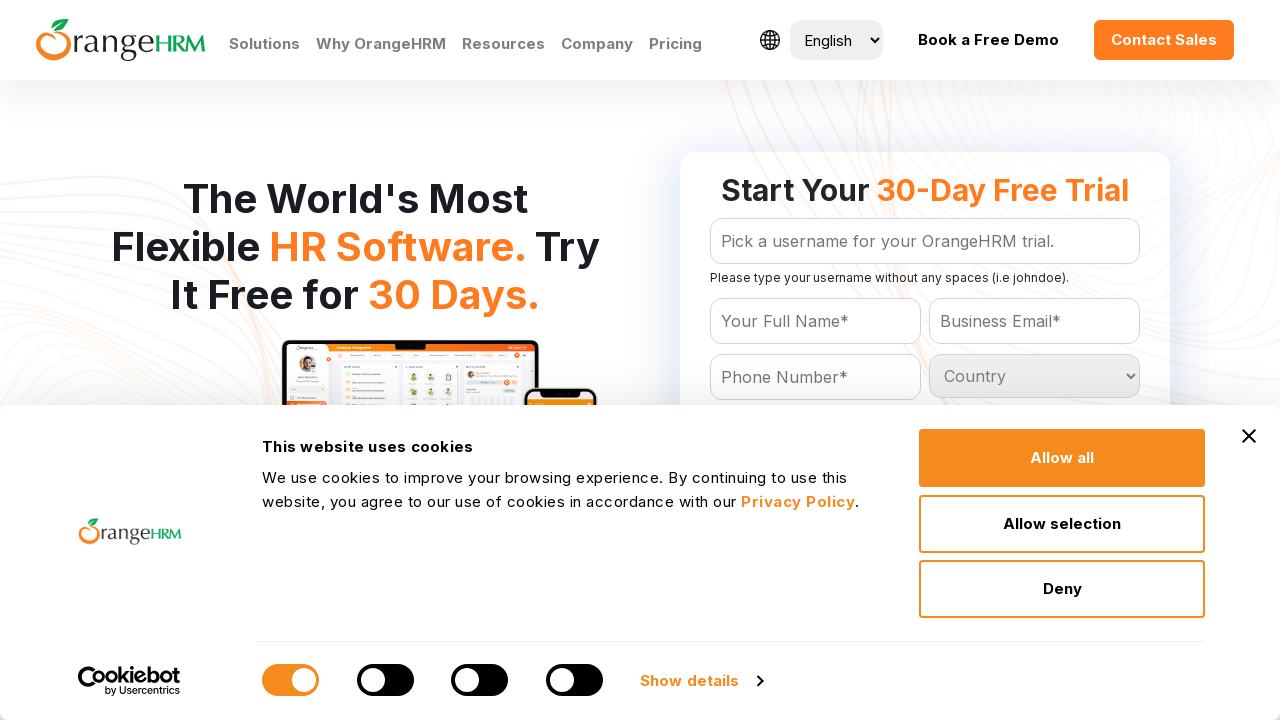

Retrieved country option: South Africa
	
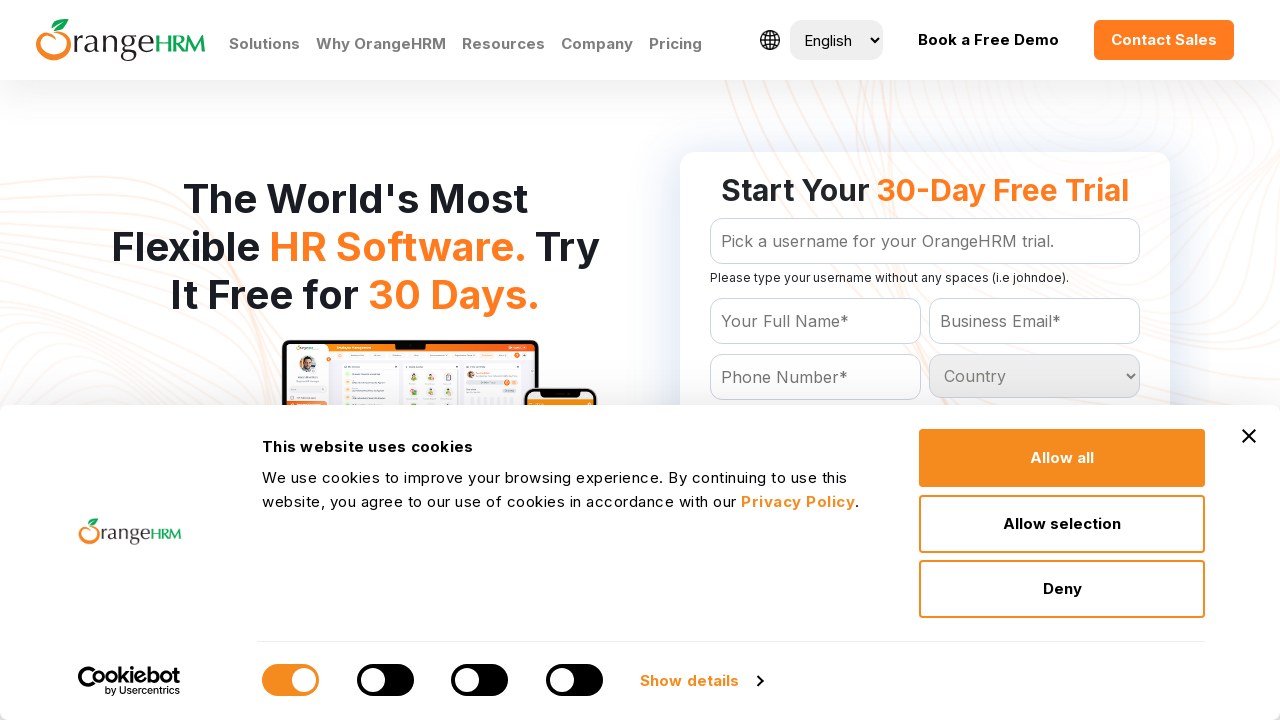

Retrieved country option: South Georgia
	
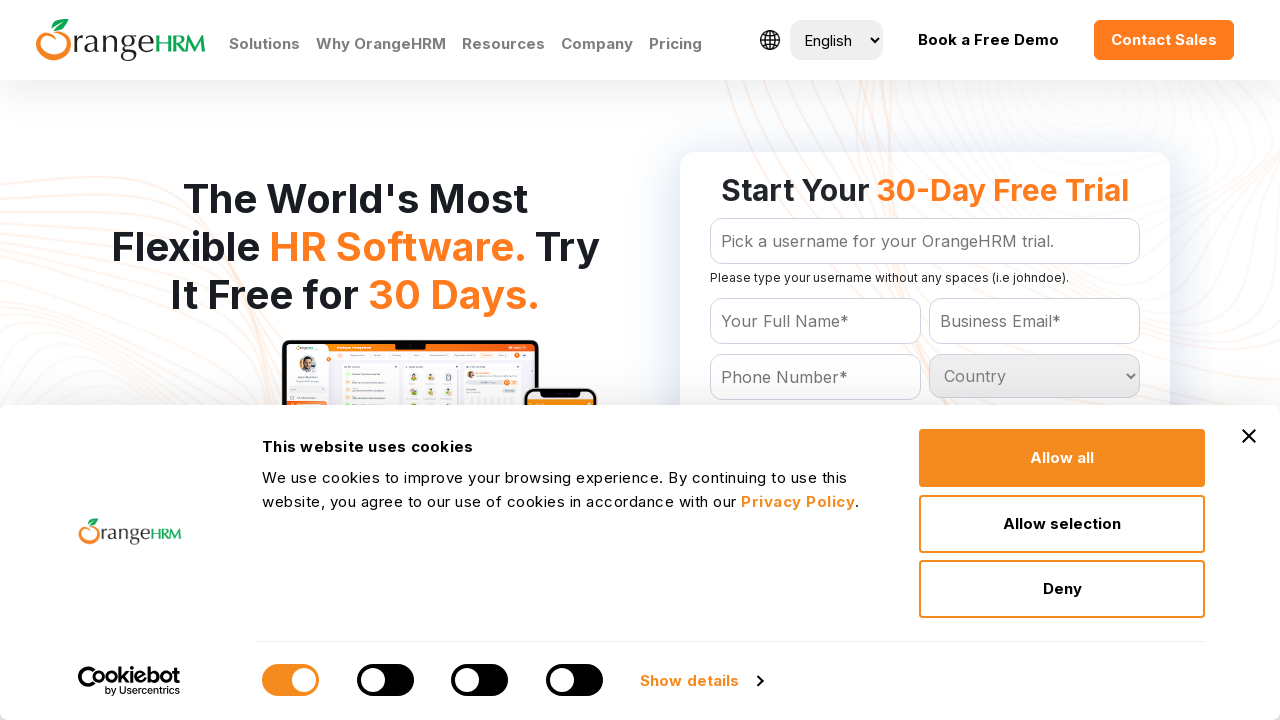

Retrieved country option: Spain
	
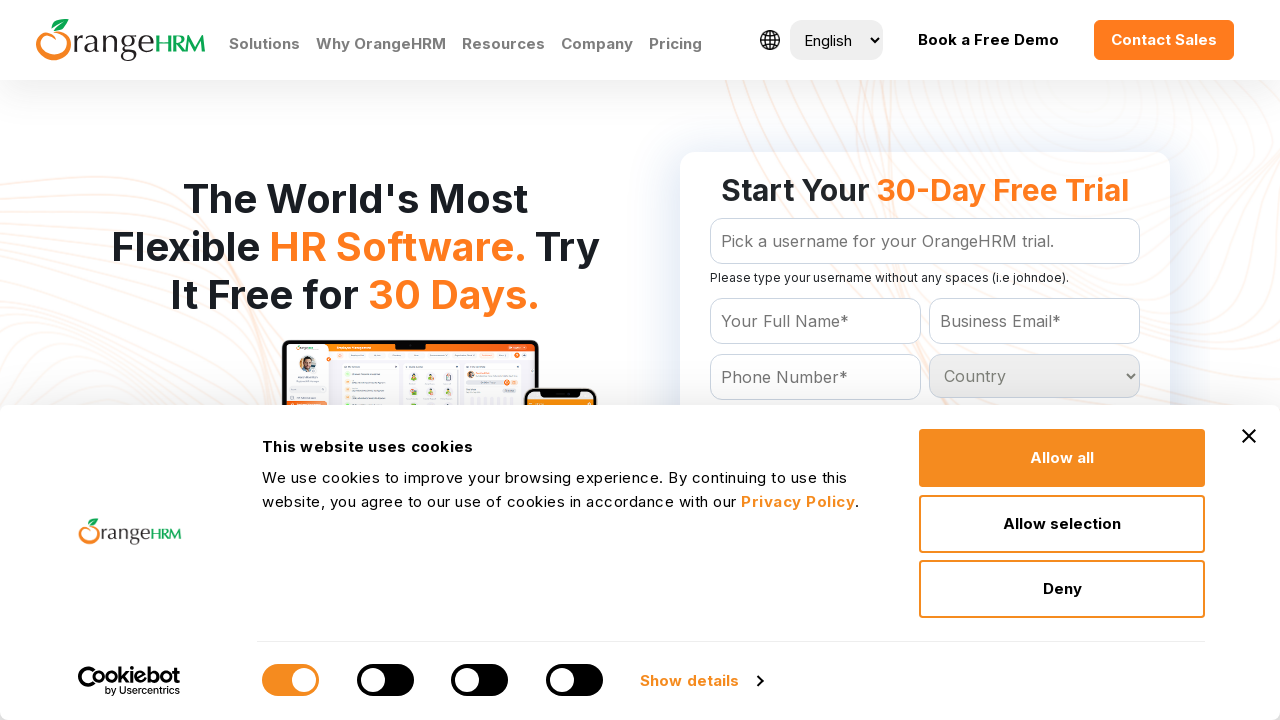

Retrieved country option: Sri Lanka
	
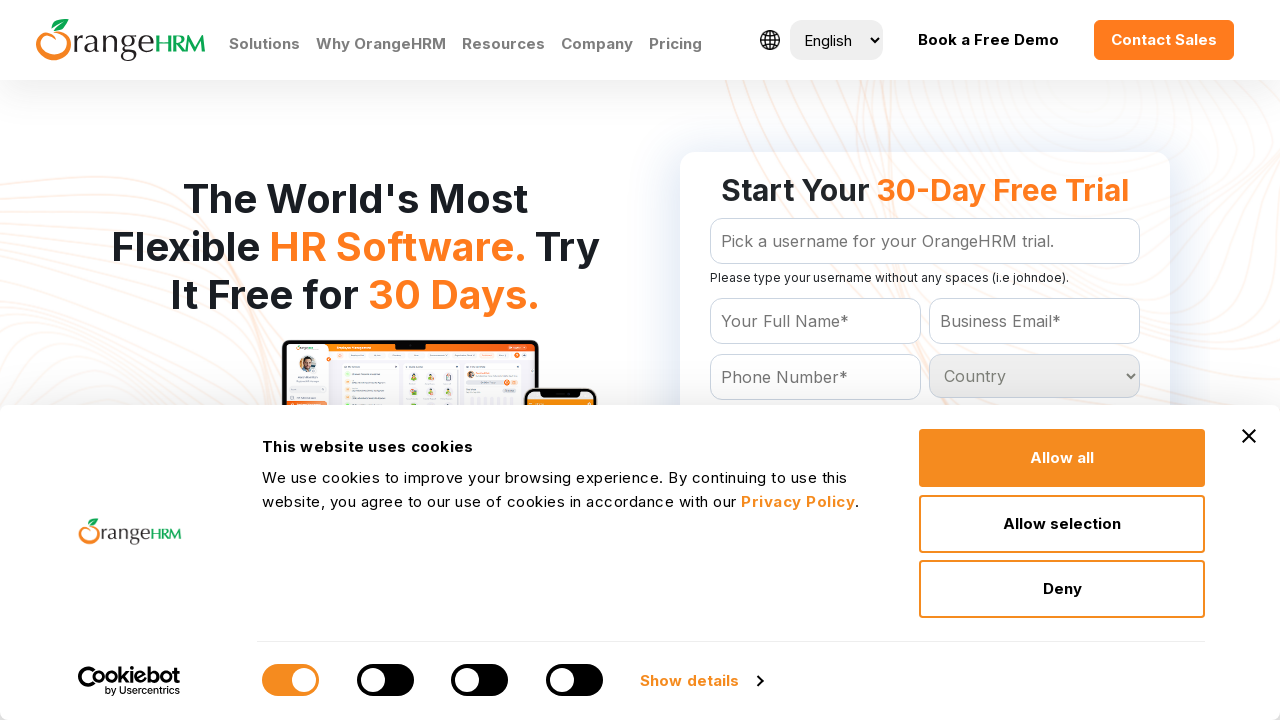

Retrieved country option: Sudan
	
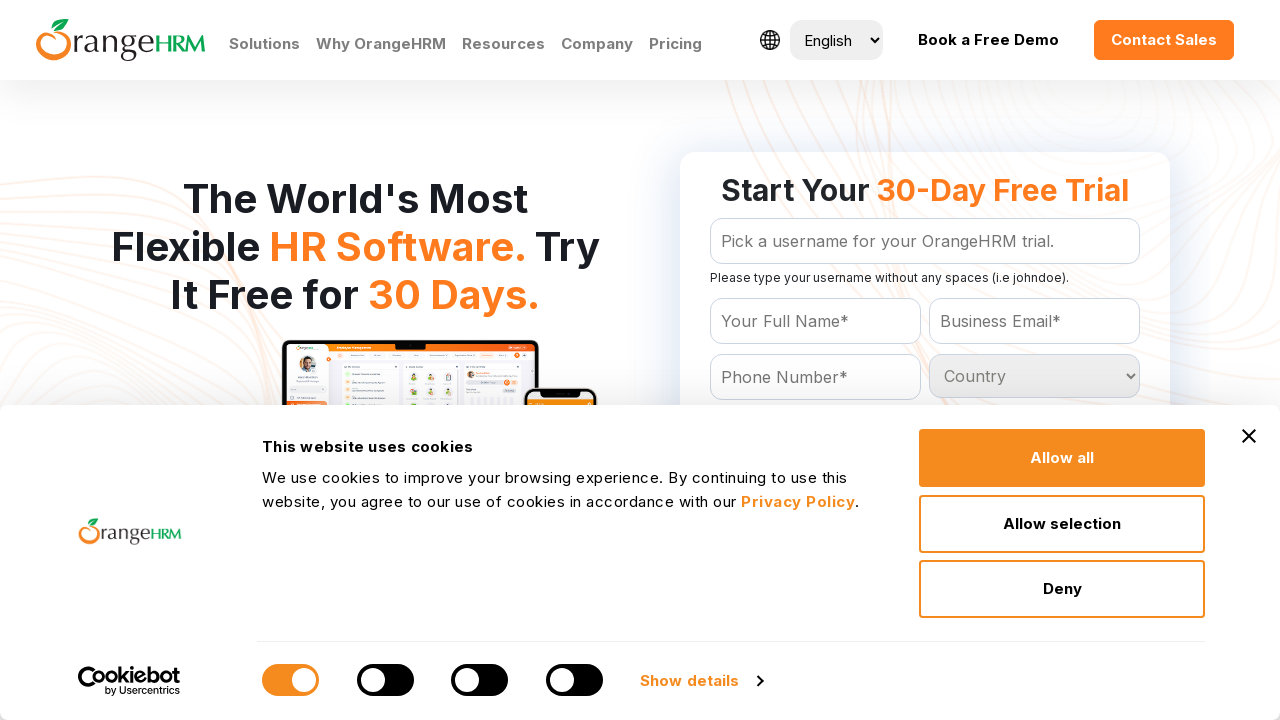

Retrieved country option: Suriname
	
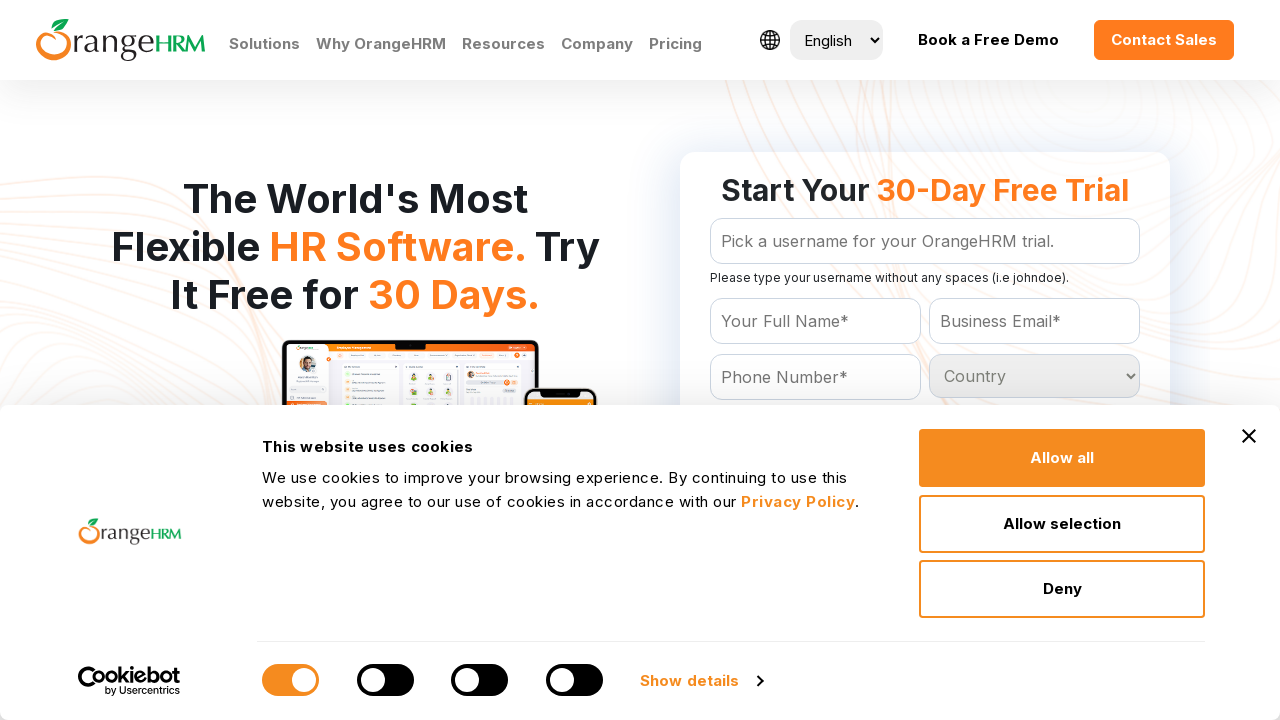

Retrieved country option: Swaziland
	
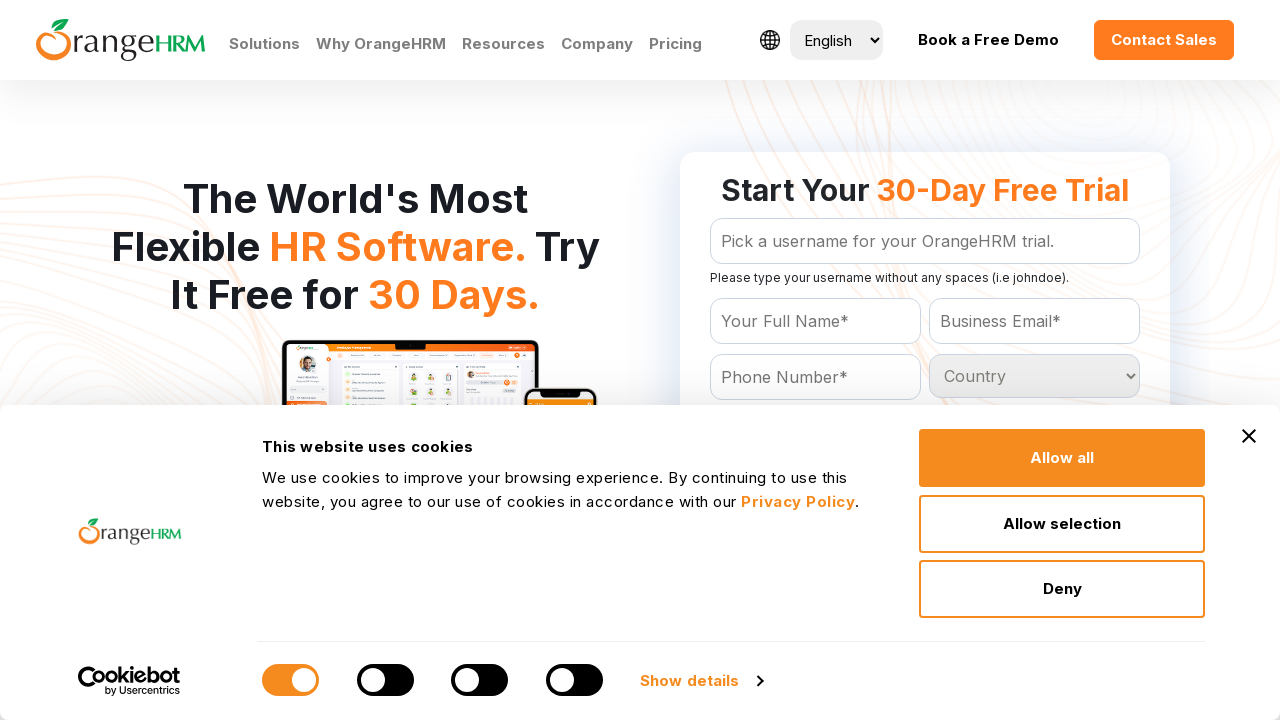

Retrieved country option: Sweden
	
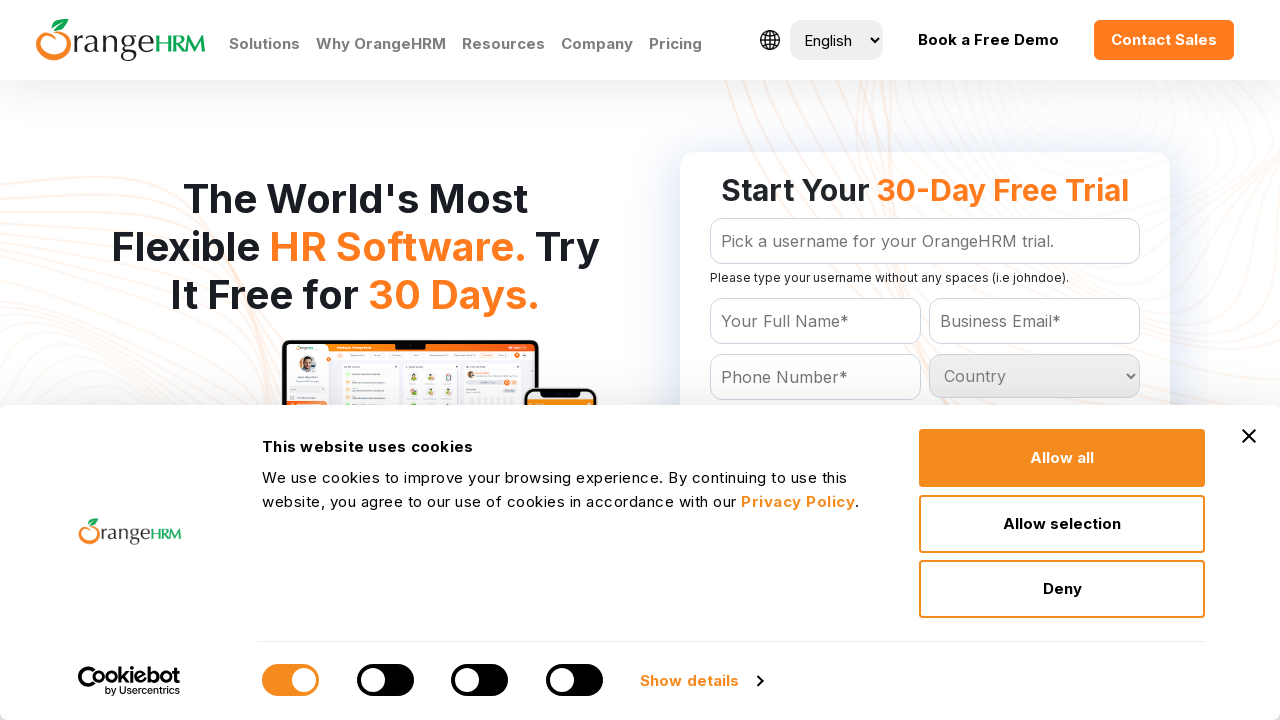

Retrieved country option: Switzerland
	
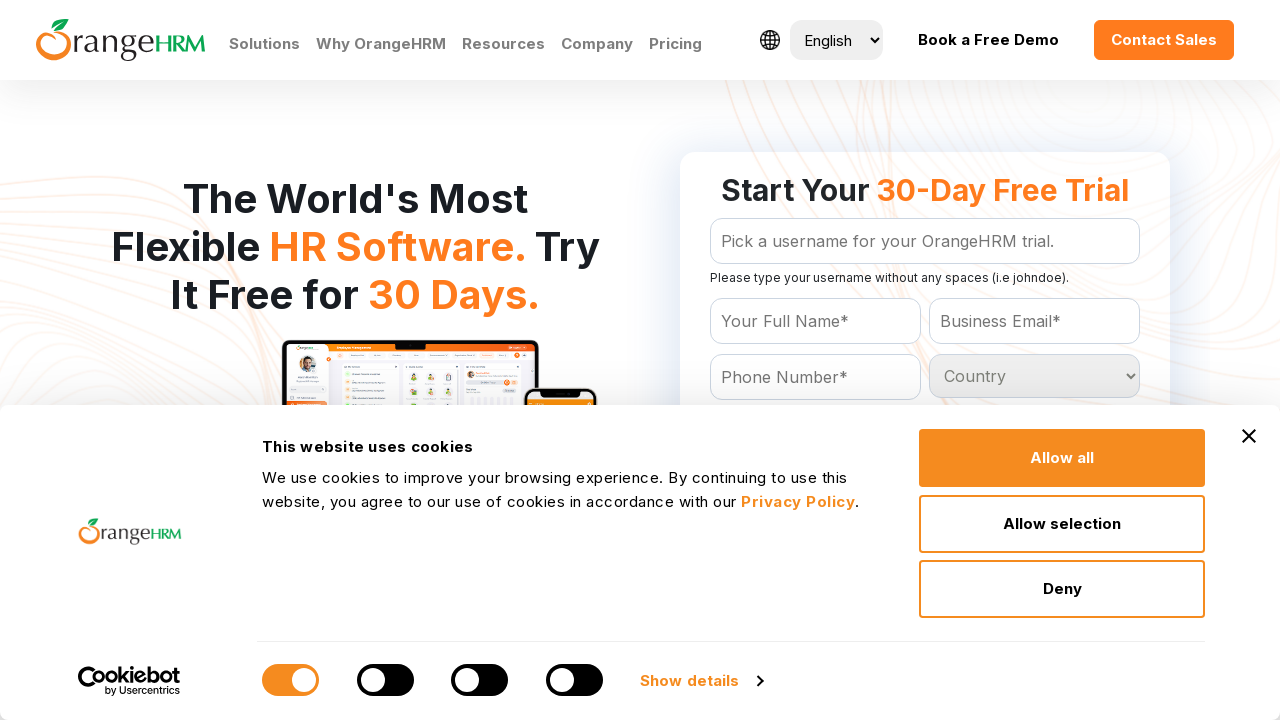

Retrieved country option: Syrian Arab Republic
	
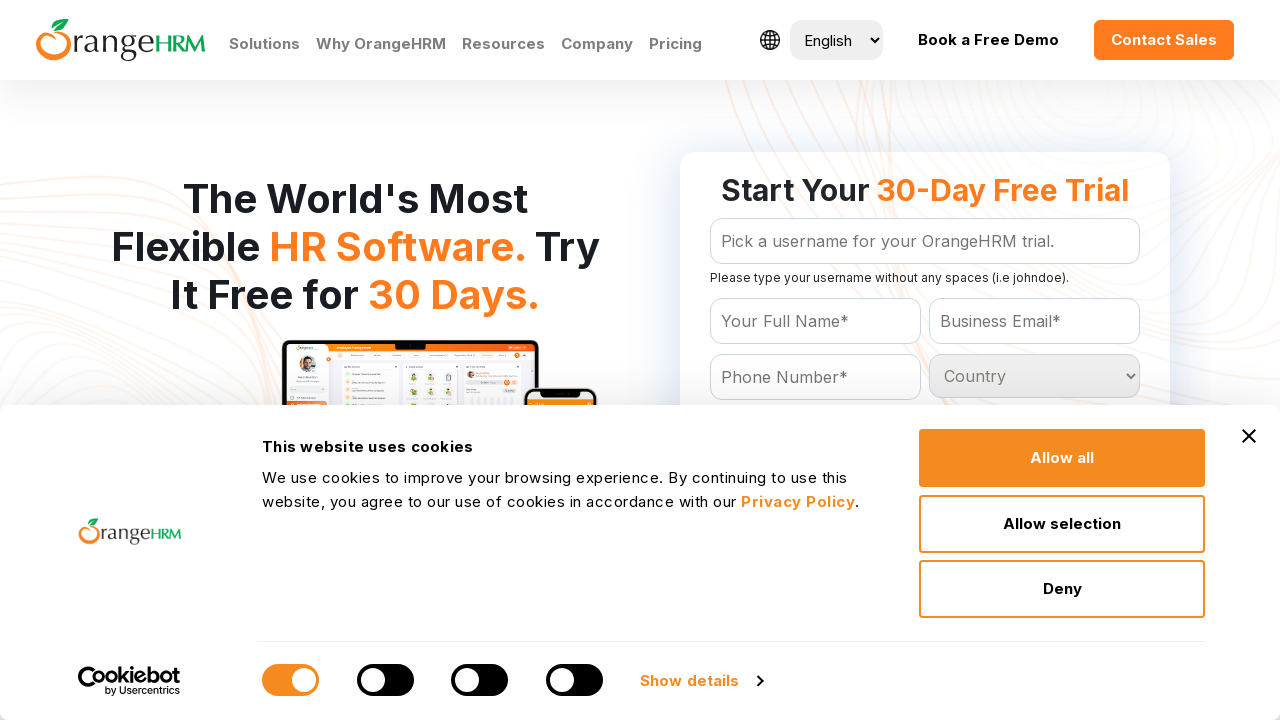

Retrieved country option: Taiwan
	
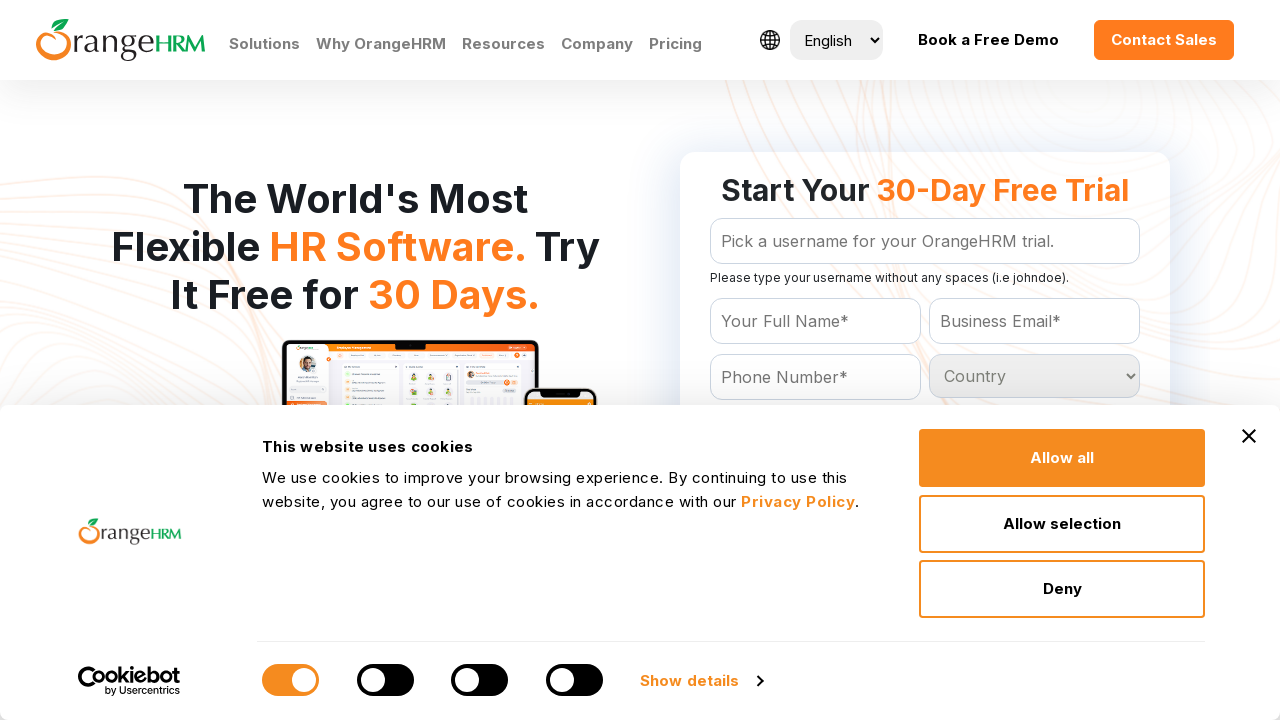

Retrieved country option: Tajikistan
	
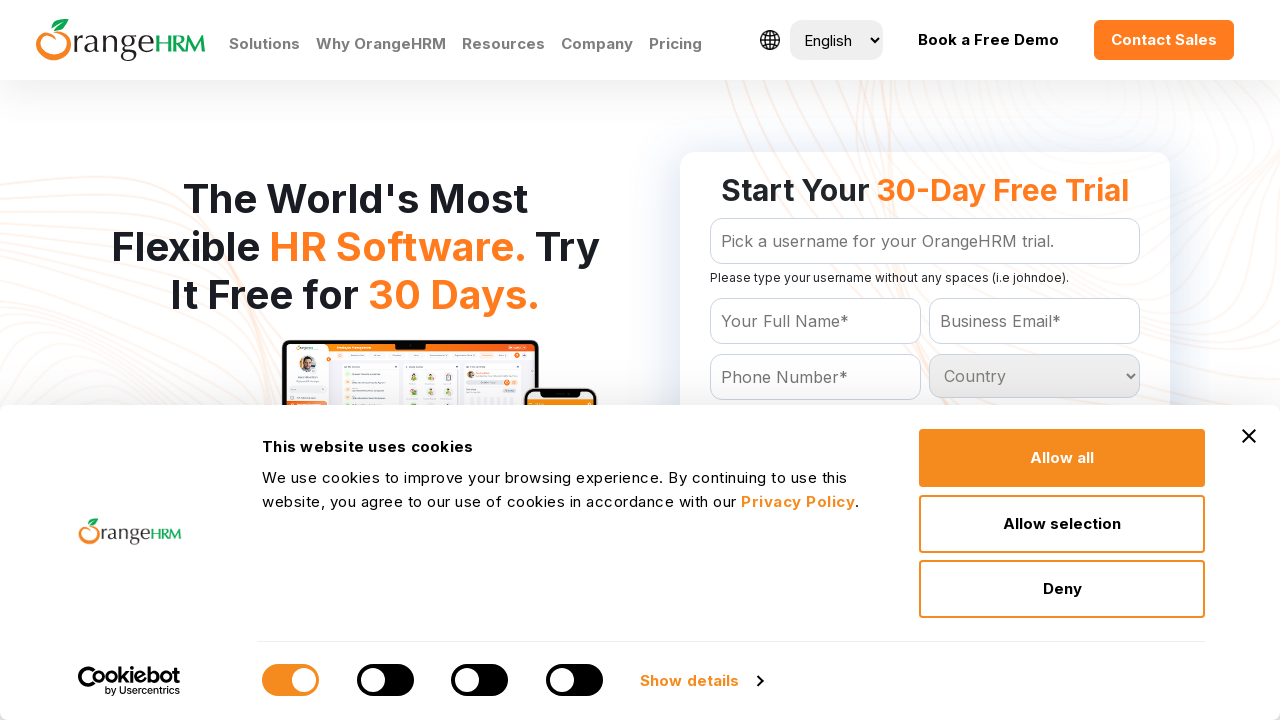

Retrieved country option: Tanzania
	
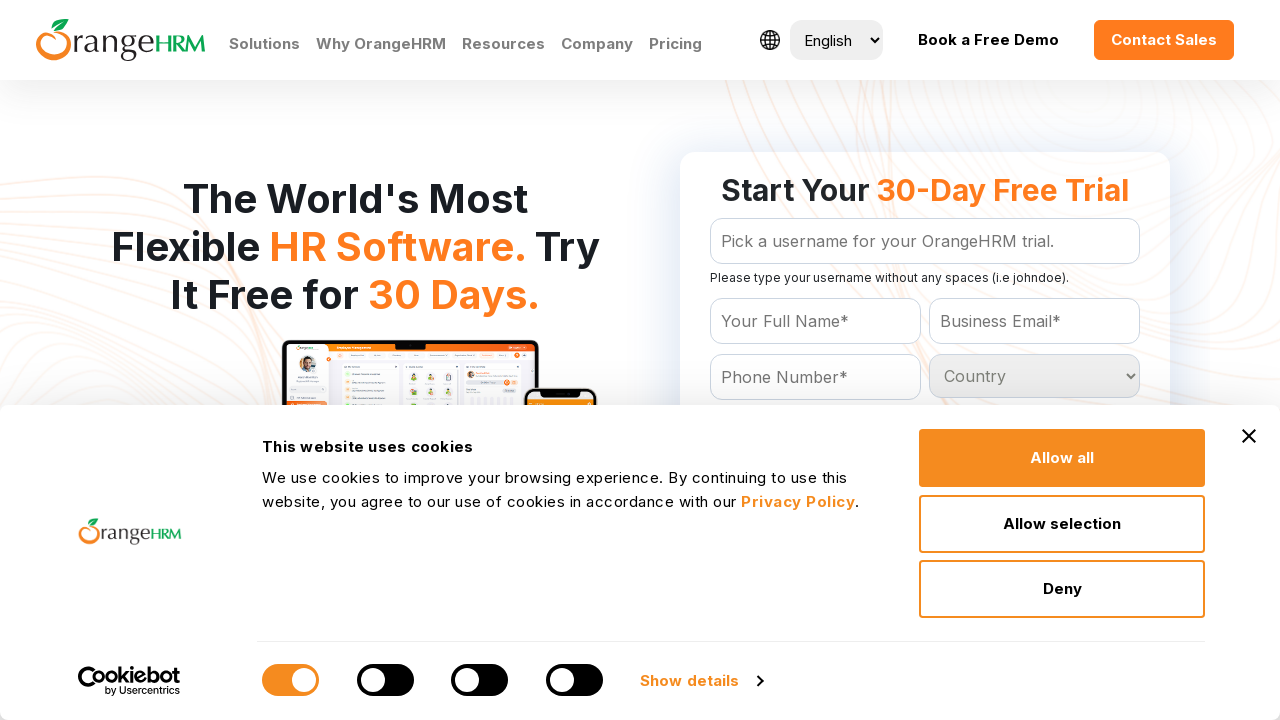

Retrieved country option: Thailand
	
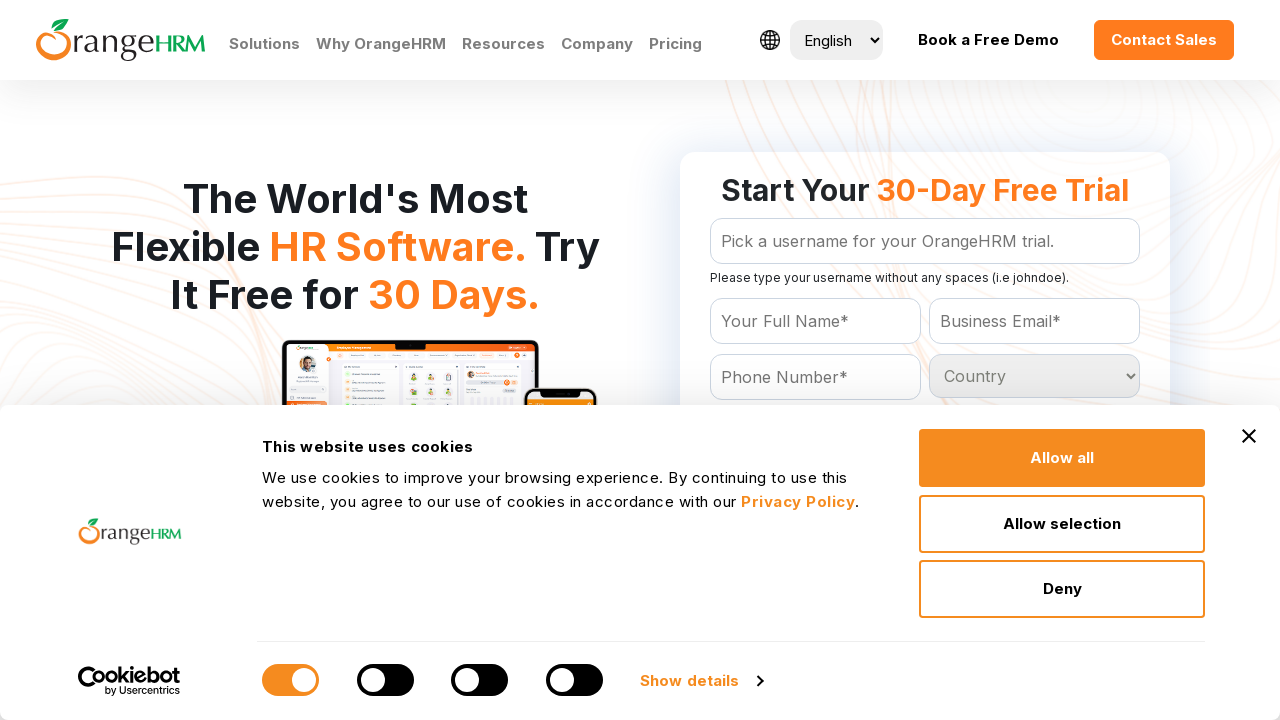

Retrieved country option: Togo
	
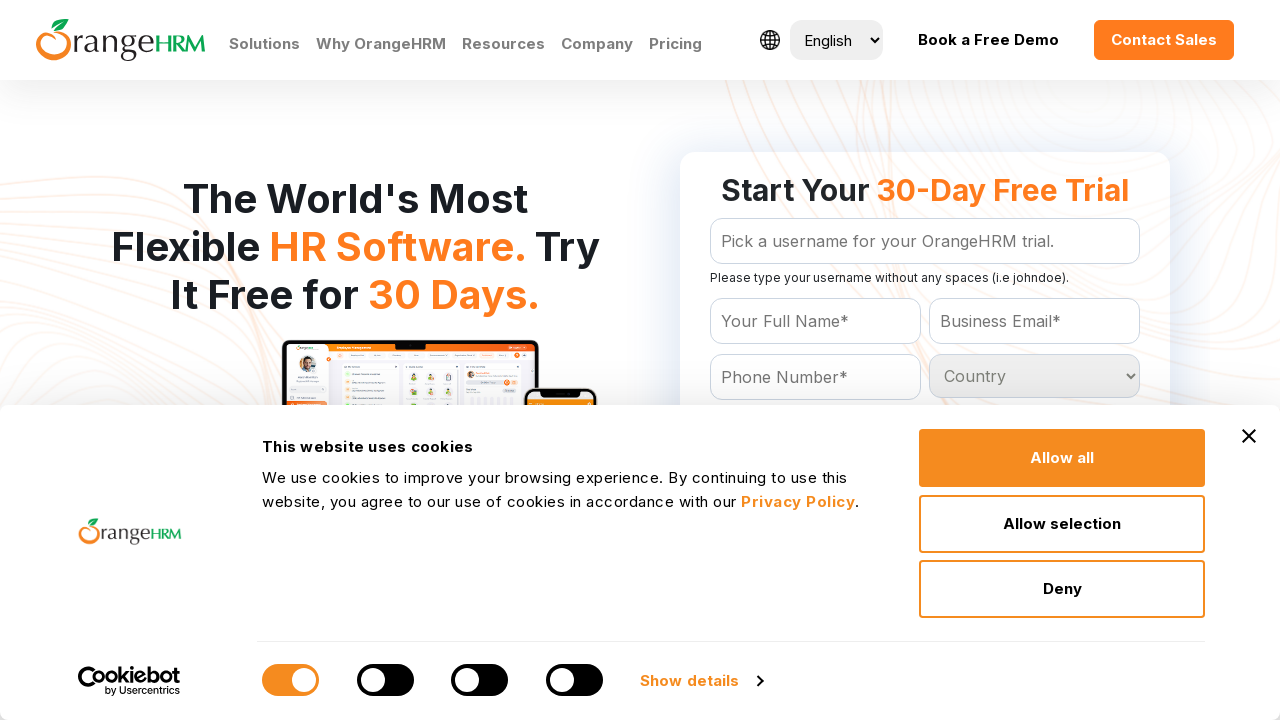

Retrieved country option: Tokelau
	
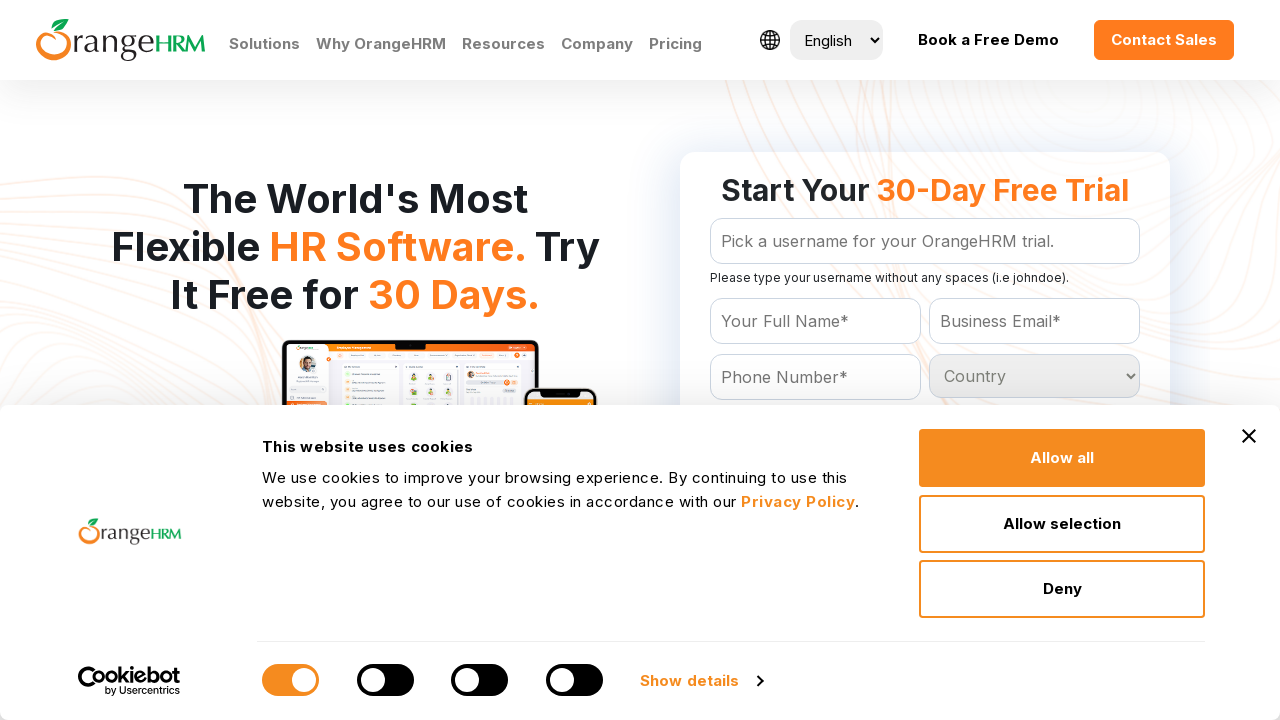

Retrieved country option: Tonga
	
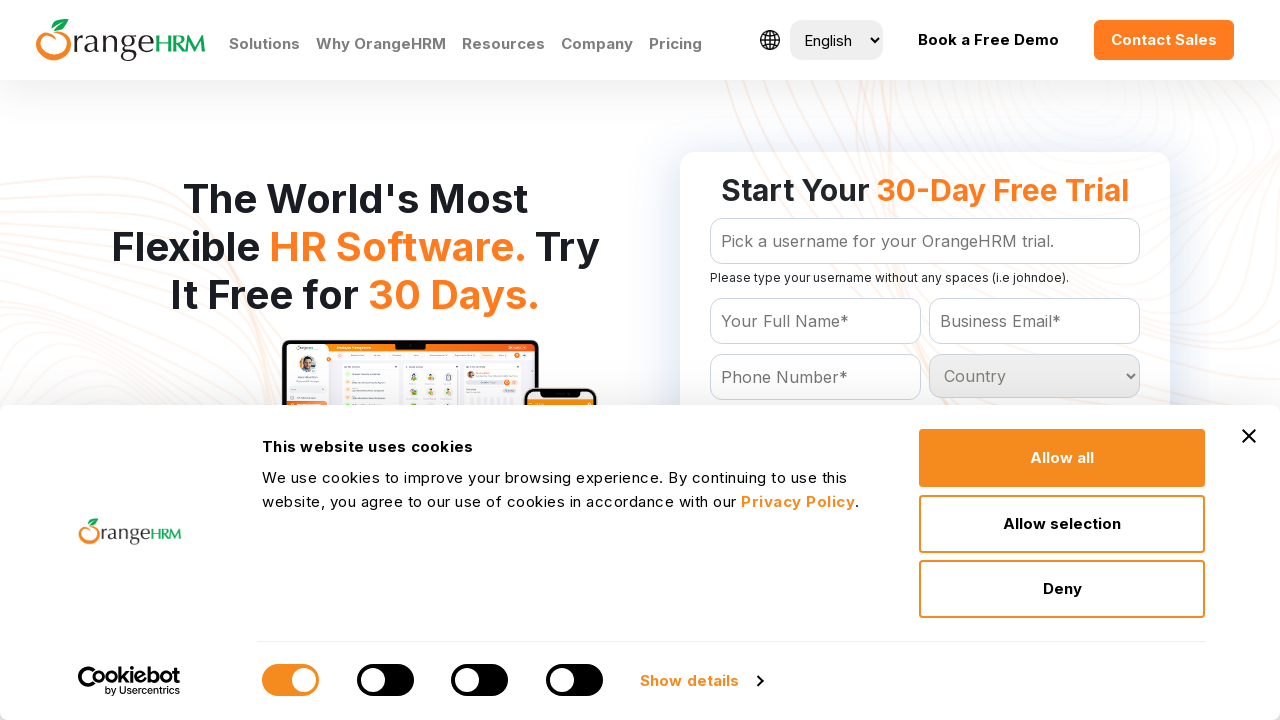

Retrieved country option: Trinidad and Tobago
	
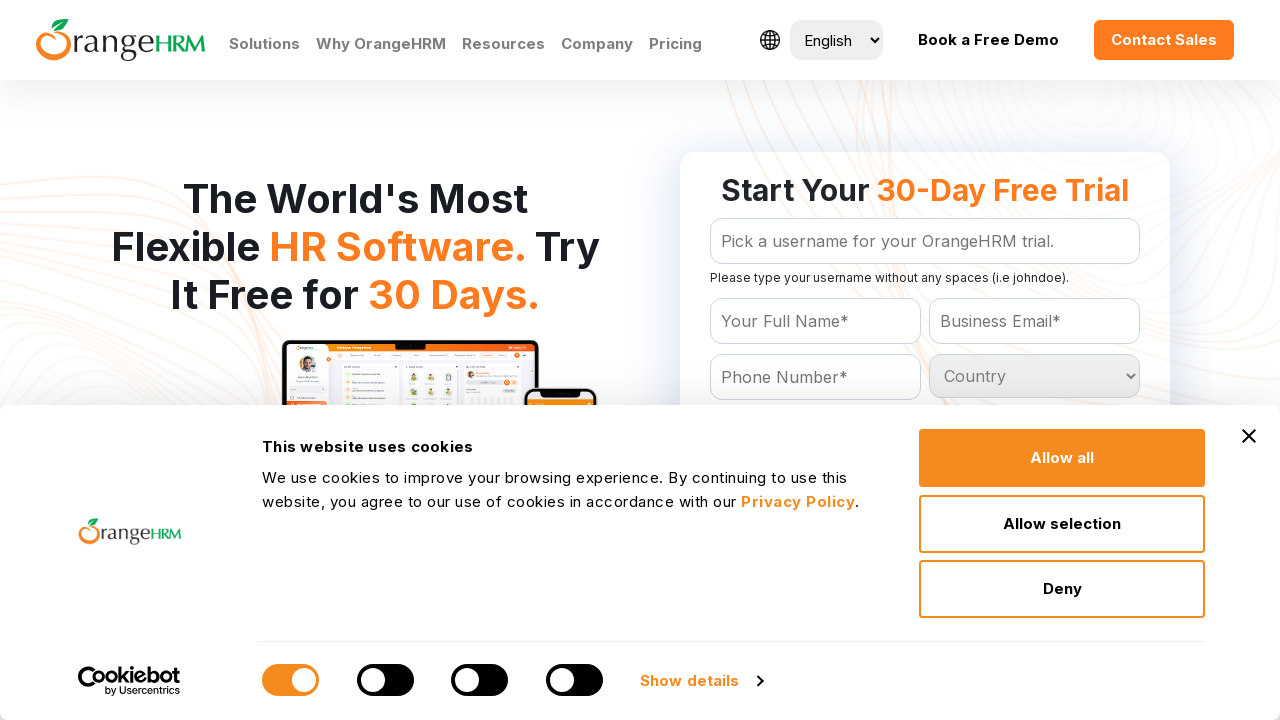

Retrieved country option: Tunisia
	
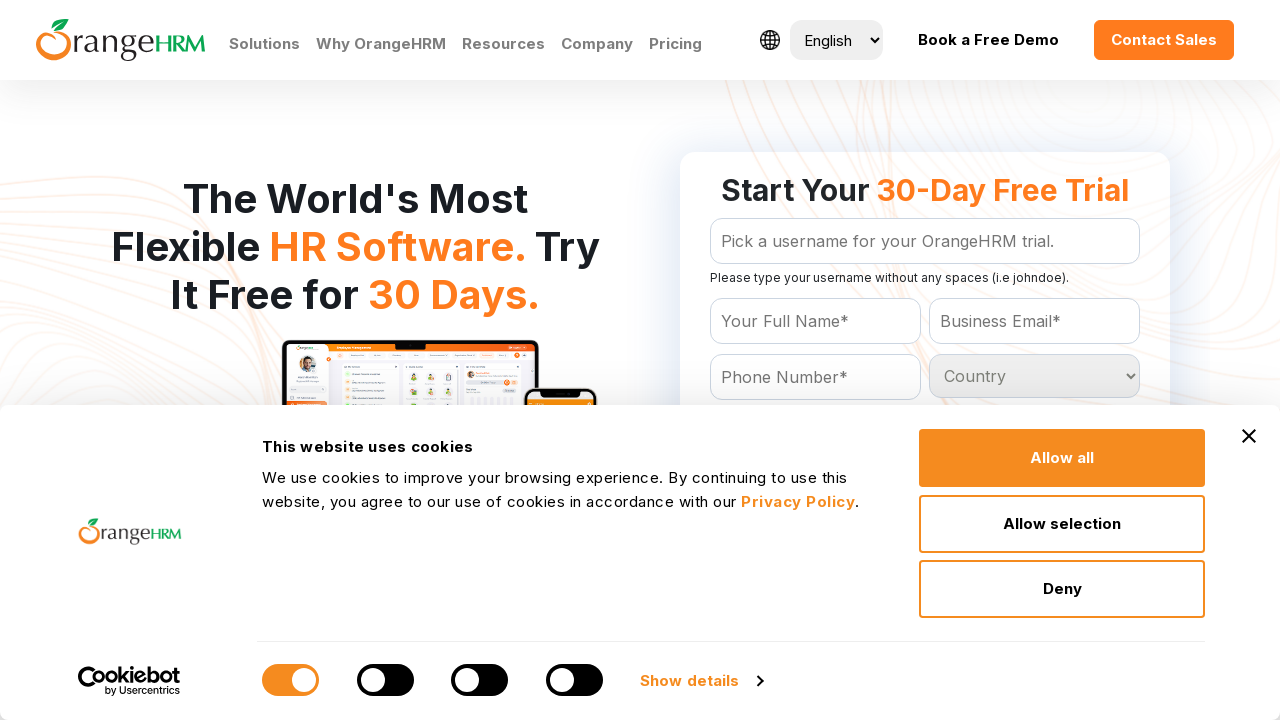

Retrieved country option: Turkey
	
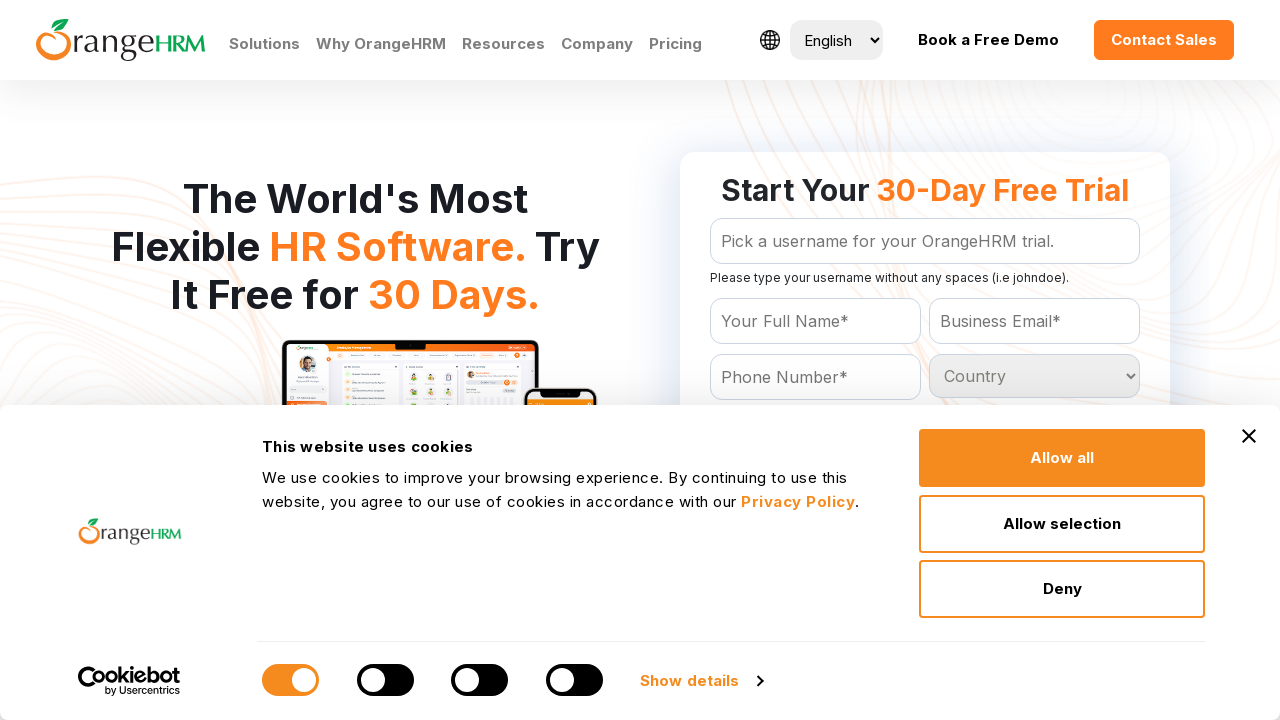

Retrieved country option: Turkmenistan
	
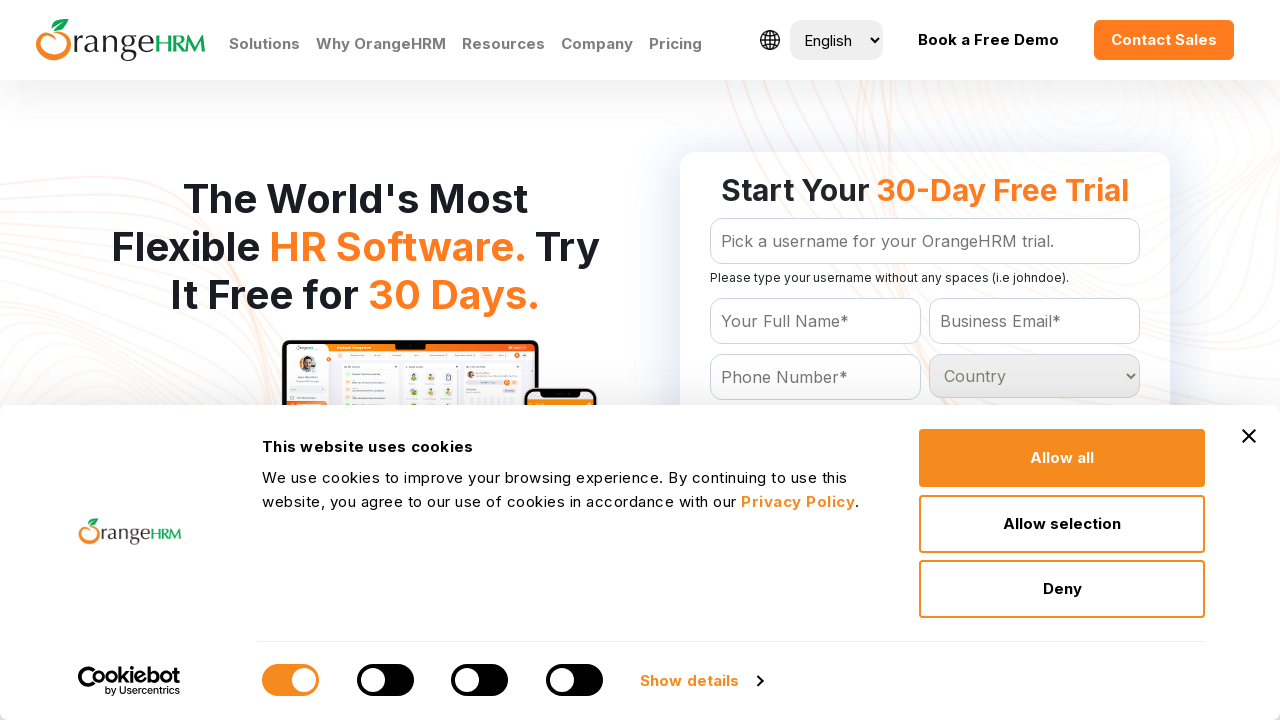

Retrieved country option: Turks and Caicos Islands
	
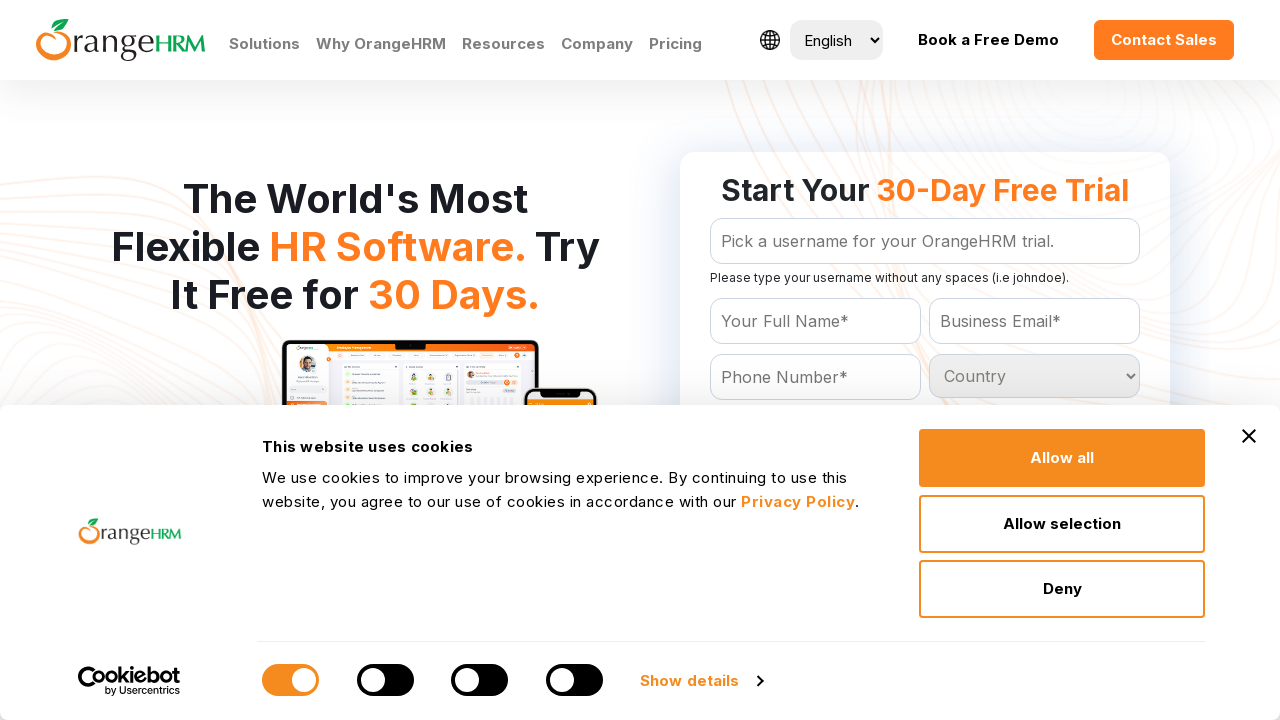

Retrieved country option: Tuvalu
	
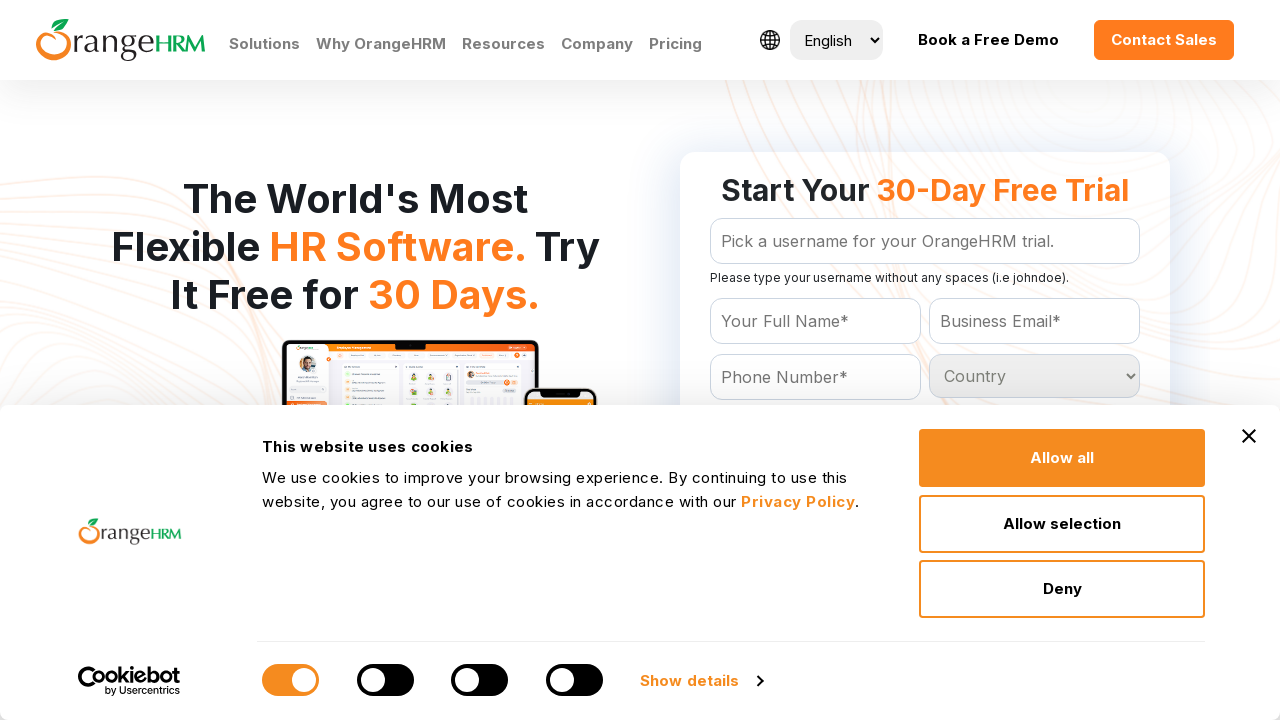

Retrieved country option: Uganda
	
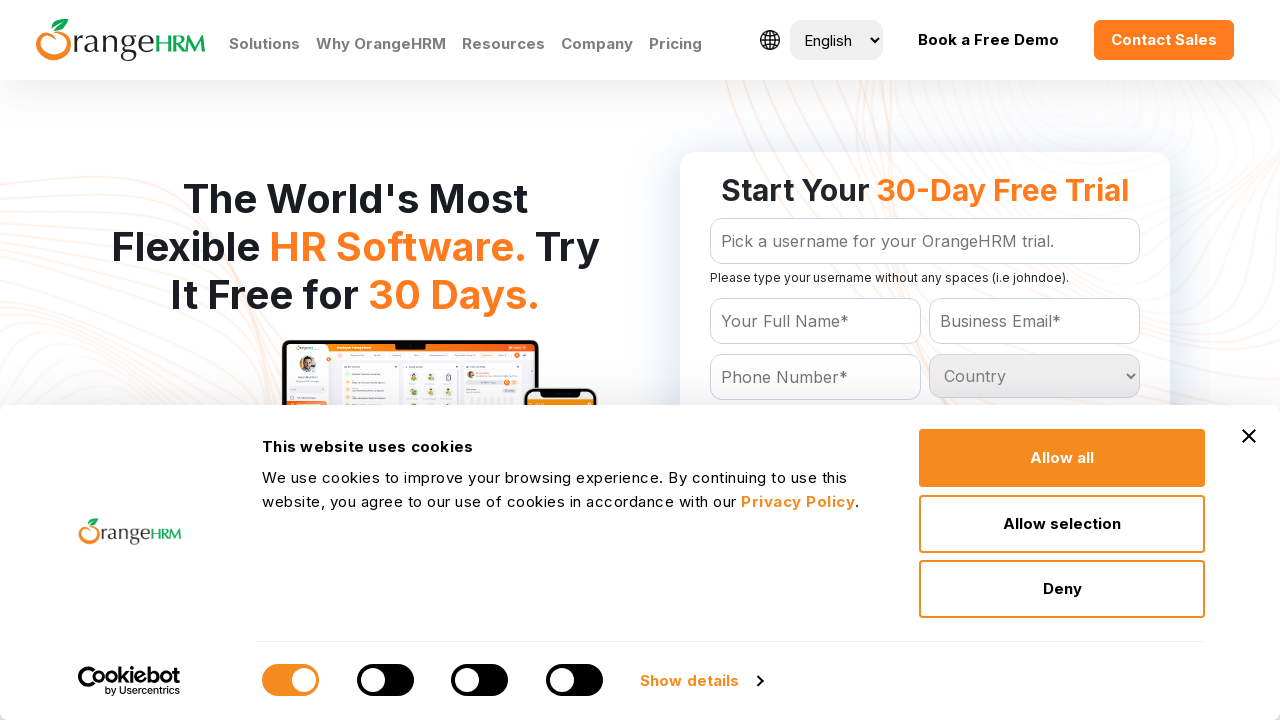

Retrieved country option: Ukraine
	
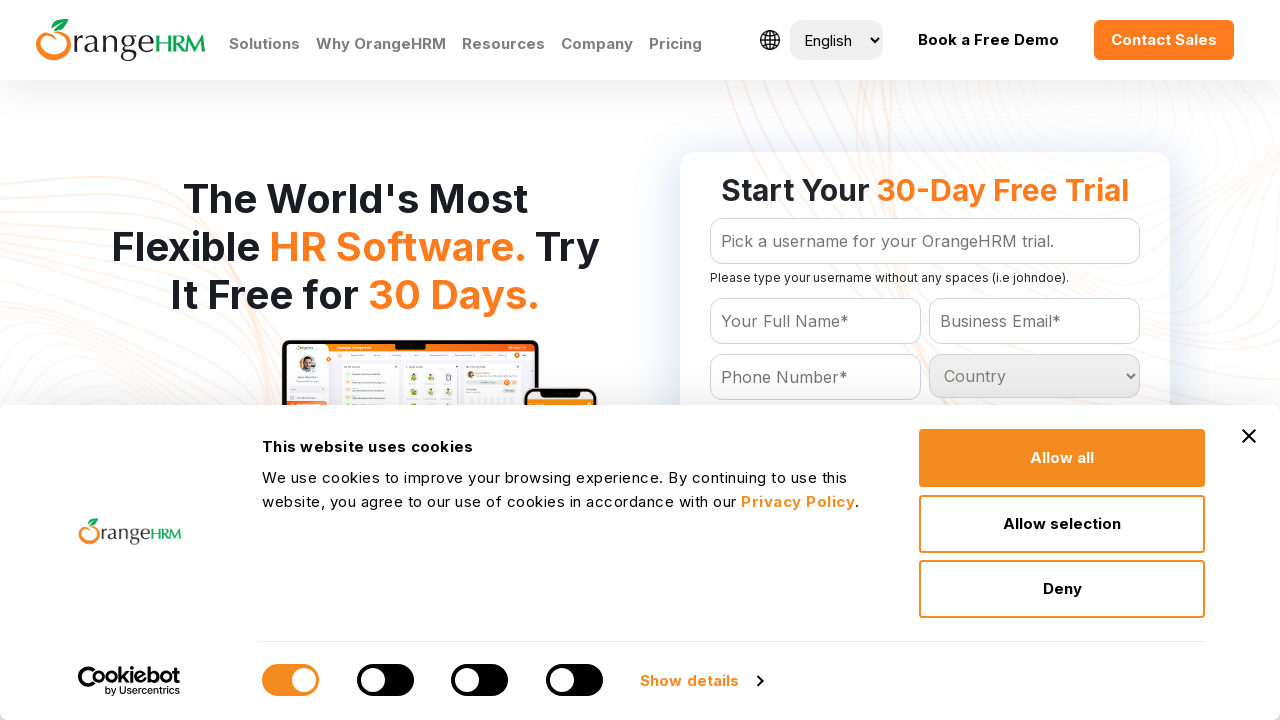

Retrieved country option: United Arab Emirates
	
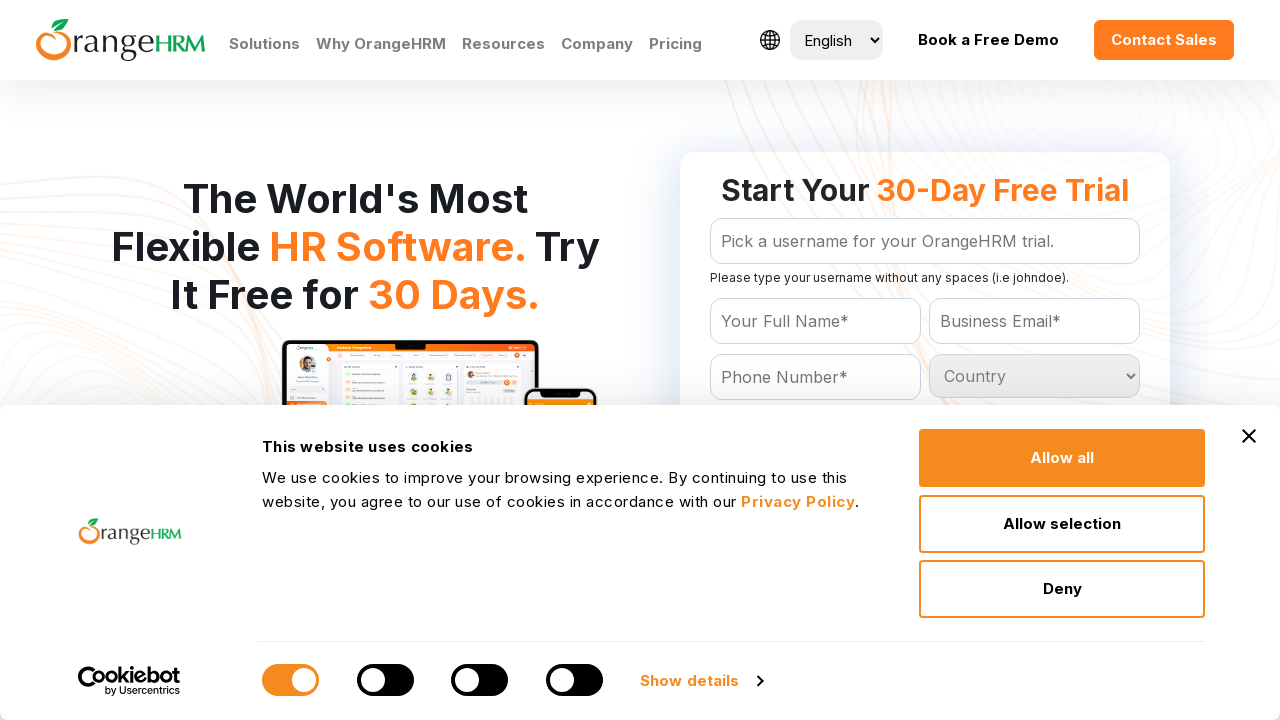

Retrieved country option: United Kingdom
	
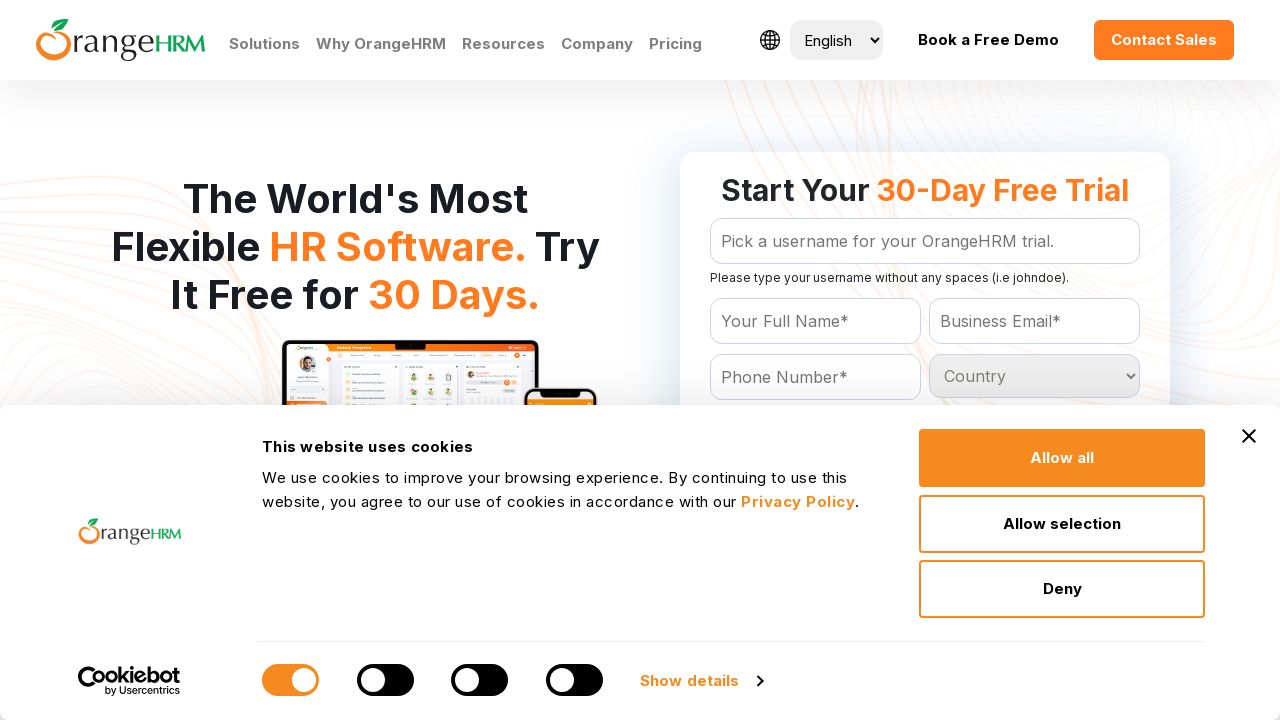

Retrieved country option: United States
	
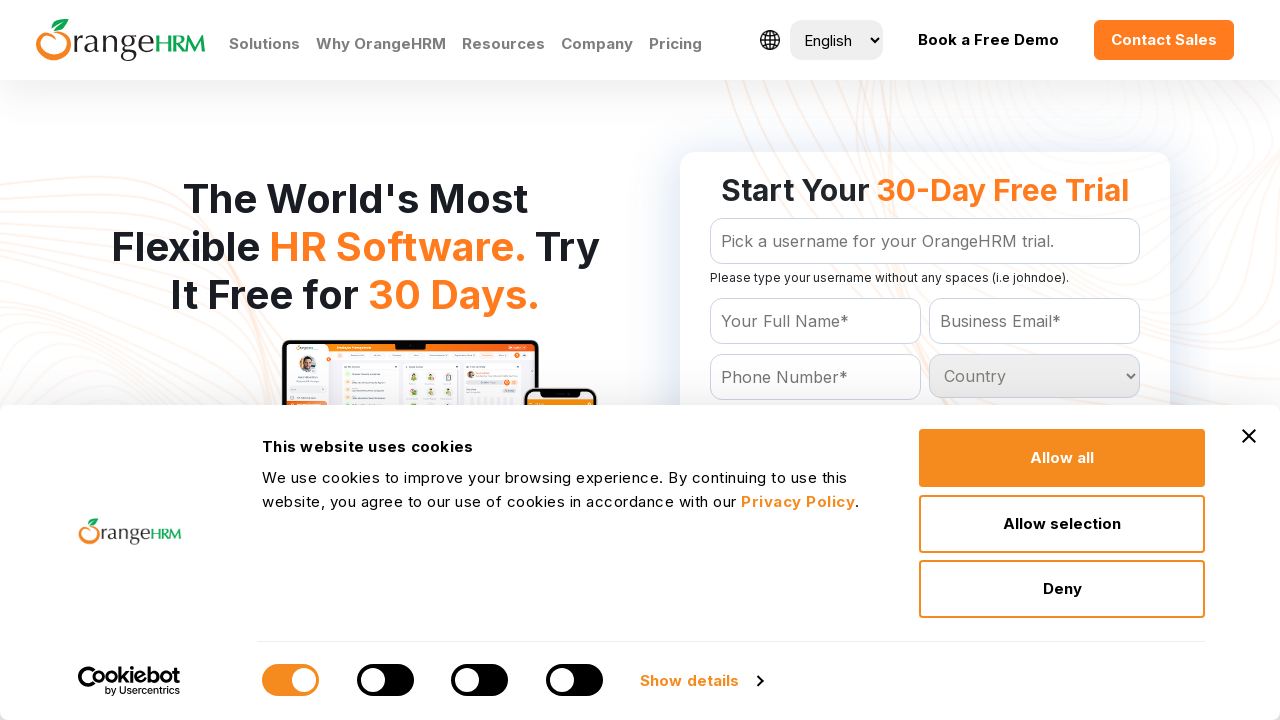

Retrieved country option: Uruguay
	
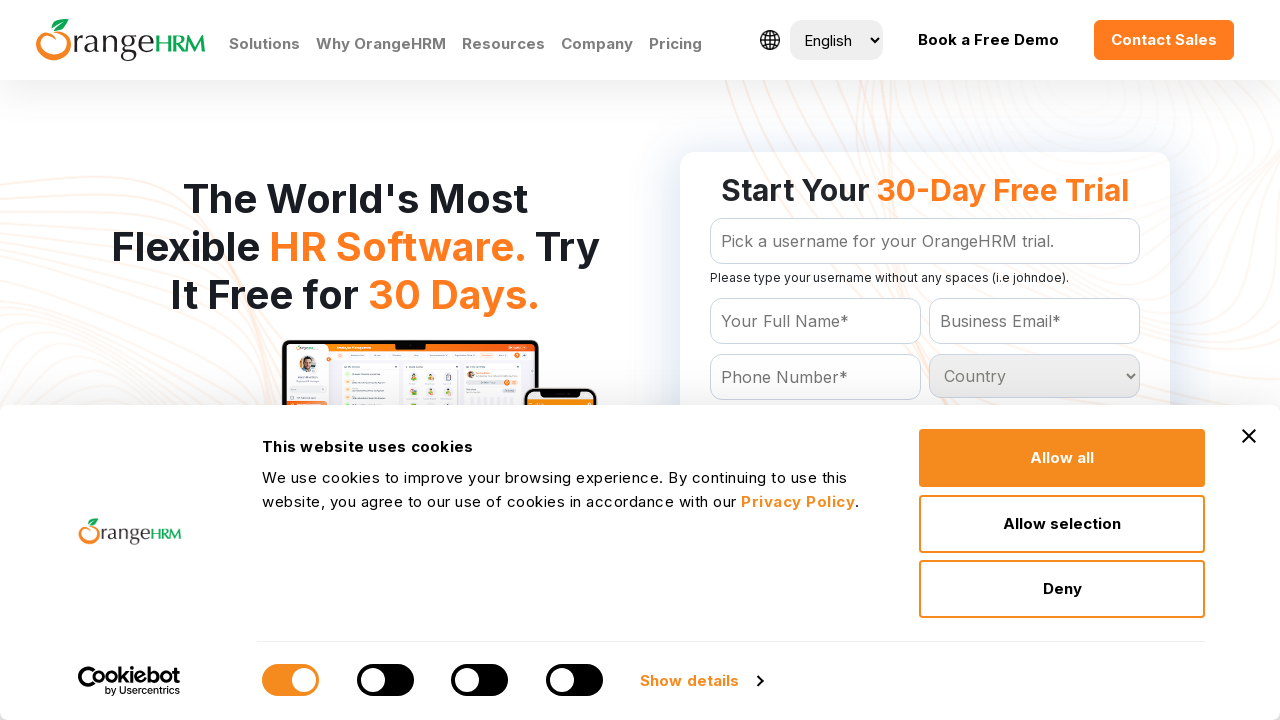

Retrieved country option: Uzbekistan
	
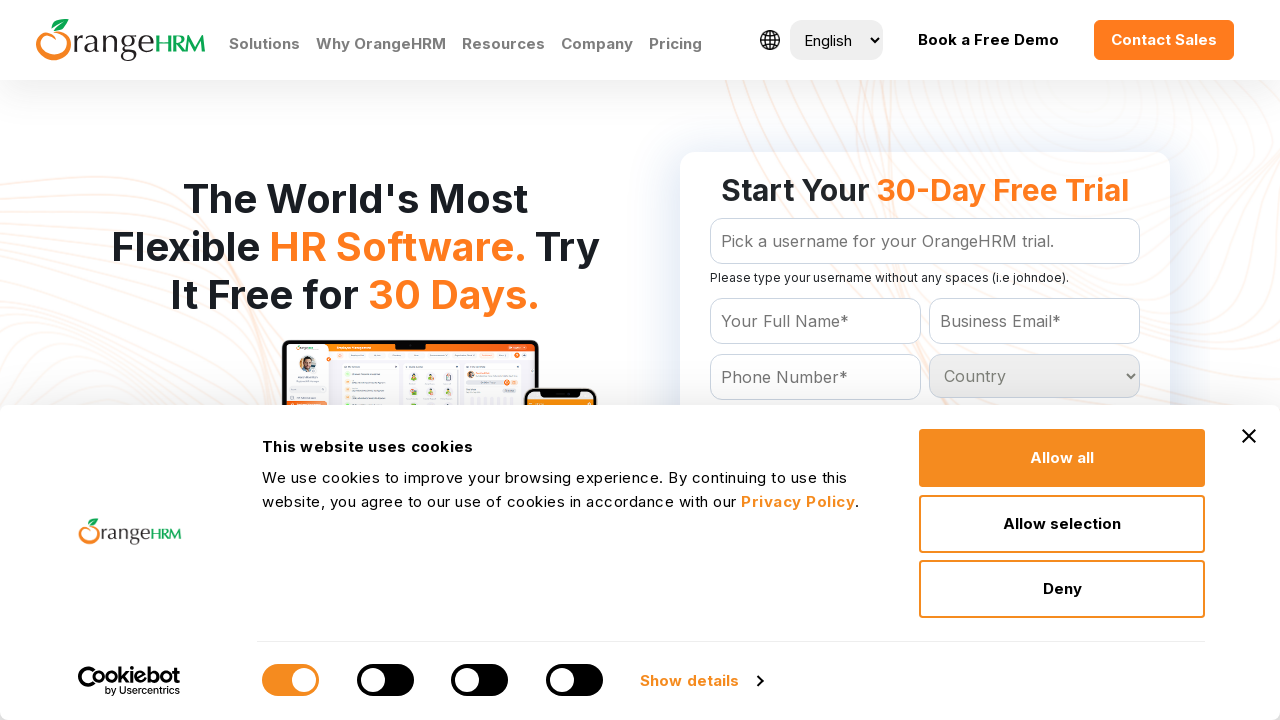

Retrieved country option: Vanuatu
	
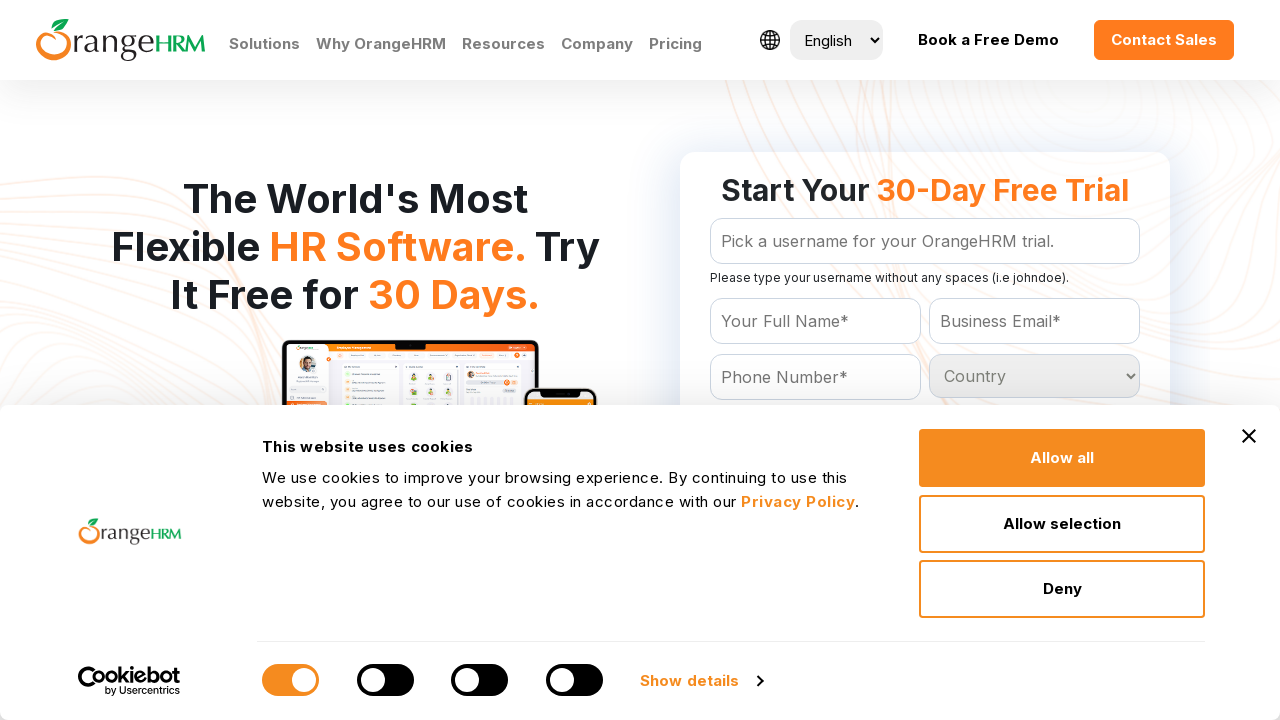

Retrieved country option: Venezuela
	
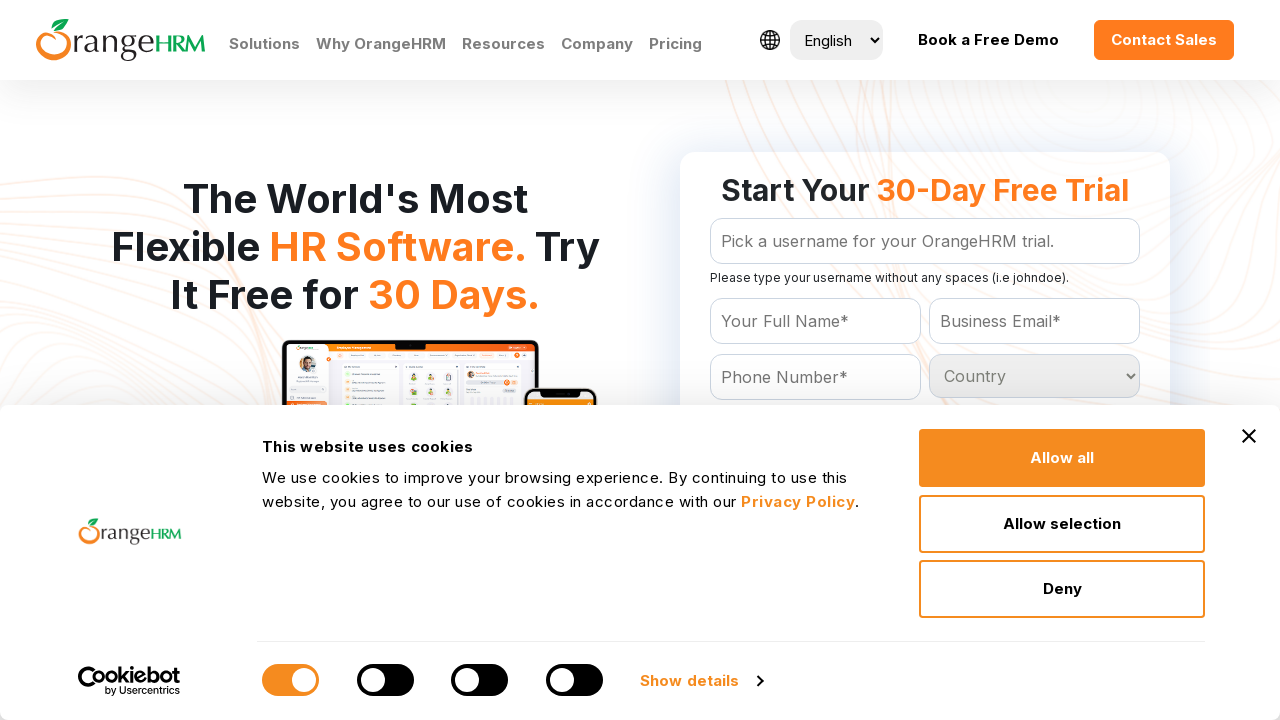

Retrieved country option: Vietnam
	
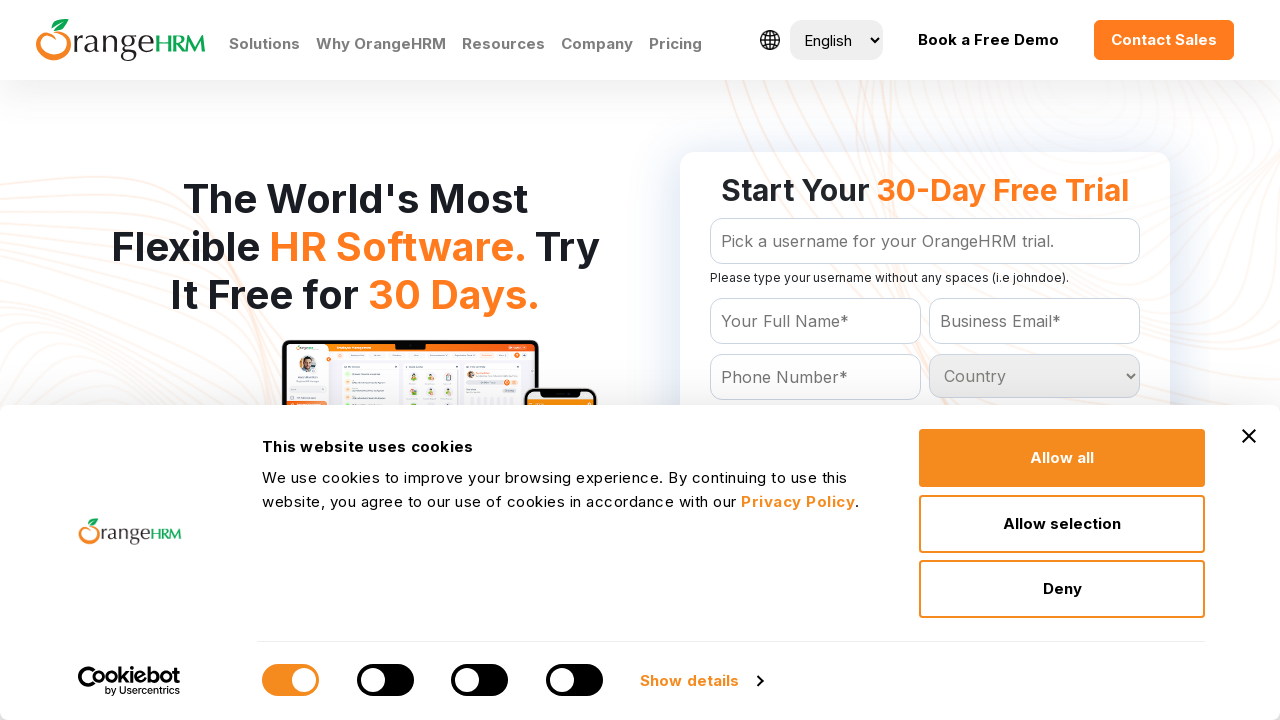

Retrieved country option: Virgin Islands
	
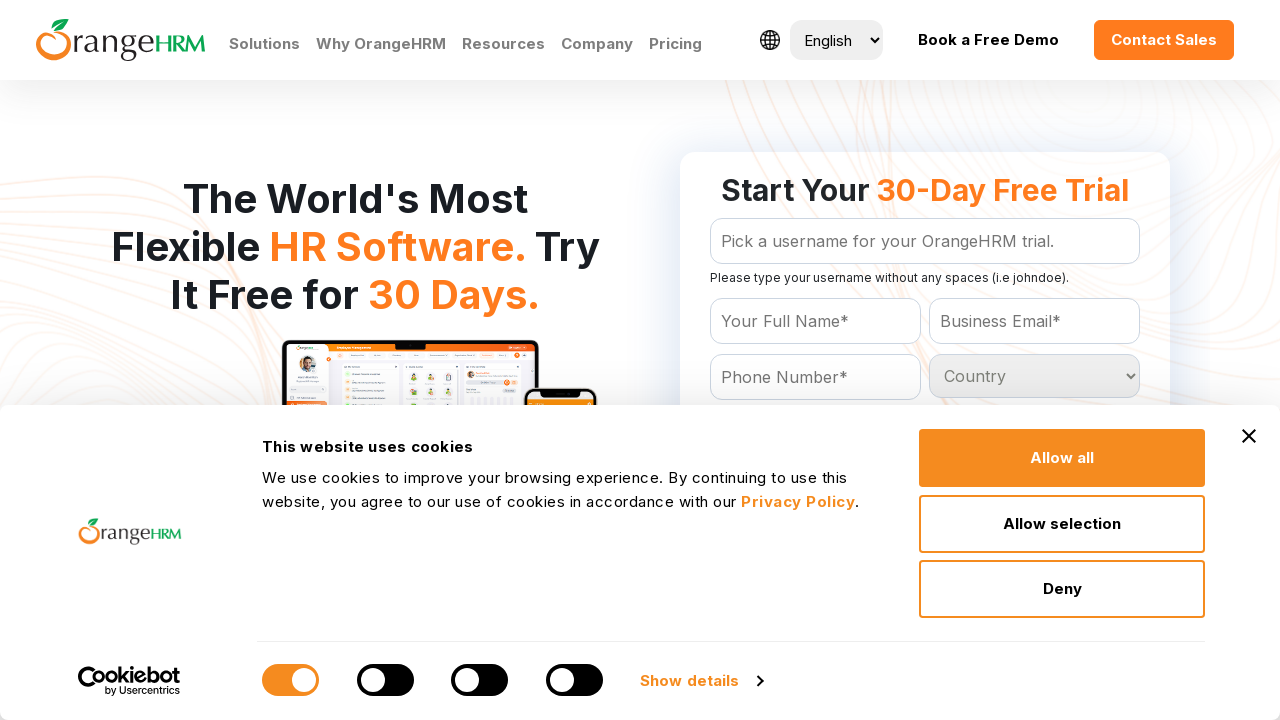

Retrieved country option: Western Sahara
	
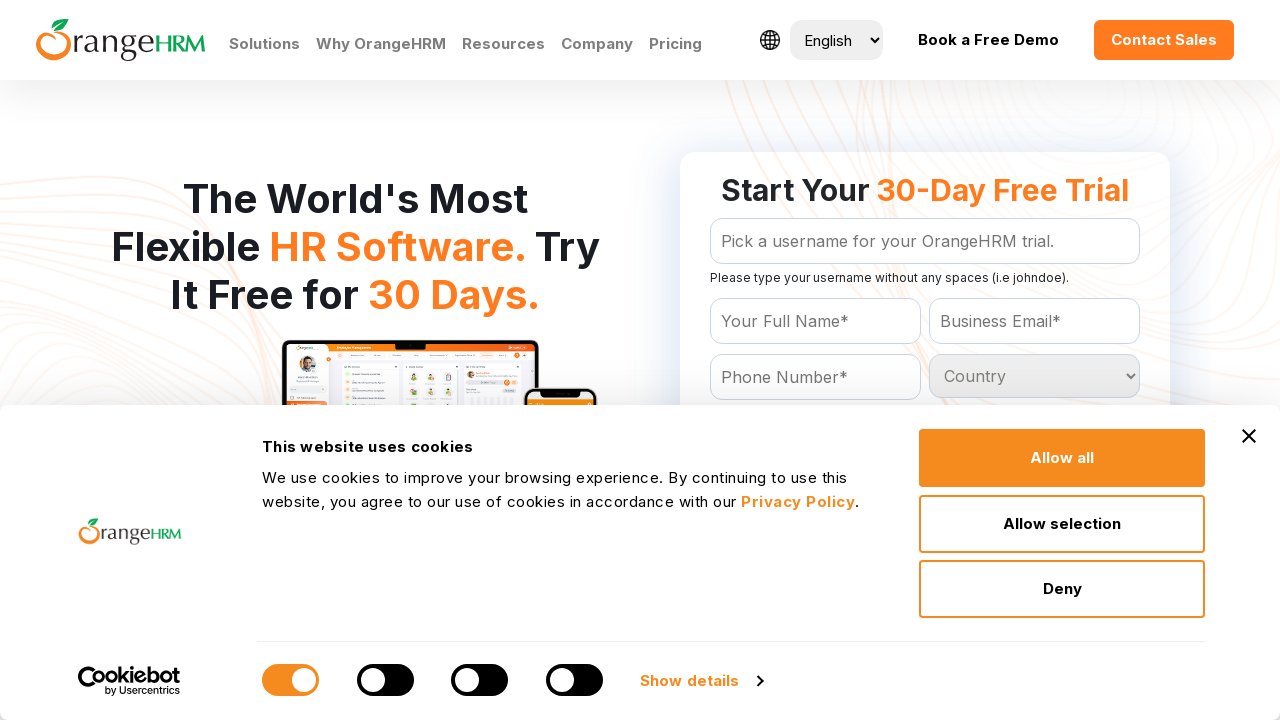

Retrieved country option: Yemen
	
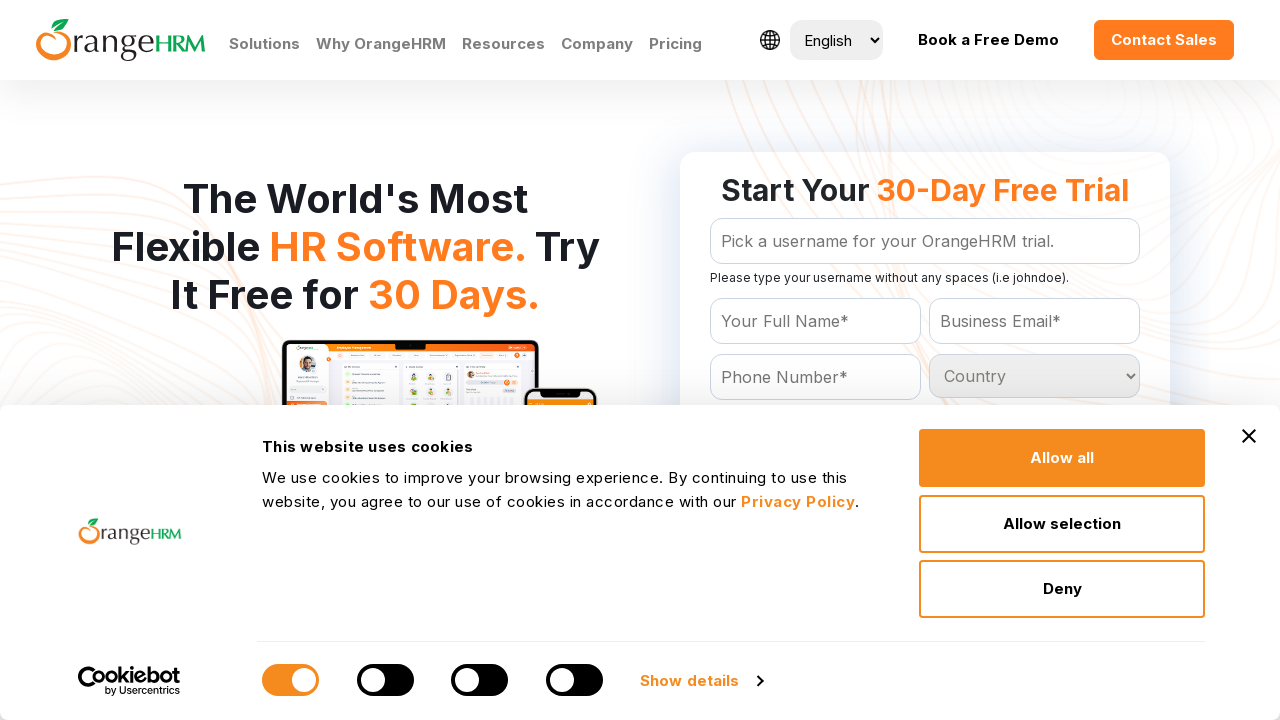

Retrieved country option: Zambia
	
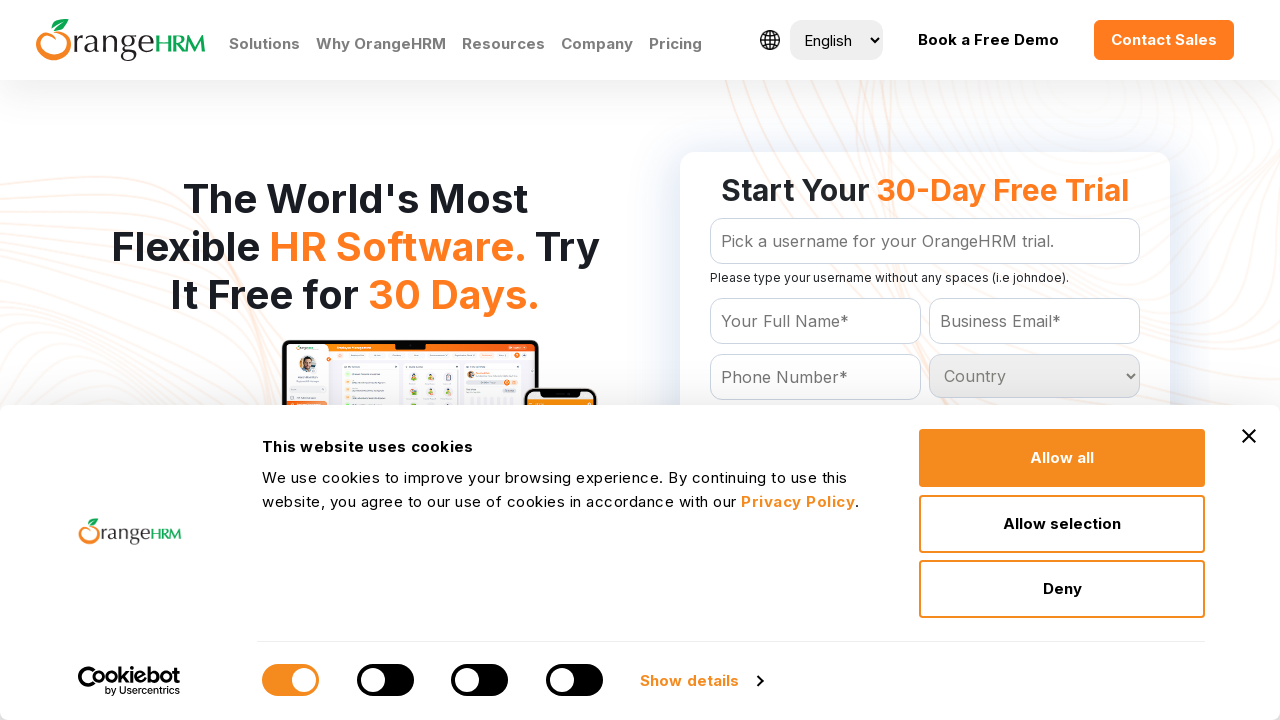

Retrieved country option: Zimbabwe
	
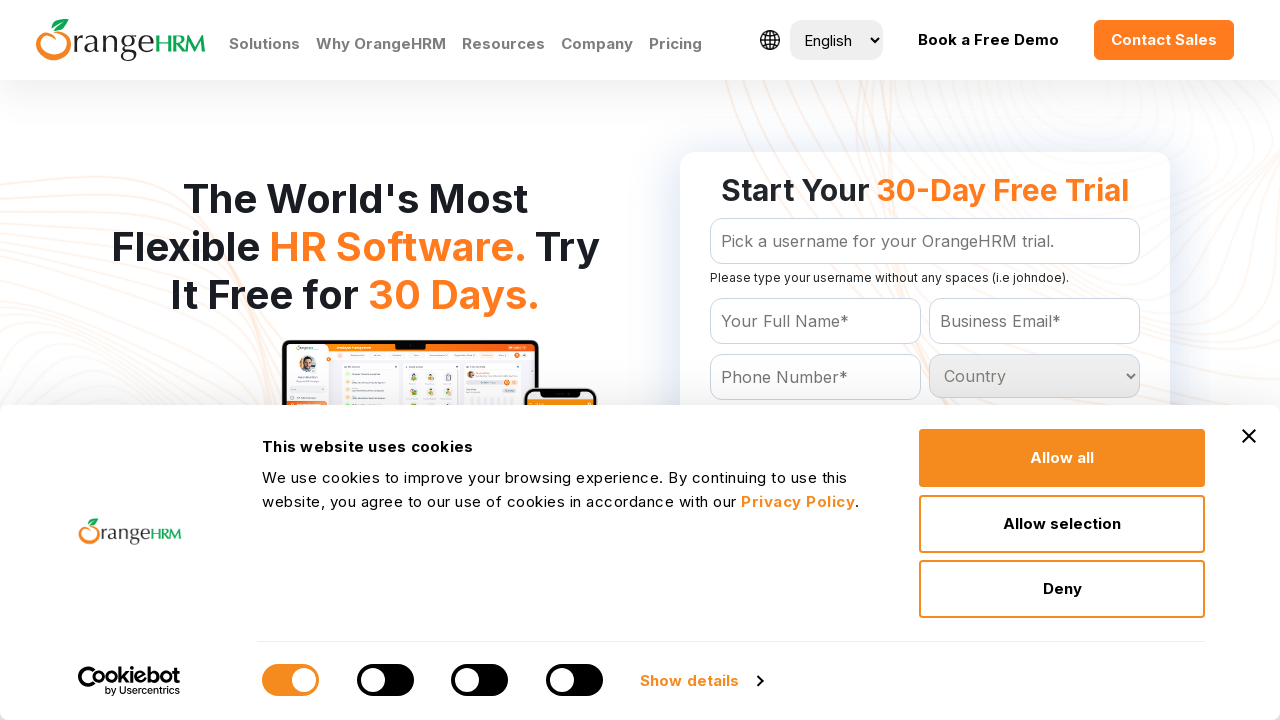

Retrieved country option: South Sandwich Islands
	
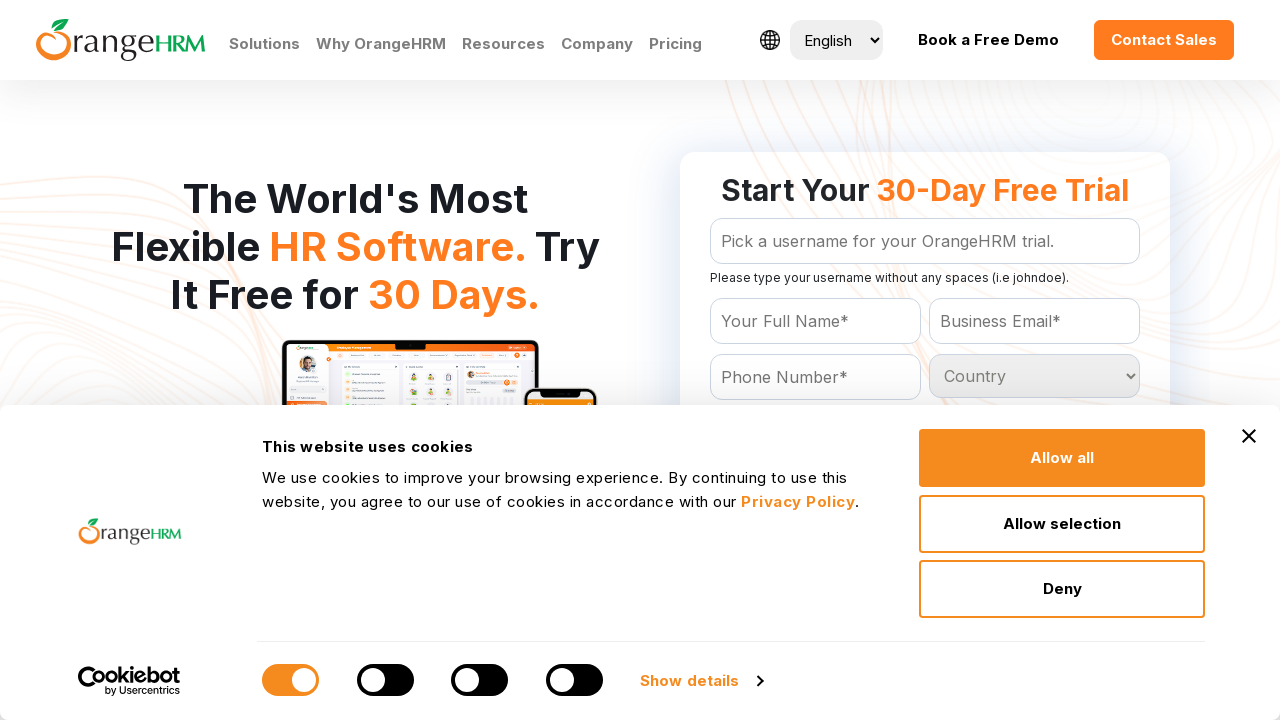

Retrieved country option: St Helena
	
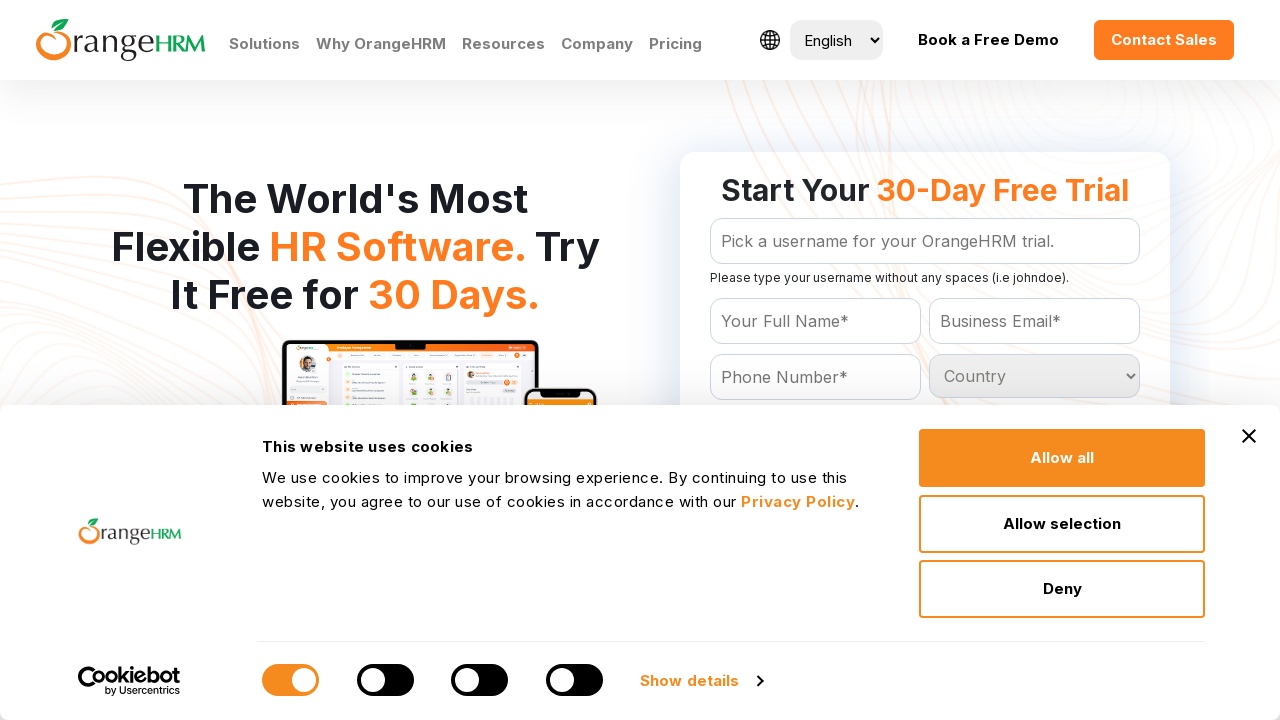

Retrieved country option: St Pierre and Miquelon
	
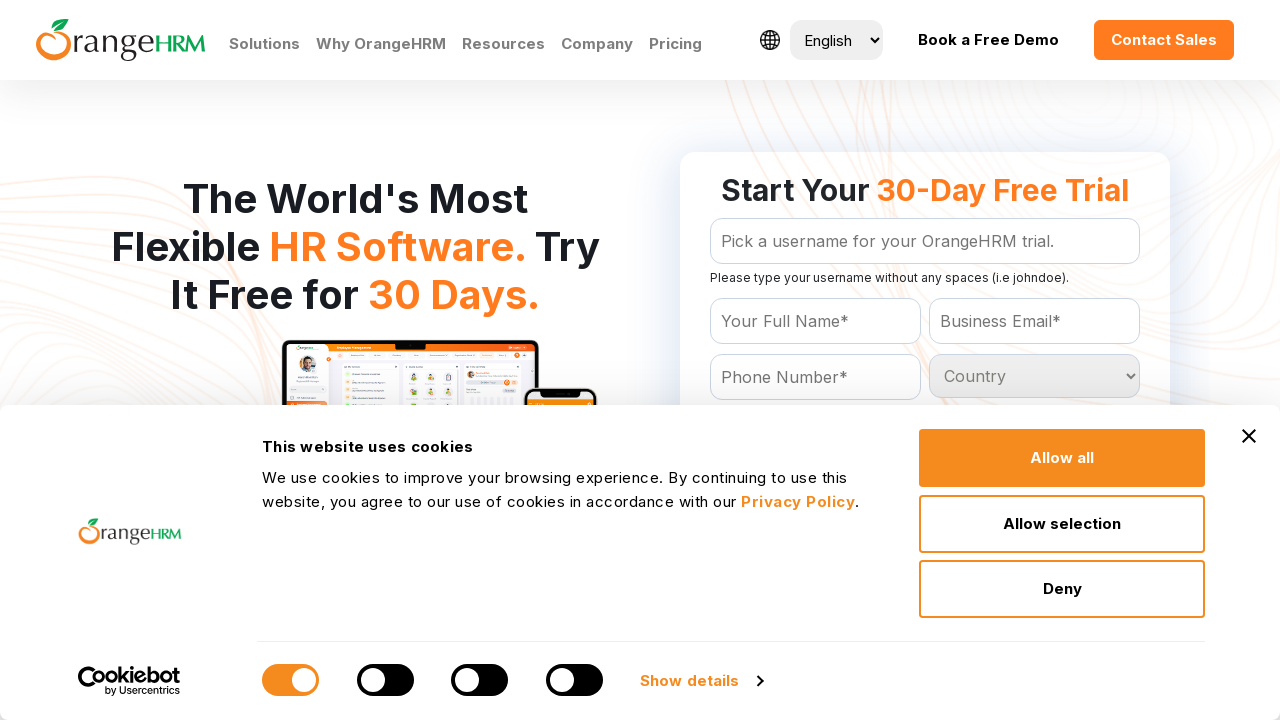

Retrieved country option: Vatican City
	
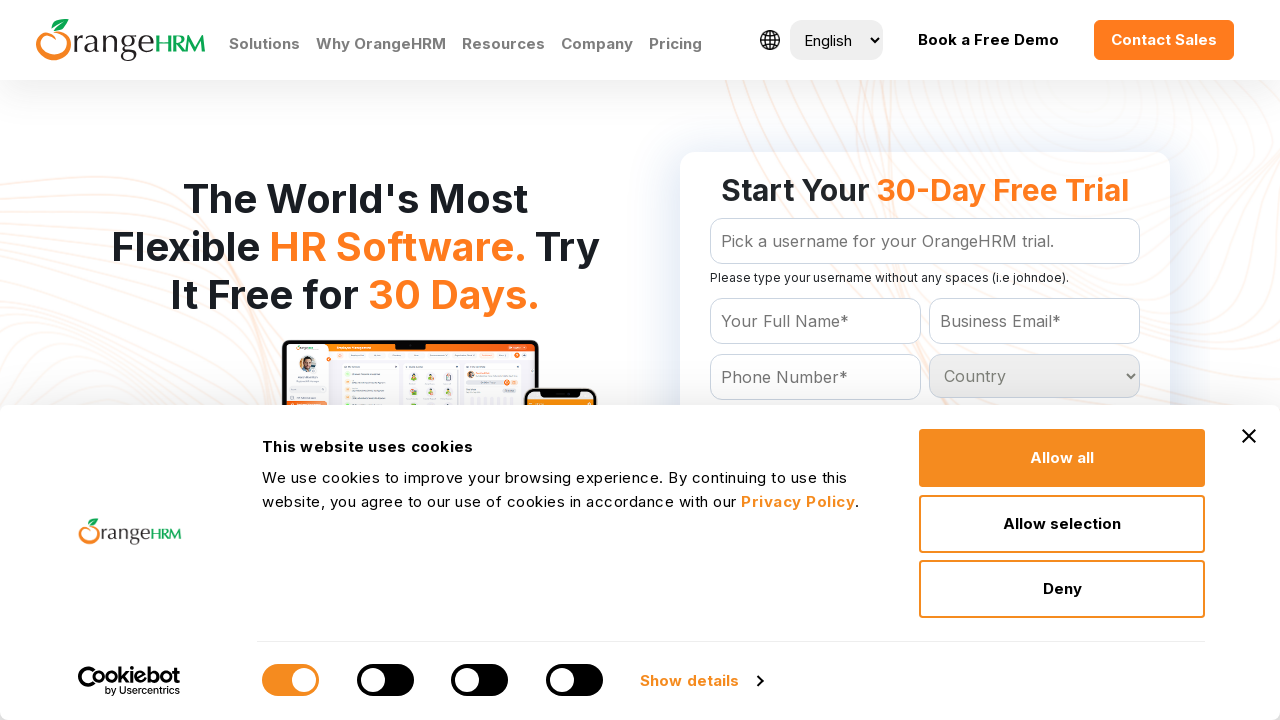

Retrieved country option: Wallis and Futuna Islands
	
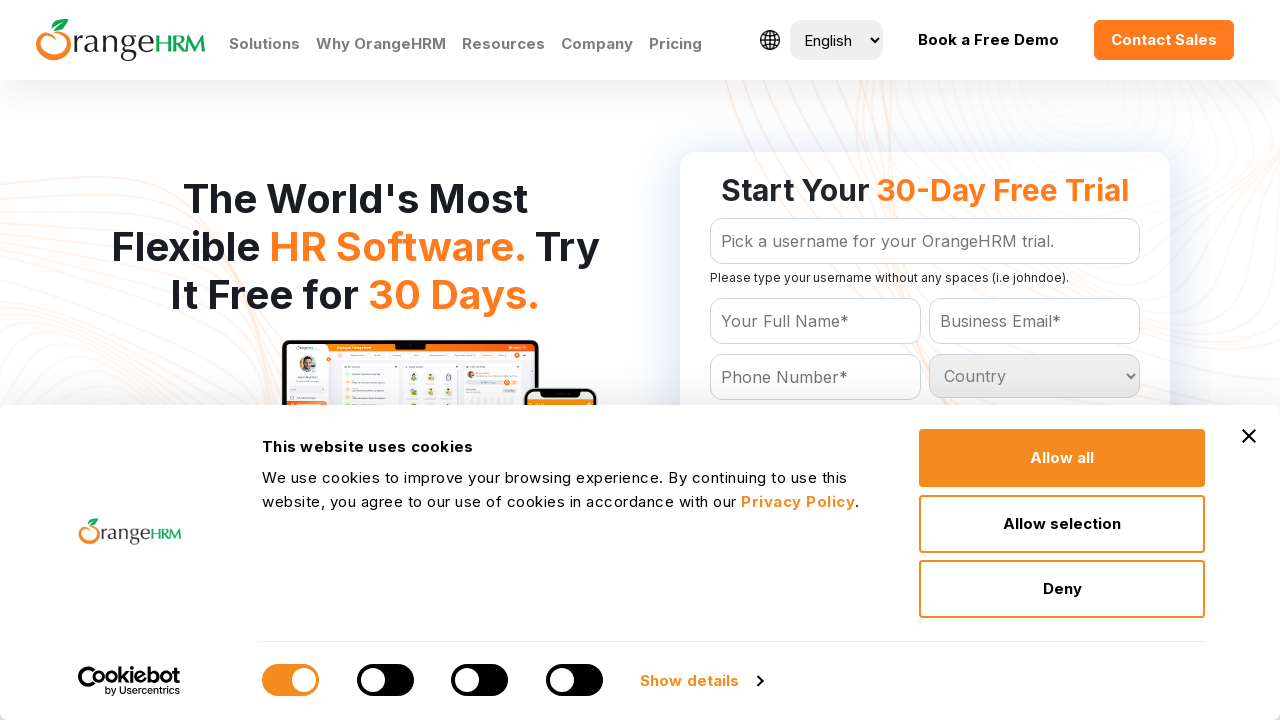

Retrieved country option: Zaire
	
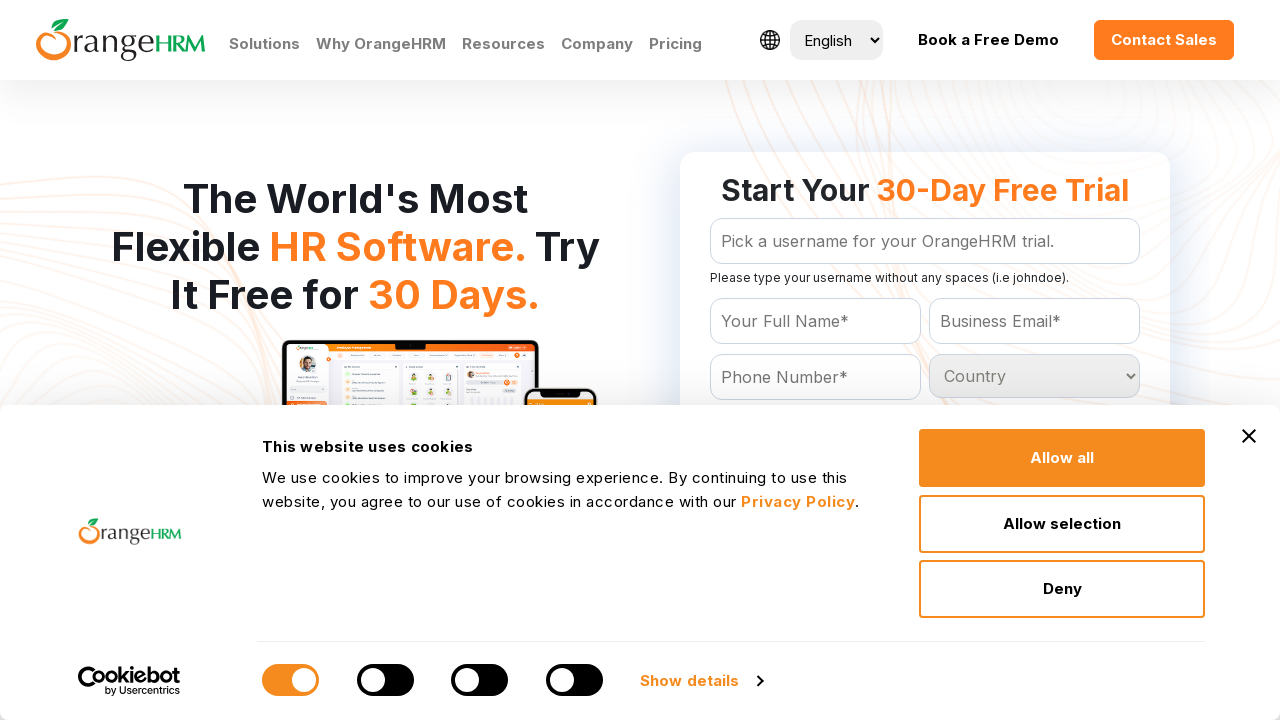

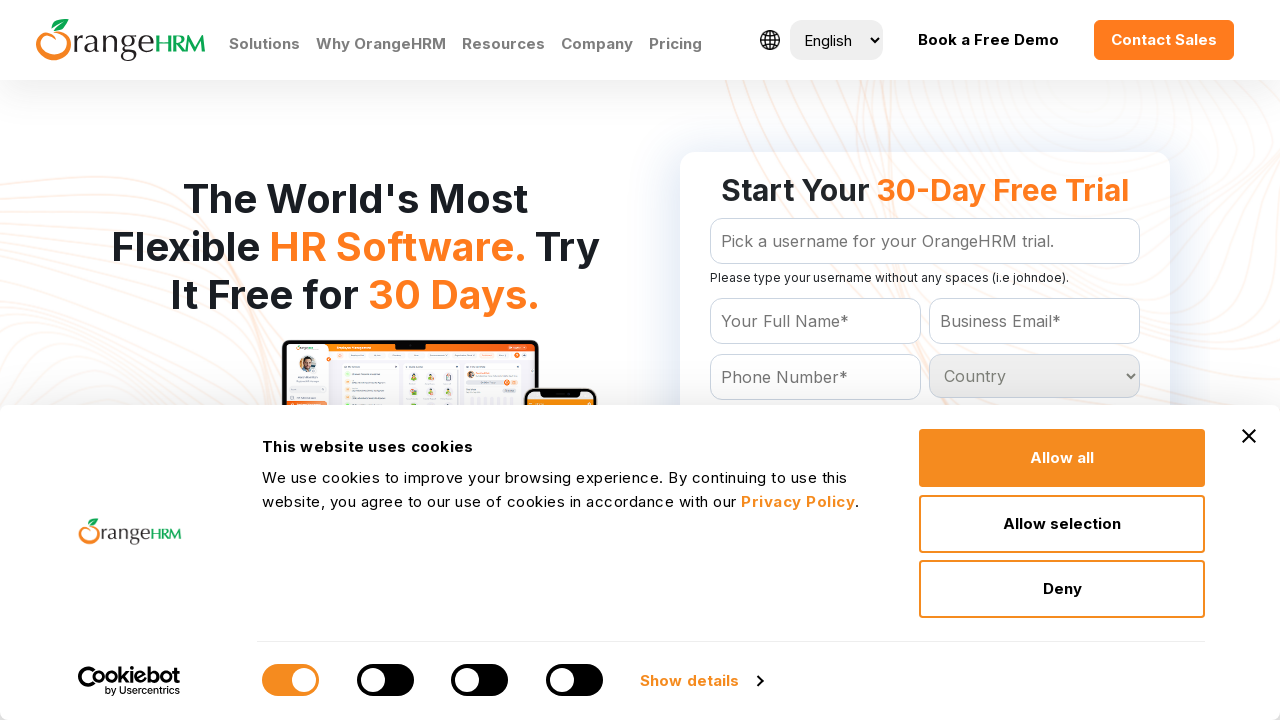